Tests the Add/Remove Elements page by clicking the "Add Element" button 100 times to create delete buttons, then clicking 60 of those delete buttons to remove them, validating the dynamic element creation and deletion functionality.

Starting URL: http://the-internet.herokuapp.com/add_remove_elements/

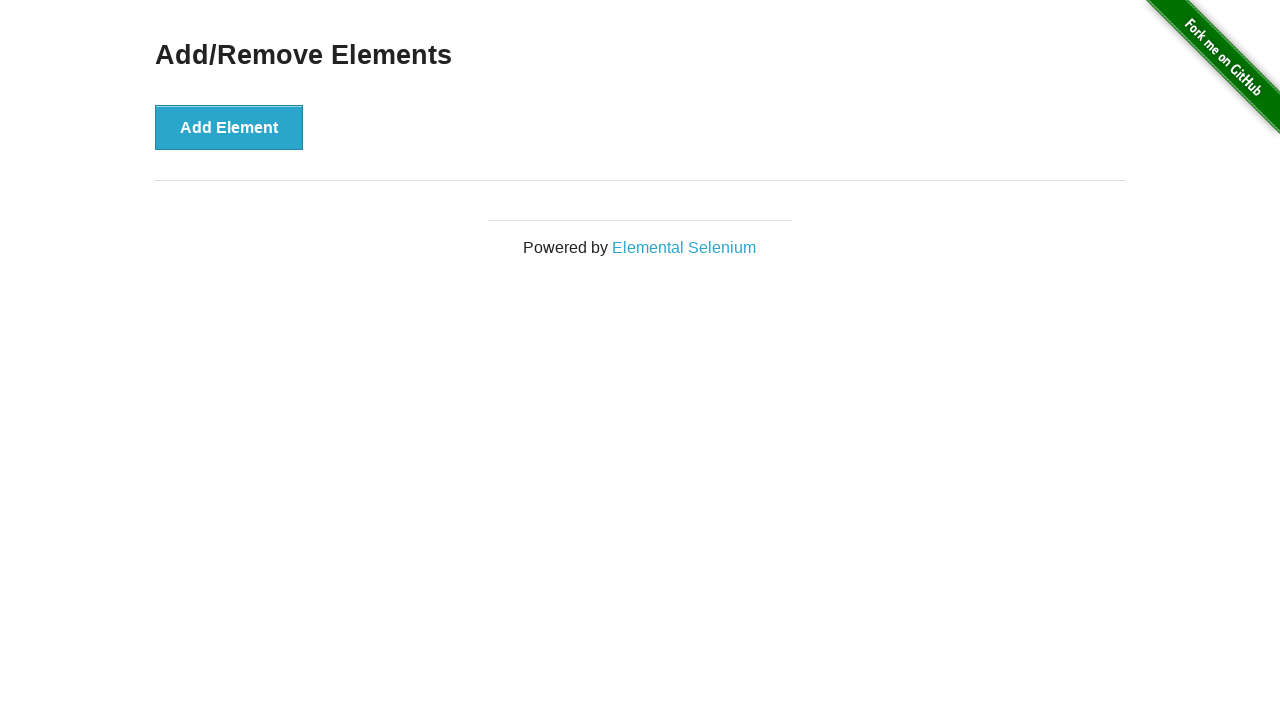

Clicked 'Add Element' button (iteration 1/100) at (229, 127) on button[onclick='addElement()']
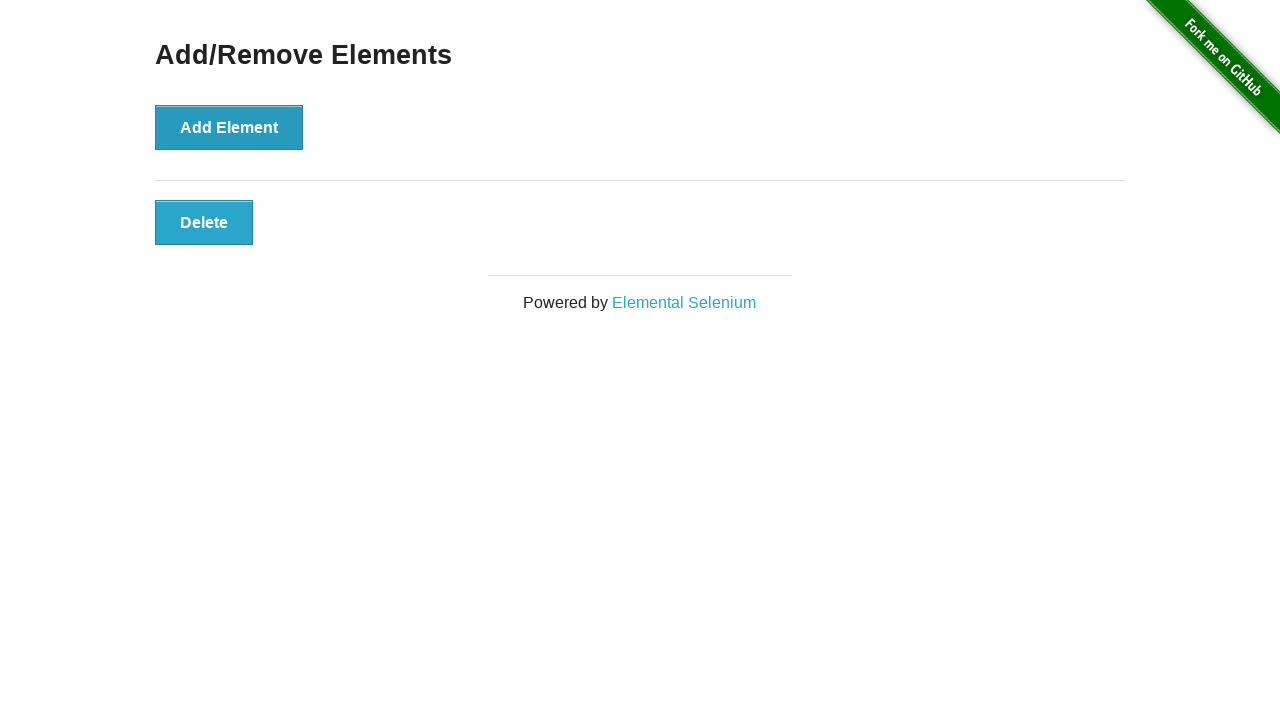

Clicked 'Add Element' button (iteration 2/100) at (229, 127) on button[onclick='addElement()']
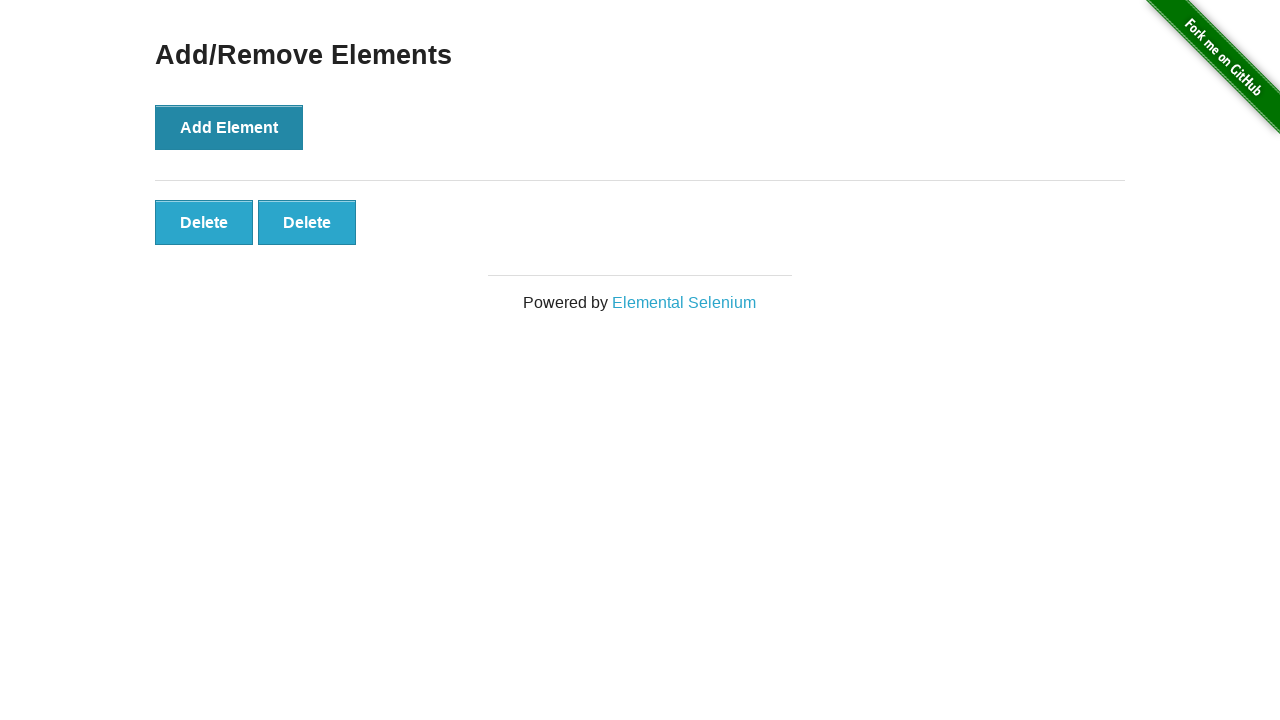

Clicked 'Add Element' button (iteration 3/100) at (229, 127) on button[onclick='addElement()']
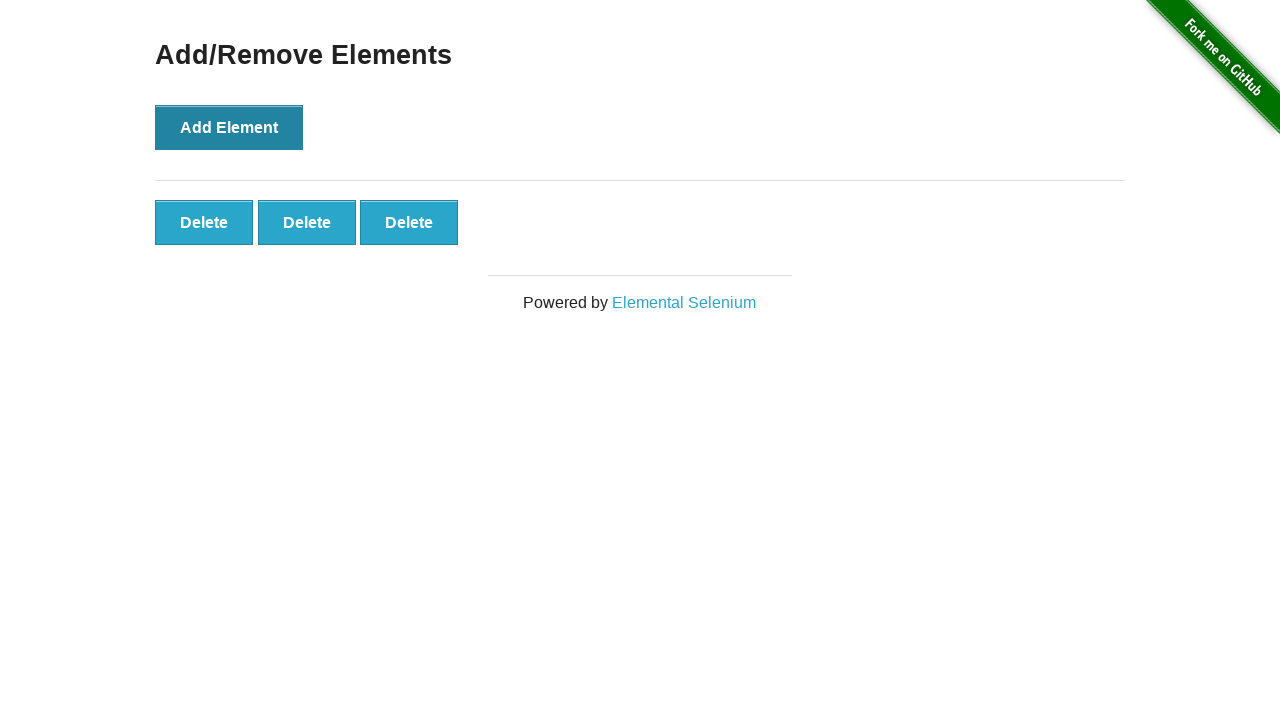

Clicked 'Add Element' button (iteration 4/100) at (229, 127) on button[onclick='addElement()']
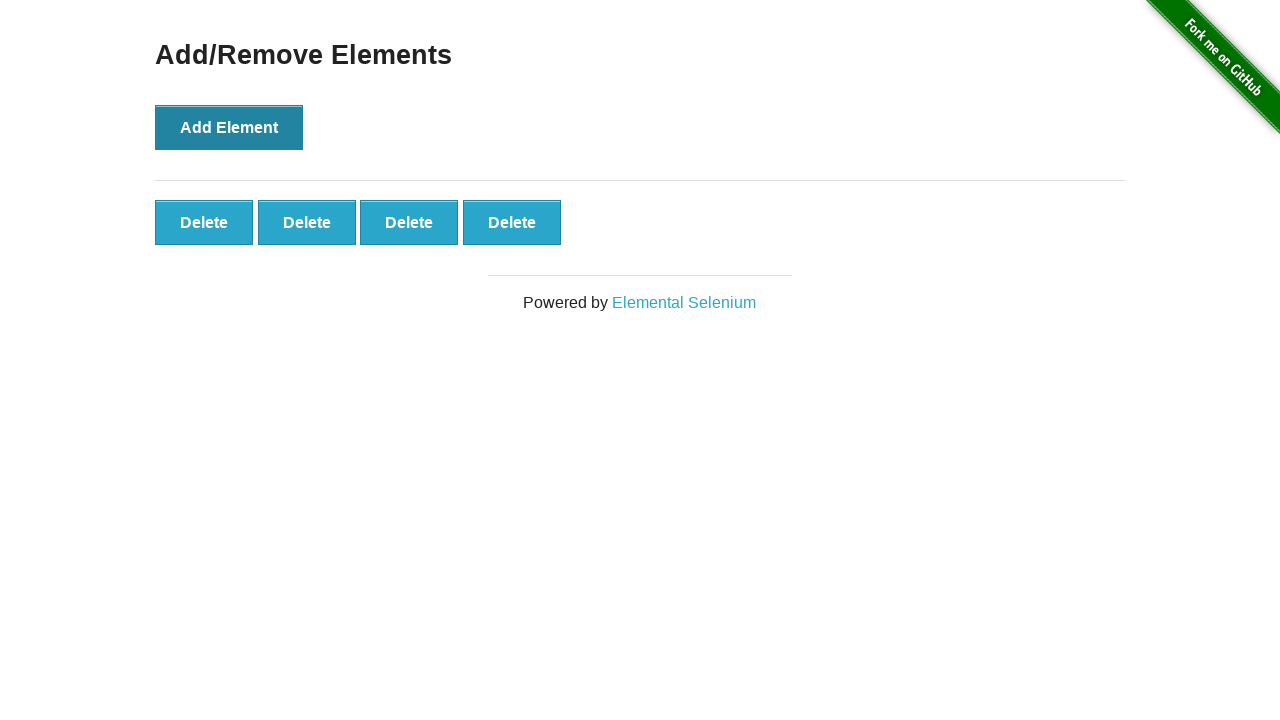

Clicked 'Add Element' button (iteration 5/100) at (229, 127) on button[onclick='addElement()']
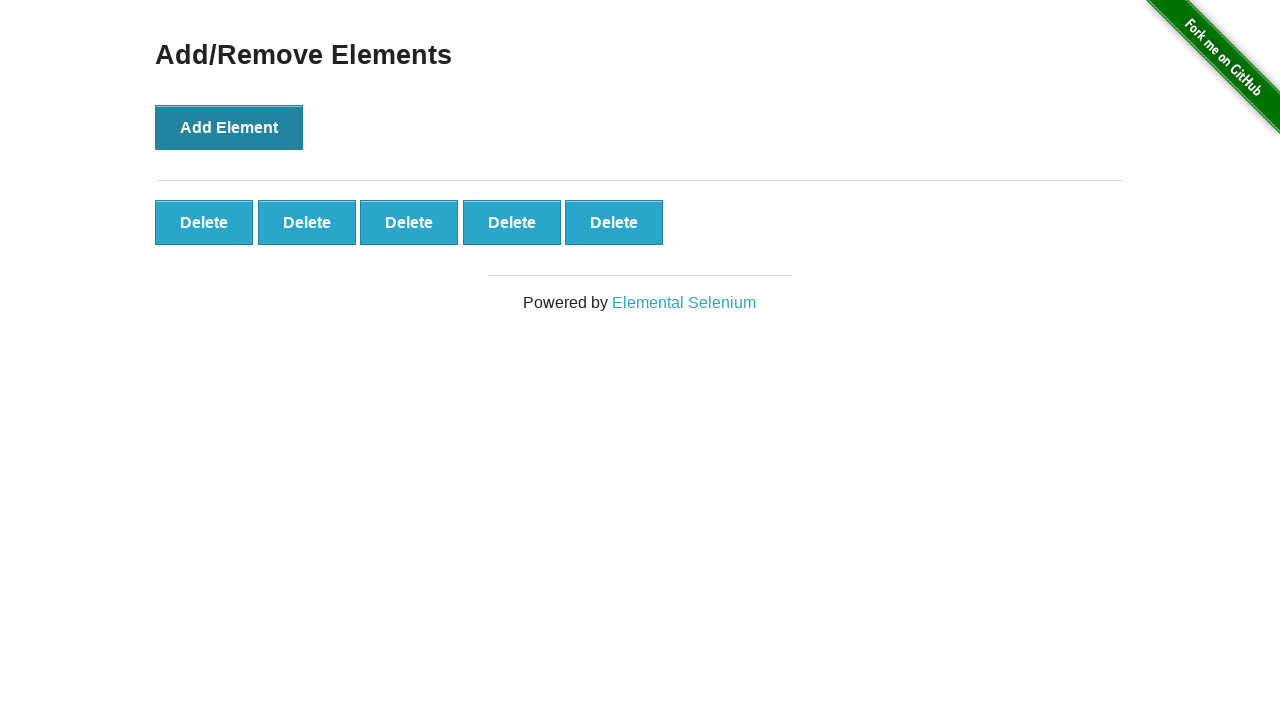

Clicked 'Add Element' button (iteration 6/100) at (229, 127) on button[onclick='addElement()']
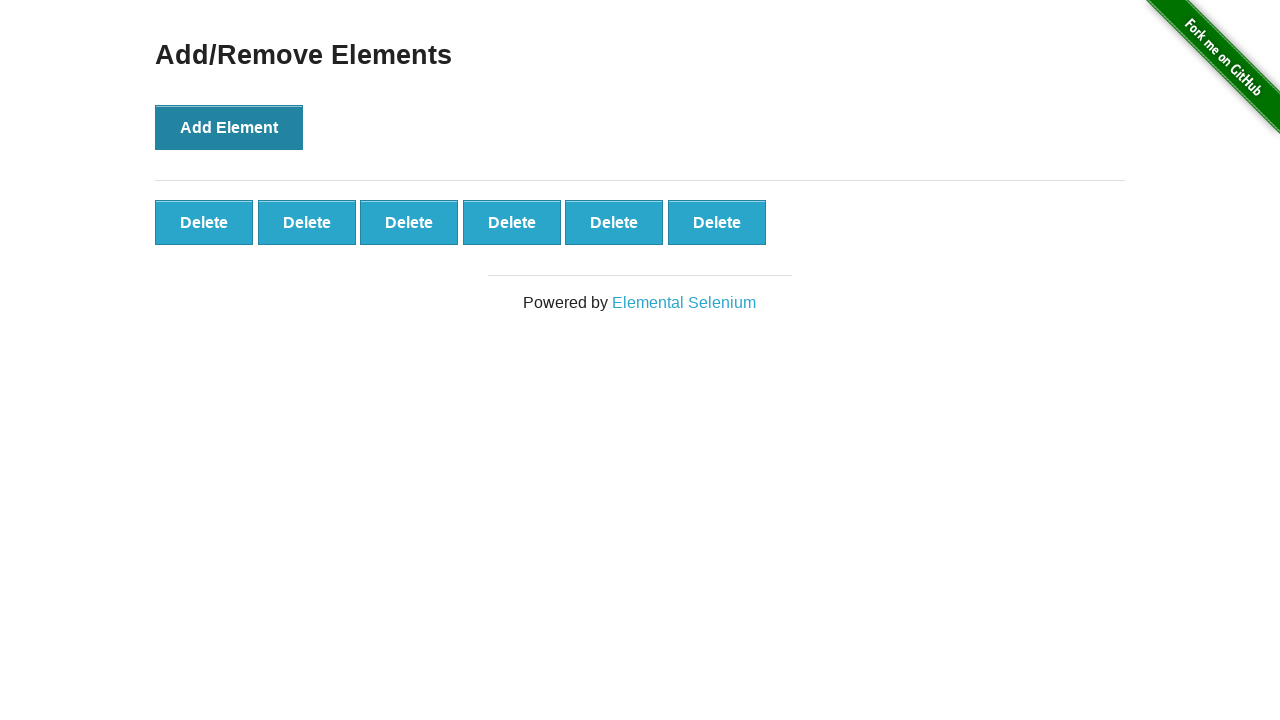

Clicked 'Add Element' button (iteration 7/100) at (229, 127) on button[onclick='addElement()']
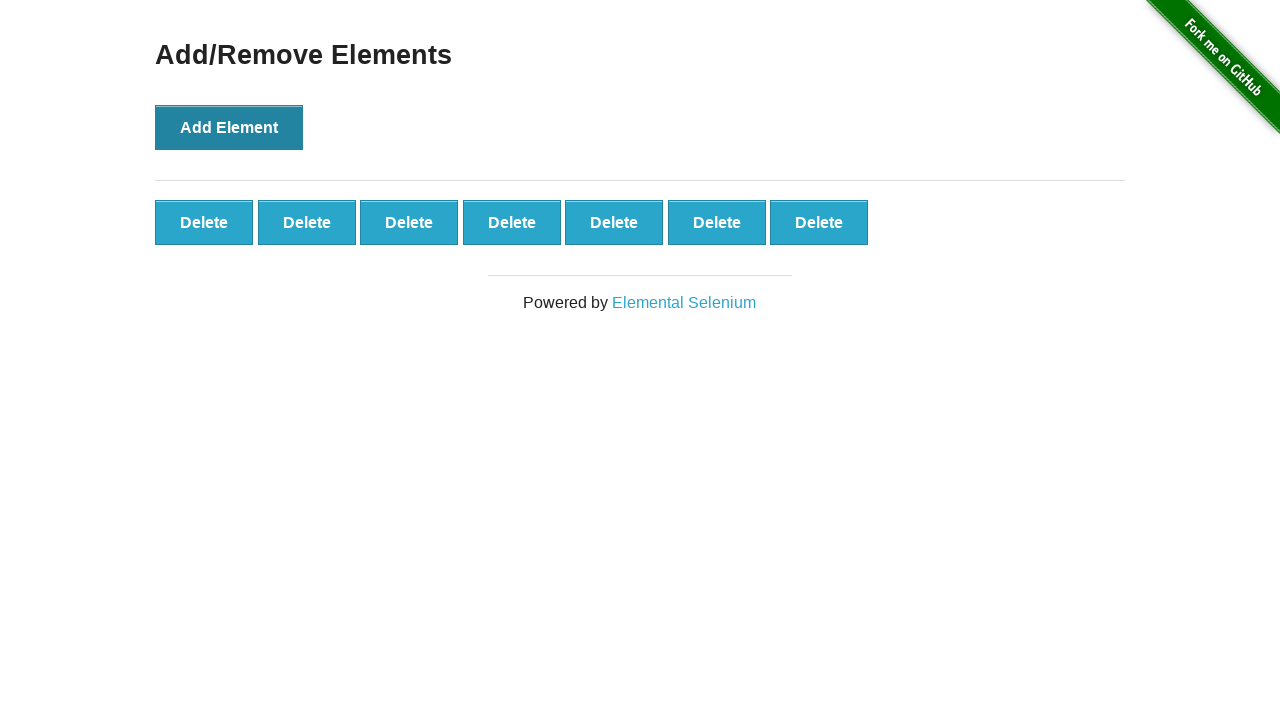

Clicked 'Add Element' button (iteration 8/100) at (229, 127) on button[onclick='addElement()']
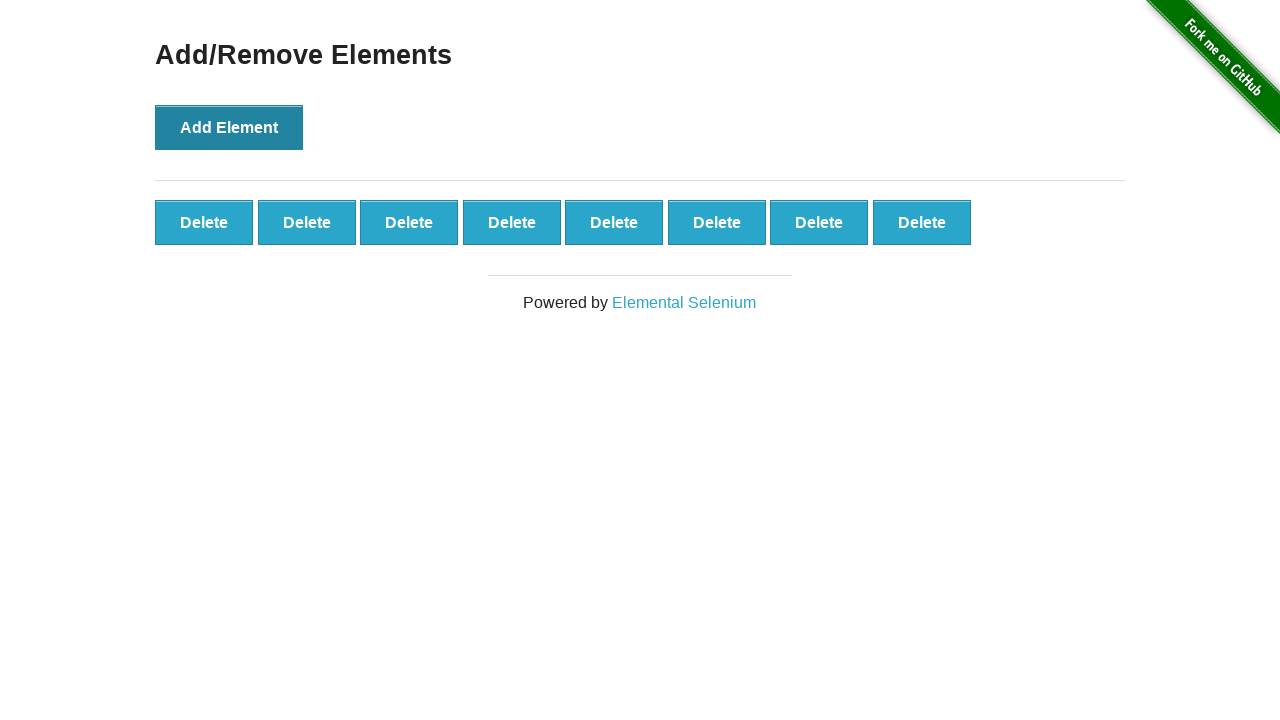

Clicked 'Add Element' button (iteration 9/100) at (229, 127) on button[onclick='addElement()']
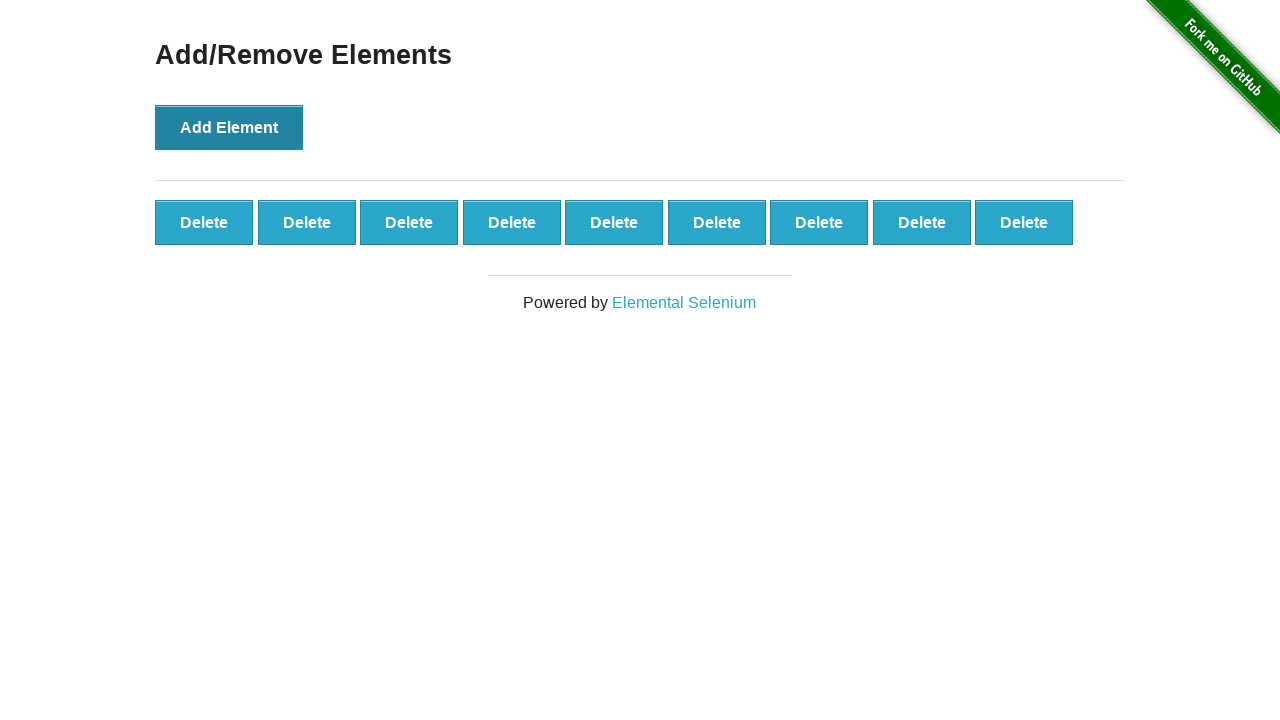

Clicked 'Add Element' button (iteration 10/100) at (229, 127) on button[onclick='addElement()']
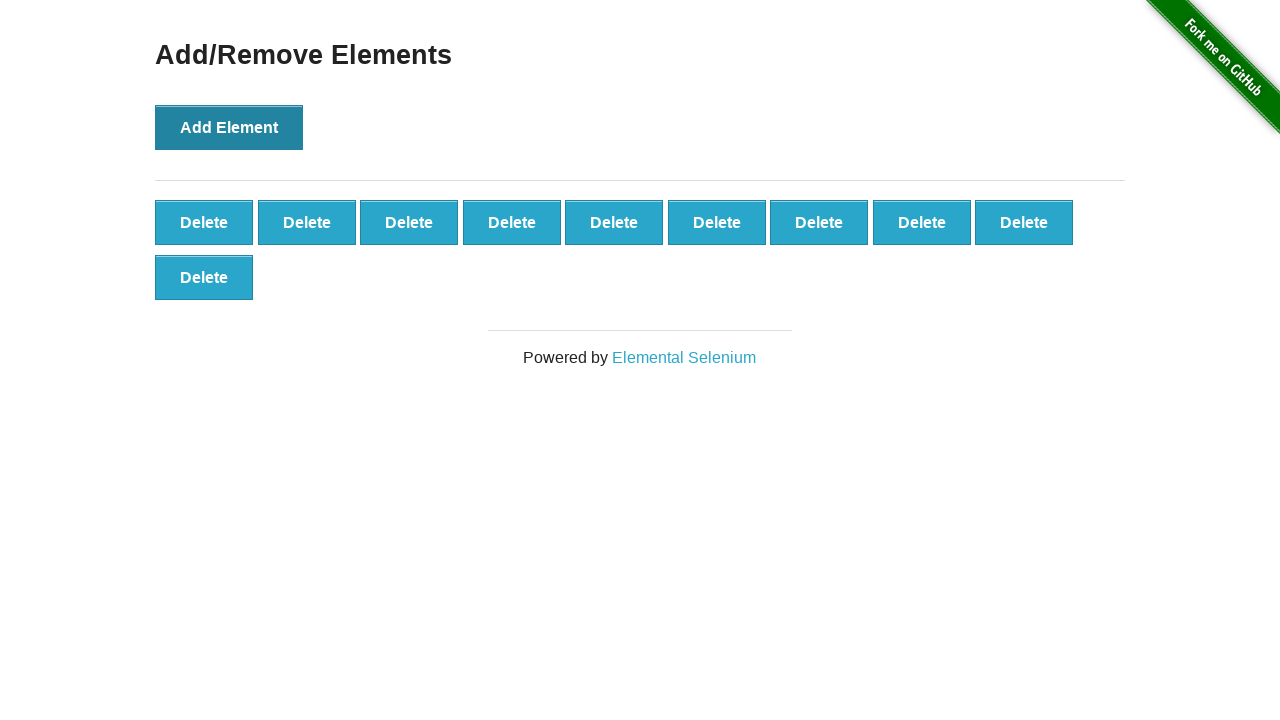

Clicked 'Add Element' button (iteration 11/100) at (229, 127) on button[onclick='addElement()']
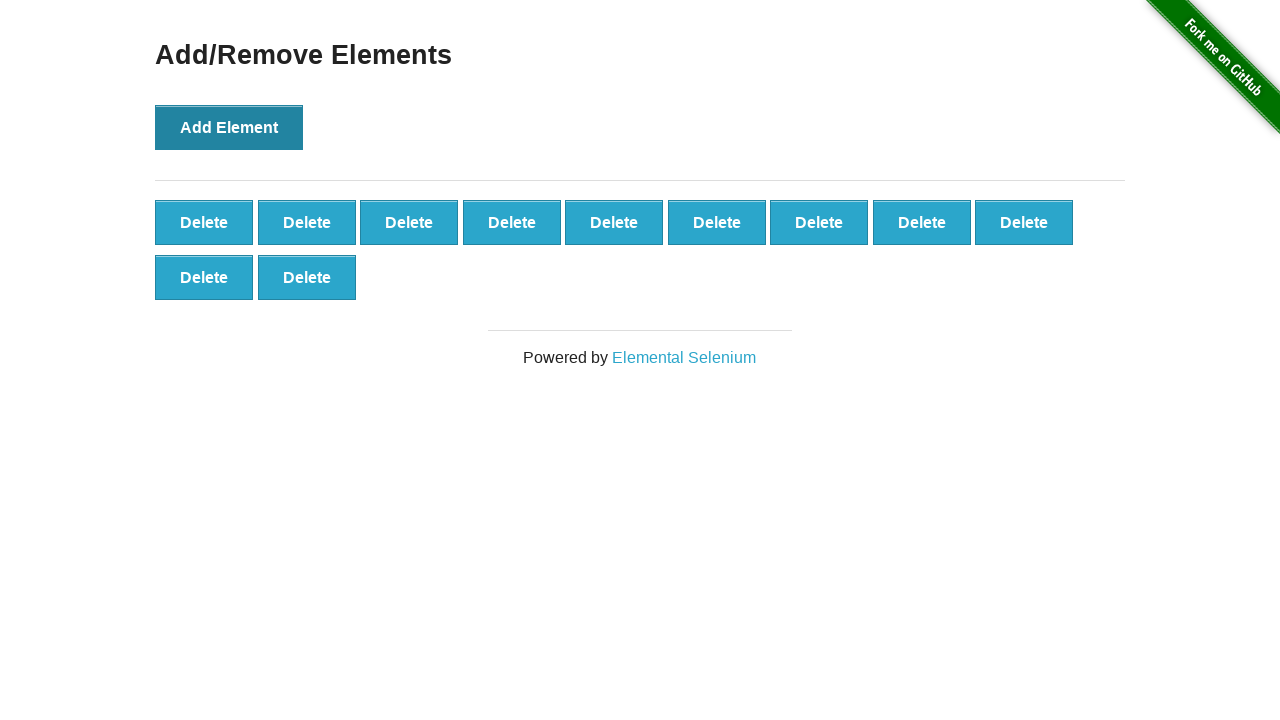

Clicked 'Add Element' button (iteration 12/100) at (229, 127) on button[onclick='addElement()']
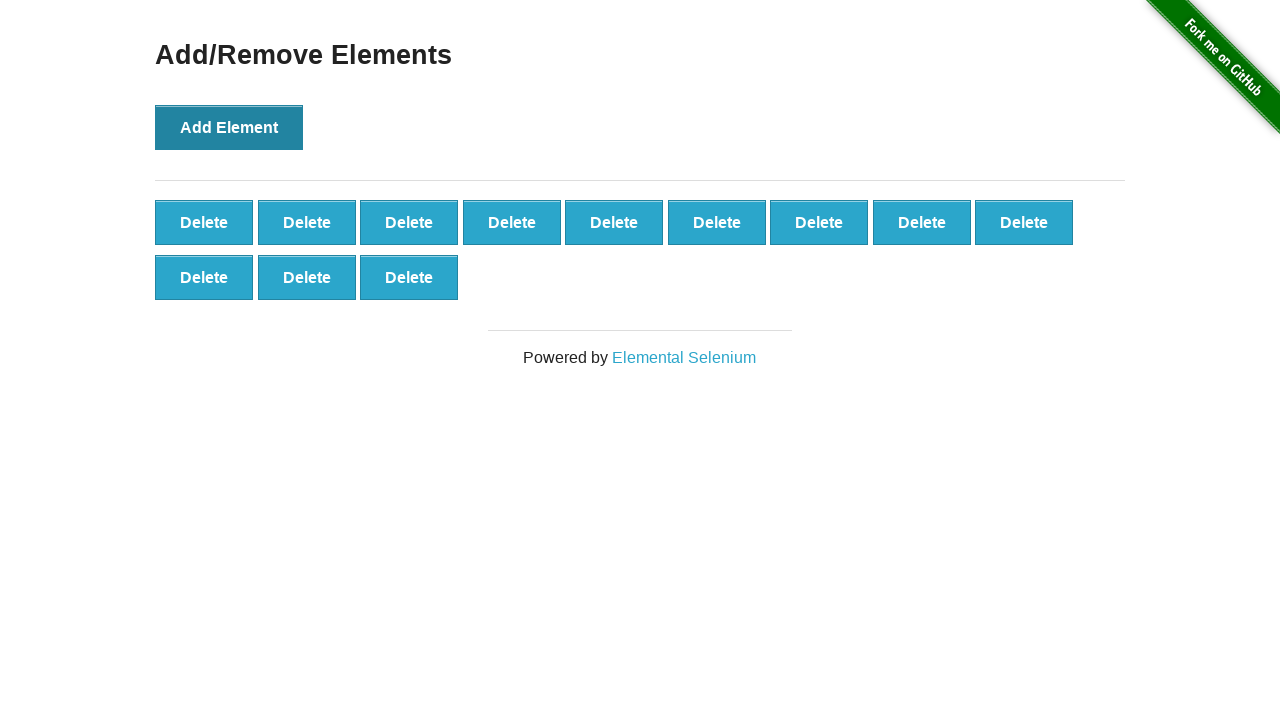

Clicked 'Add Element' button (iteration 13/100) at (229, 127) on button[onclick='addElement()']
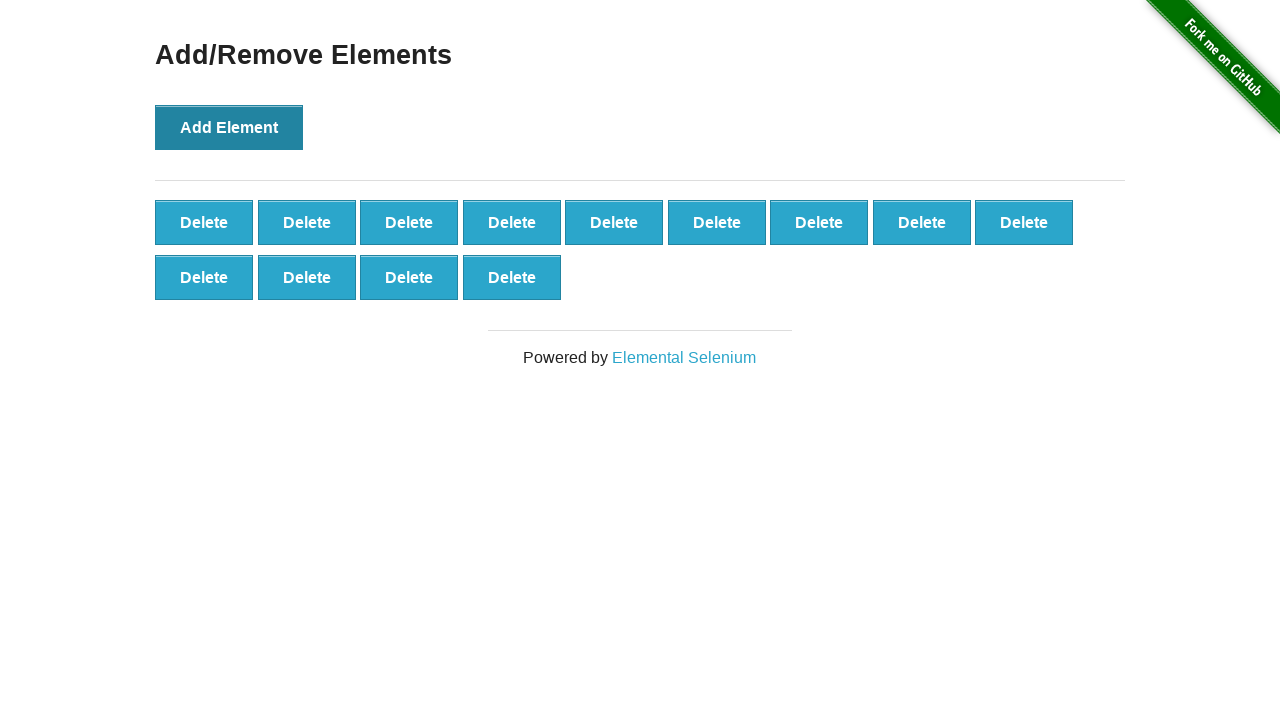

Clicked 'Add Element' button (iteration 14/100) at (229, 127) on button[onclick='addElement()']
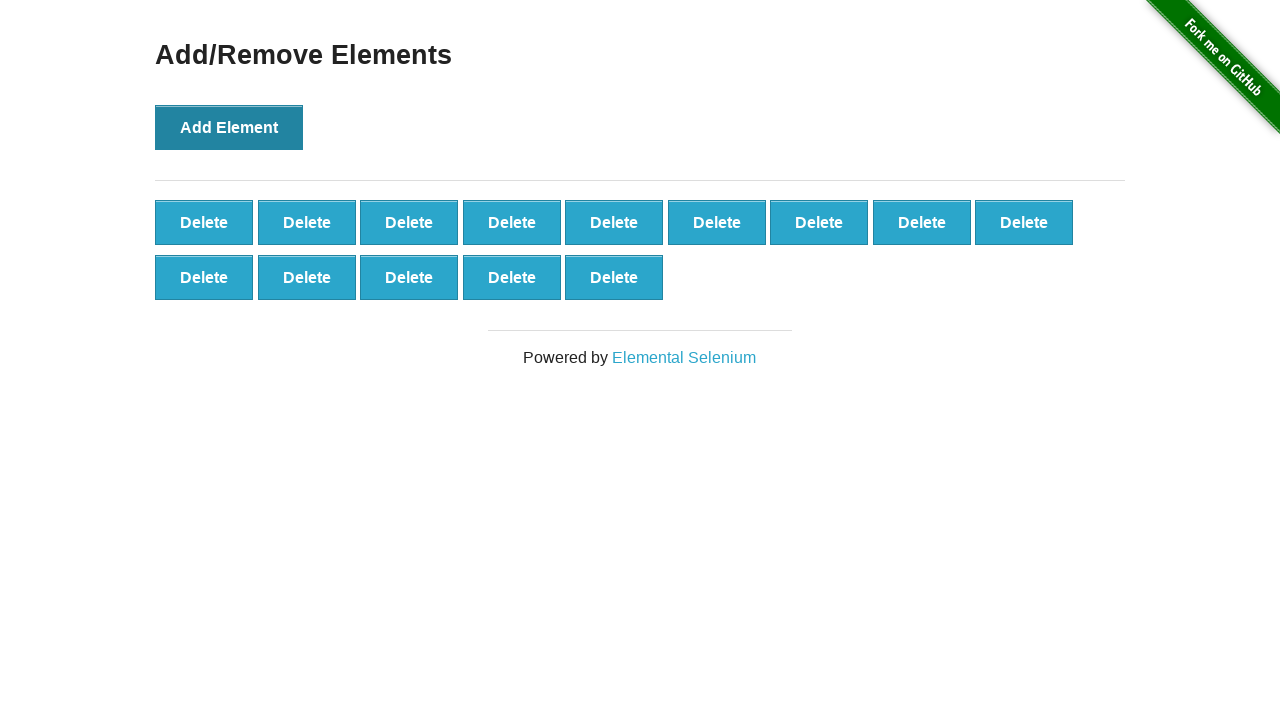

Clicked 'Add Element' button (iteration 15/100) at (229, 127) on button[onclick='addElement()']
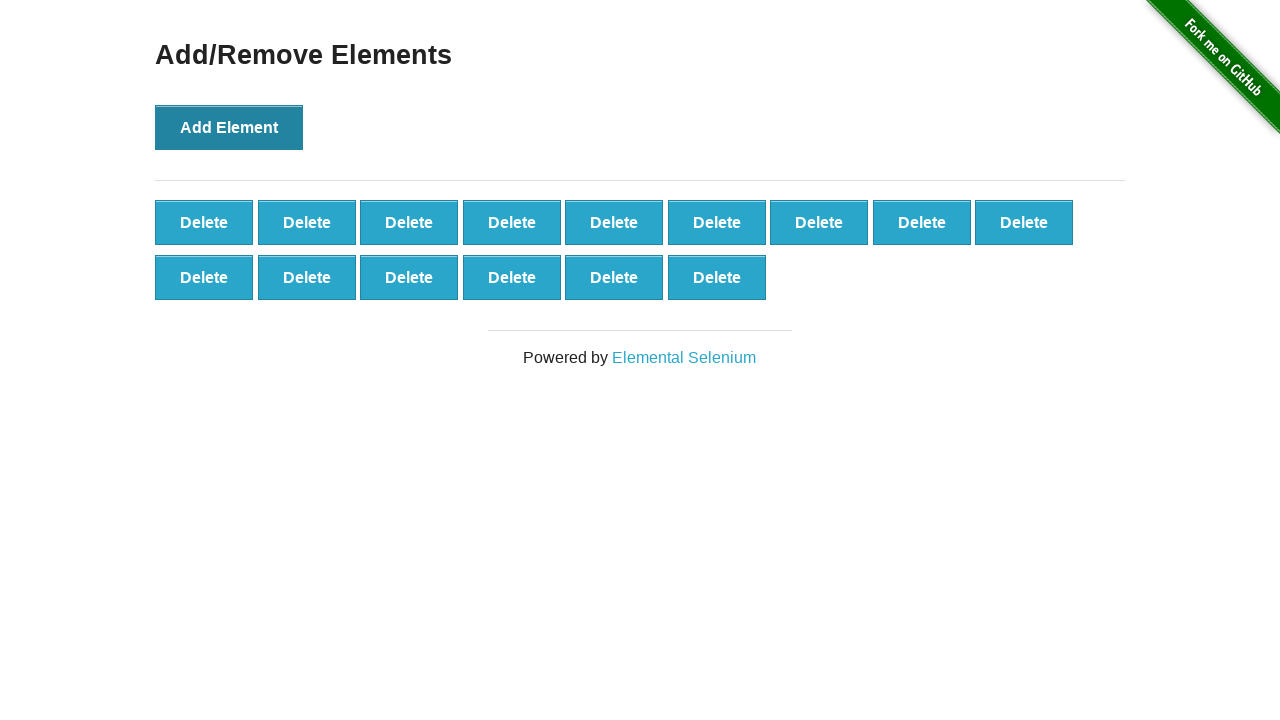

Clicked 'Add Element' button (iteration 16/100) at (229, 127) on button[onclick='addElement()']
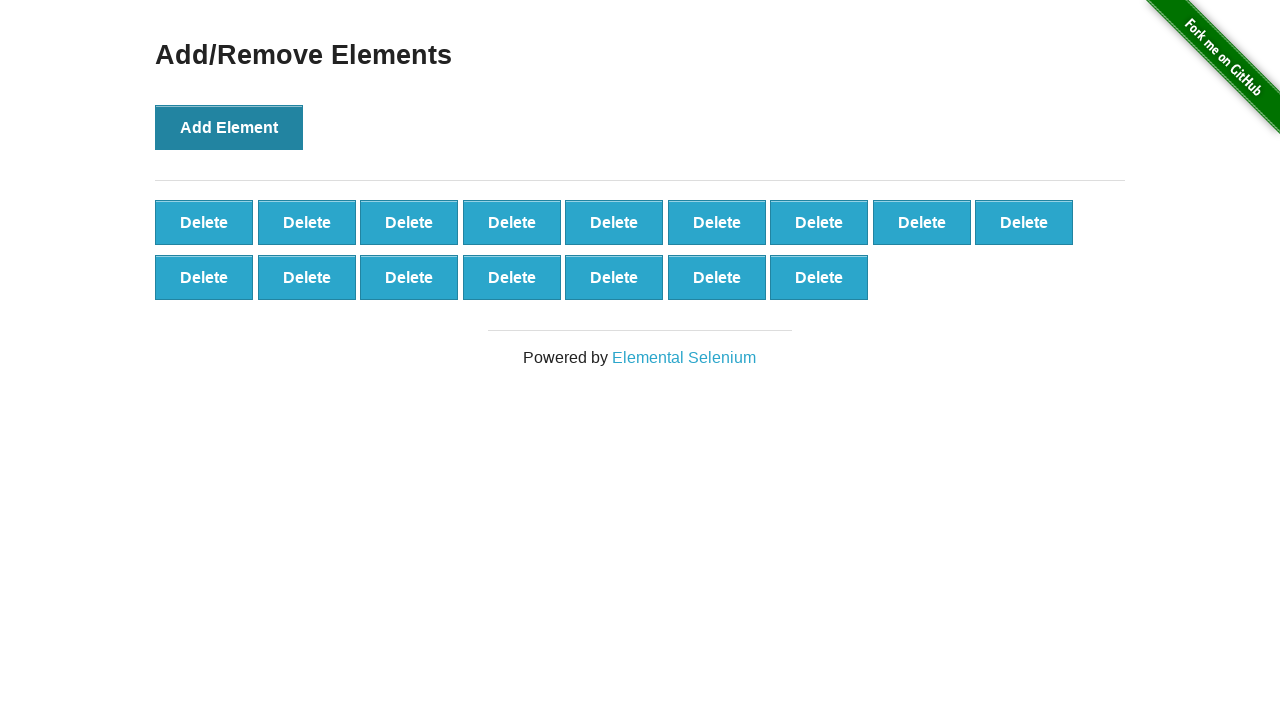

Clicked 'Add Element' button (iteration 17/100) at (229, 127) on button[onclick='addElement()']
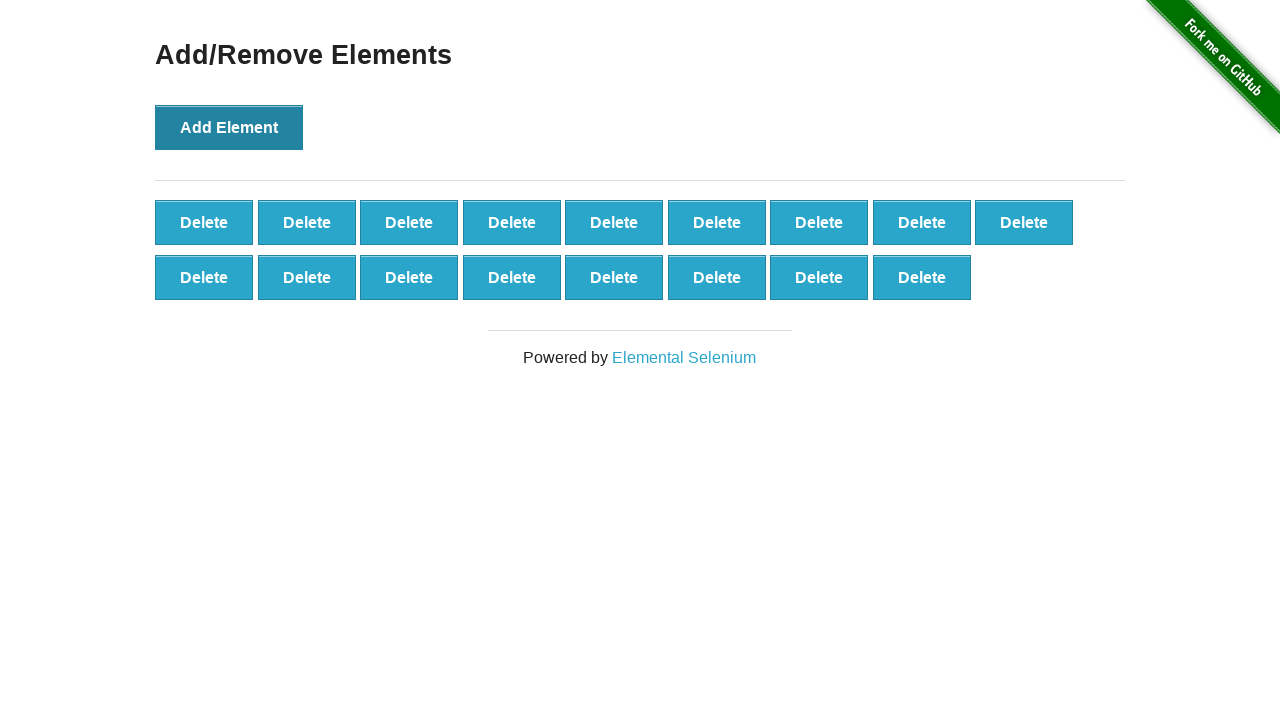

Clicked 'Add Element' button (iteration 18/100) at (229, 127) on button[onclick='addElement()']
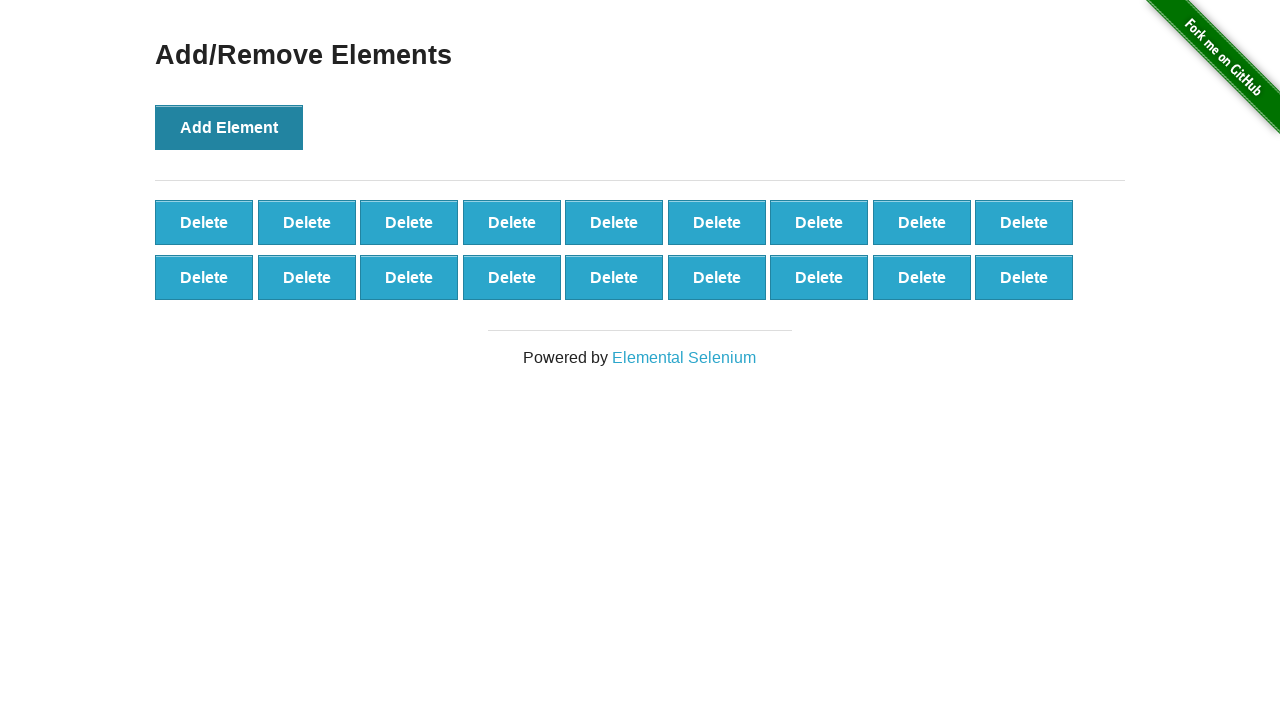

Clicked 'Add Element' button (iteration 19/100) at (229, 127) on button[onclick='addElement()']
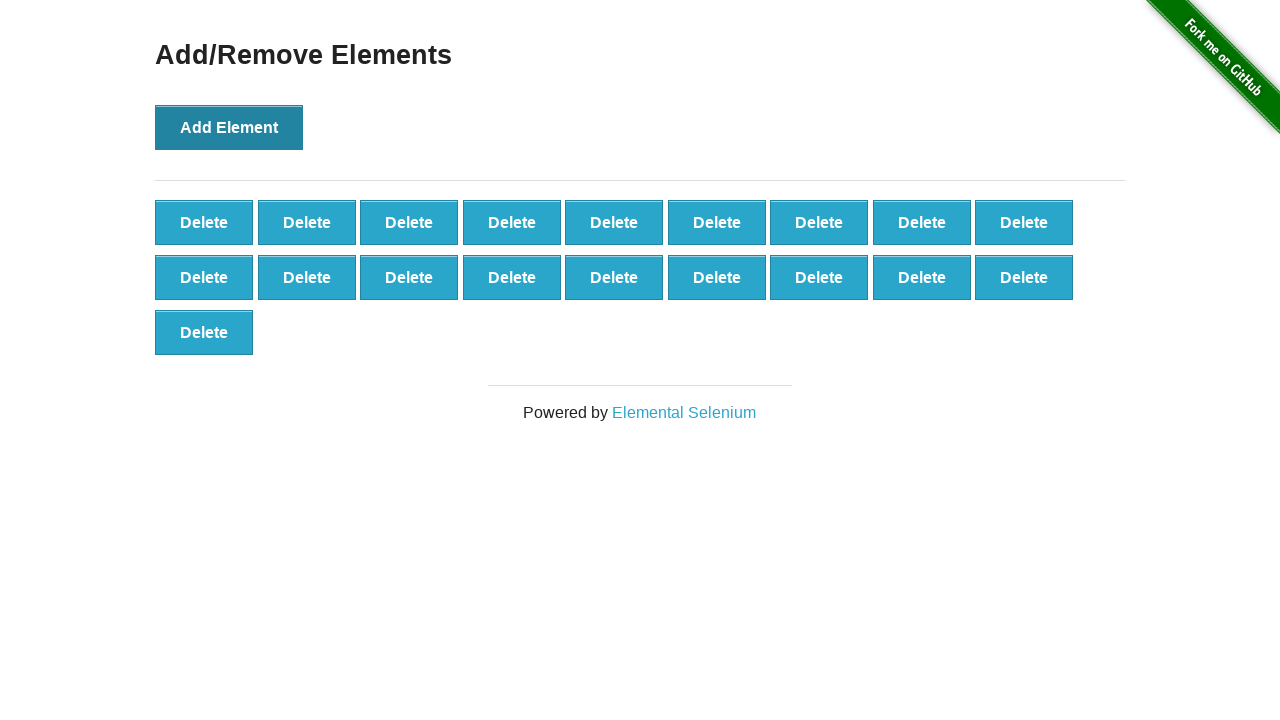

Clicked 'Add Element' button (iteration 20/100) at (229, 127) on button[onclick='addElement()']
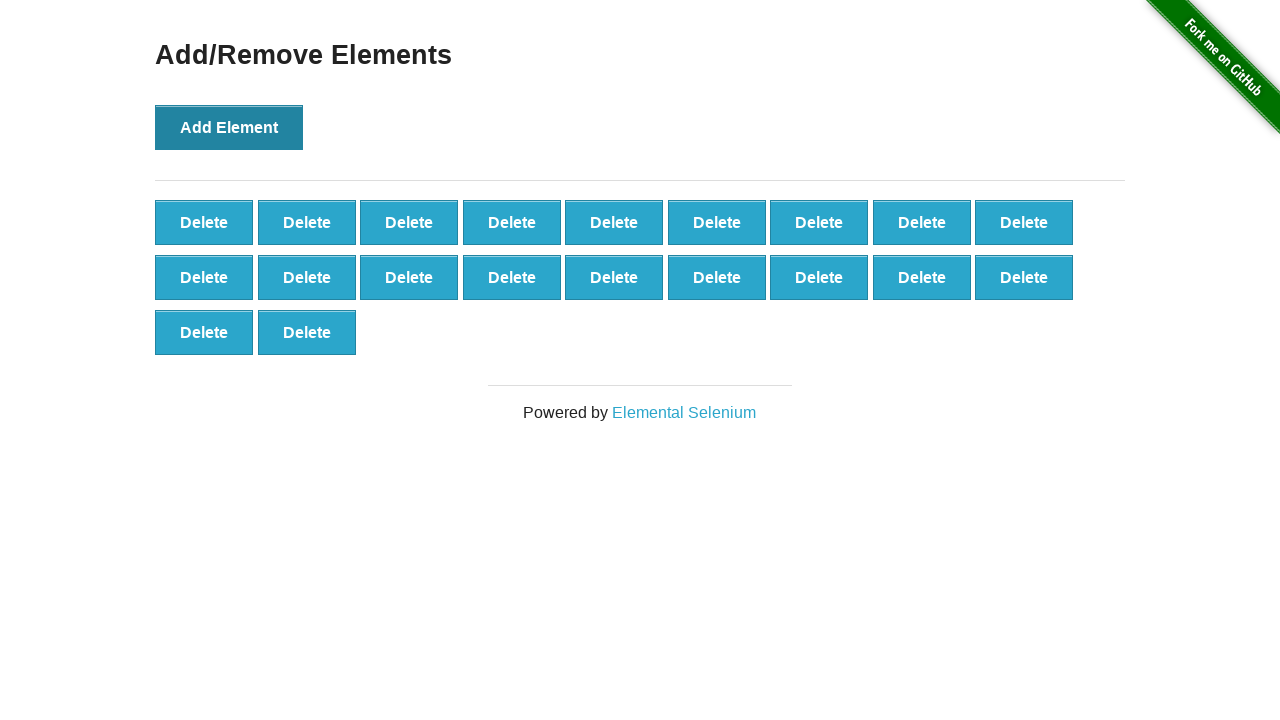

Clicked 'Add Element' button (iteration 21/100) at (229, 127) on button[onclick='addElement()']
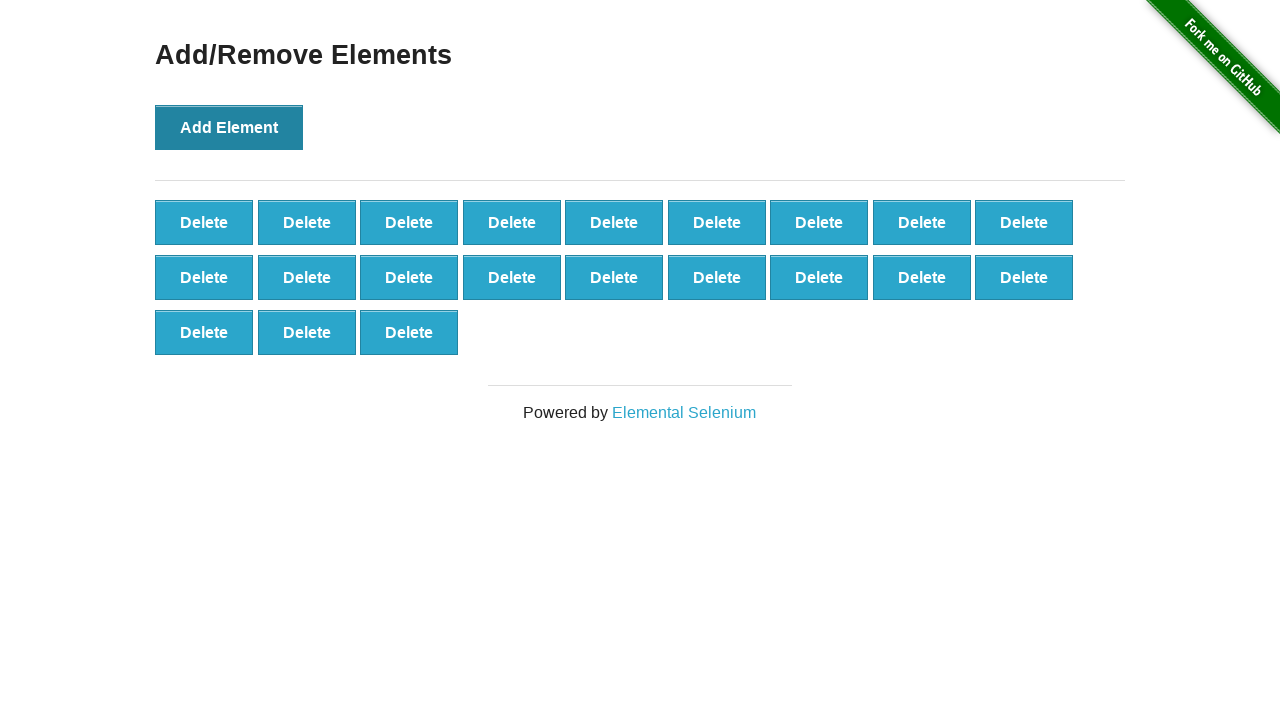

Clicked 'Add Element' button (iteration 22/100) at (229, 127) on button[onclick='addElement()']
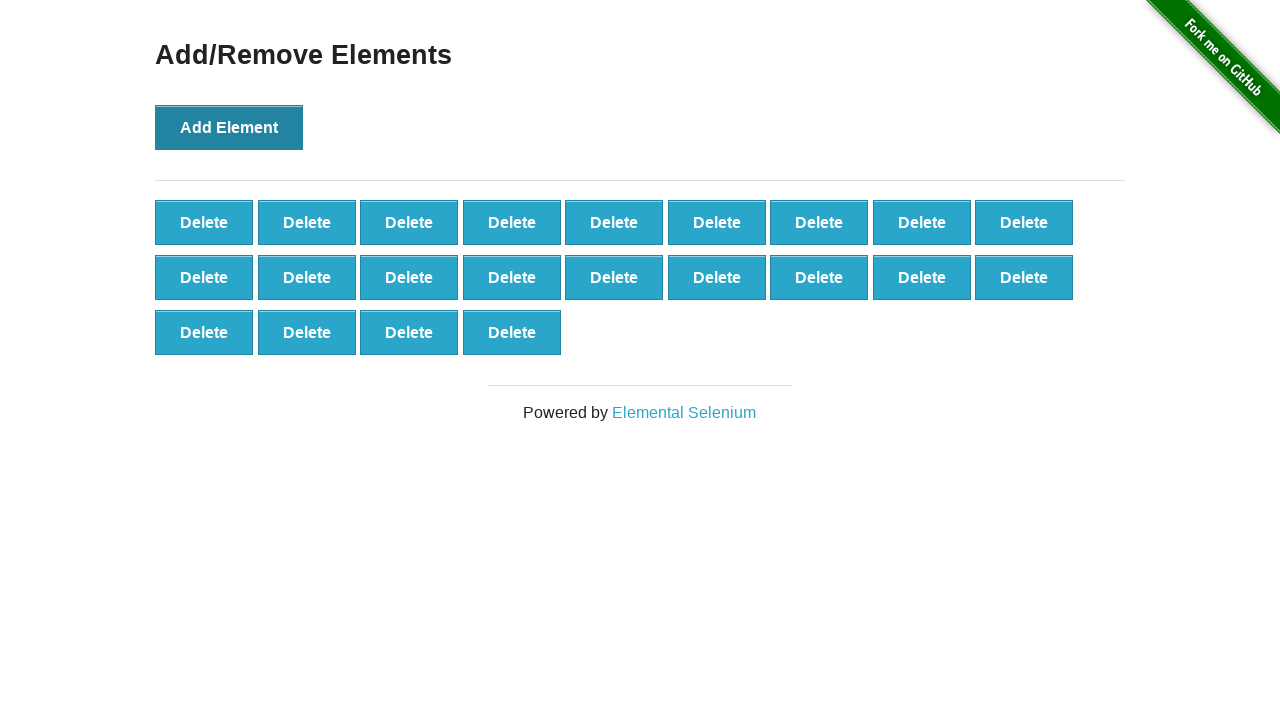

Clicked 'Add Element' button (iteration 23/100) at (229, 127) on button[onclick='addElement()']
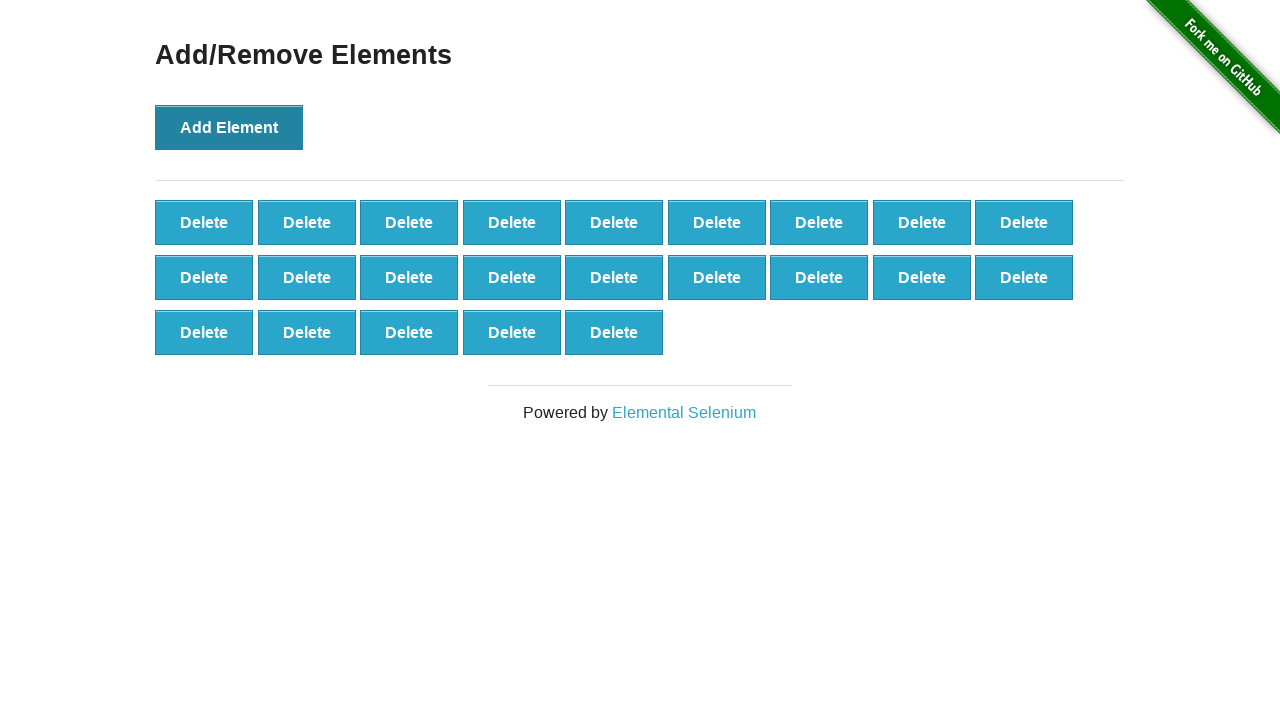

Clicked 'Add Element' button (iteration 24/100) at (229, 127) on button[onclick='addElement()']
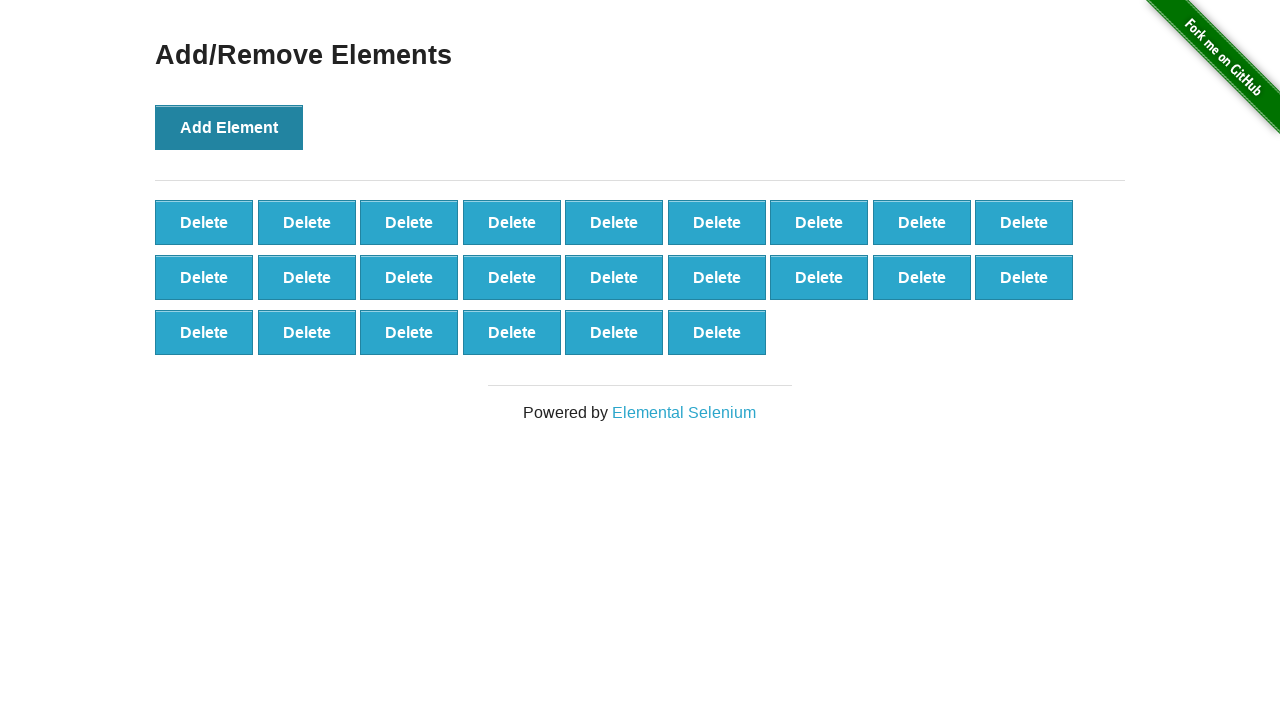

Clicked 'Add Element' button (iteration 25/100) at (229, 127) on button[onclick='addElement()']
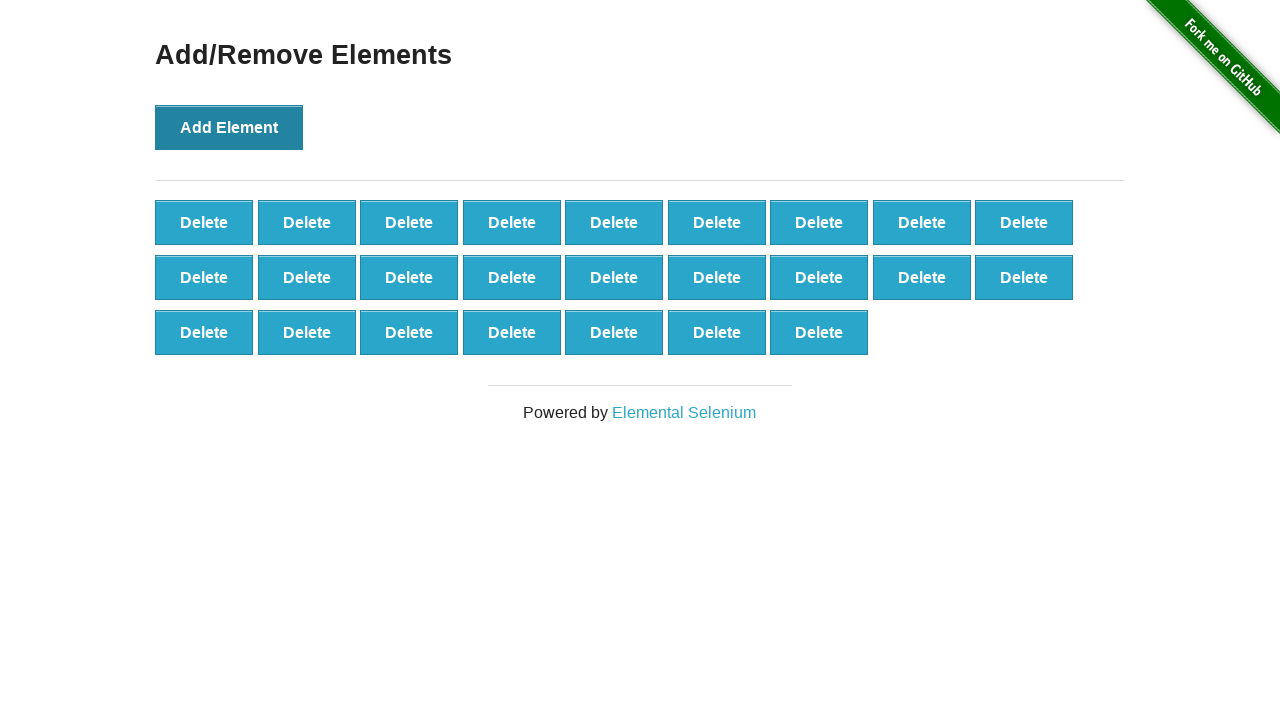

Clicked 'Add Element' button (iteration 26/100) at (229, 127) on button[onclick='addElement()']
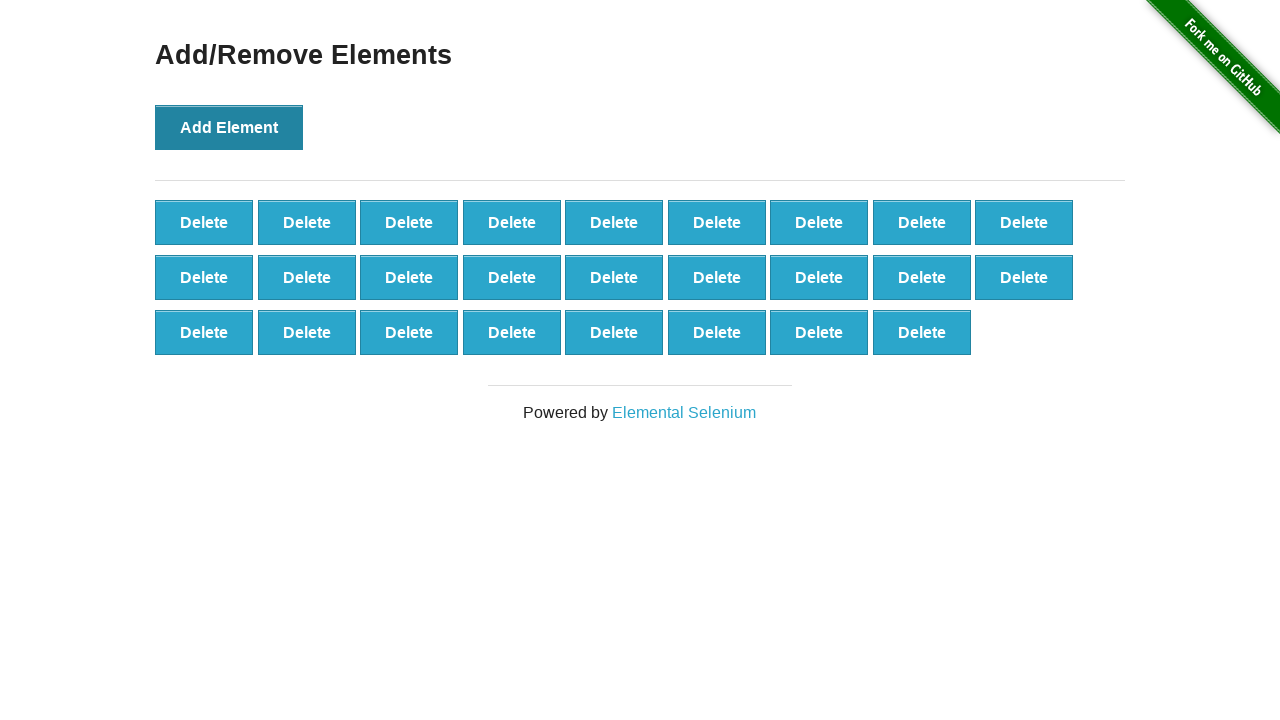

Clicked 'Add Element' button (iteration 27/100) at (229, 127) on button[onclick='addElement()']
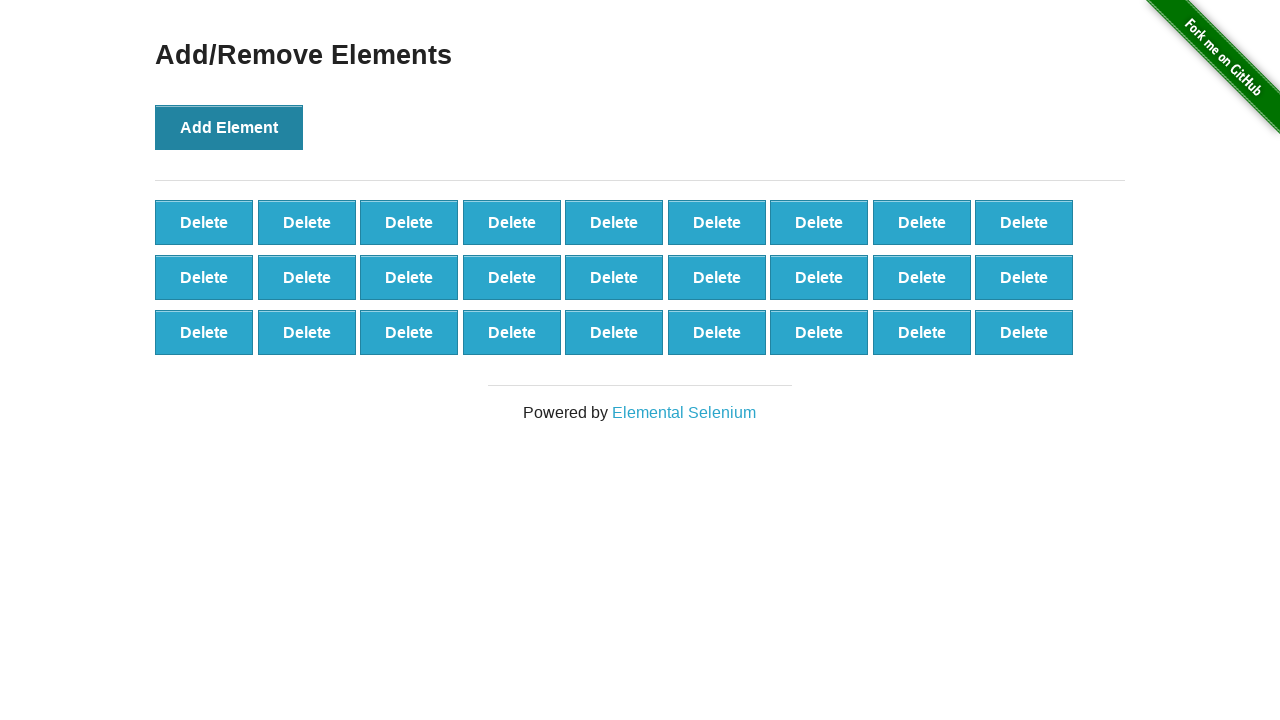

Clicked 'Add Element' button (iteration 28/100) at (229, 127) on button[onclick='addElement()']
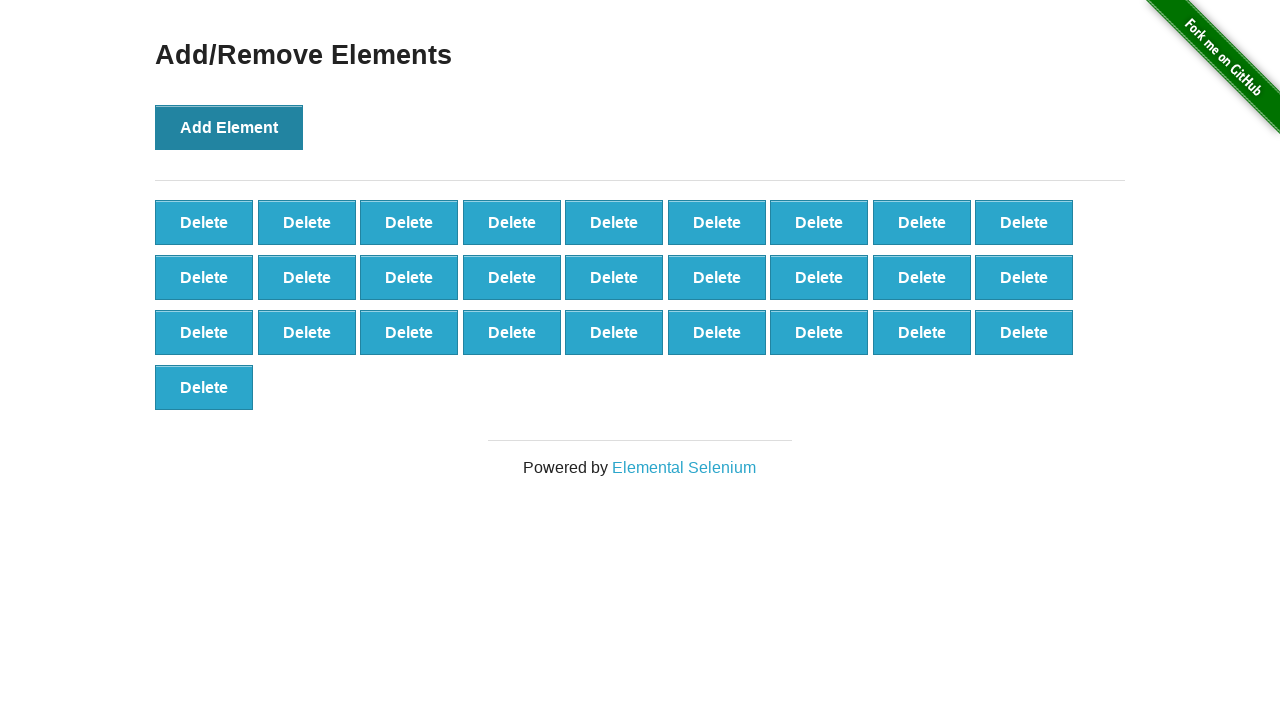

Clicked 'Add Element' button (iteration 29/100) at (229, 127) on button[onclick='addElement()']
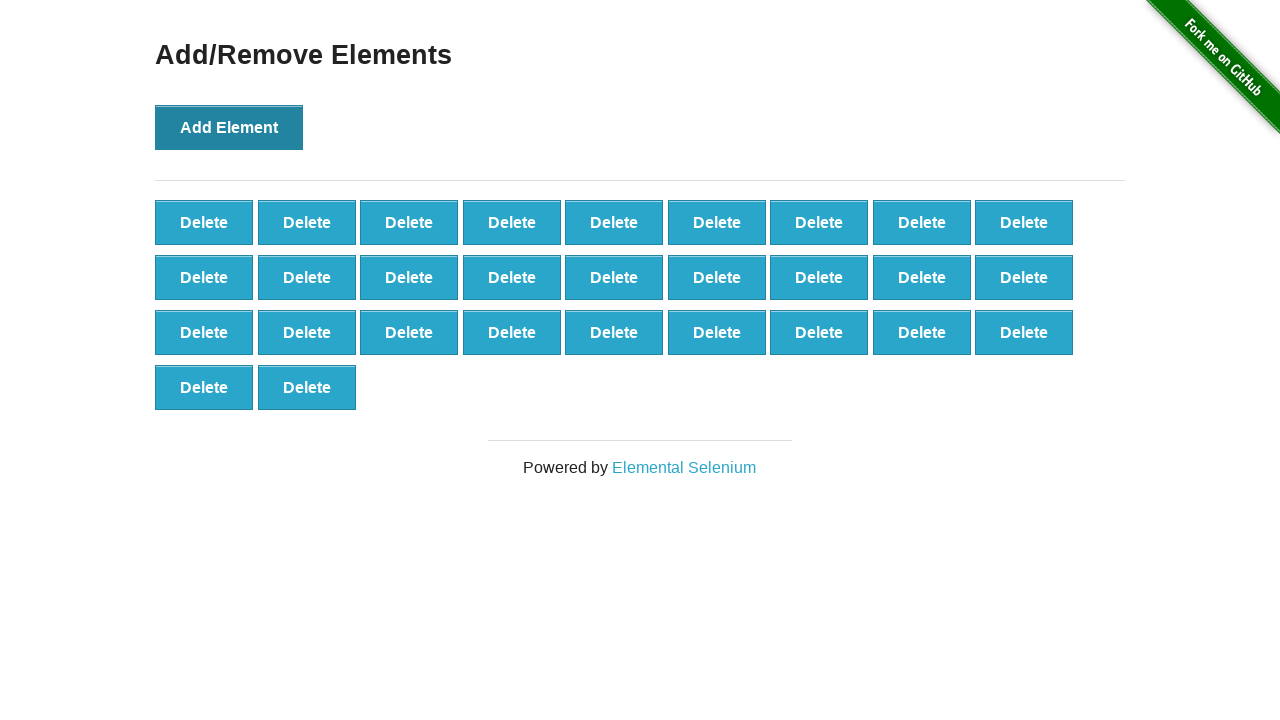

Clicked 'Add Element' button (iteration 30/100) at (229, 127) on button[onclick='addElement()']
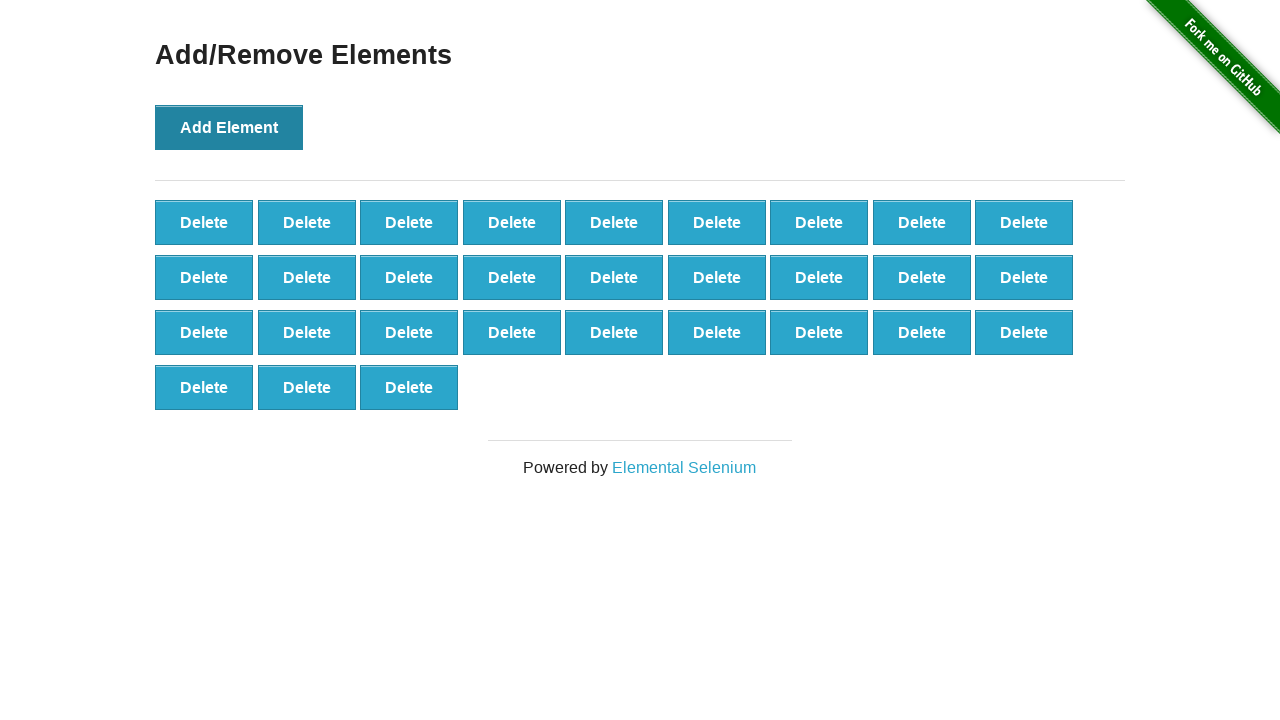

Clicked 'Add Element' button (iteration 31/100) at (229, 127) on button[onclick='addElement()']
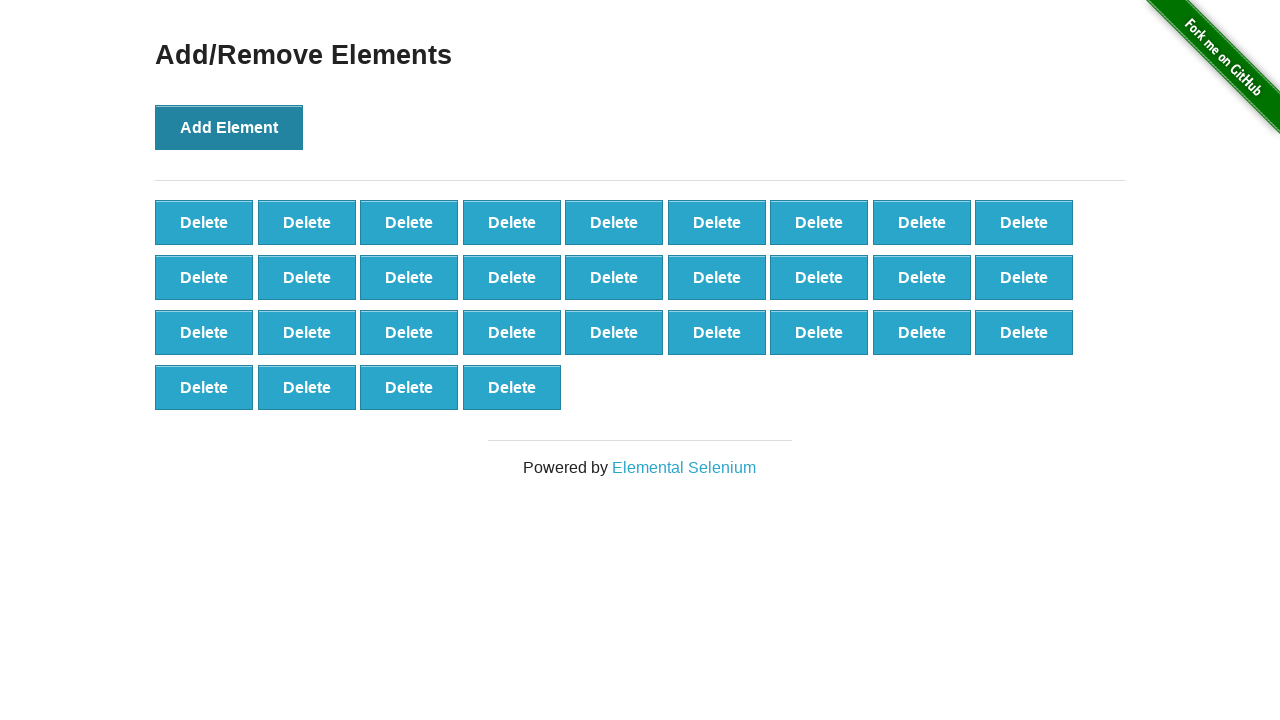

Clicked 'Add Element' button (iteration 32/100) at (229, 127) on button[onclick='addElement()']
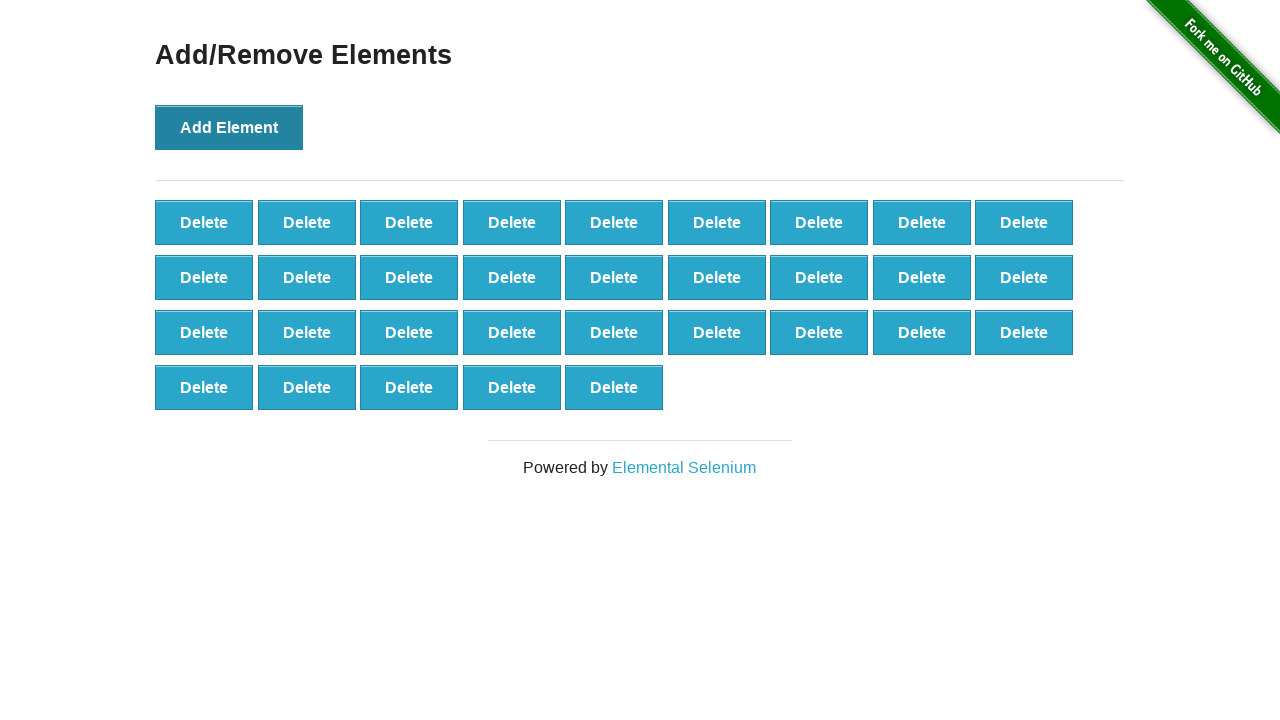

Clicked 'Add Element' button (iteration 33/100) at (229, 127) on button[onclick='addElement()']
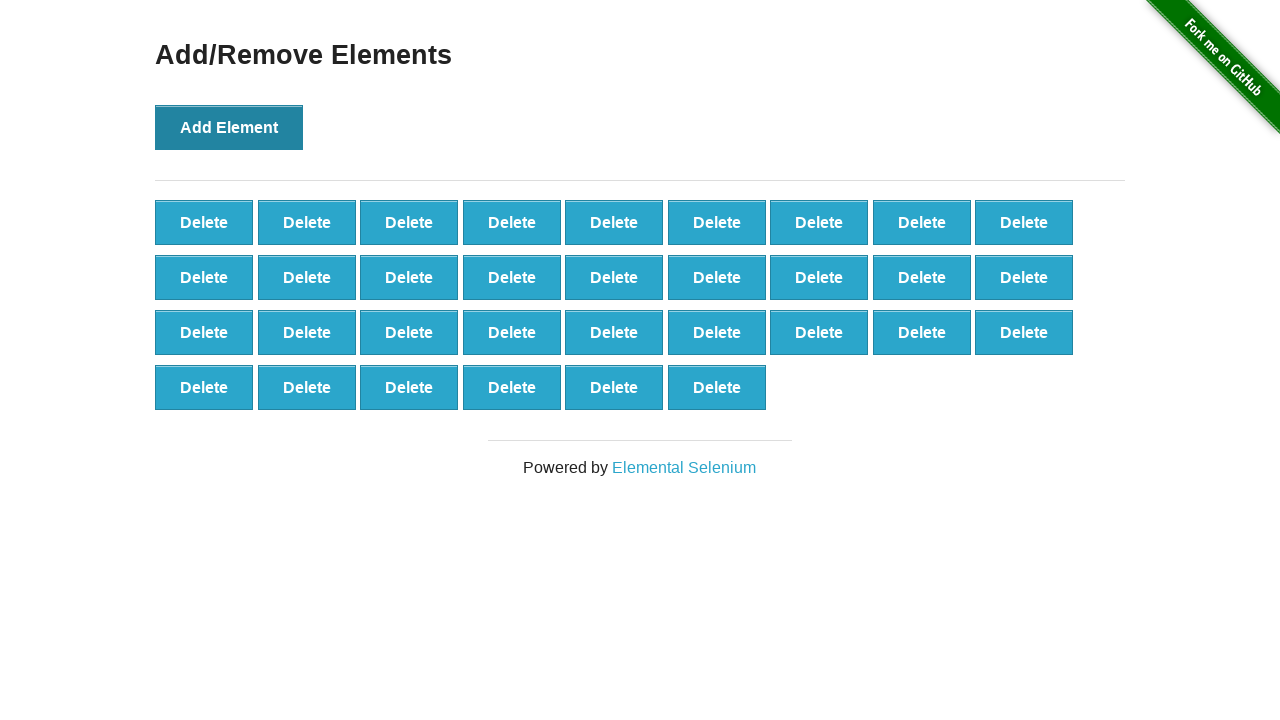

Clicked 'Add Element' button (iteration 34/100) at (229, 127) on button[onclick='addElement()']
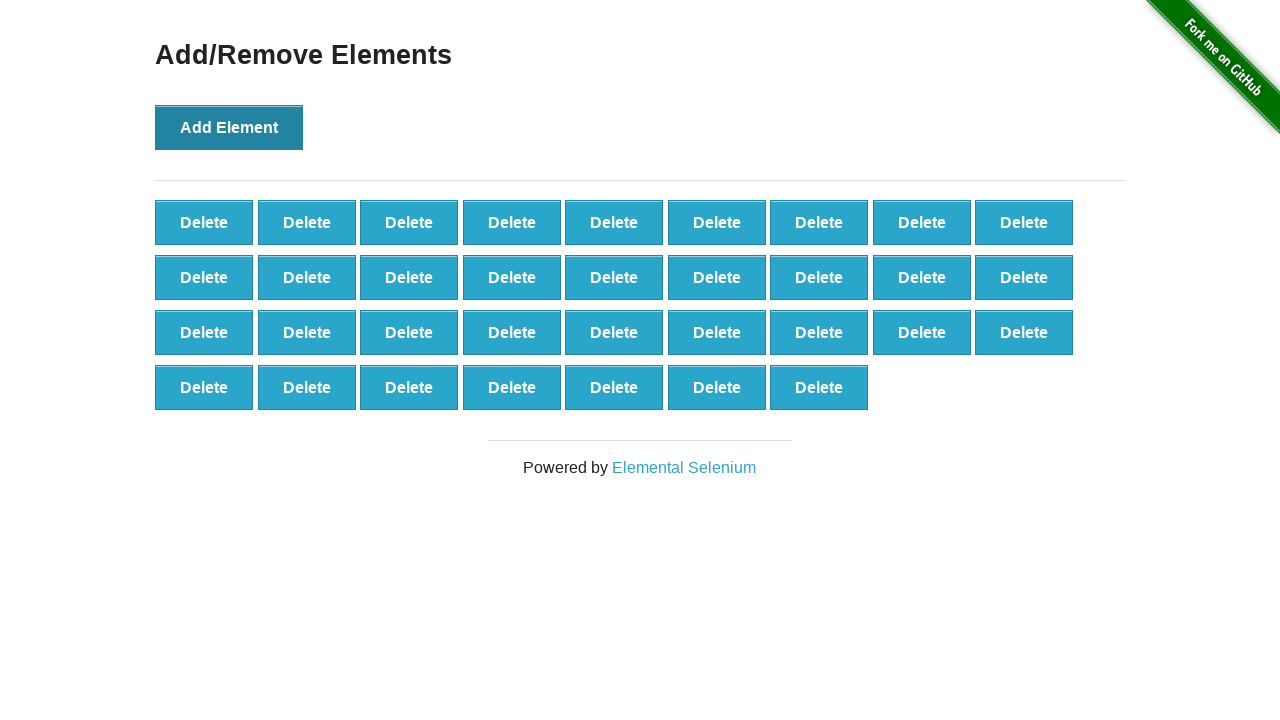

Clicked 'Add Element' button (iteration 35/100) at (229, 127) on button[onclick='addElement()']
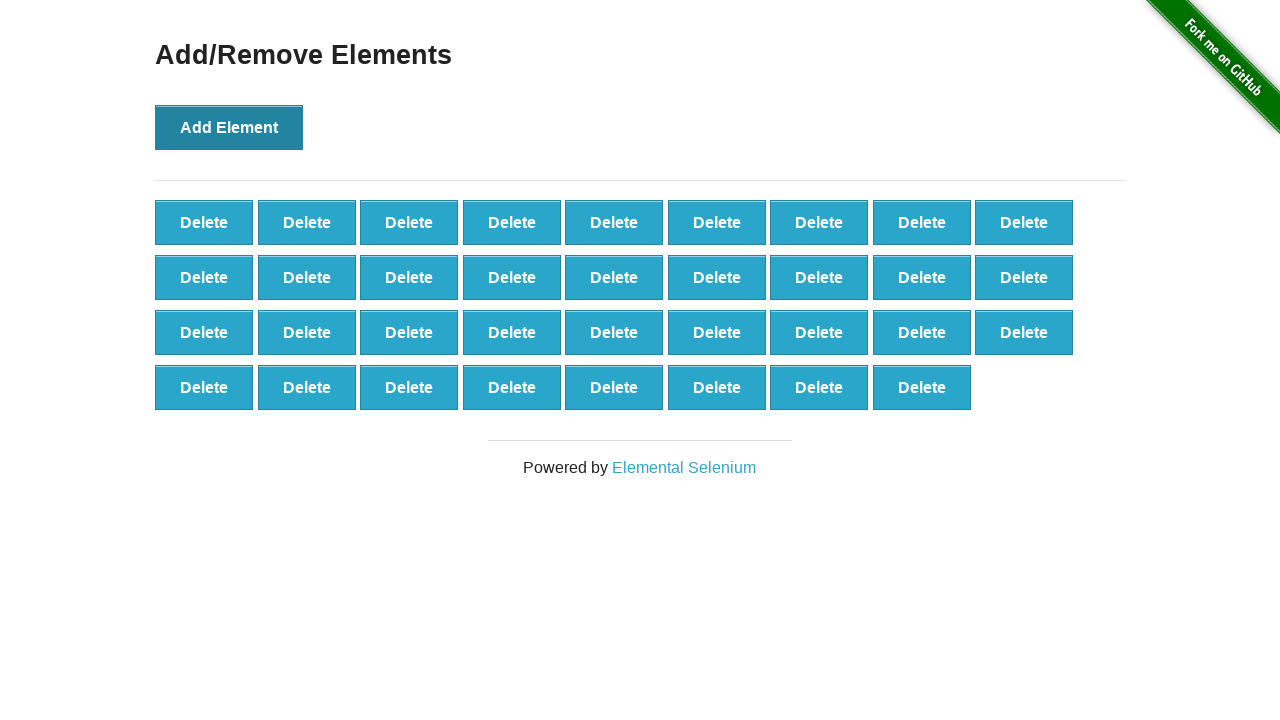

Clicked 'Add Element' button (iteration 36/100) at (229, 127) on button[onclick='addElement()']
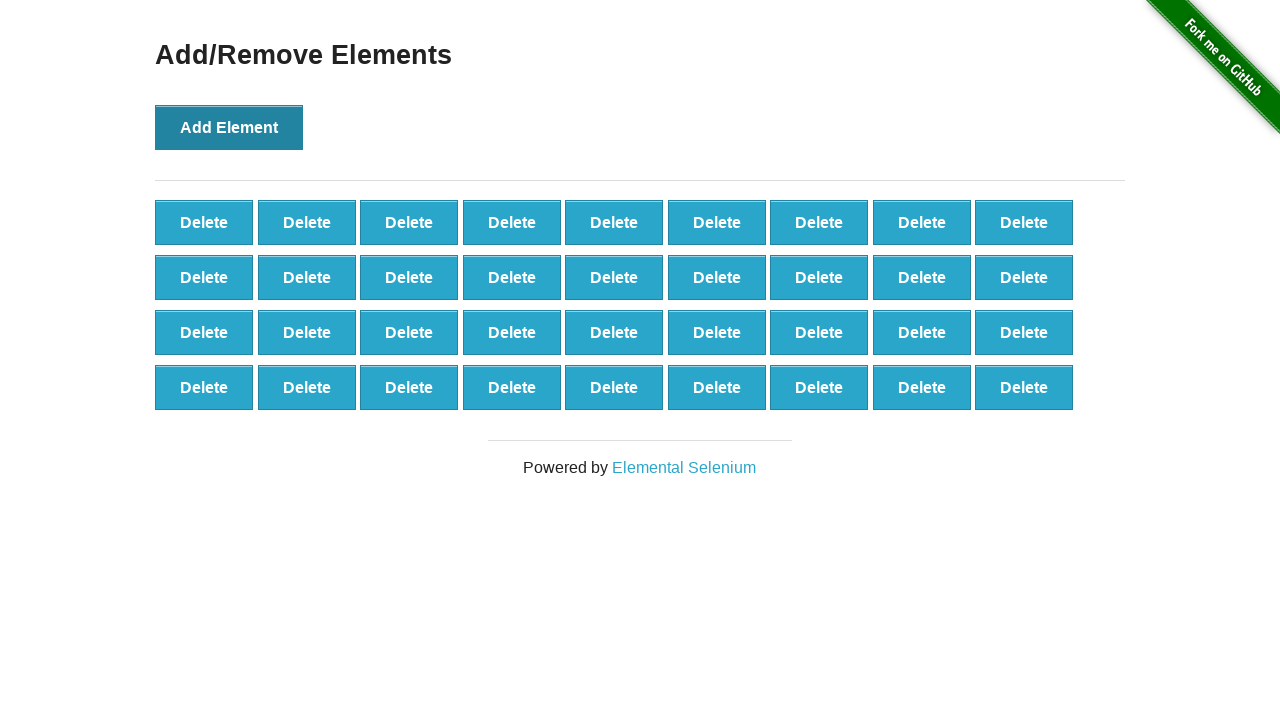

Clicked 'Add Element' button (iteration 37/100) at (229, 127) on button[onclick='addElement()']
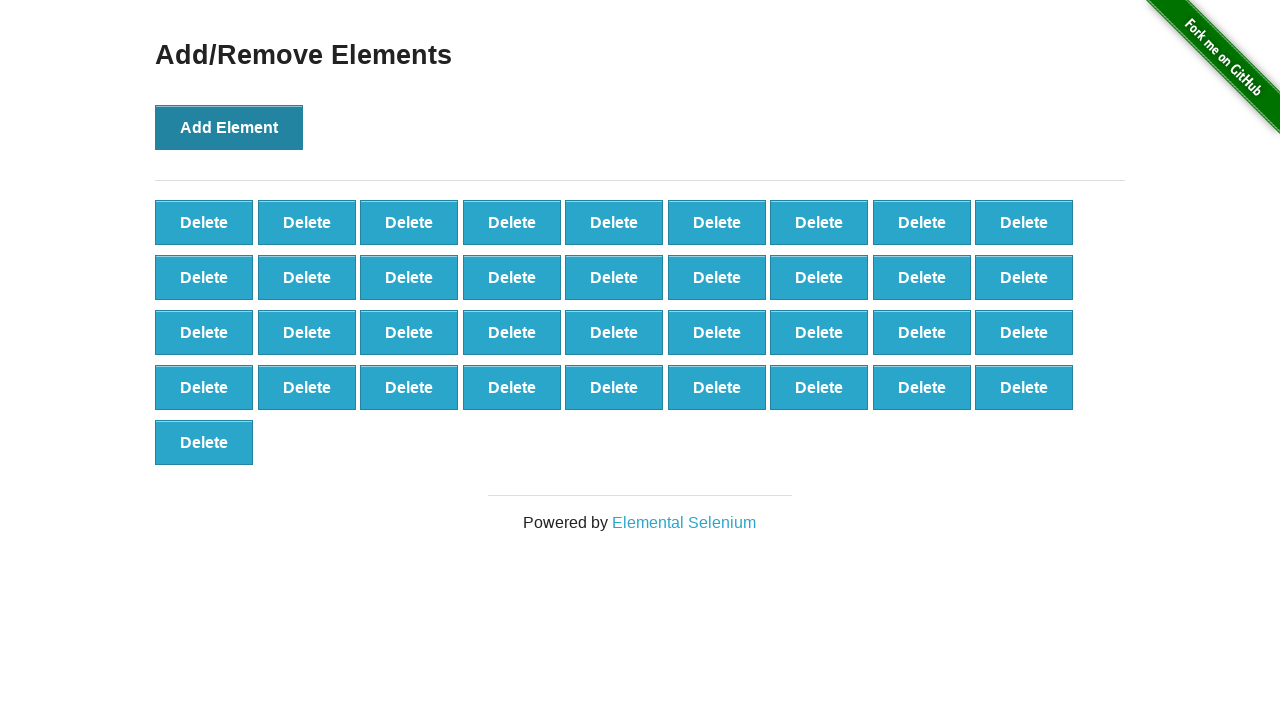

Clicked 'Add Element' button (iteration 38/100) at (229, 127) on button[onclick='addElement()']
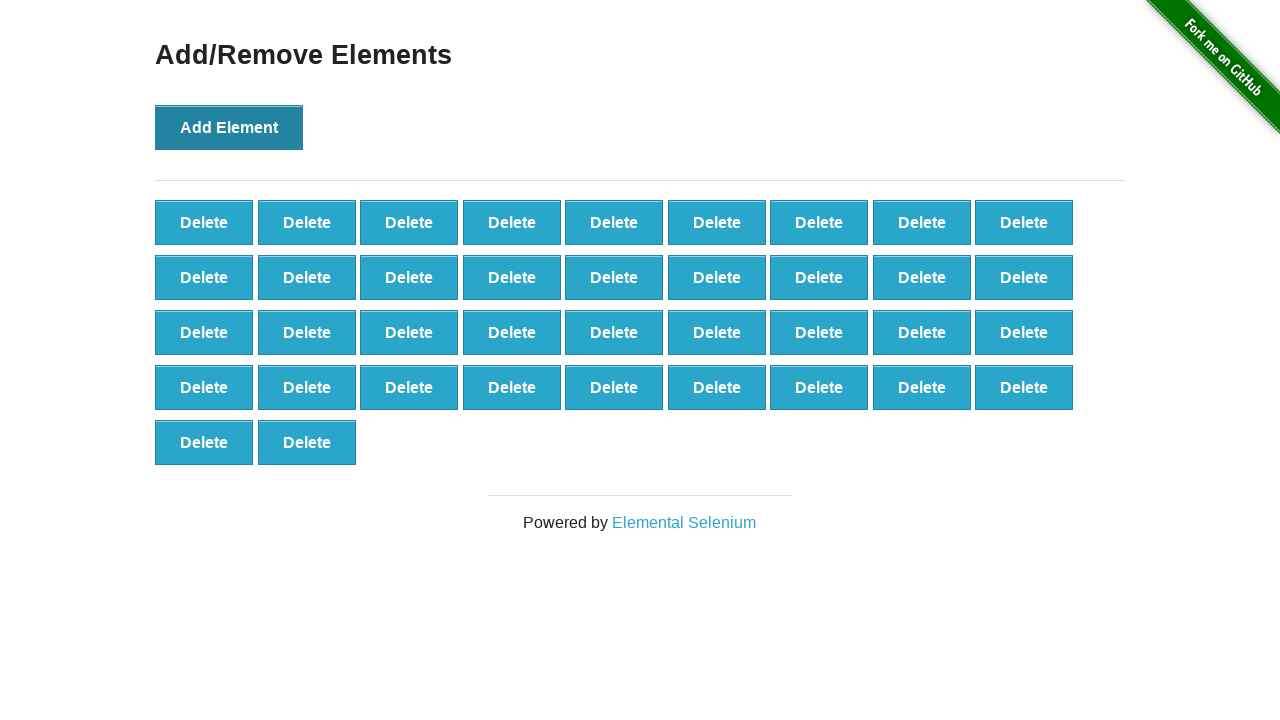

Clicked 'Add Element' button (iteration 39/100) at (229, 127) on button[onclick='addElement()']
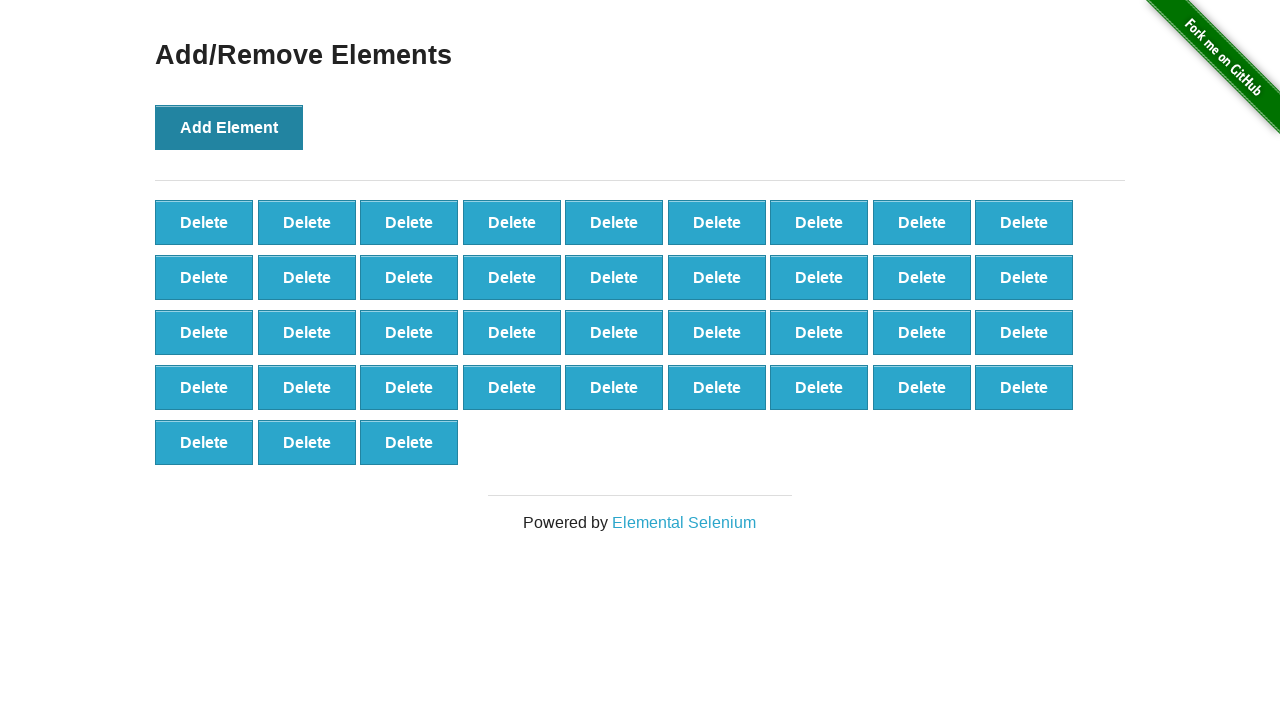

Clicked 'Add Element' button (iteration 40/100) at (229, 127) on button[onclick='addElement()']
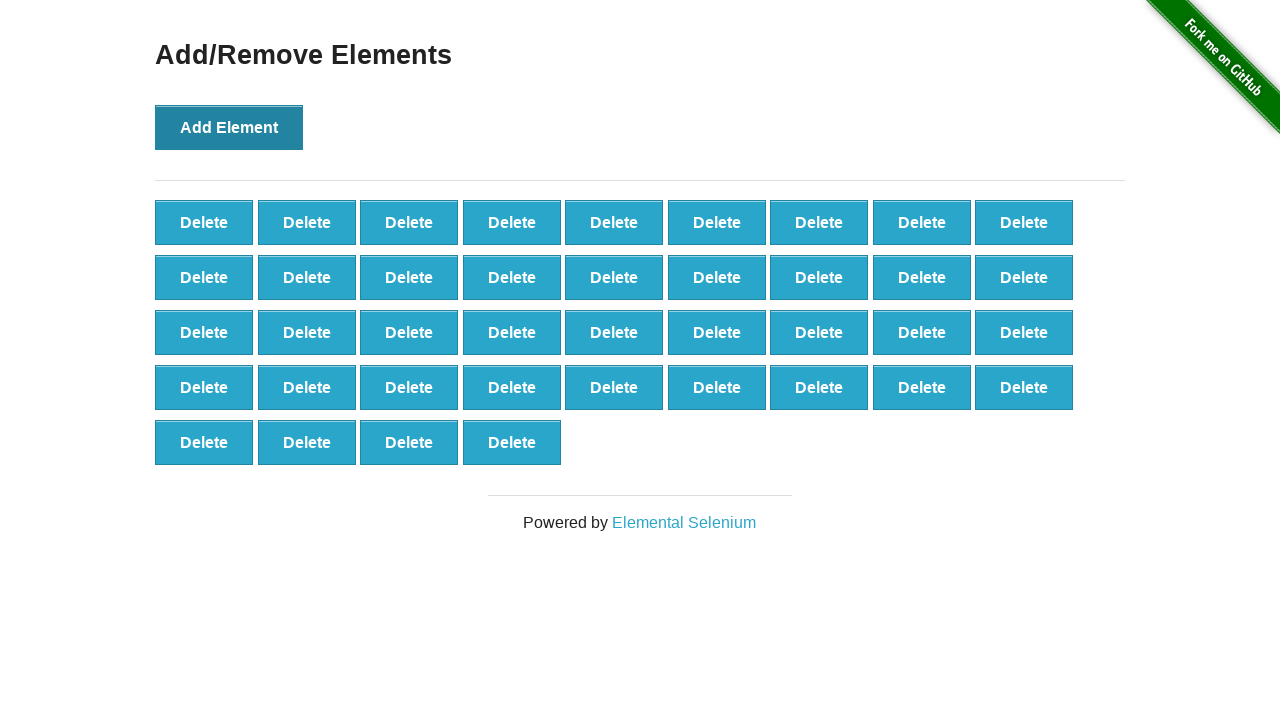

Clicked 'Add Element' button (iteration 41/100) at (229, 127) on button[onclick='addElement()']
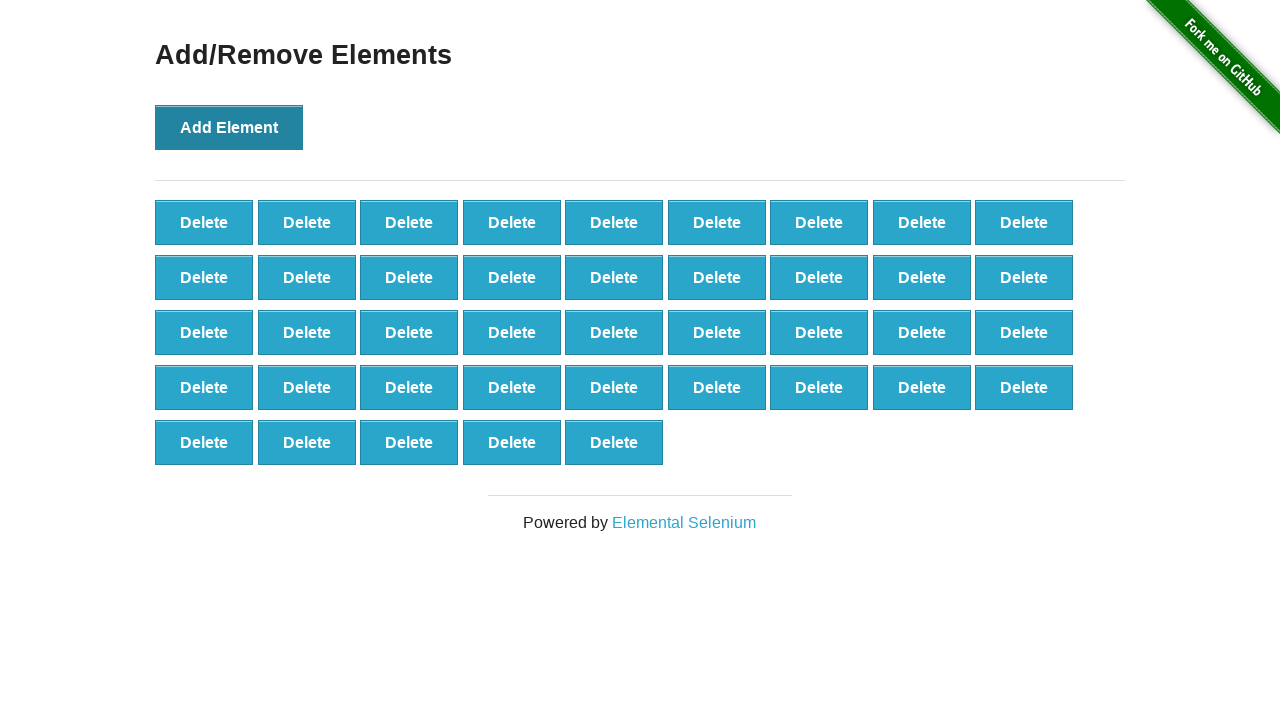

Clicked 'Add Element' button (iteration 42/100) at (229, 127) on button[onclick='addElement()']
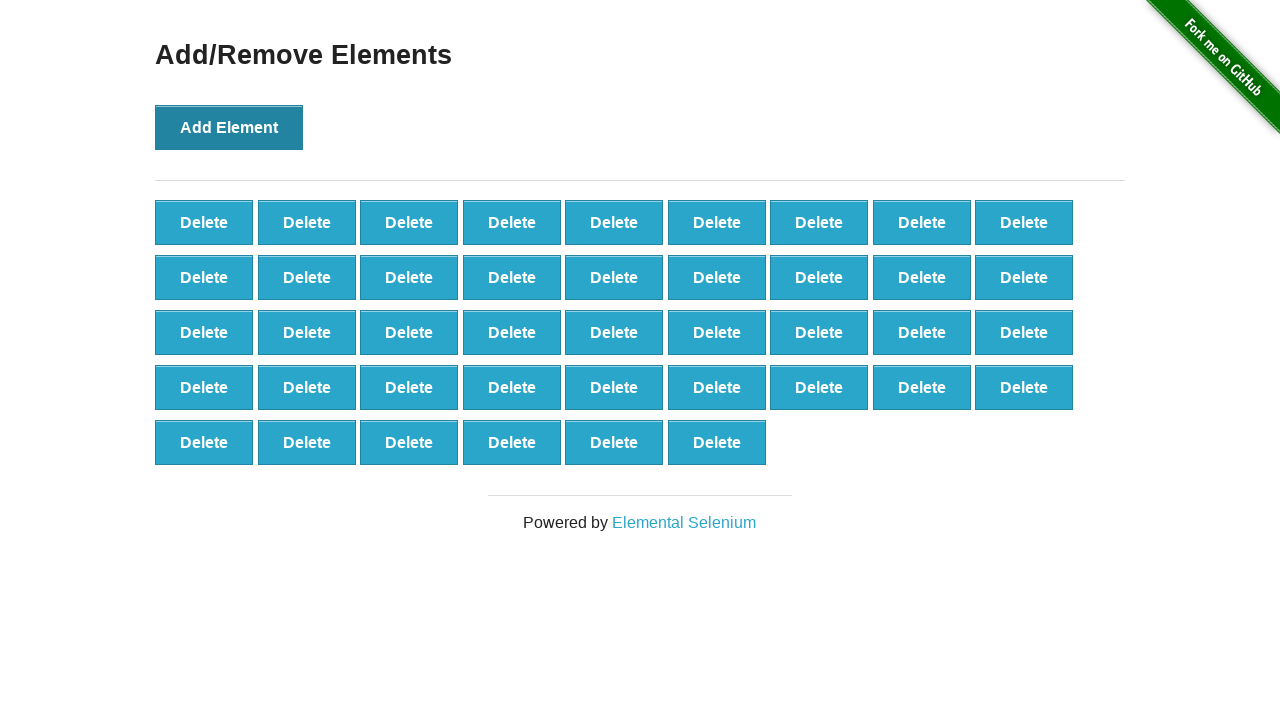

Clicked 'Add Element' button (iteration 43/100) at (229, 127) on button[onclick='addElement()']
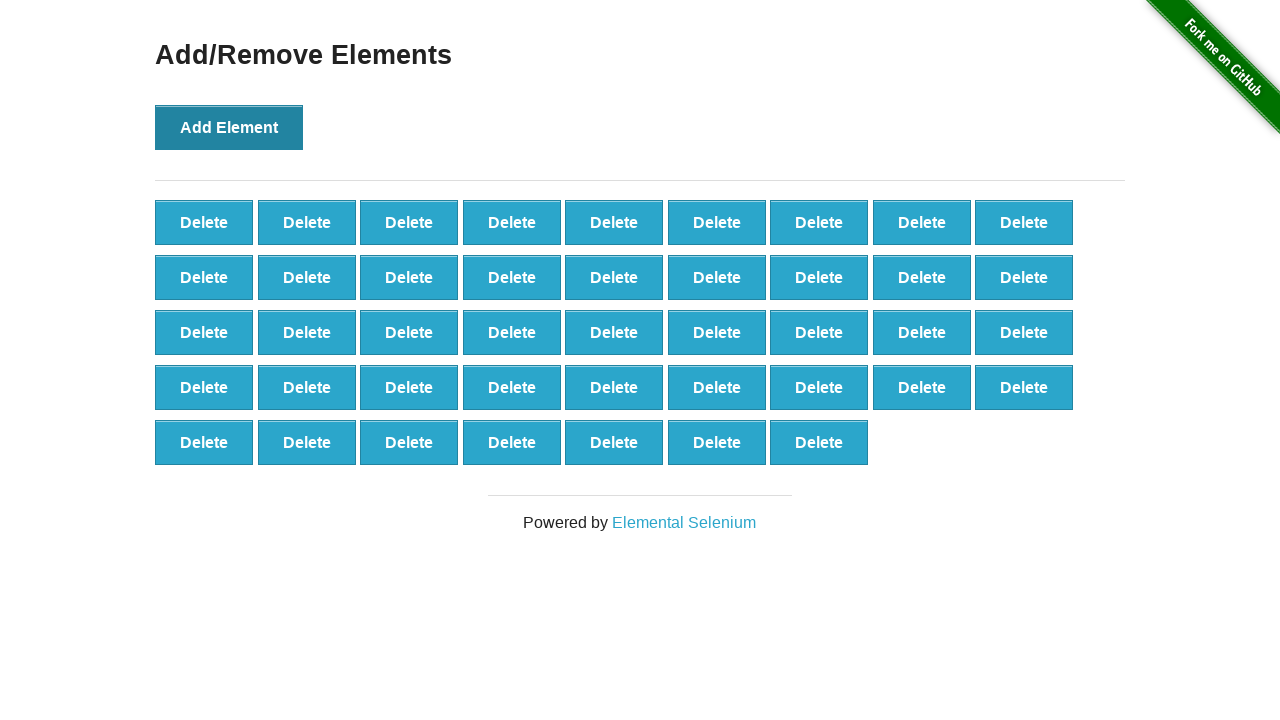

Clicked 'Add Element' button (iteration 44/100) at (229, 127) on button[onclick='addElement()']
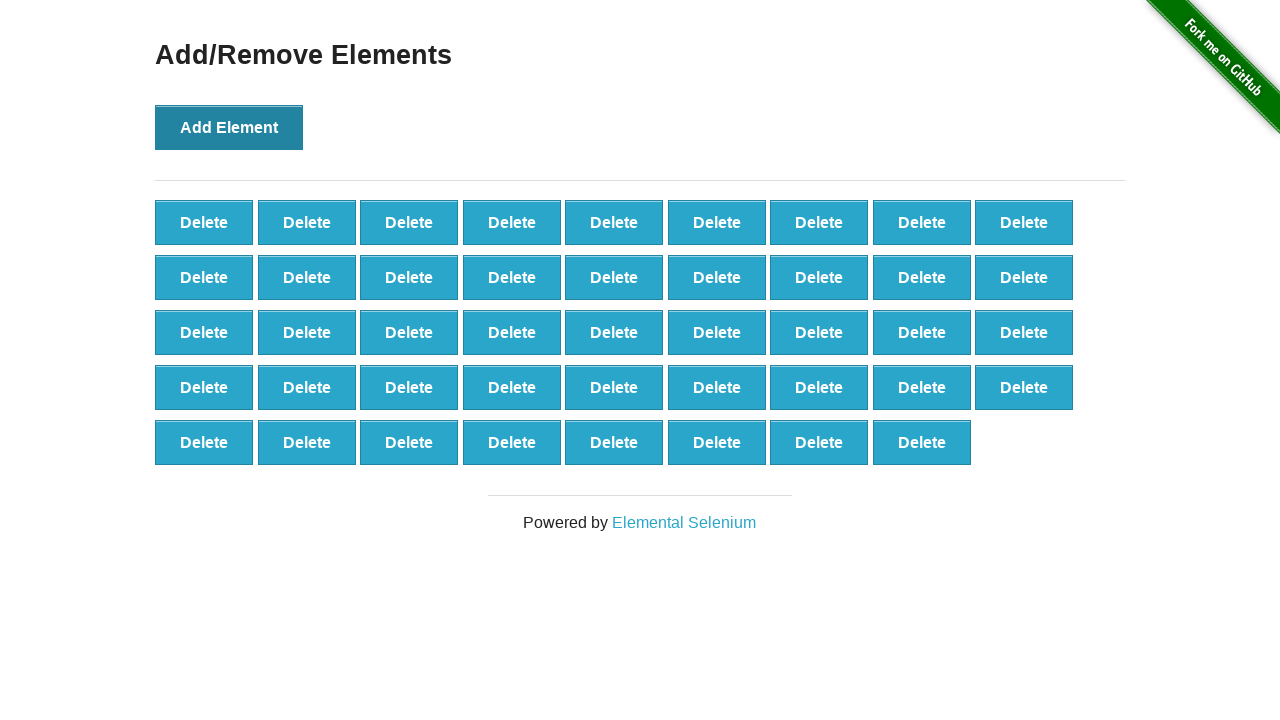

Clicked 'Add Element' button (iteration 45/100) at (229, 127) on button[onclick='addElement()']
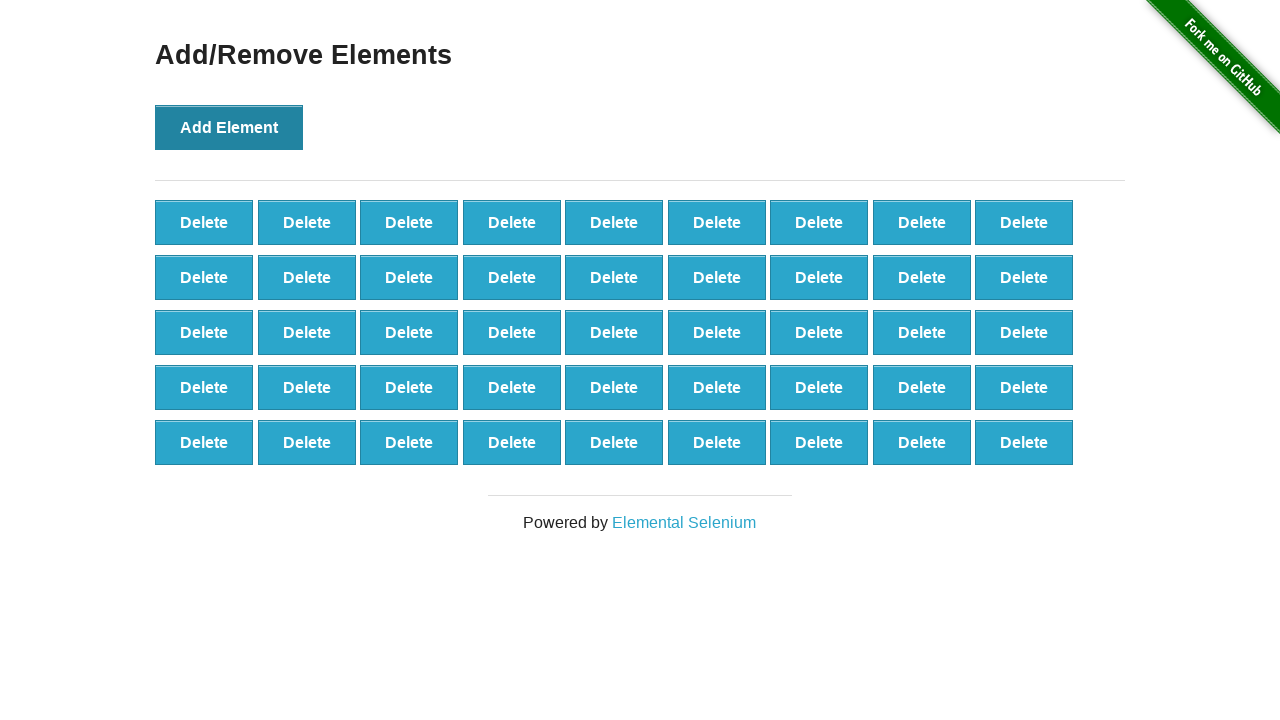

Clicked 'Add Element' button (iteration 46/100) at (229, 127) on button[onclick='addElement()']
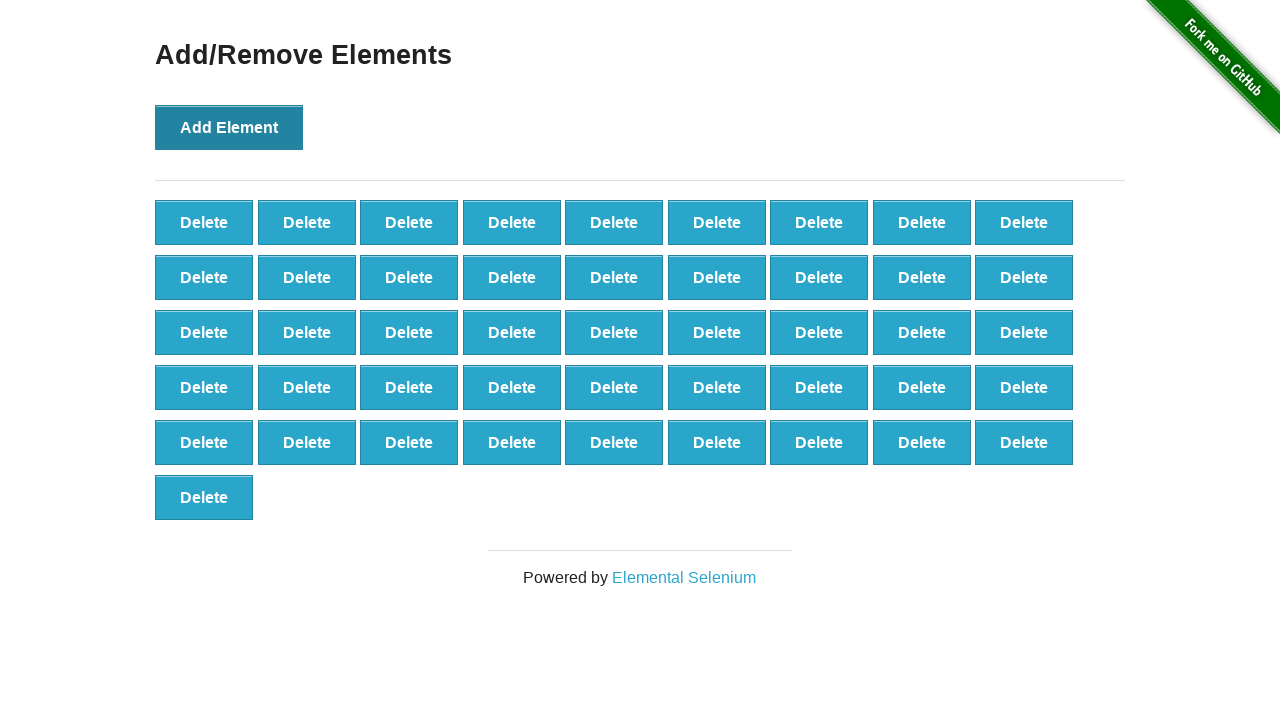

Clicked 'Add Element' button (iteration 47/100) at (229, 127) on button[onclick='addElement()']
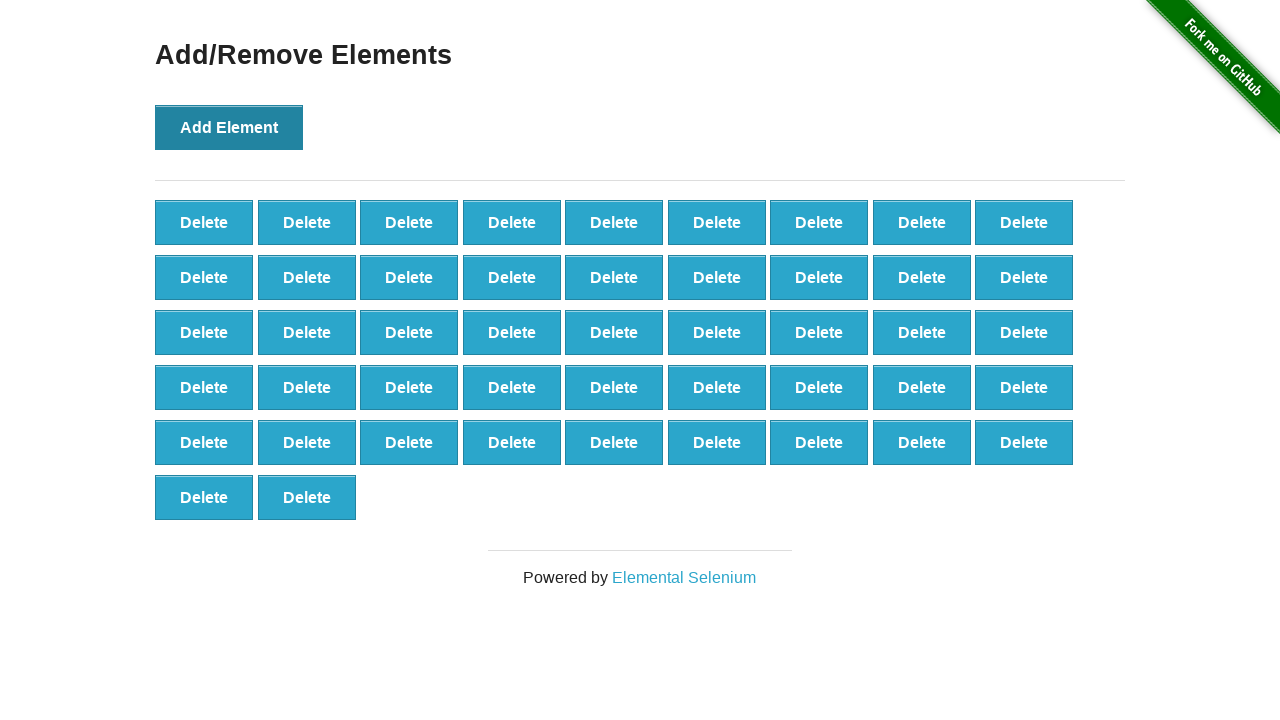

Clicked 'Add Element' button (iteration 48/100) at (229, 127) on button[onclick='addElement()']
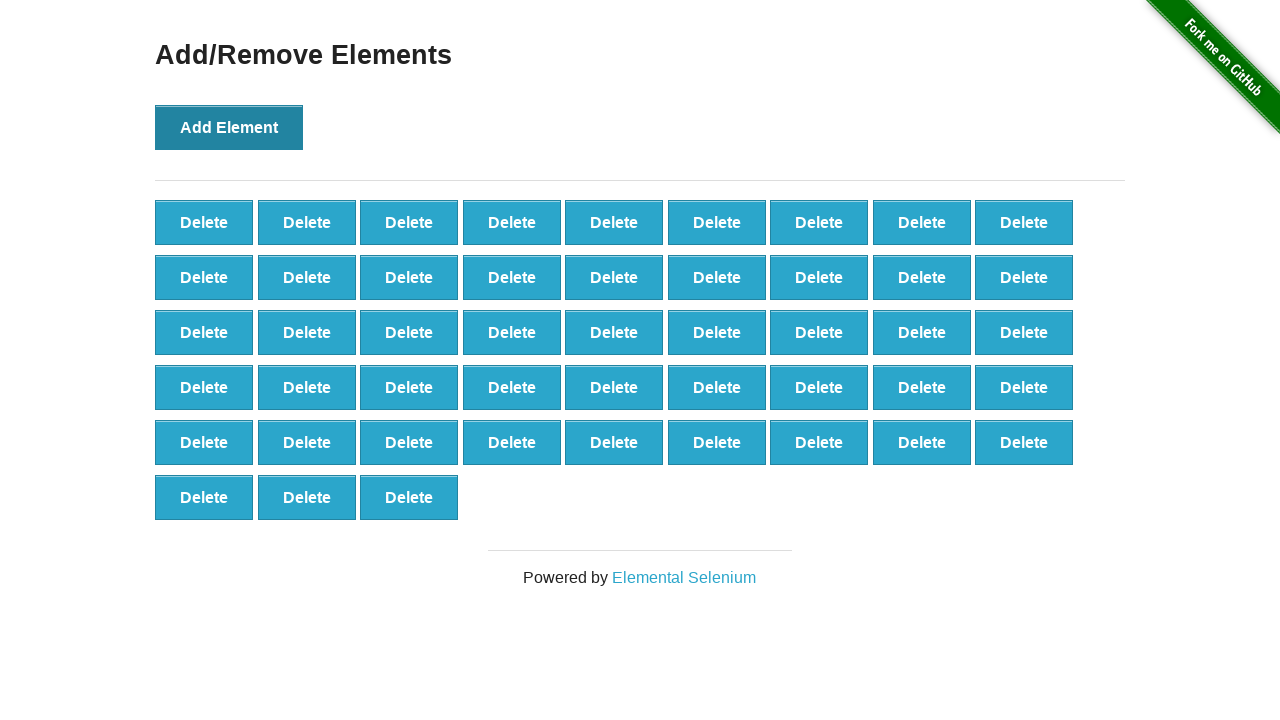

Clicked 'Add Element' button (iteration 49/100) at (229, 127) on button[onclick='addElement()']
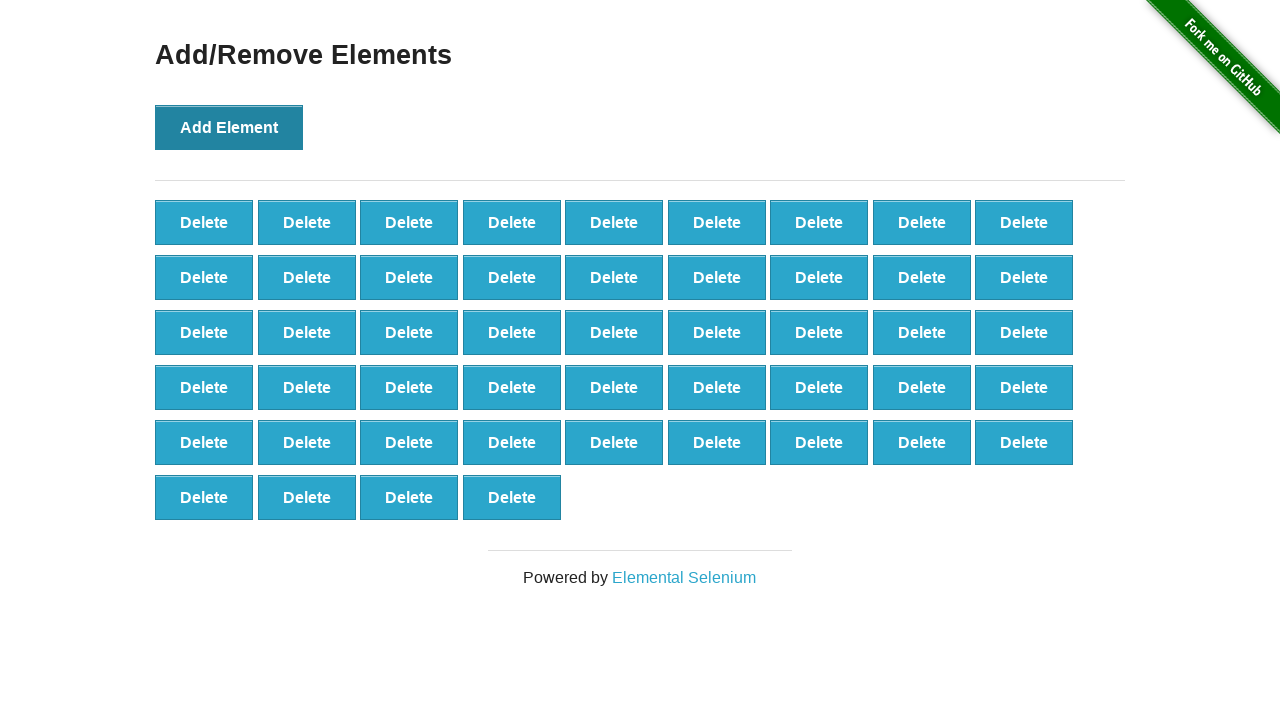

Clicked 'Add Element' button (iteration 50/100) at (229, 127) on button[onclick='addElement()']
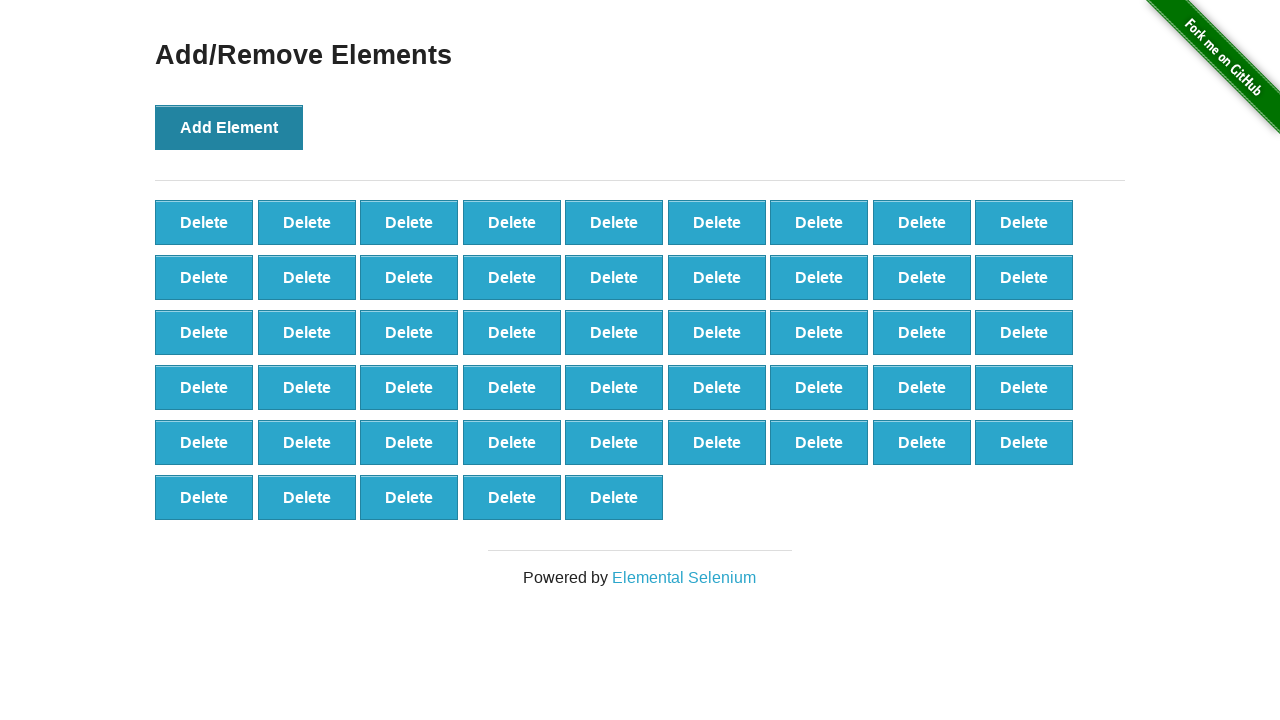

Clicked 'Add Element' button (iteration 51/100) at (229, 127) on button[onclick='addElement()']
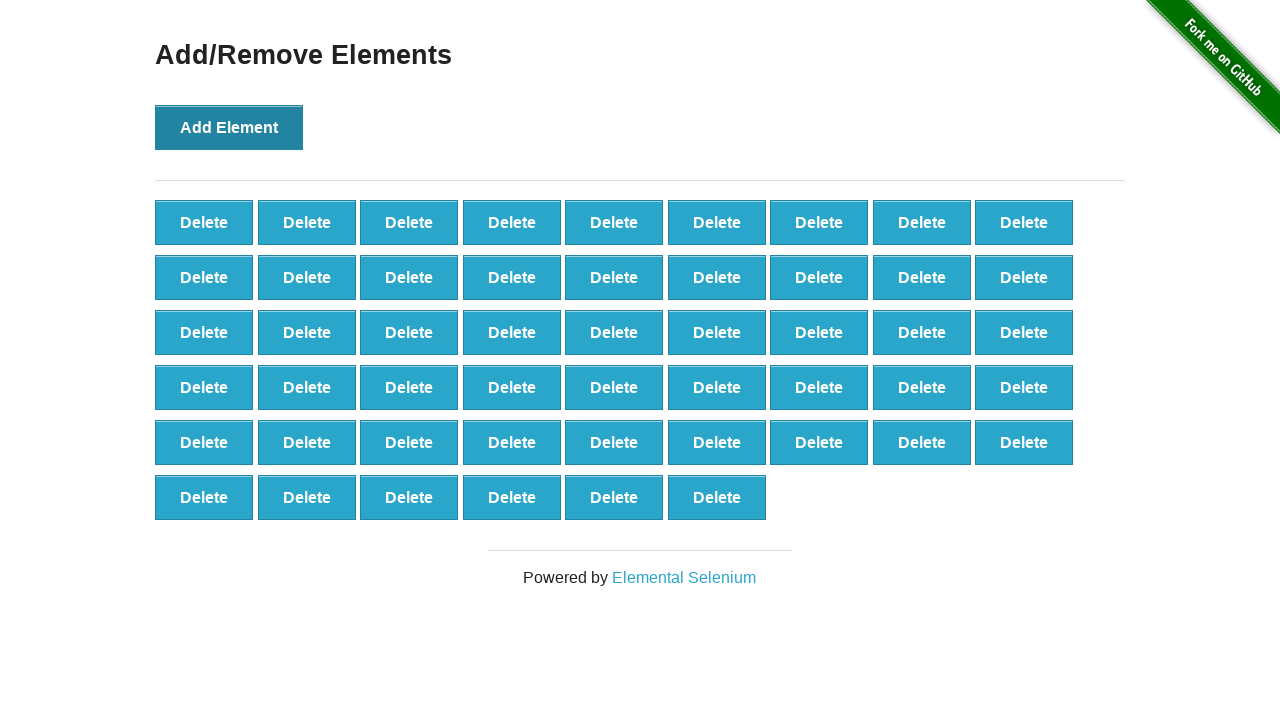

Clicked 'Add Element' button (iteration 52/100) at (229, 127) on button[onclick='addElement()']
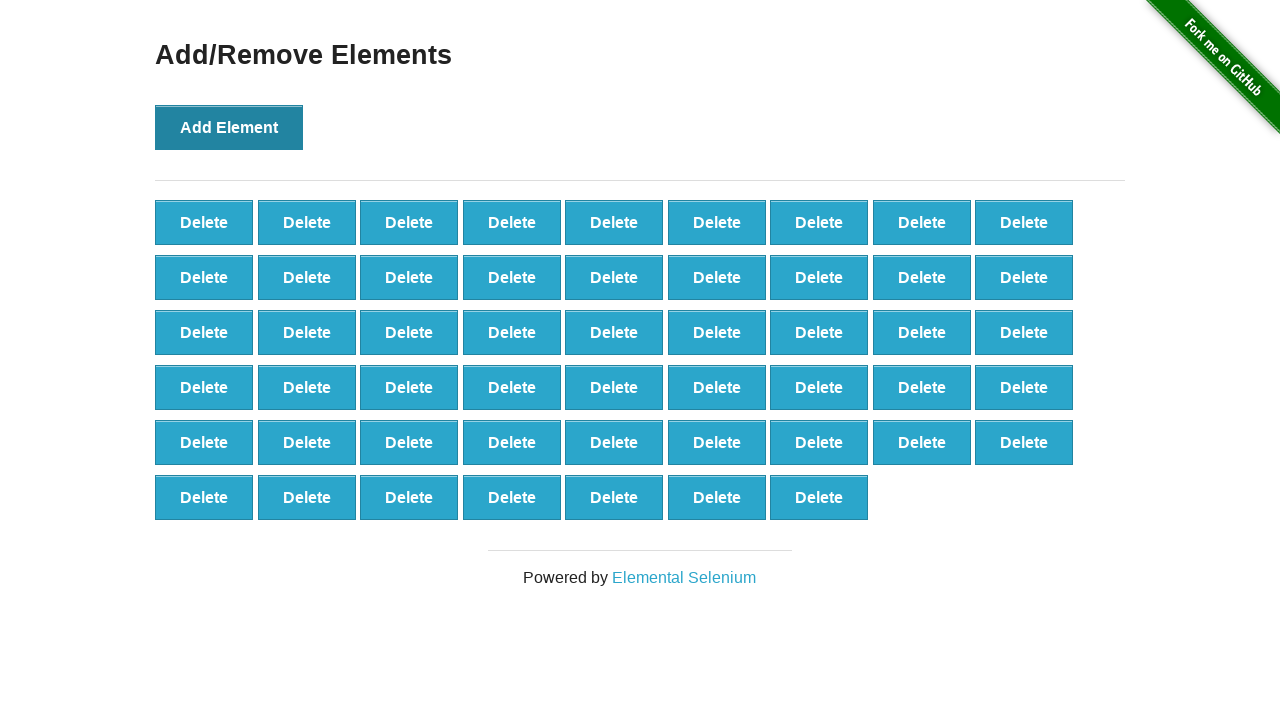

Clicked 'Add Element' button (iteration 53/100) at (229, 127) on button[onclick='addElement()']
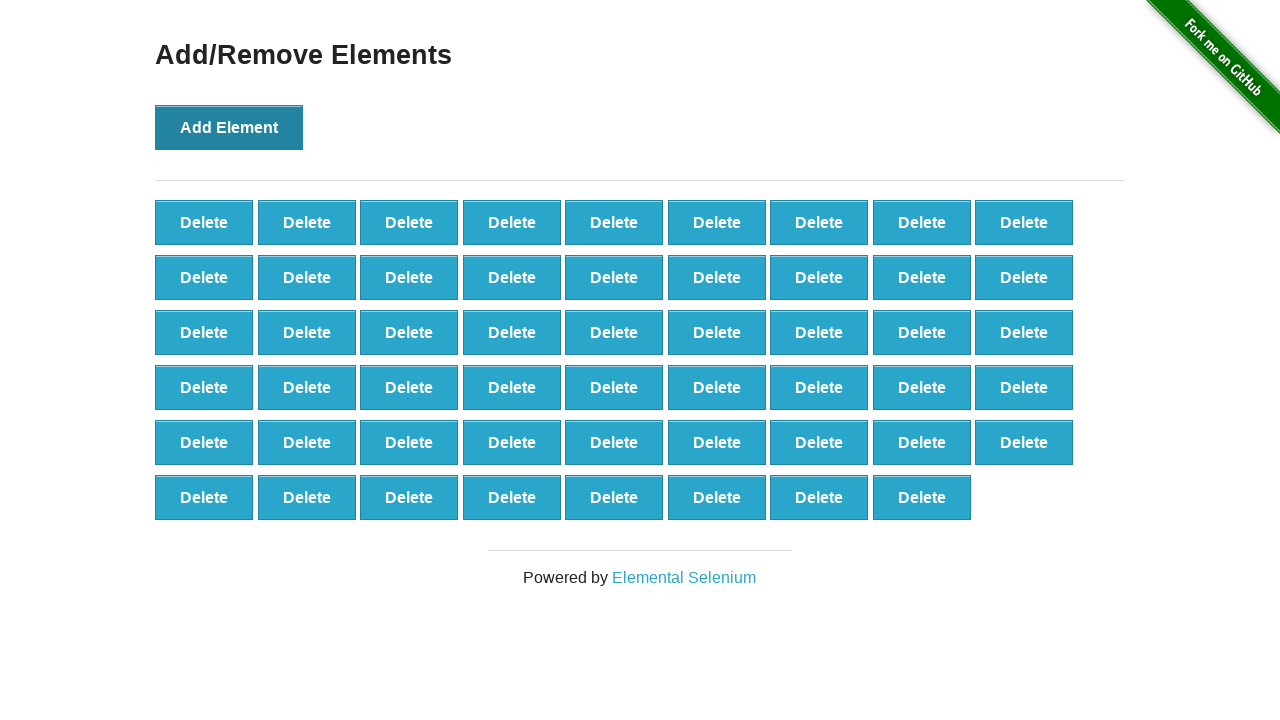

Clicked 'Add Element' button (iteration 54/100) at (229, 127) on button[onclick='addElement()']
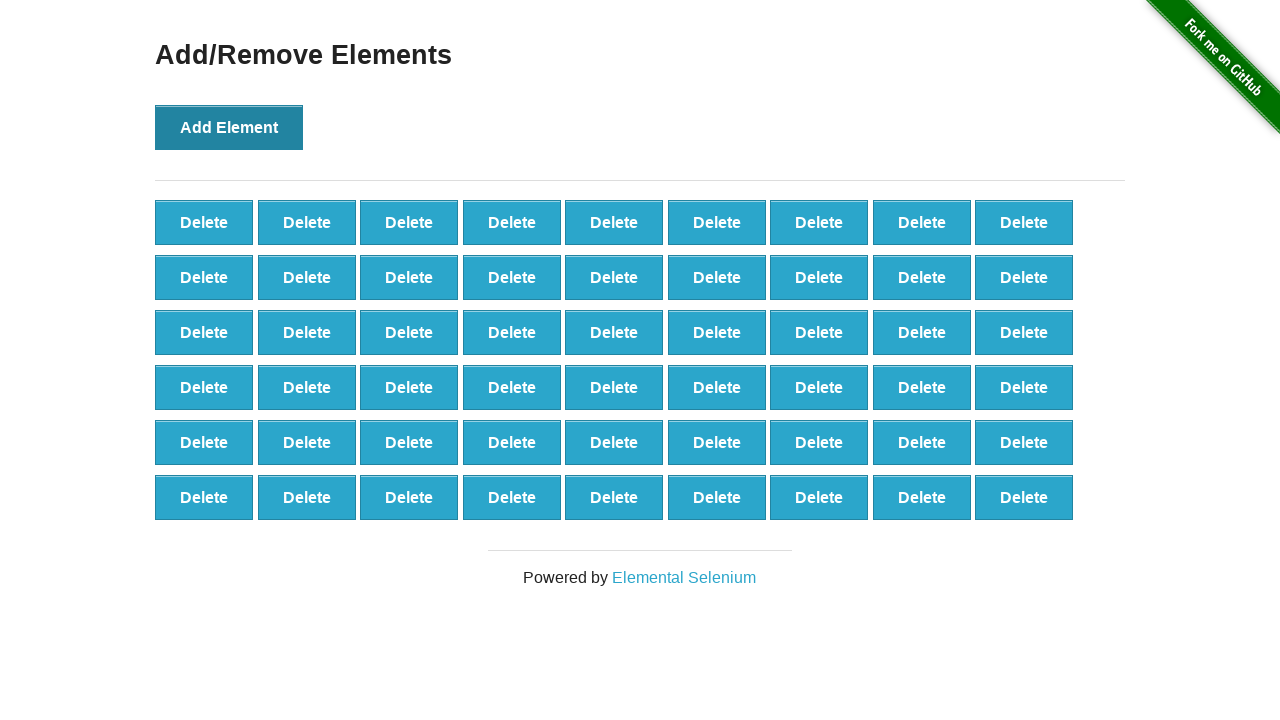

Clicked 'Add Element' button (iteration 55/100) at (229, 127) on button[onclick='addElement()']
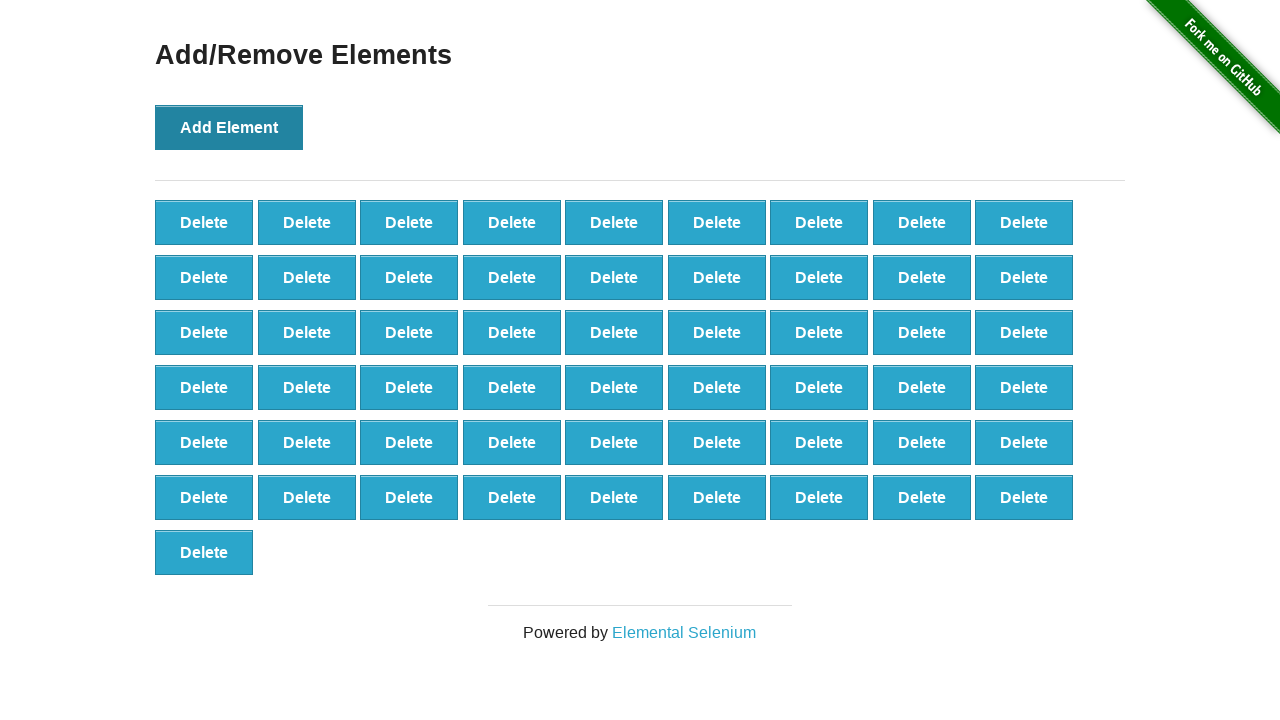

Clicked 'Add Element' button (iteration 56/100) at (229, 127) on button[onclick='addElement()']
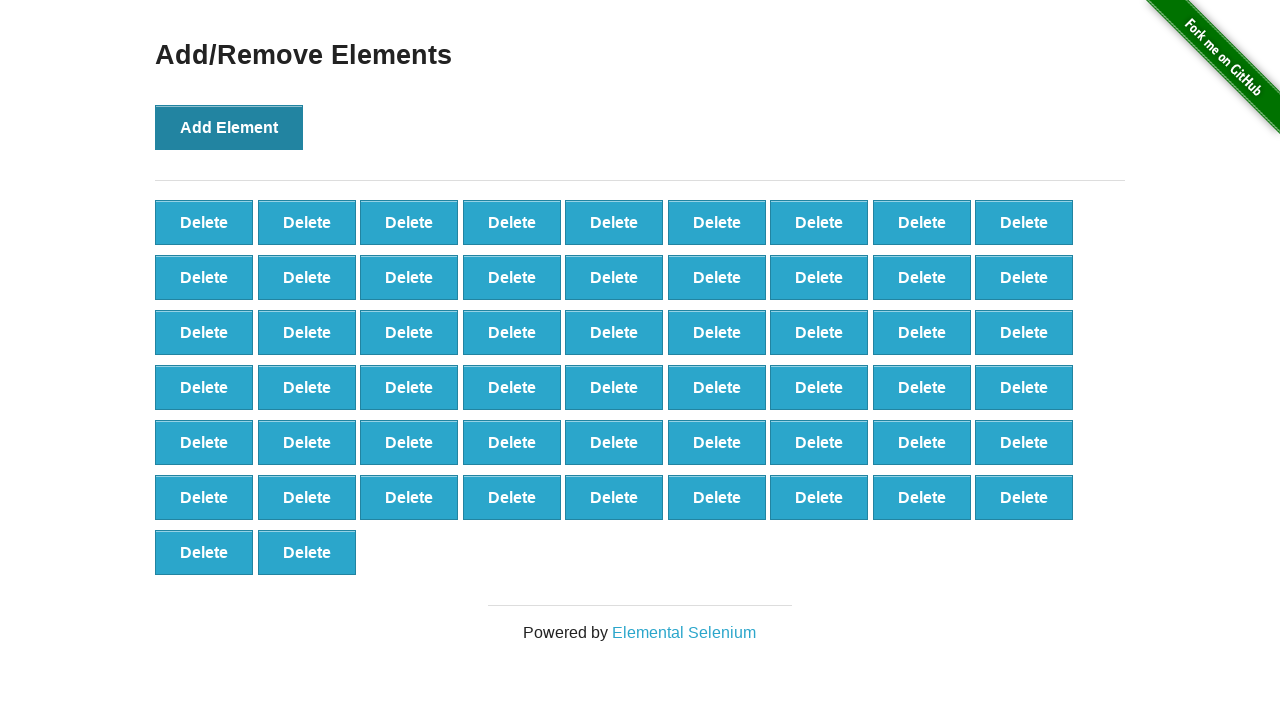

Clicked 'Add Element' button (iteration 57/100) at (229, 127) on button[onclick='addElement()']
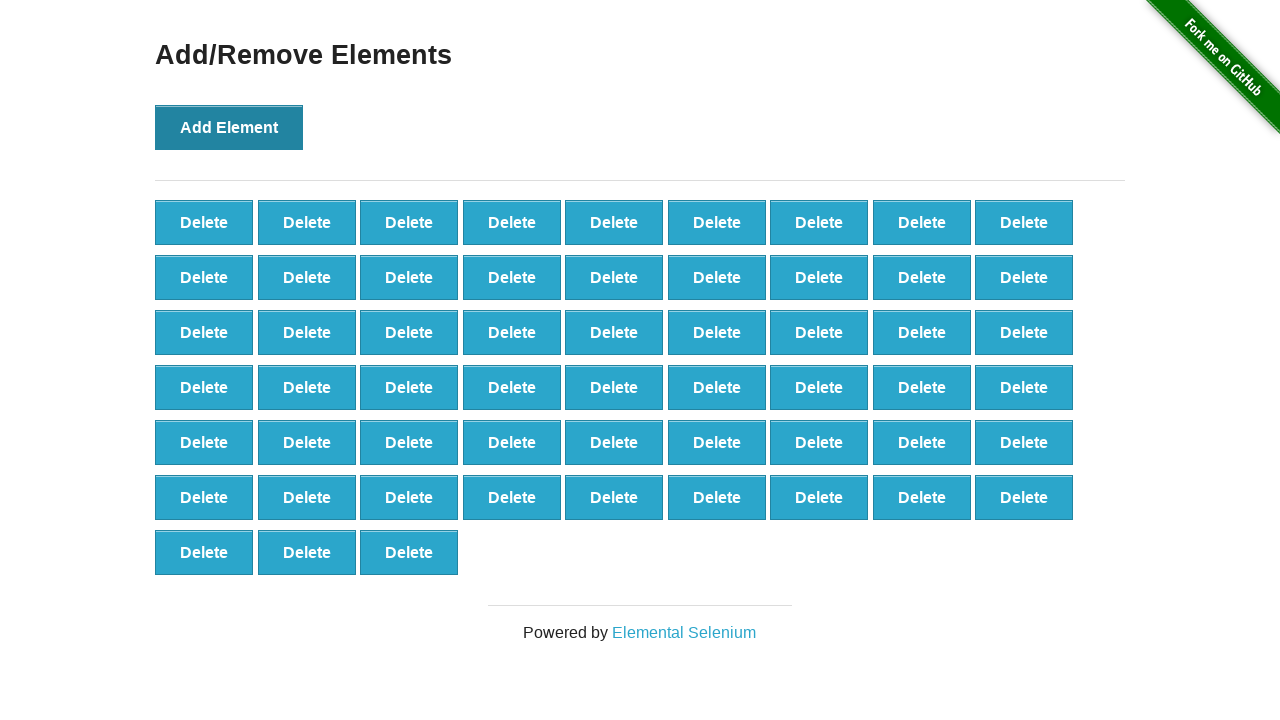

Clicked 'Add Element' button (iteration 58/100) at (229, 127) on button[onclick='addElement()']
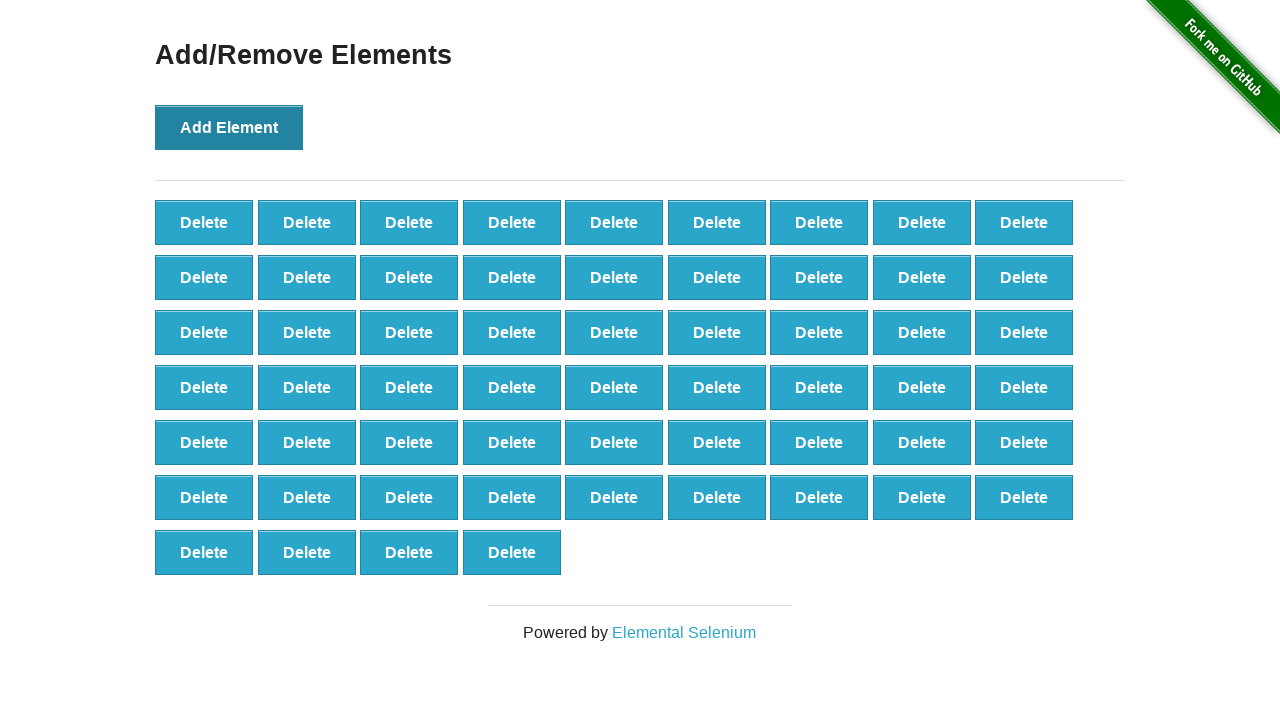

Clicked 'Add Element' button (iteration 59/100) at (229, 127) on button[onclick='addElement()']
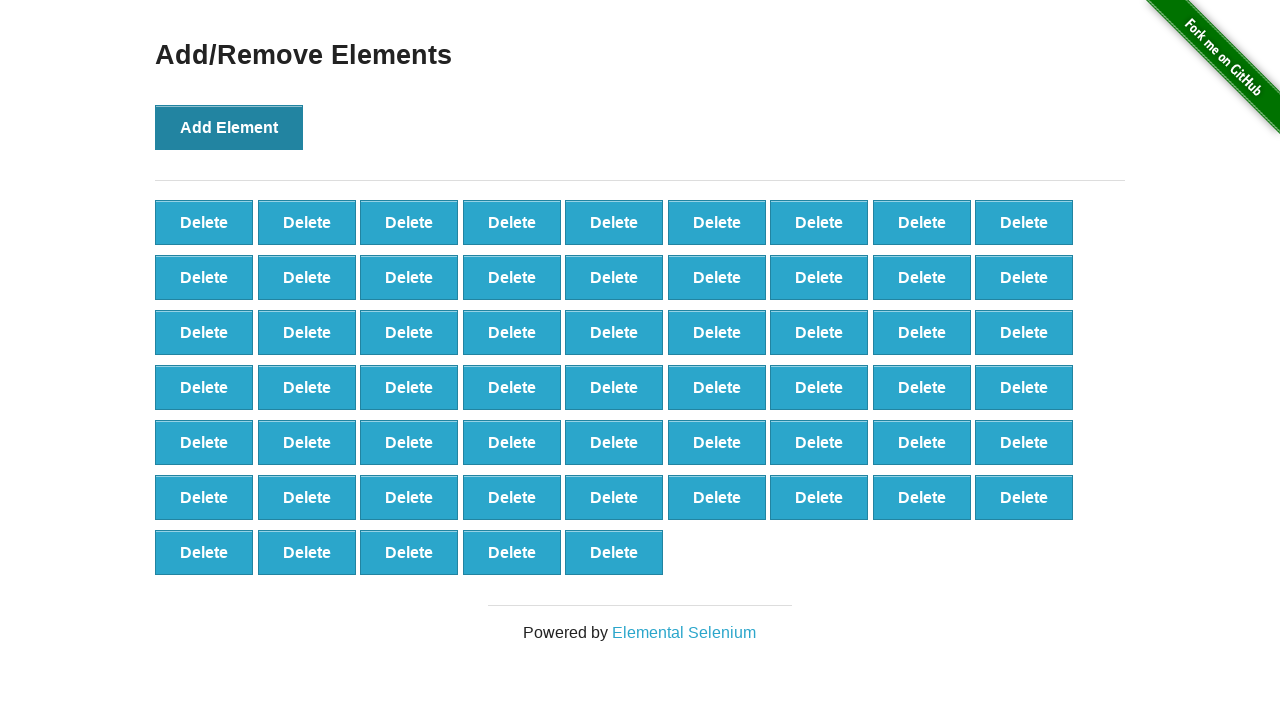

Clicked 'Add Element' button (iteration 60/100) at (229, 127) on button[onclick='addElement()']
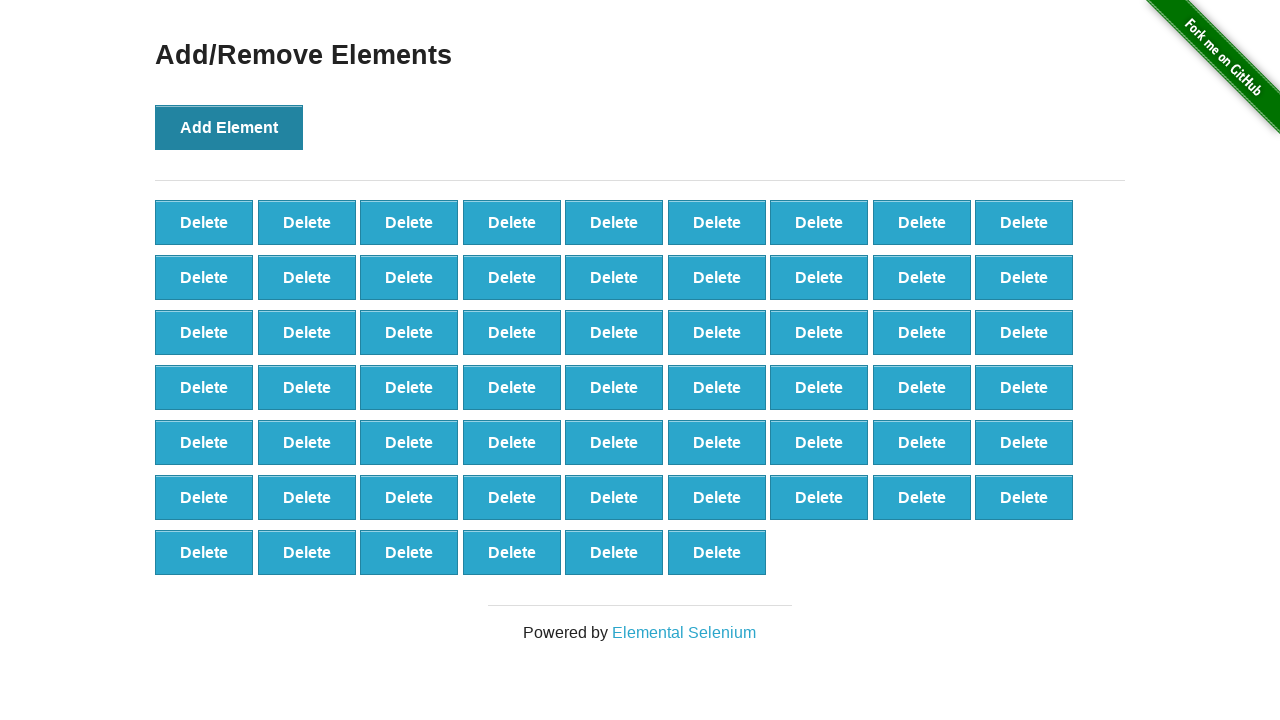

Clicked 'Add Element' button (iteration 61/100) at (229, 127) on button[onclick='addElement()']
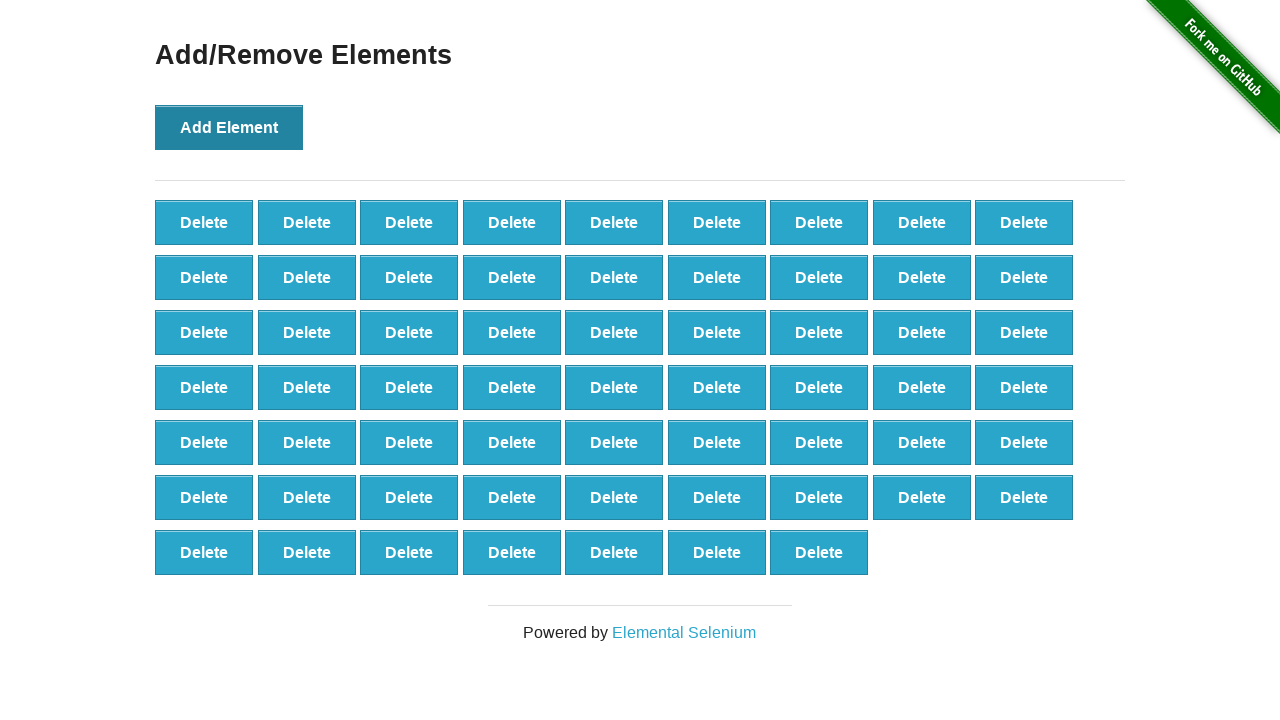

Clicked 'Add Element' button (iteration 62/100) at (229, 127) on button[onclick='addElement()']
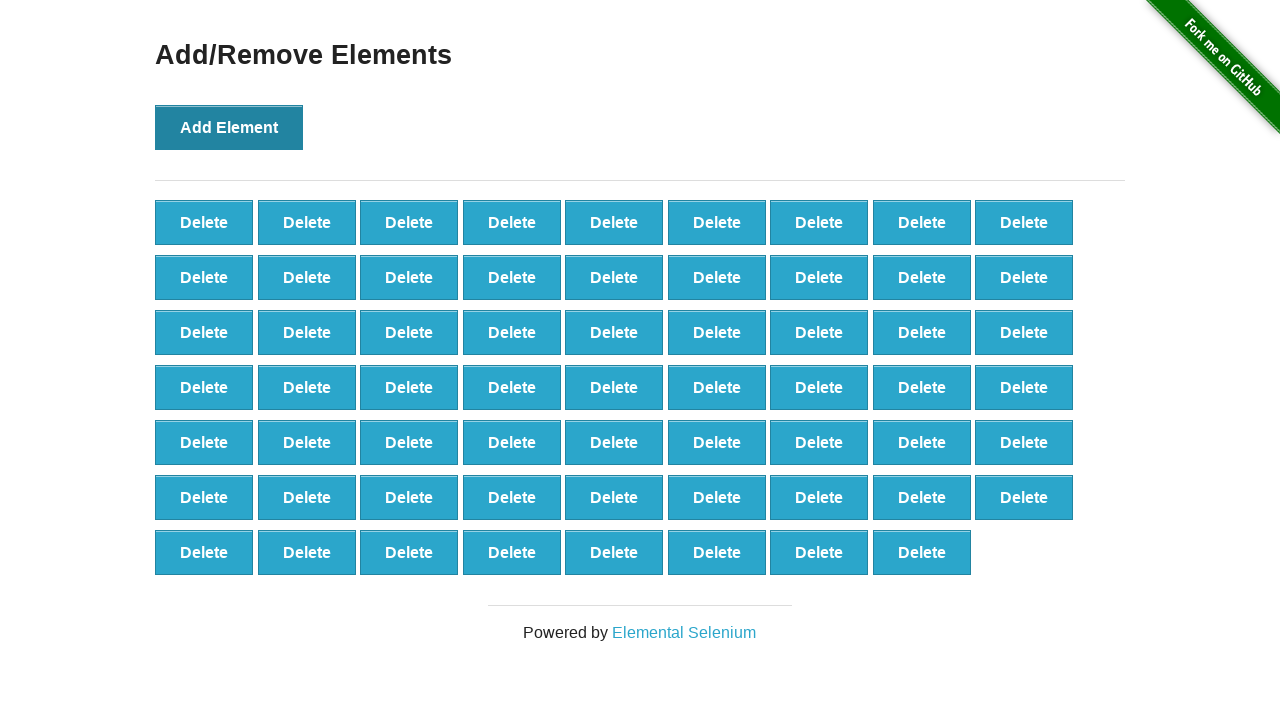

Clicked 'Add Element' button (iteration 63/100) at (229, 127) on button[onclick='addElement()']
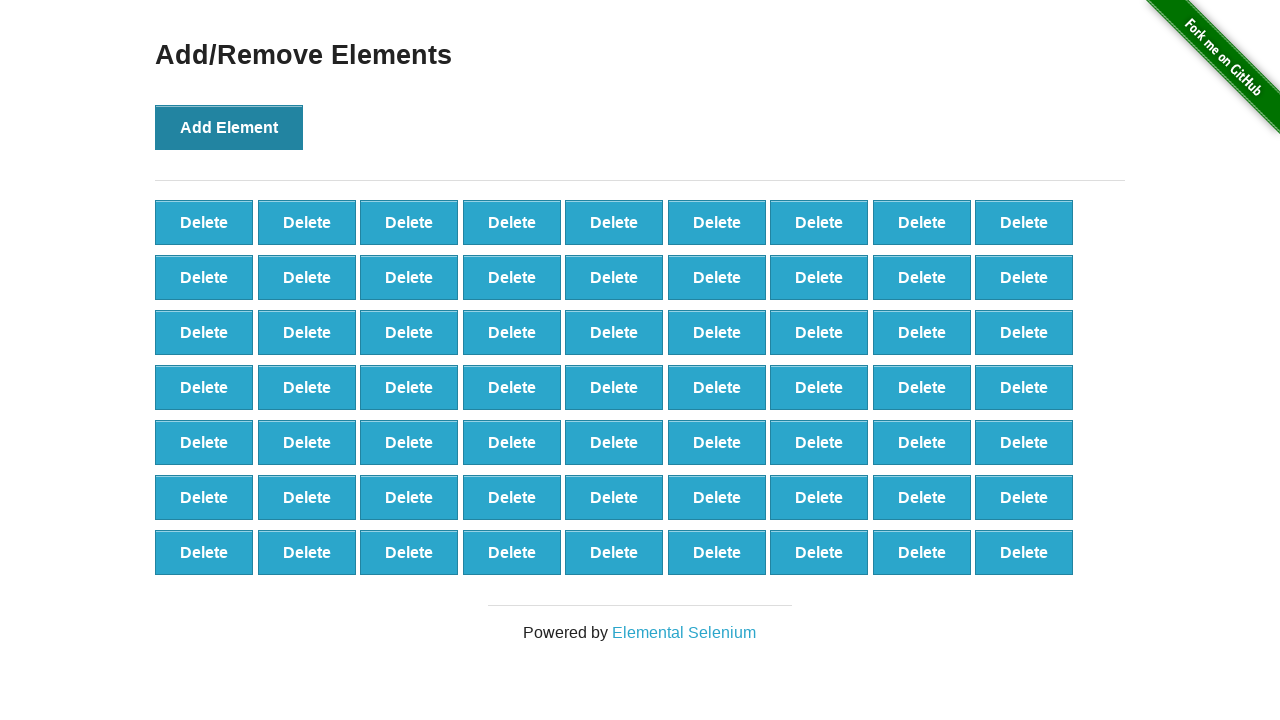

Clicked 'Add Element' button (iteration 64/100) at (229, 127) on button[onclick='addElement()']
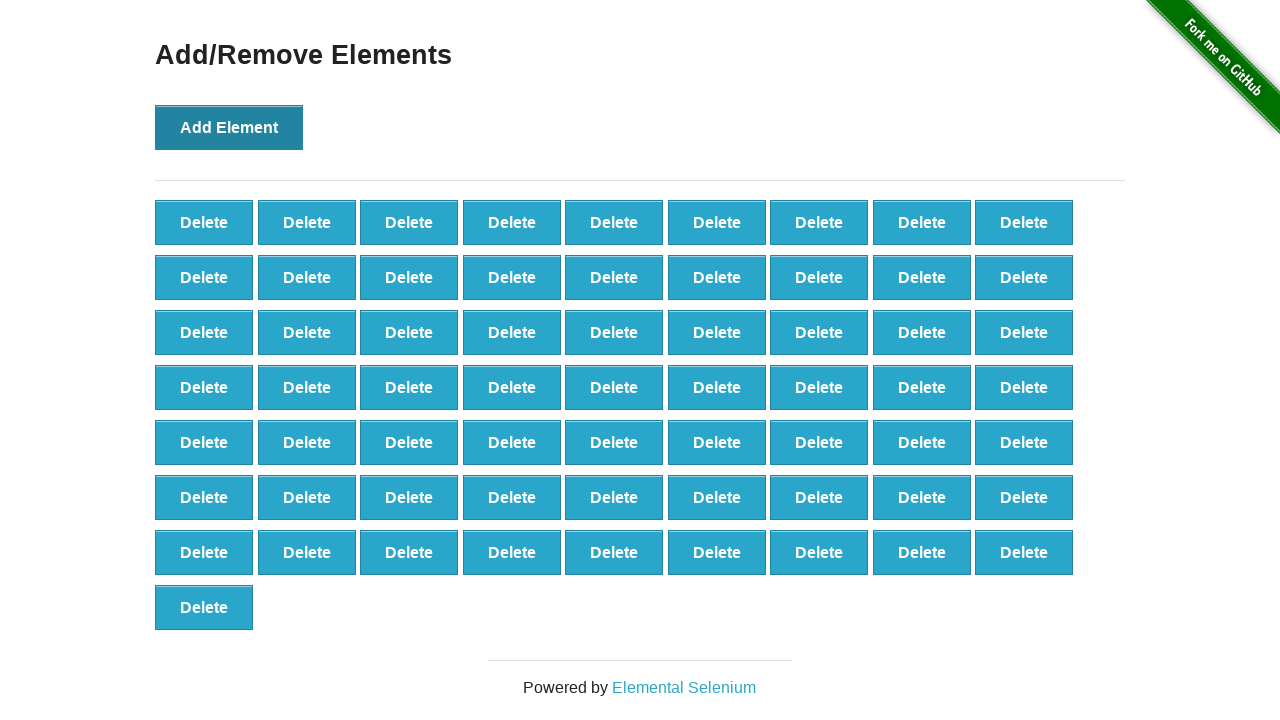

Clicked 'Add Element' button (iteration 65/100) at (229, 127) on button[onclick='addElement()']
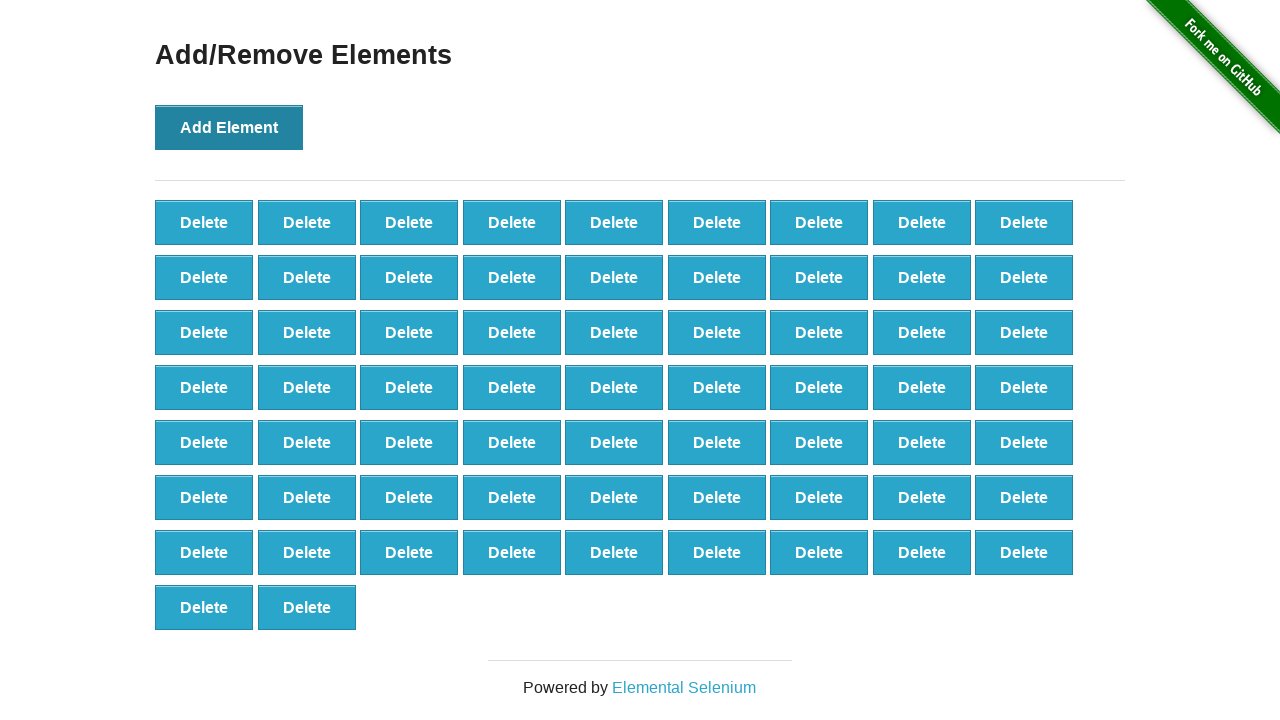

Clicked 'Add Element' button (iteration 66/100) at (229, 127) on button[onclick='addElement()']
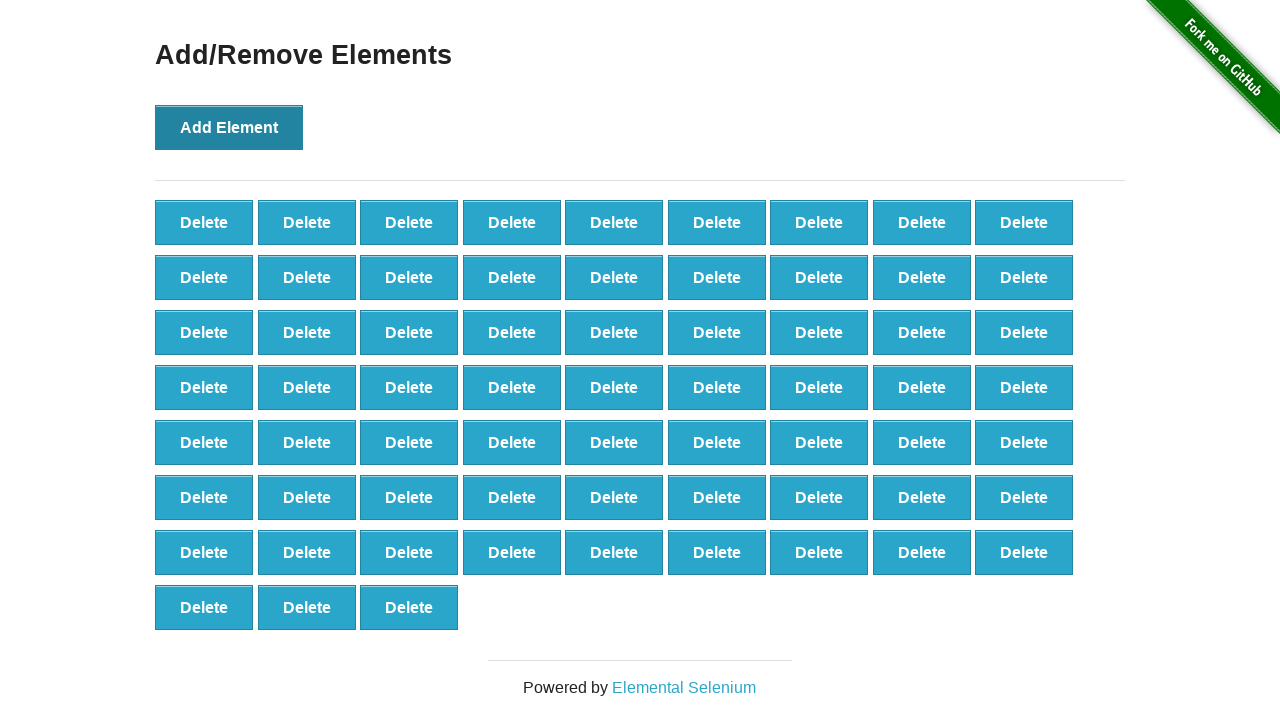

Clicked 'Add Element' button (iteration 67/100) at (229, 127) on button[onclick='addElement()']
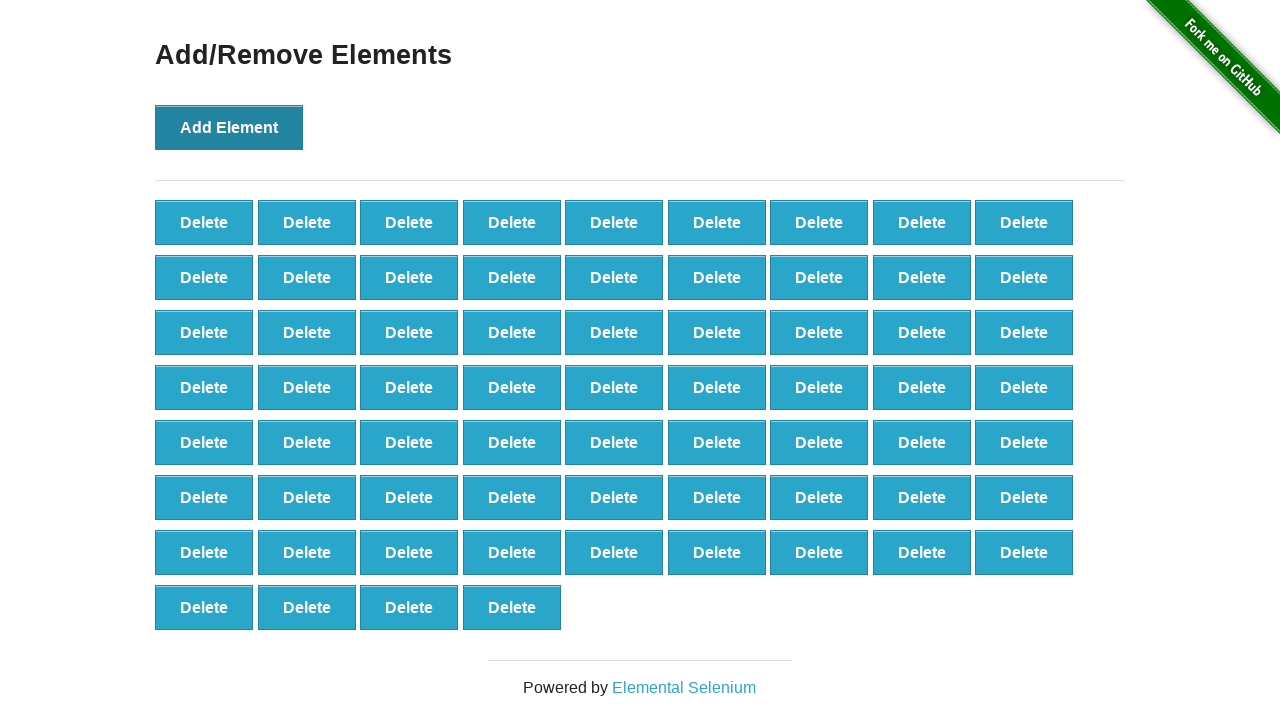

Clicked 'Add Element' button (iteration 68/100) at (229, 127) on button[onclick='addElement()']
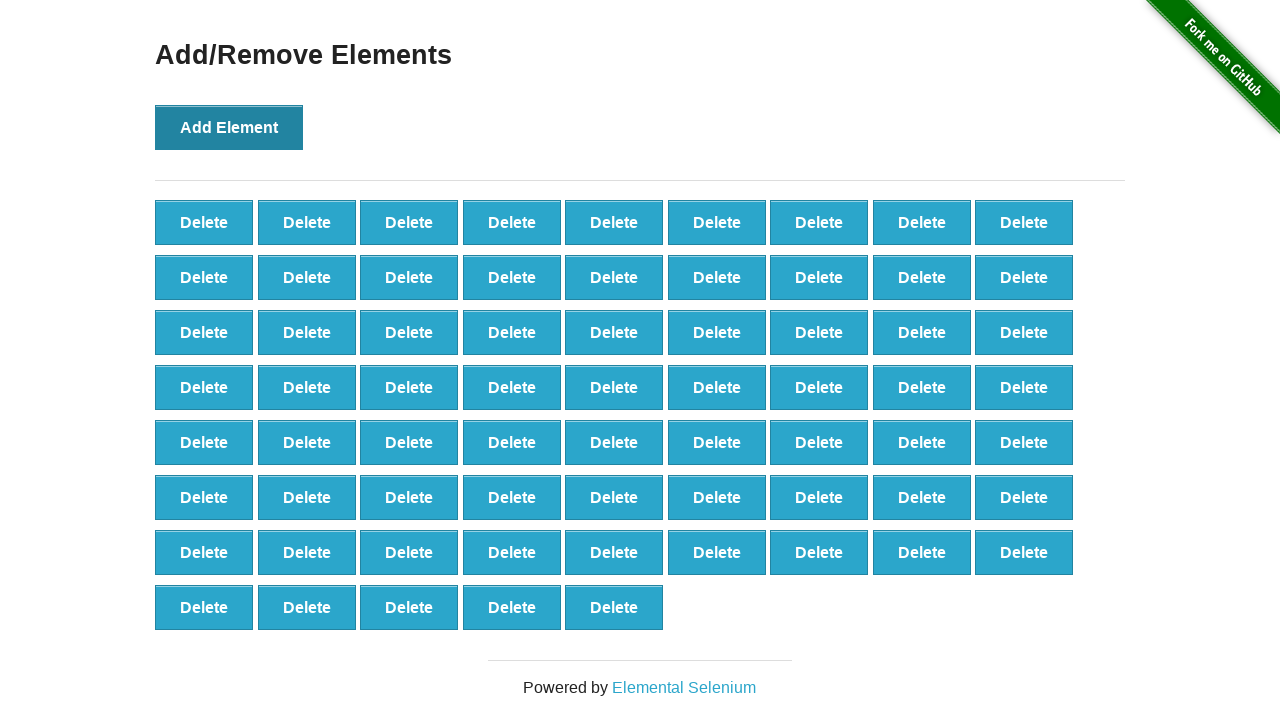

Clicked 'Add Element' button (iteration 69/100) at (229, 127) on button[onclick='addElement()']
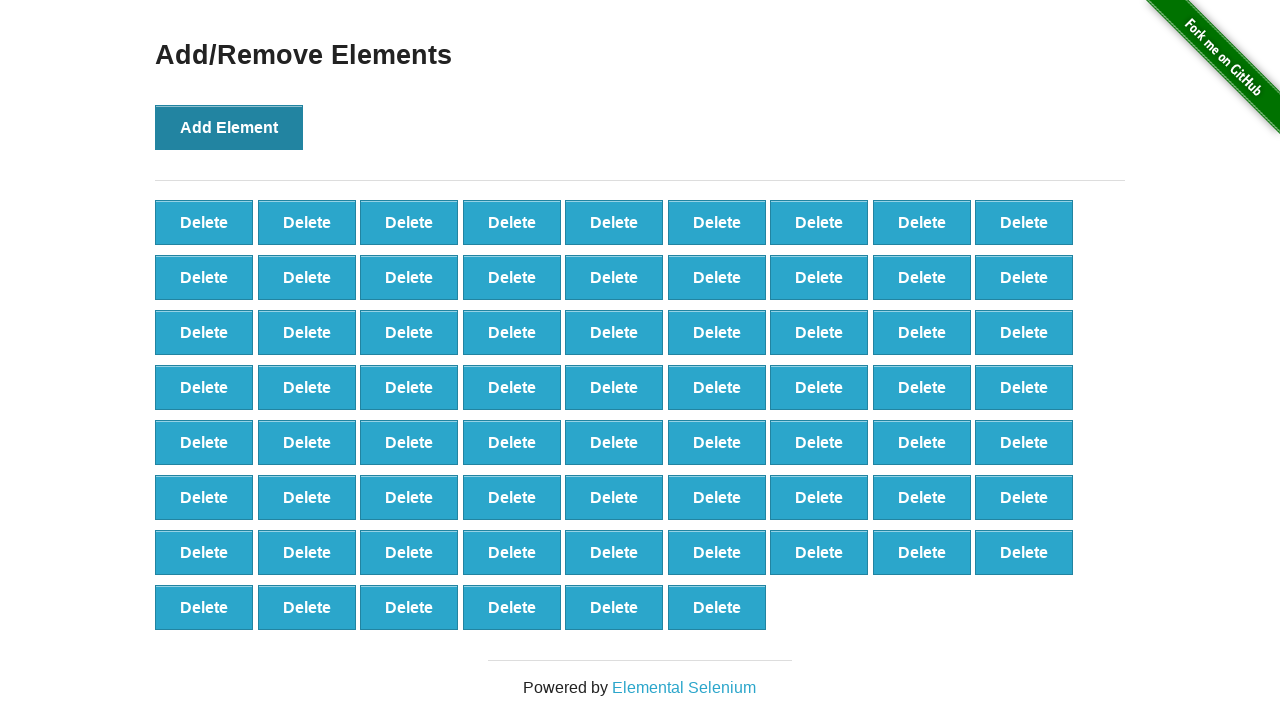

Clicked 'Add Element' button (iteration 70/100) at (229, 127) on button[onclick='addElement()']
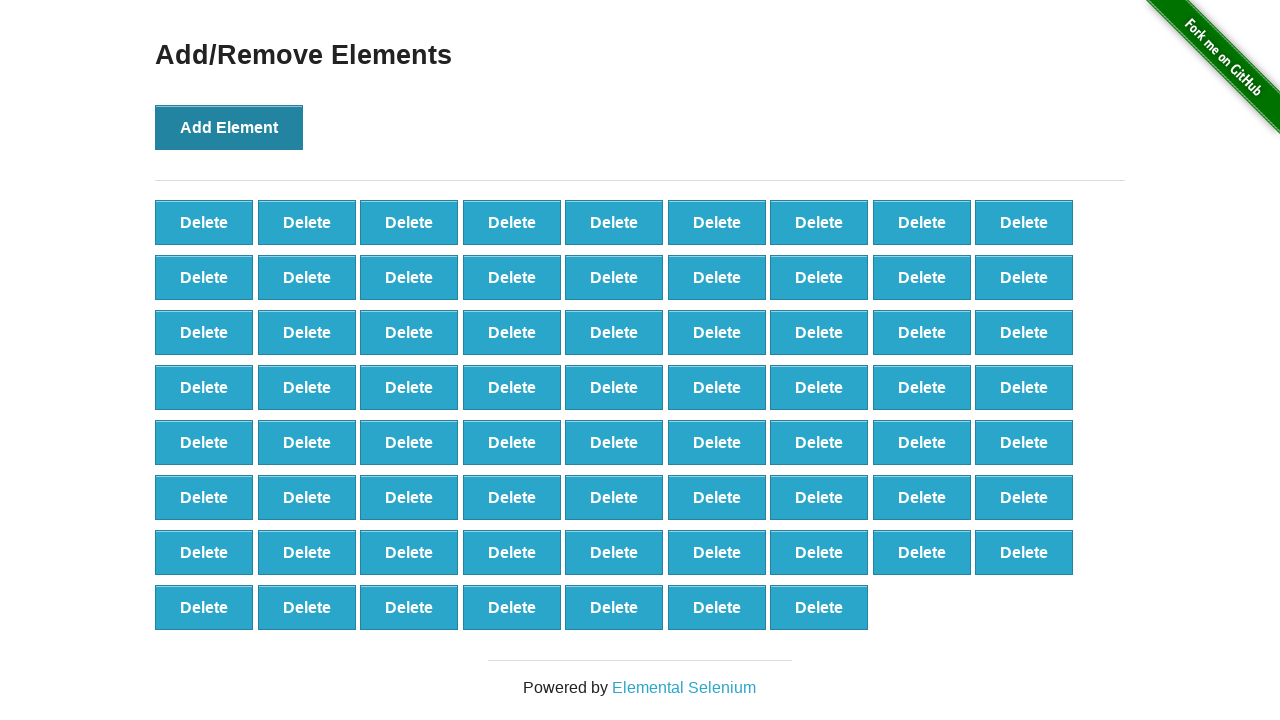

Clicked 'Add Element' button (iteration 71/100) at (229, 127) on button[onclick='addElement()']
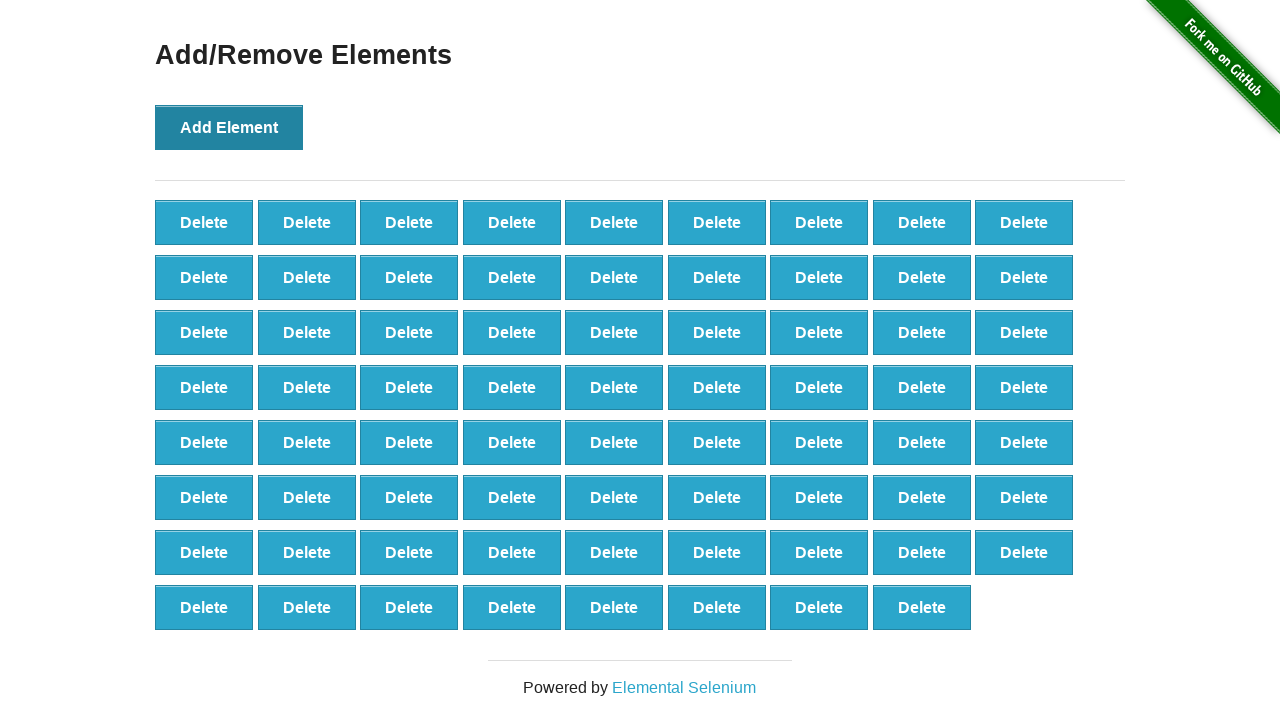

Clicked 'Add Element' button (iteration 72/100) at (229, 127) on button[onclick='addElement()']
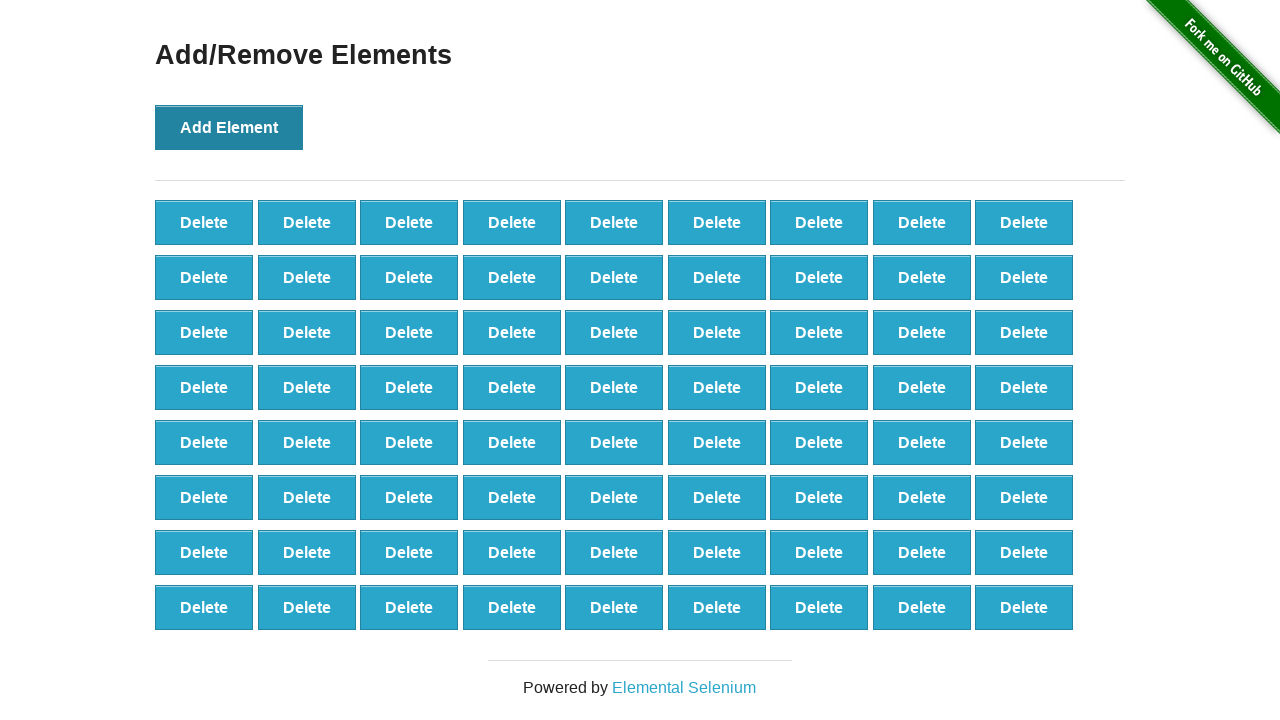

Clicked 'Add Element' button (iteration 73/100) at (229, 127) on button[onclick='addElement()']
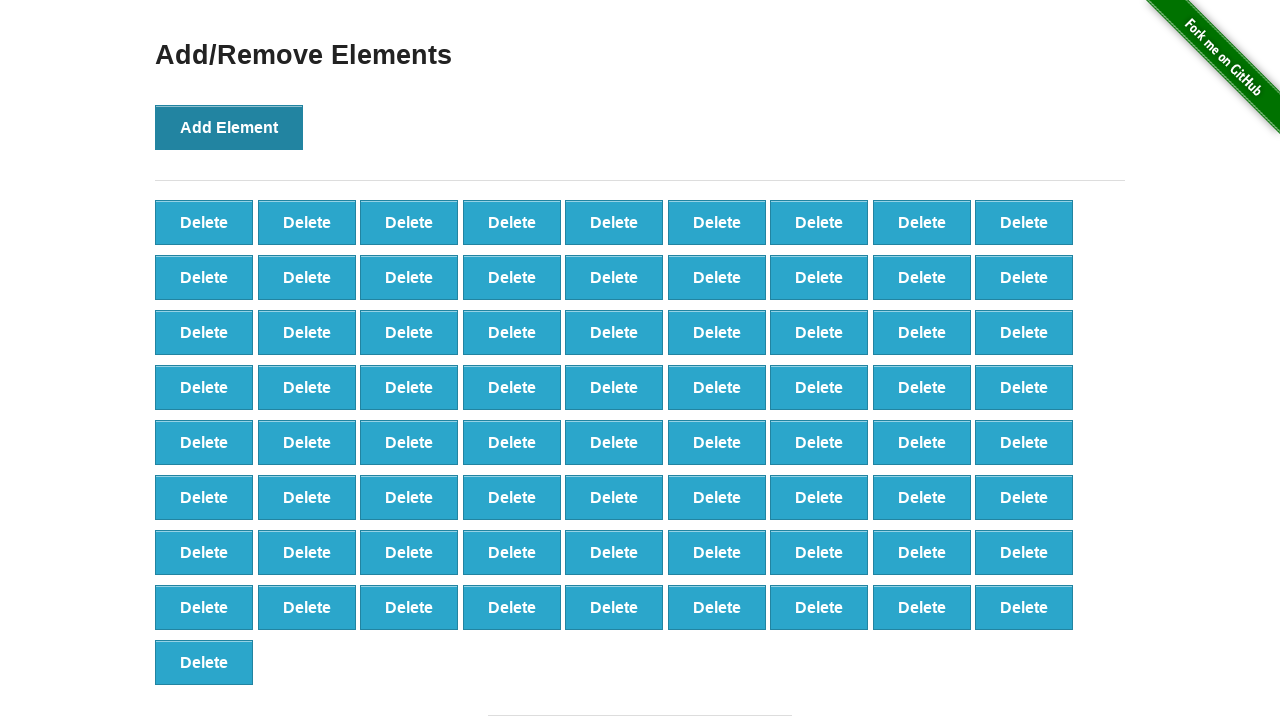

Clicked 'Add Element' button (iteration 74/100) at (229, 127) on button[onclick='addElement()']
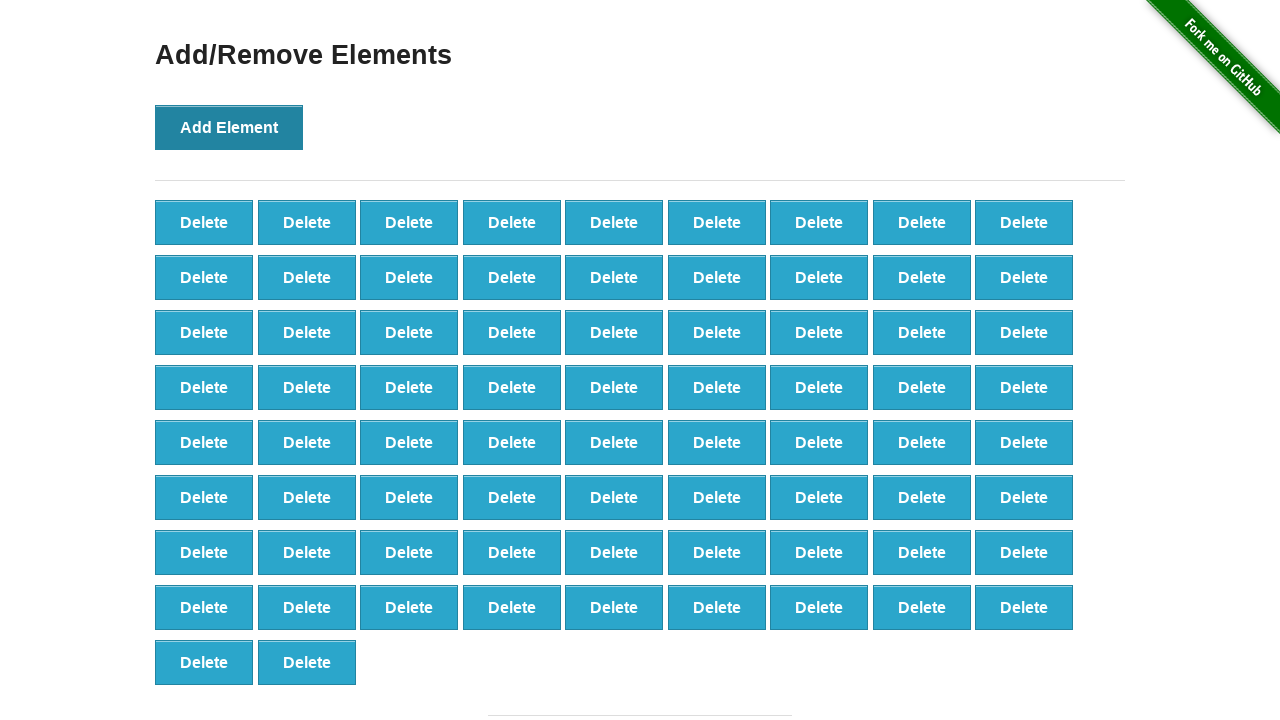

Clicked 'Add Element' button (iteration 75/100) at (229, 127) on button[onclick='addElement()']
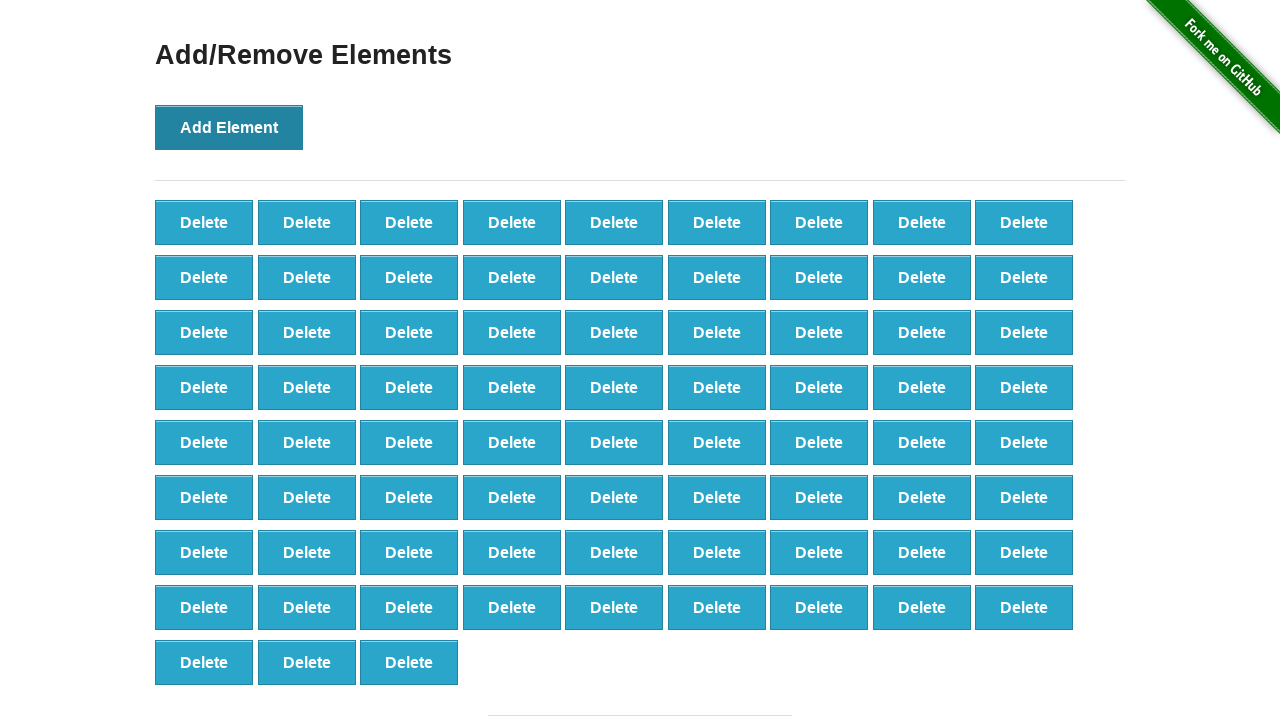

Clicked 'Add Element' button (iteration 76/100) at (229, 127) on button[onclick='addElement()']
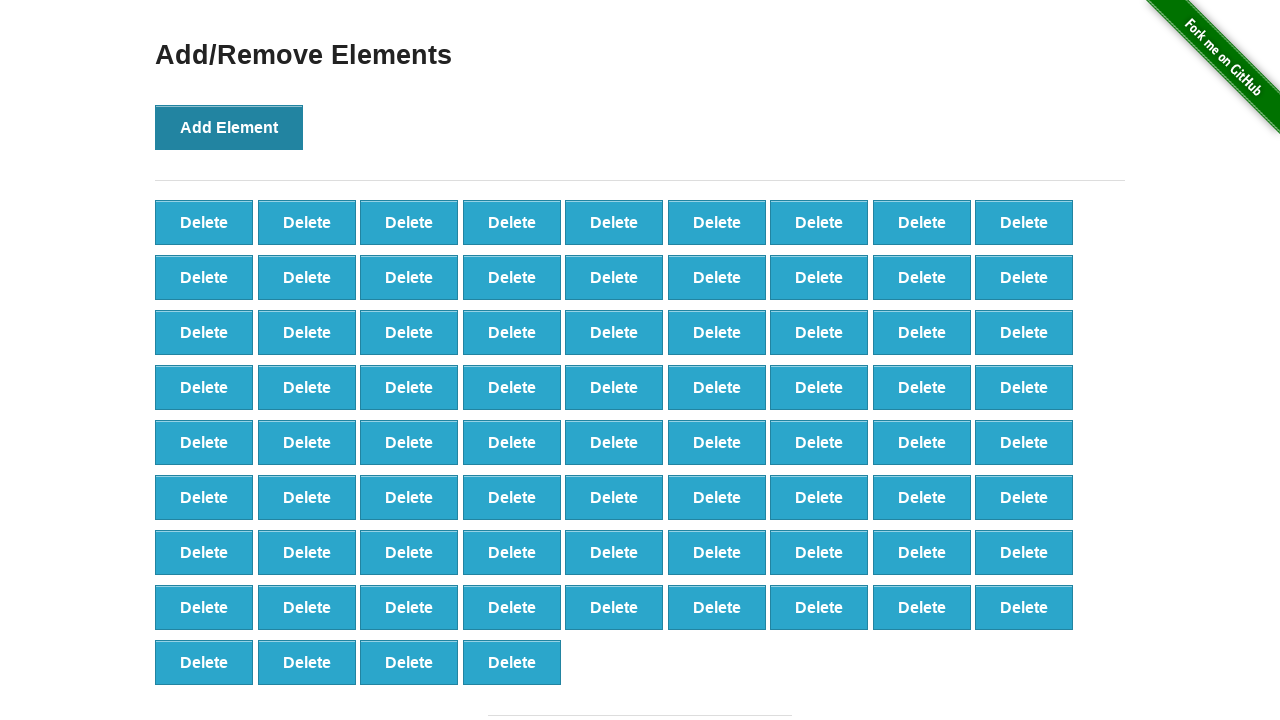

Clicked 'Add Element' button (iteration 77/100) at (229, 127) on button[onclick='addElement()']
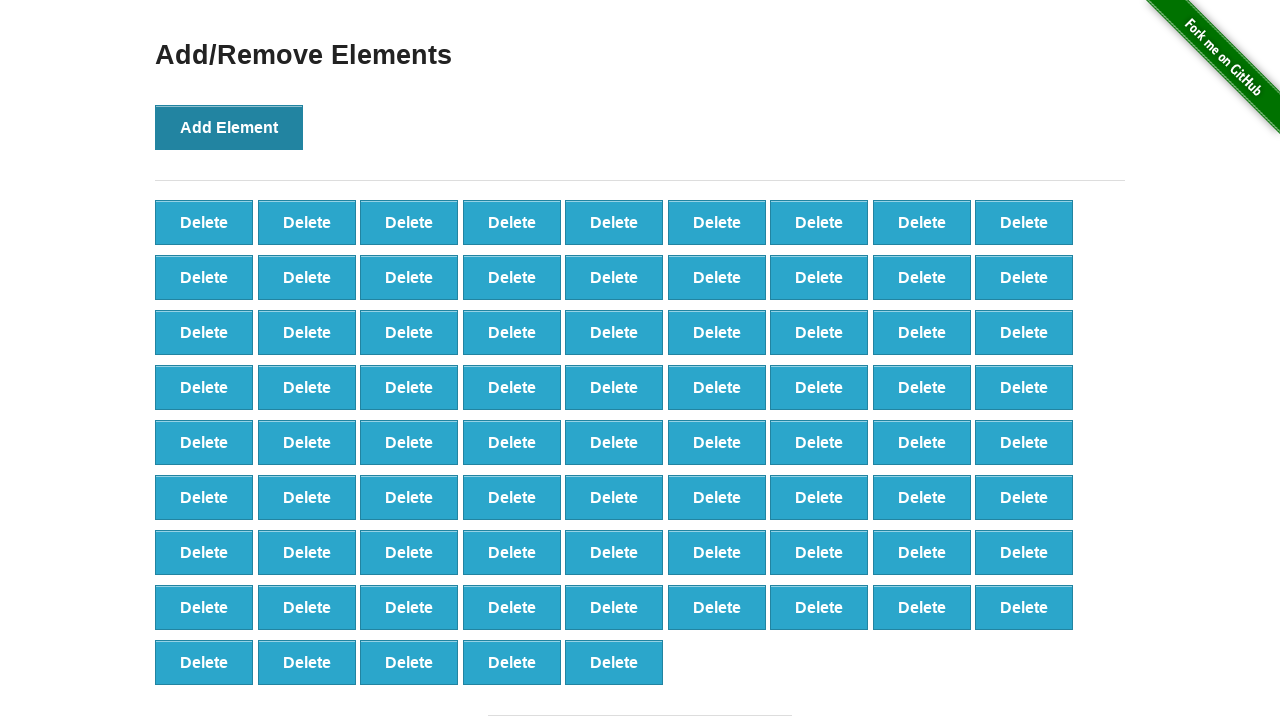

Clicked 'Add Element' button (iteration 78/100) at (229, 127) on button[onclick='addElement()']
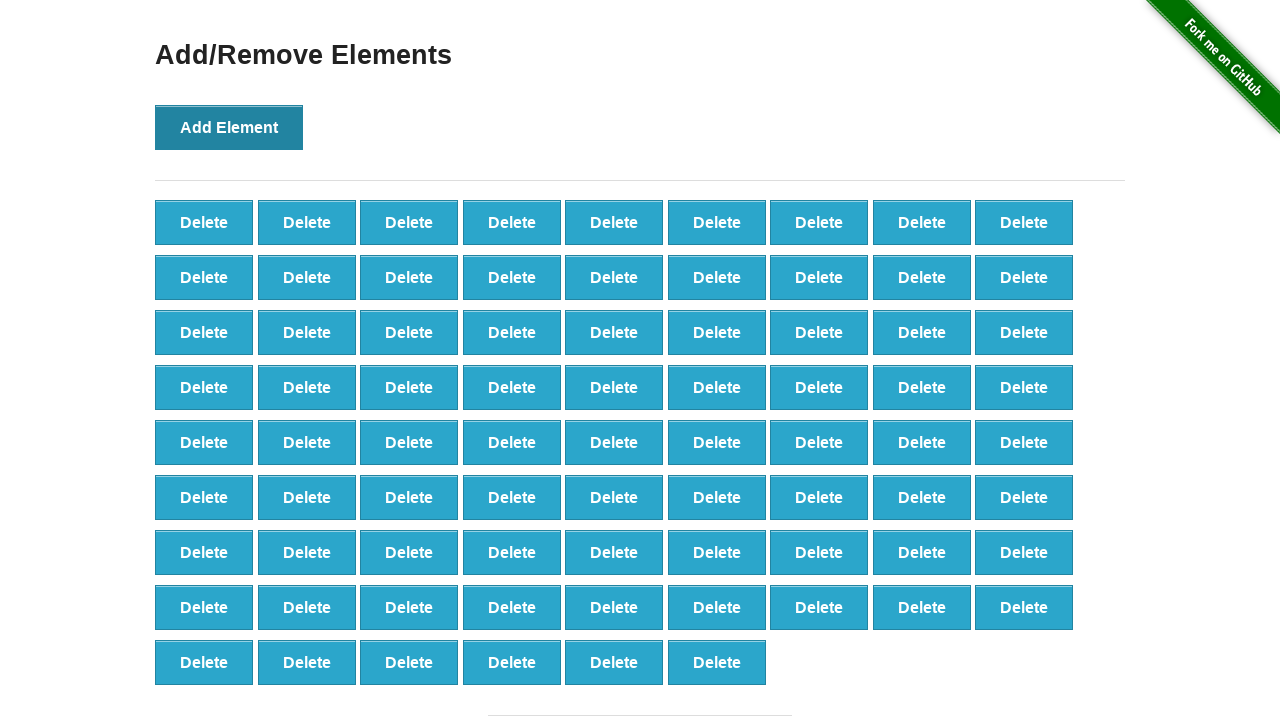

Clicked 'Add Element' button (iteration 79/100) at (229, 127) on button[onclick='addElement()']
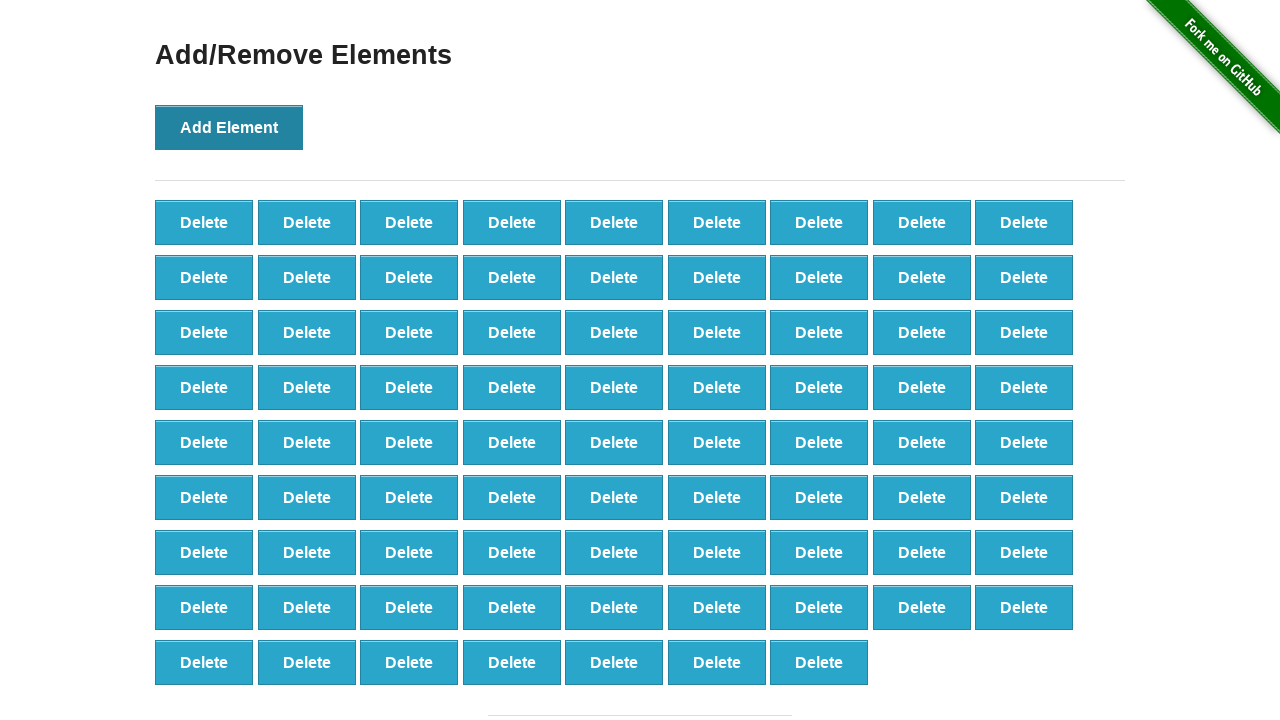

Clicked 'Add Element' button (iteration 80/100) at (229, 127) on button[onclick='addElement()']
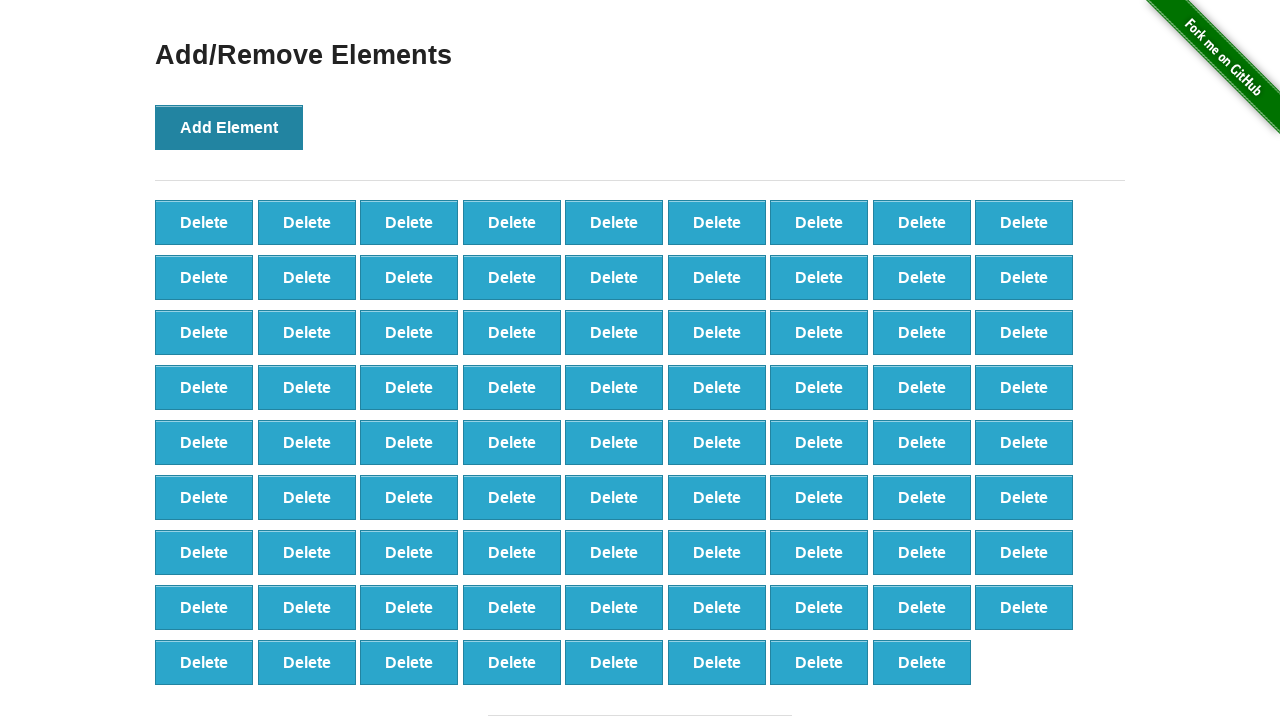

Clicked 'Add Element' button (iteration 81/100) at (229, 127) on button[onclick='addElement()']
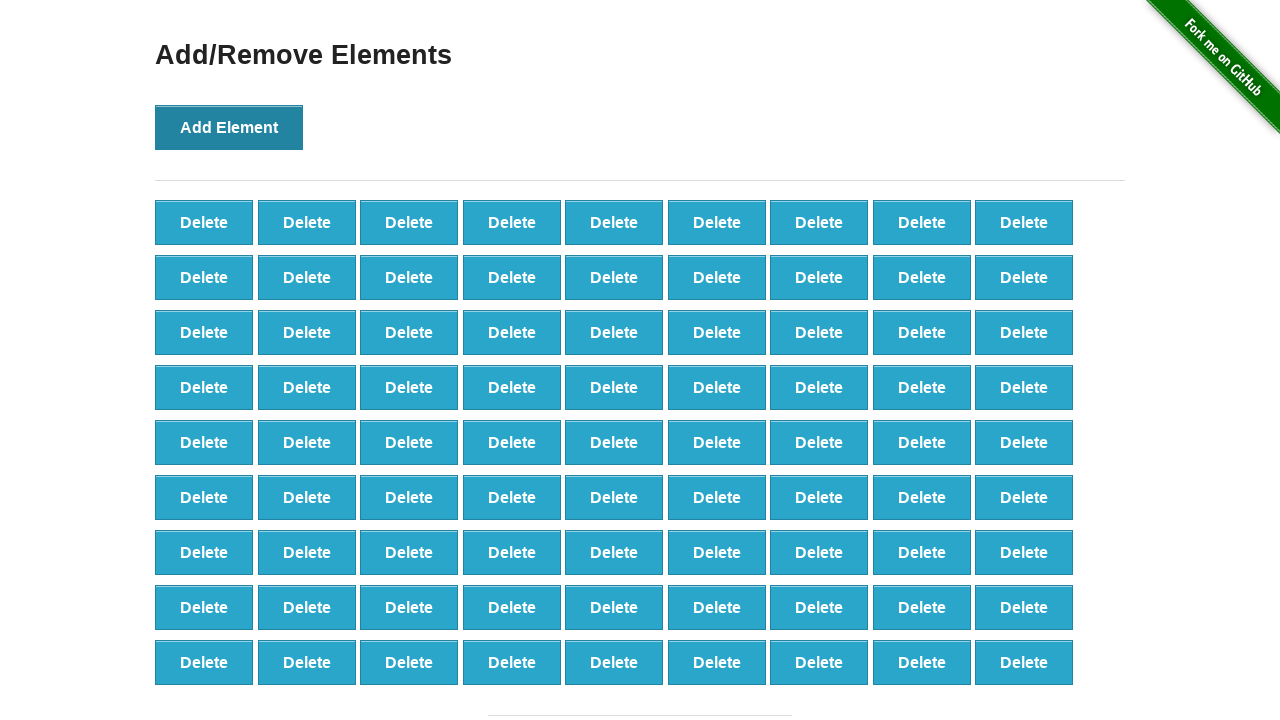

Clicked 'Add Element' button (iteration 82/100) at (229, 127) on button[onclick='addElement()']
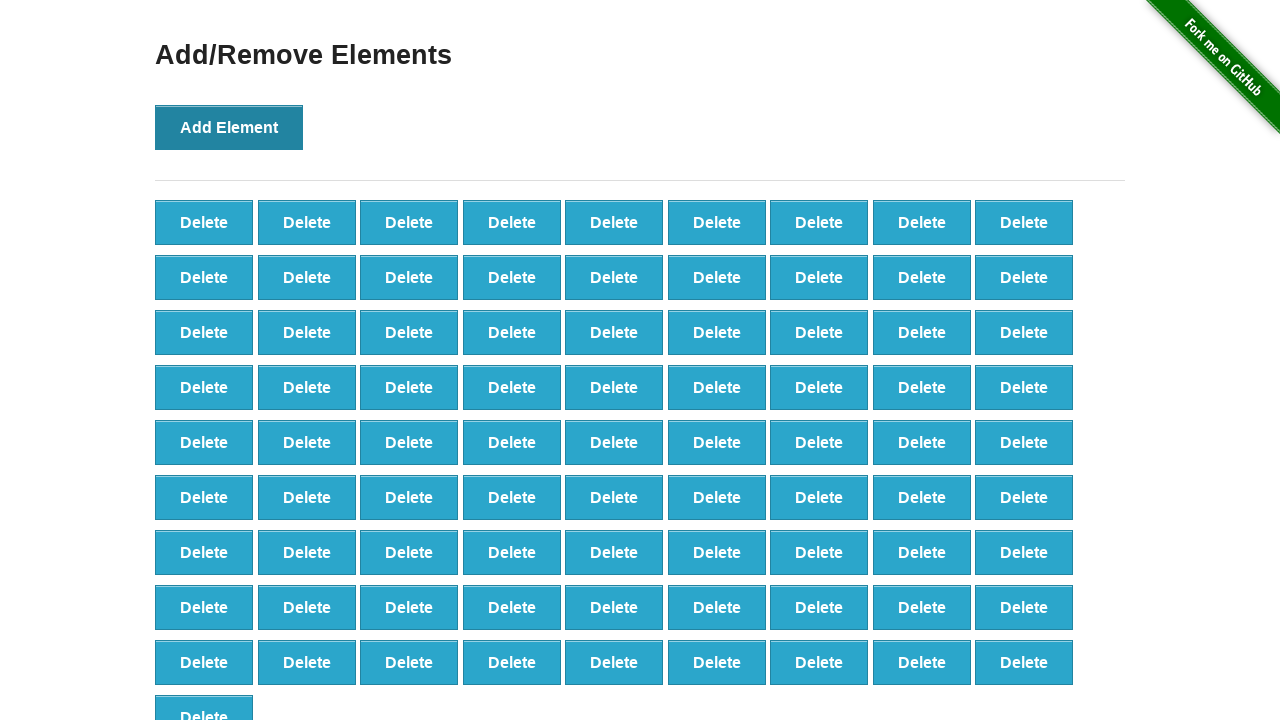

Clicked 'Add Element' button (iteration 83/100) at (229, 127) on button[onclick='addElement()']
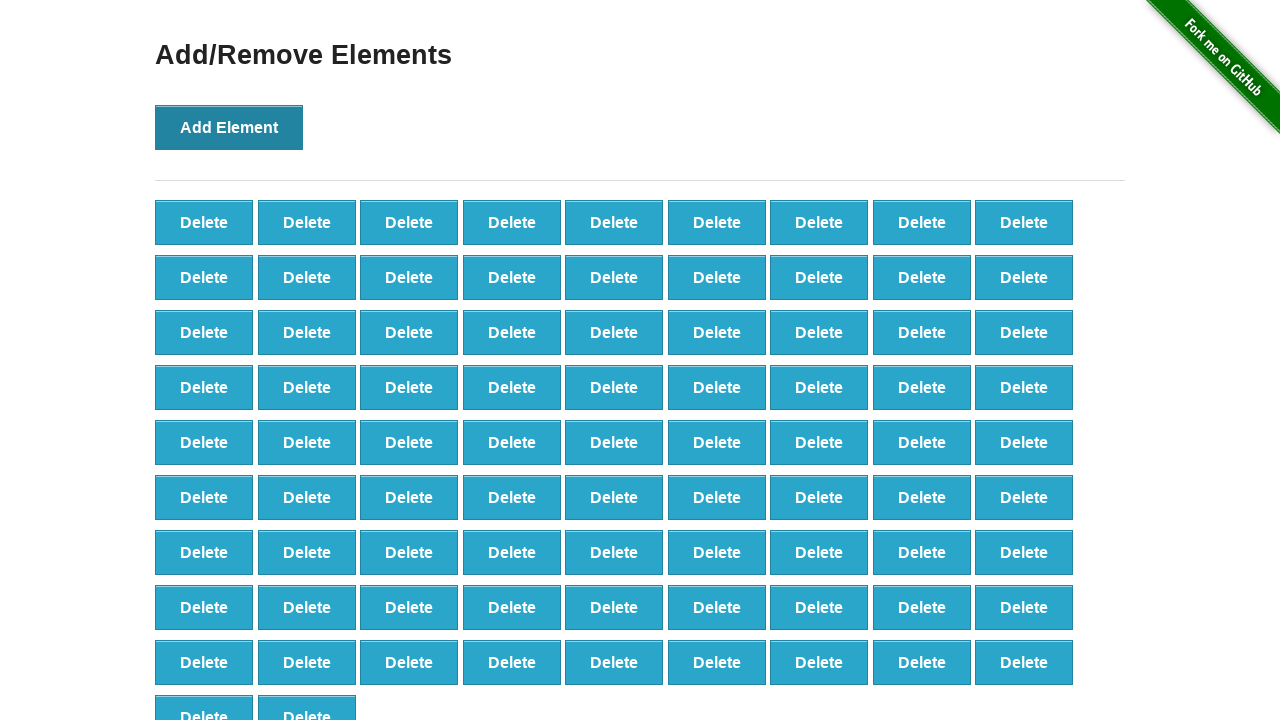

Clicked 'Add Element' button (iteration 84/100) at (229, 127) on button[onclick='addElement()']
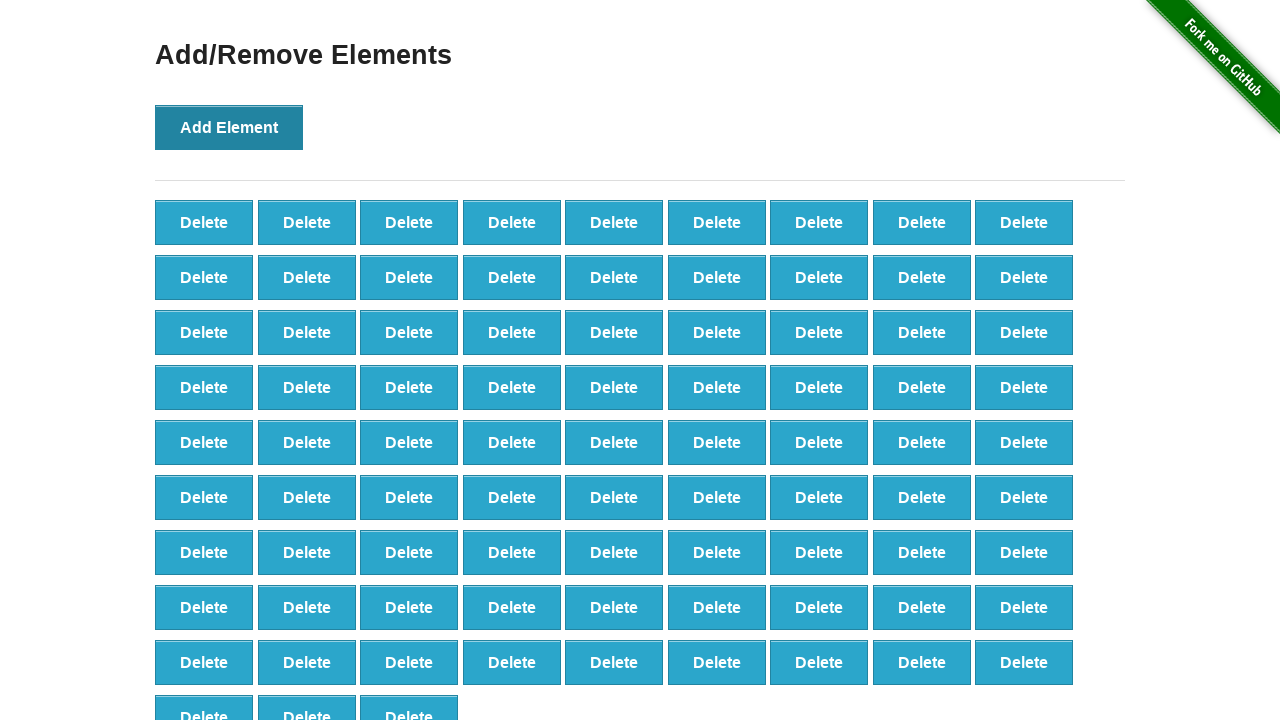

Clicked 'Add Element' button (iteration 85/100) at (229, 127) on button[onclick='addElement()']
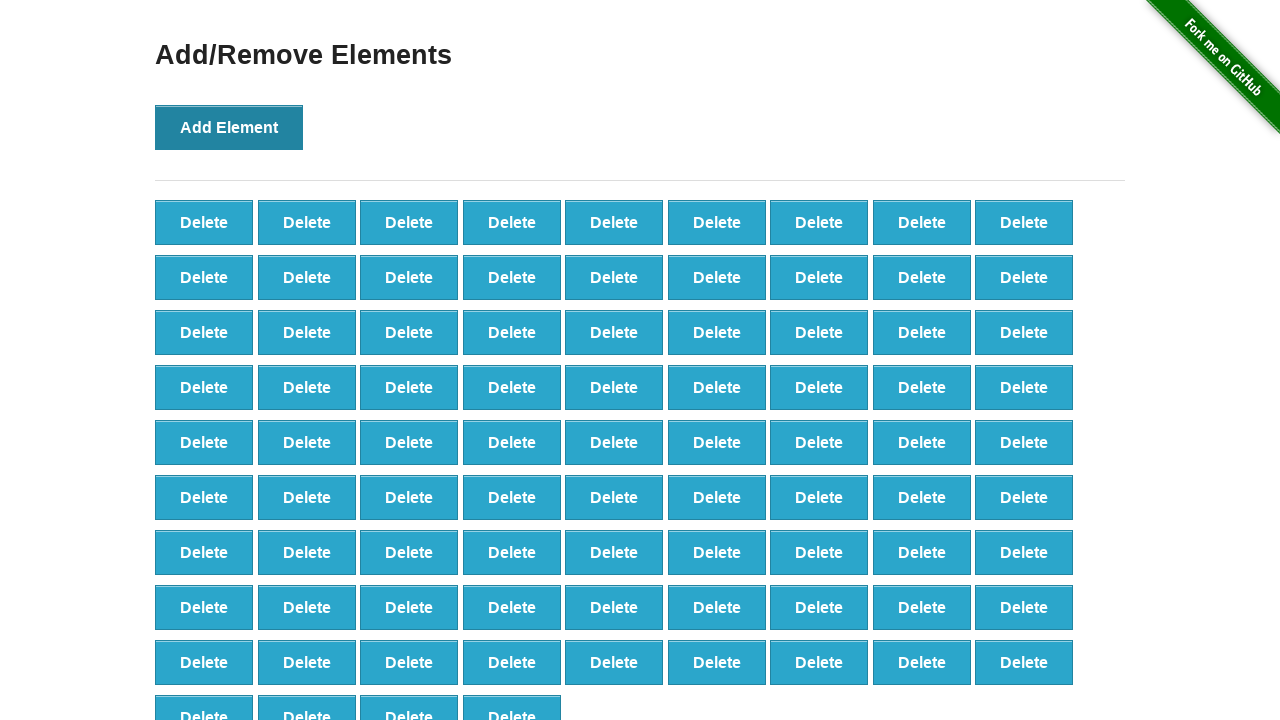

Clicked 'Add Element' button (iteration 86/100) at (229, 127) on button[onclick='addElement()']
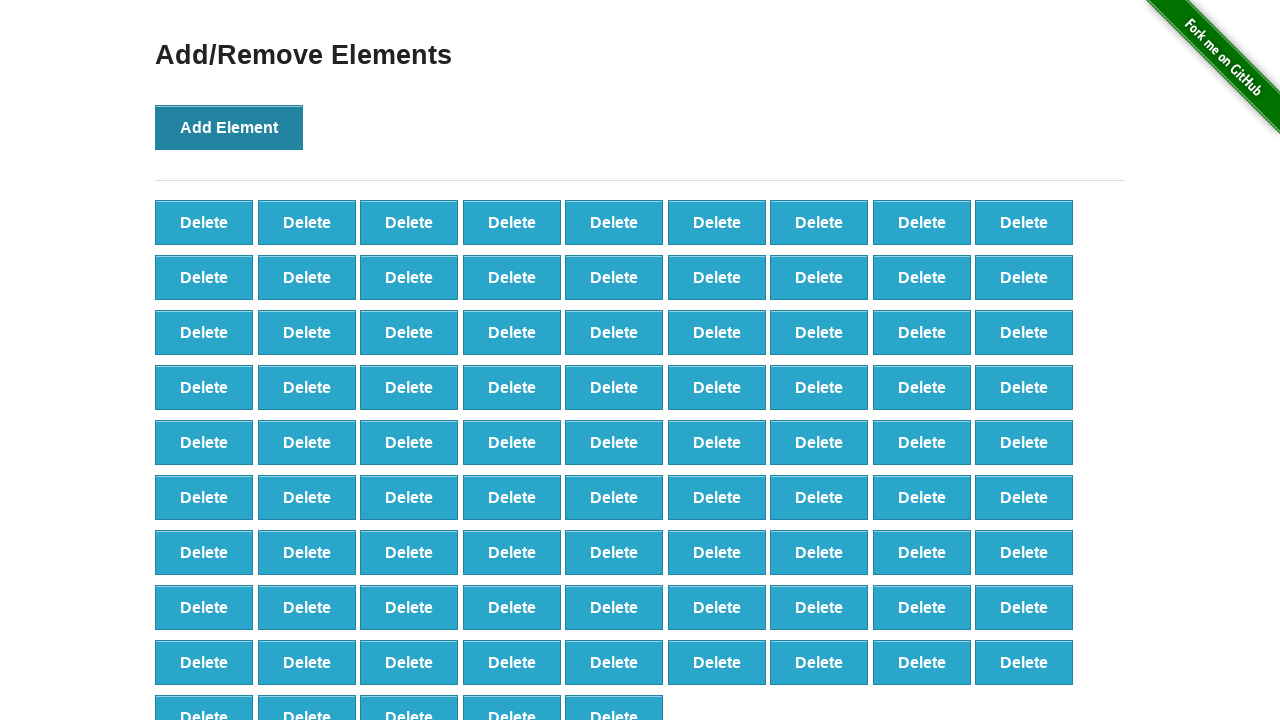

Clicked 'Add Element' button (iteration 87/100) at (229, 127) on button[onclick='addElement()']
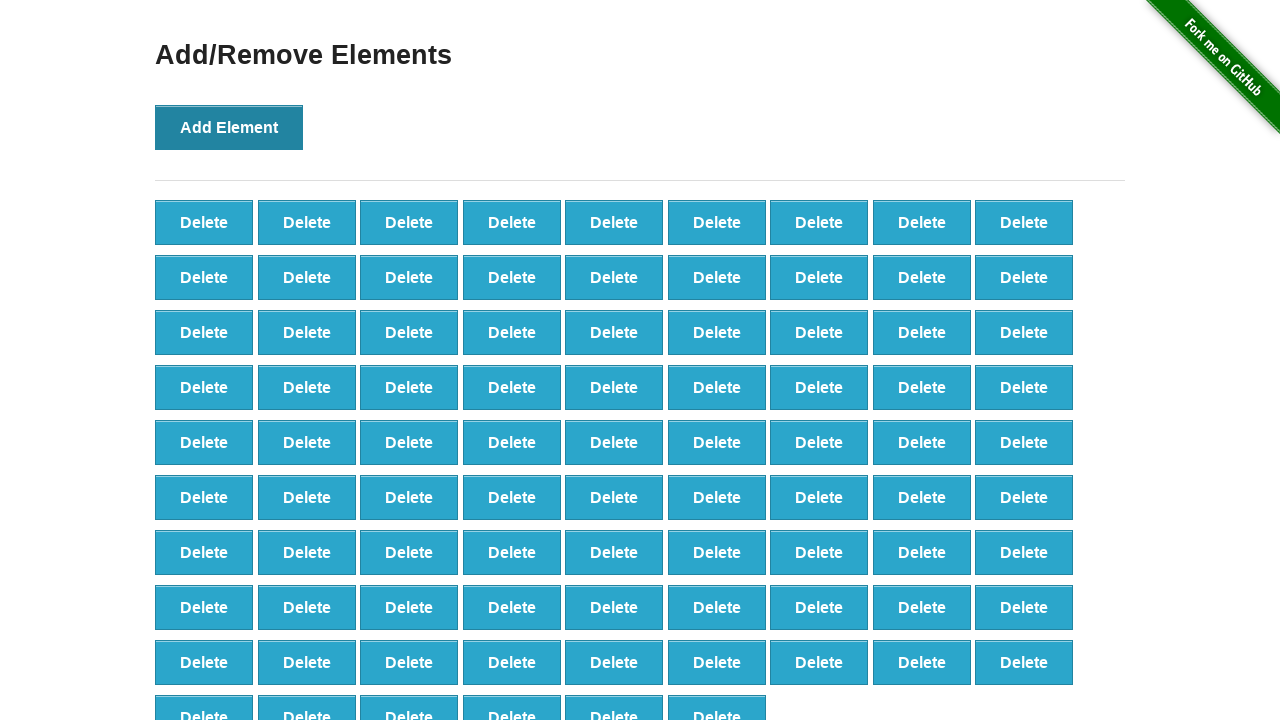

Clicked 'Add Element' button (iteration 88/100) at (229, 127) on button[onclick='addElement()']
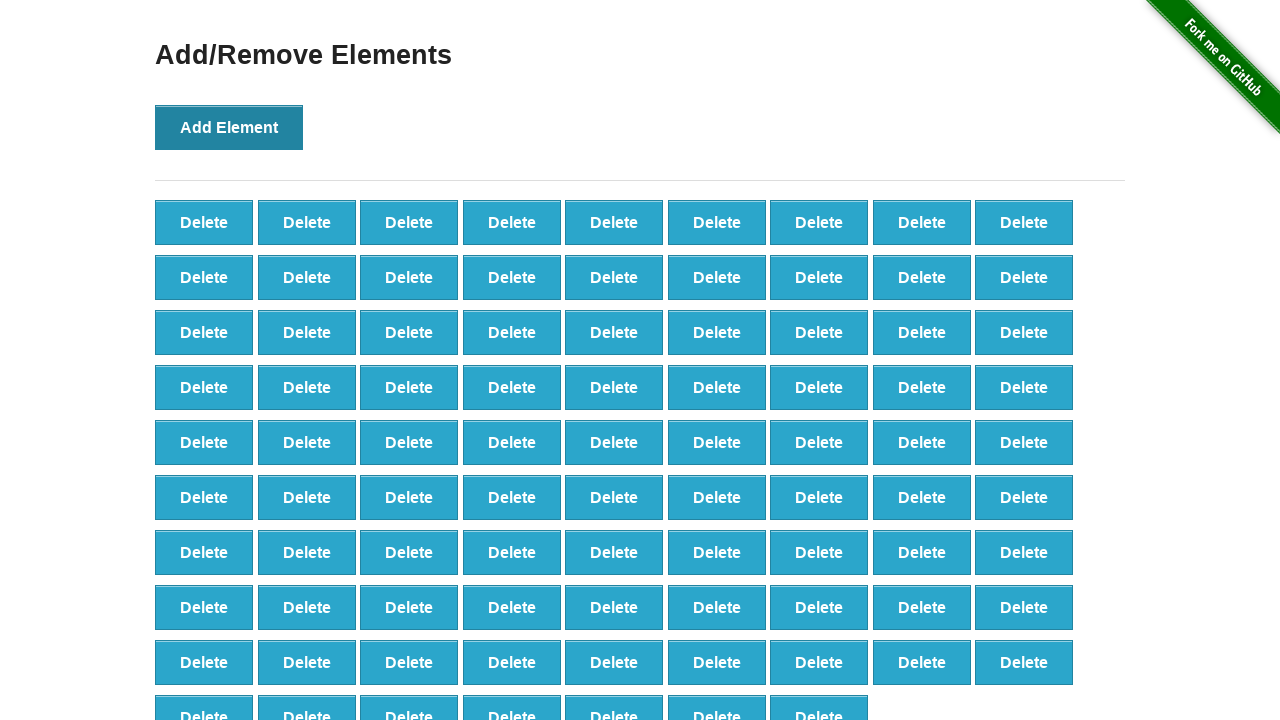

Clicked 'Add Element' button (iteration 89/100) at (229, 127) on button[onclick='addElement()']
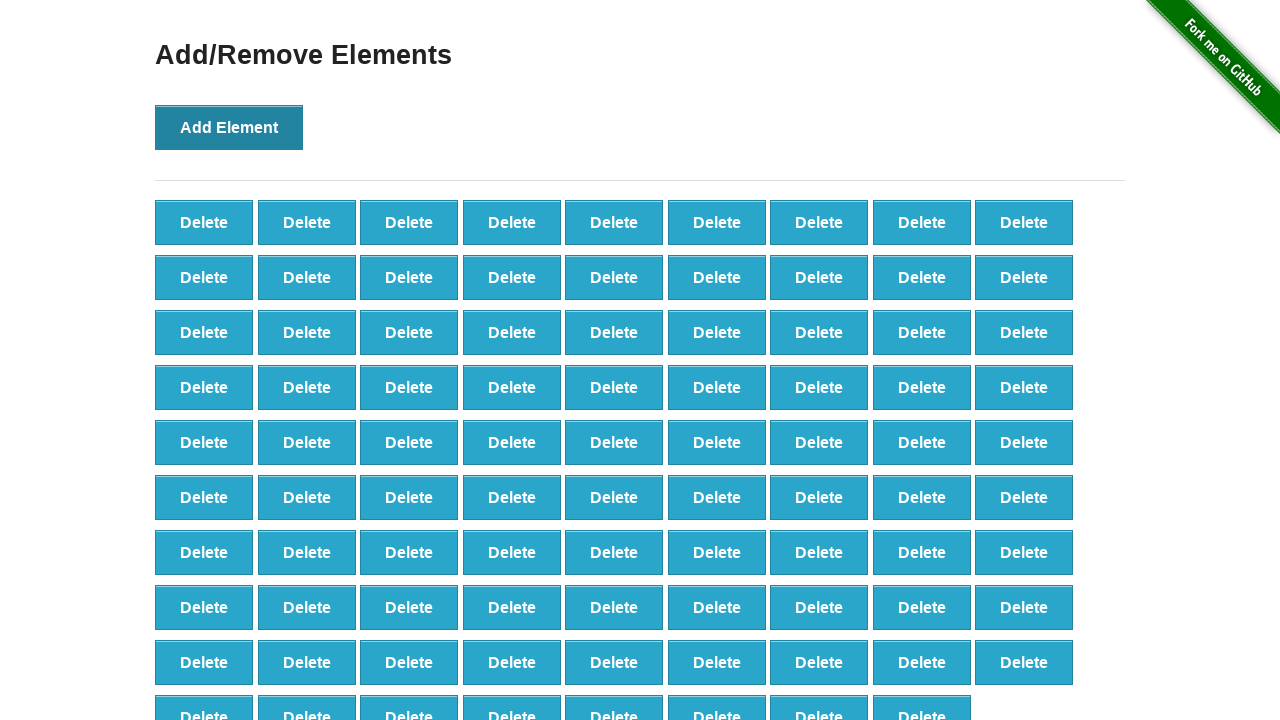

Clicked 'Add Element' button (iteration 90/100) at (229, 127) on button[onclick='addElement()']
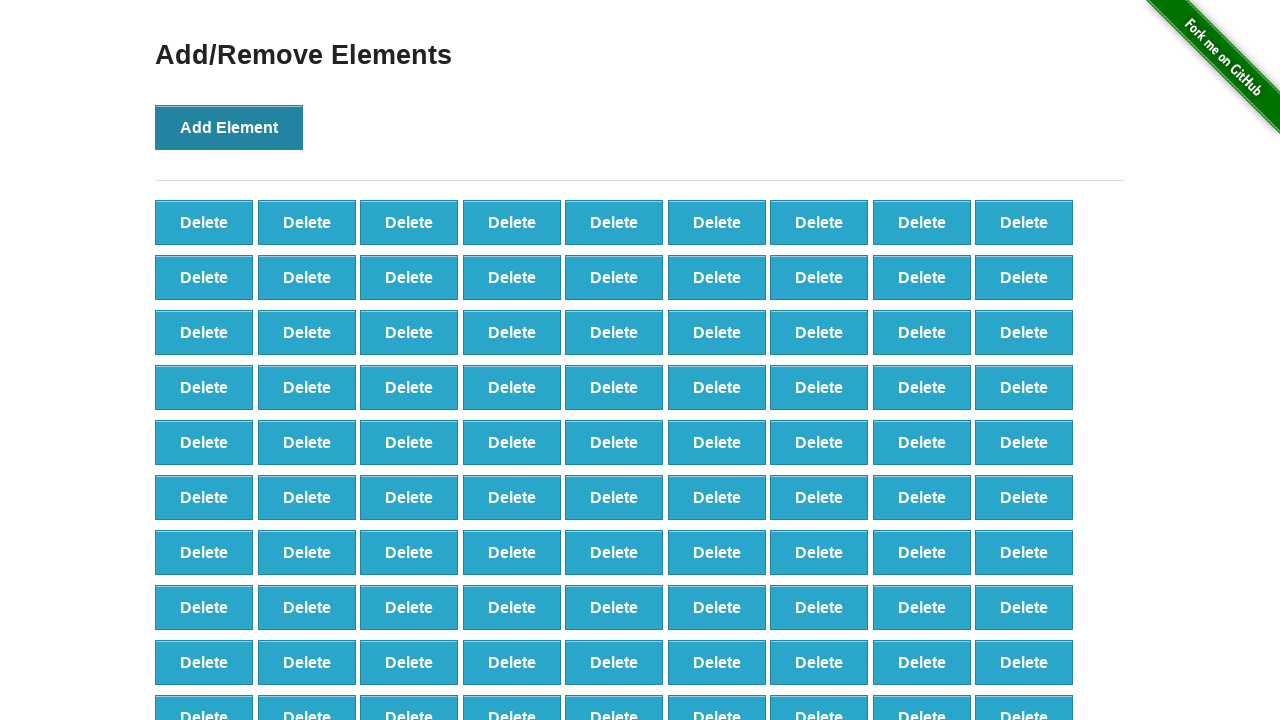

Clicked 'Add Element' button (iteration 91/100) at (229, 127) on button[onclick='addElement()']
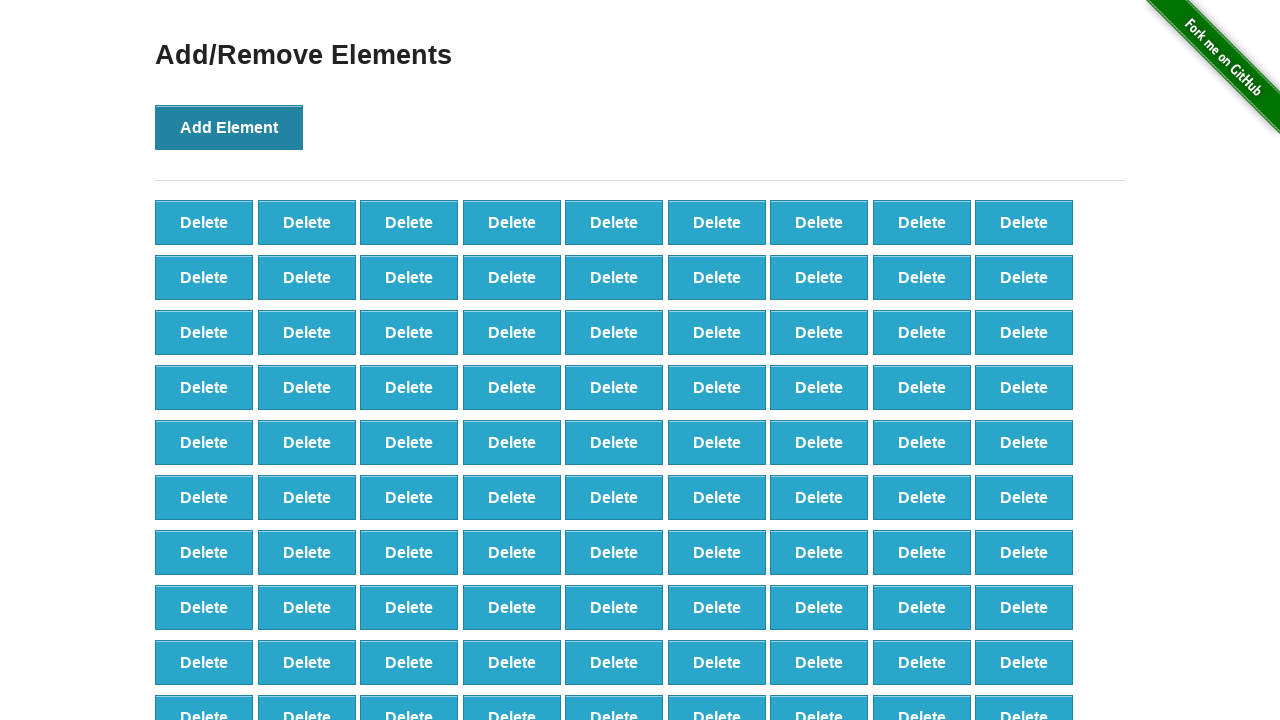

Clicked 'Add Element' button (iteration 92/100) at (229, 127) on button[onclick='addElement()']
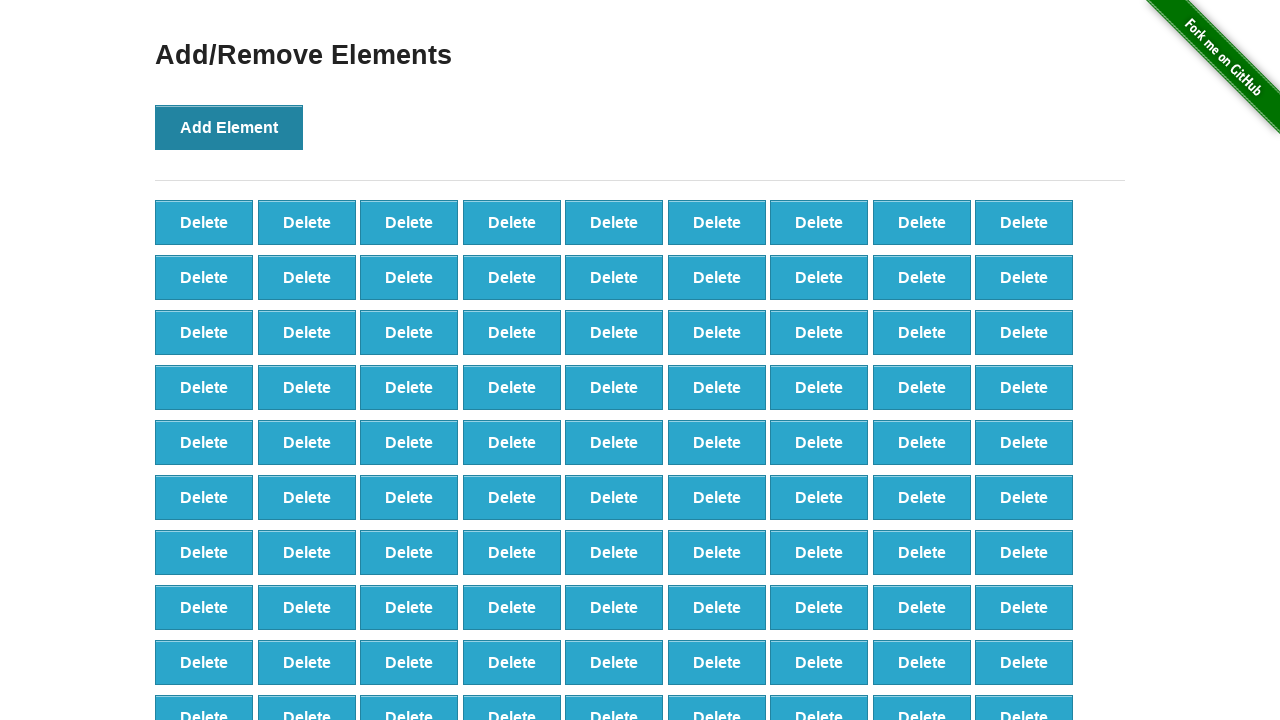

Clicked 'Add Element' button (iteration 93/100) at (229, 127) on button[onclick='addElement()']
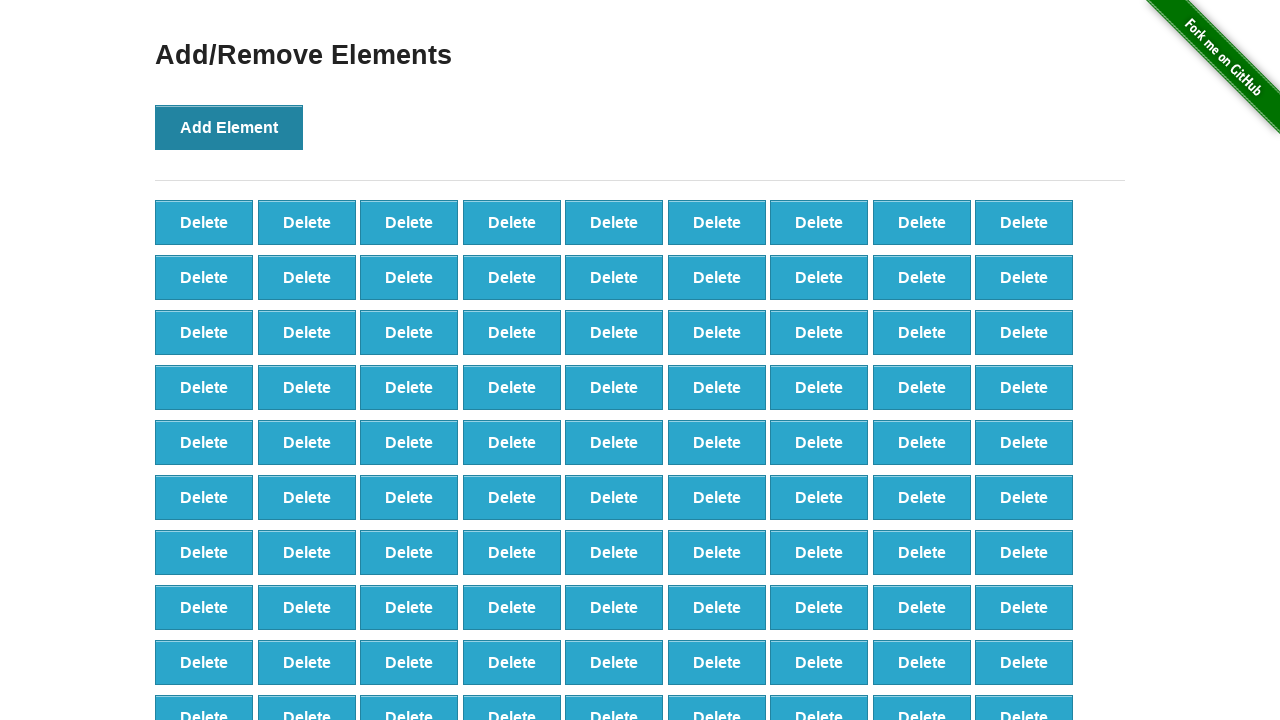

Clicked 'Add Element' button (iteration 94/100) at (229, 127) on button[onclick='addElement()']
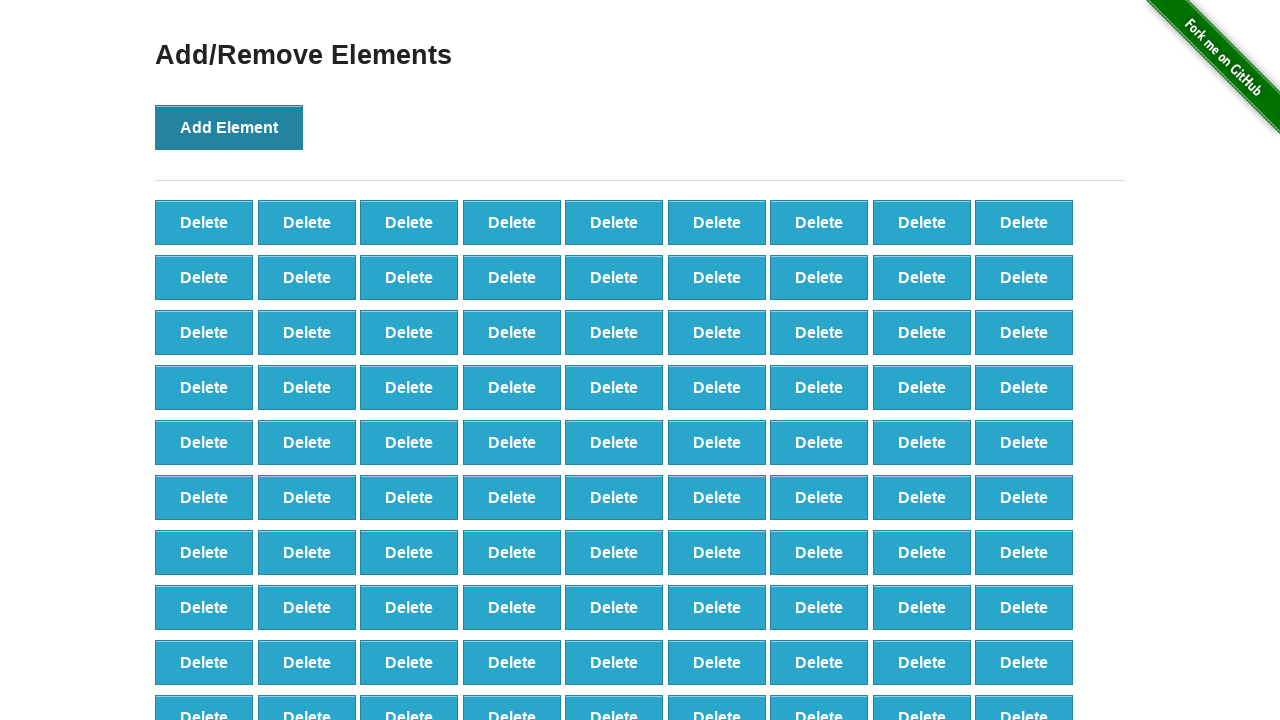

Clicked 'Add Element' button (iteration 95/100) at (229, 127) on button[onclick='addElement()']
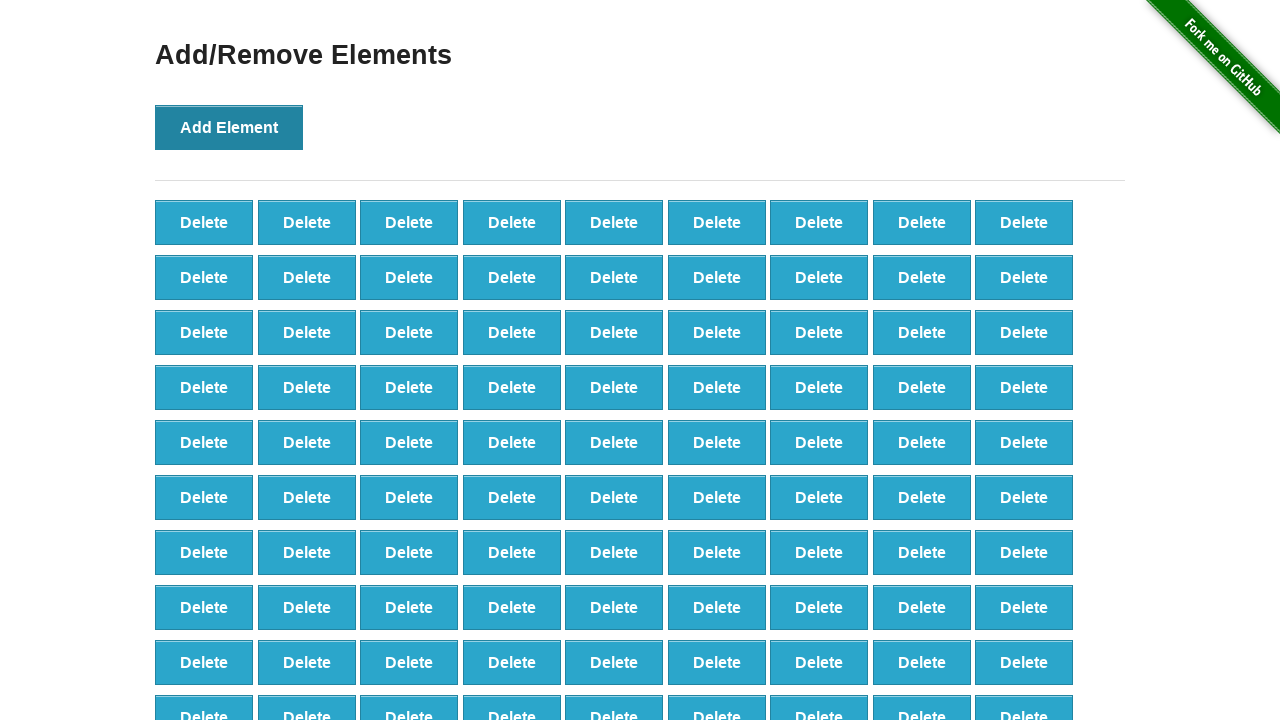

Clicked 'Add Element' button (iteration 96/100) at (229, 127) on button[onclick='addElement()']
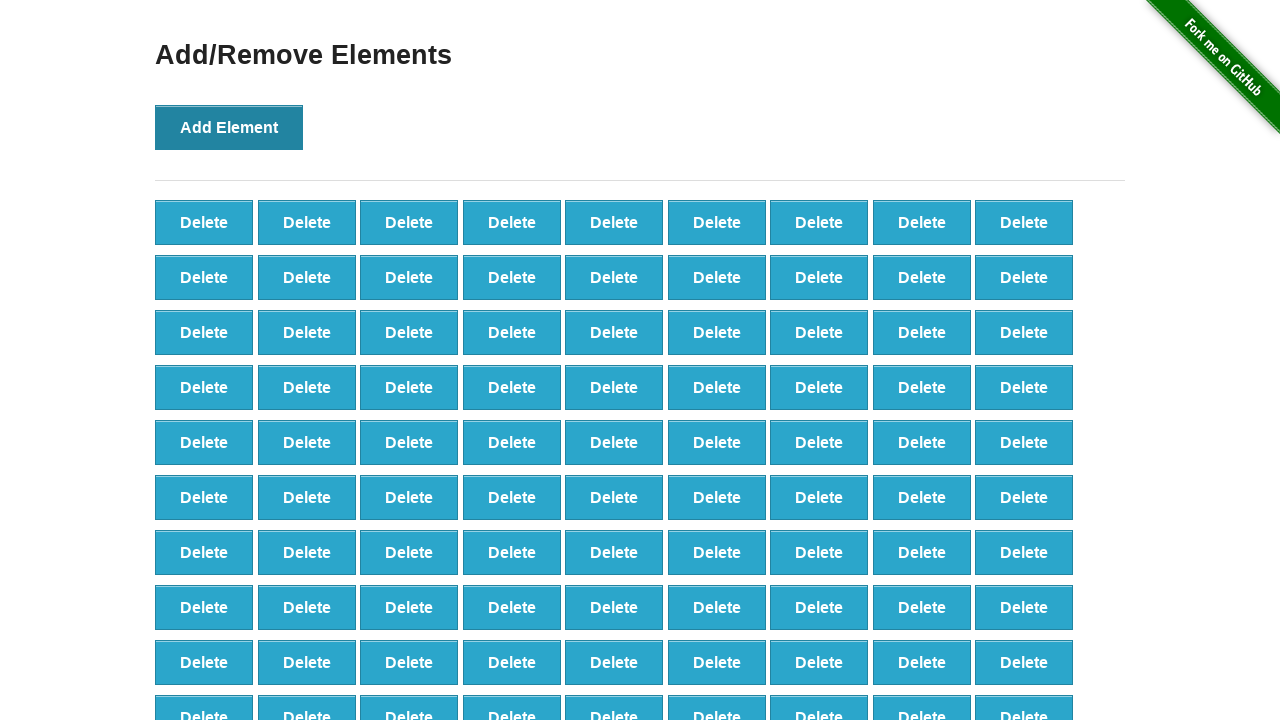

Clicked 'Add Element' button (iteration 97/100) at (229, 127) on button[onclick='addElement()']
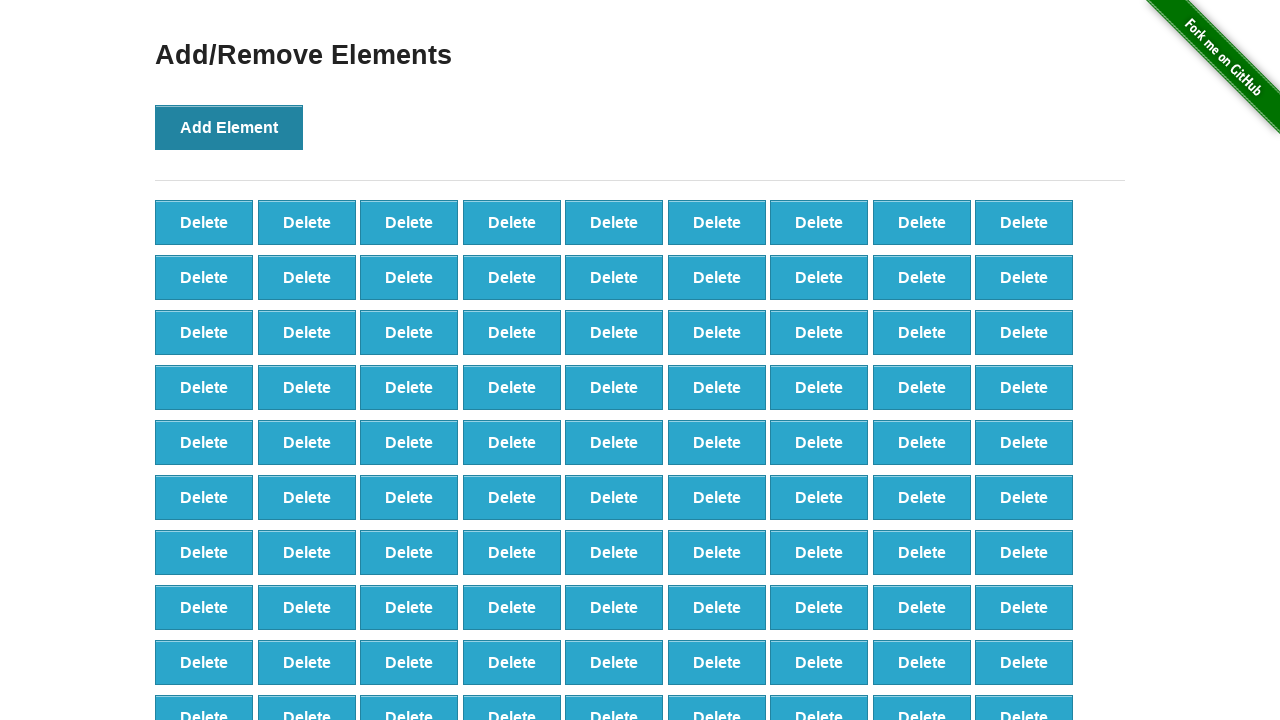

Clicked 'Add Element' button (iteration 98/100) at (229, 127) on button[onclick='addElement()']
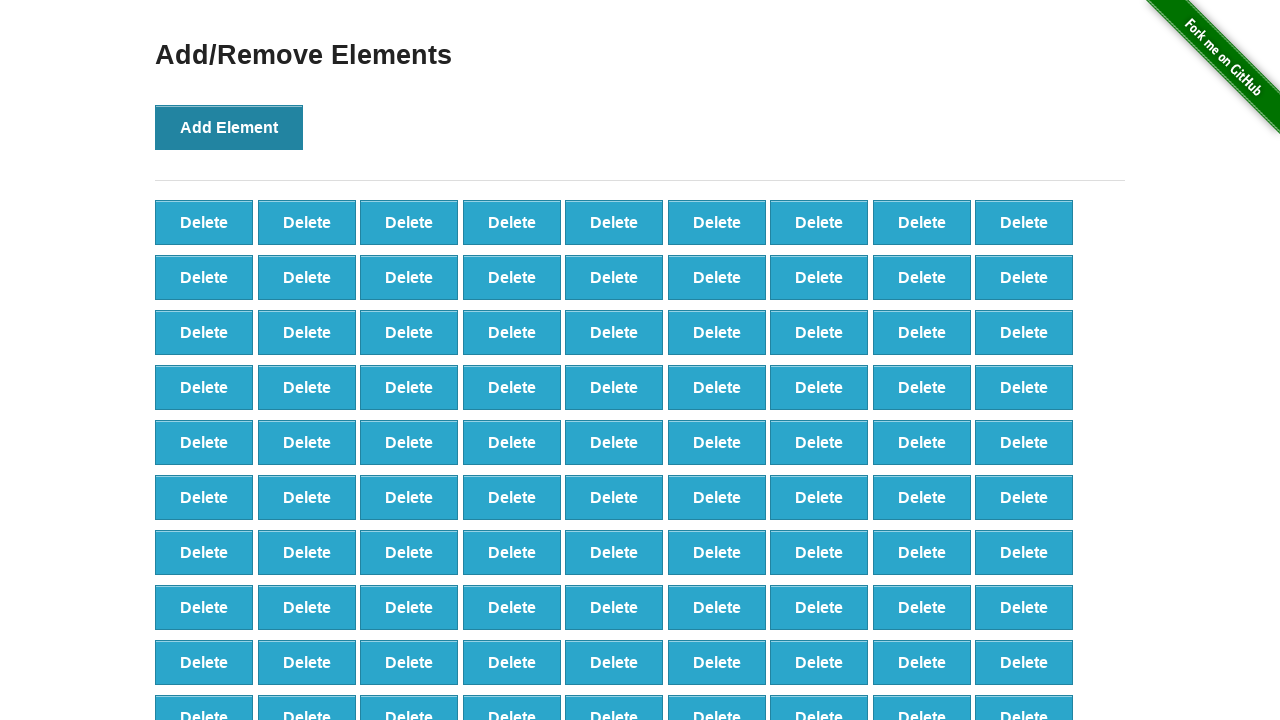

Clicked 'Add Element' button (iteration 99/100) at (229, 127) on button[onclick='addElement()']
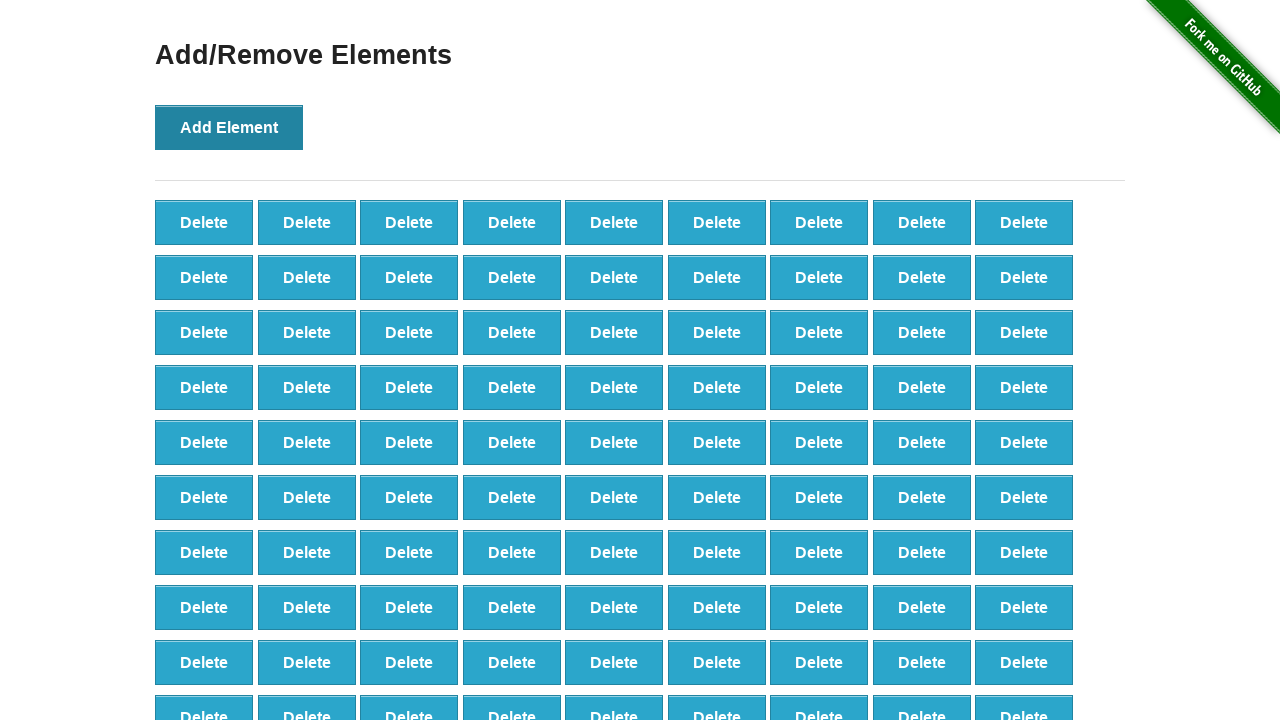

Clicked 'Add Element' button (iteration 100/100) at (229, 127) on button[onclick='addElement()']
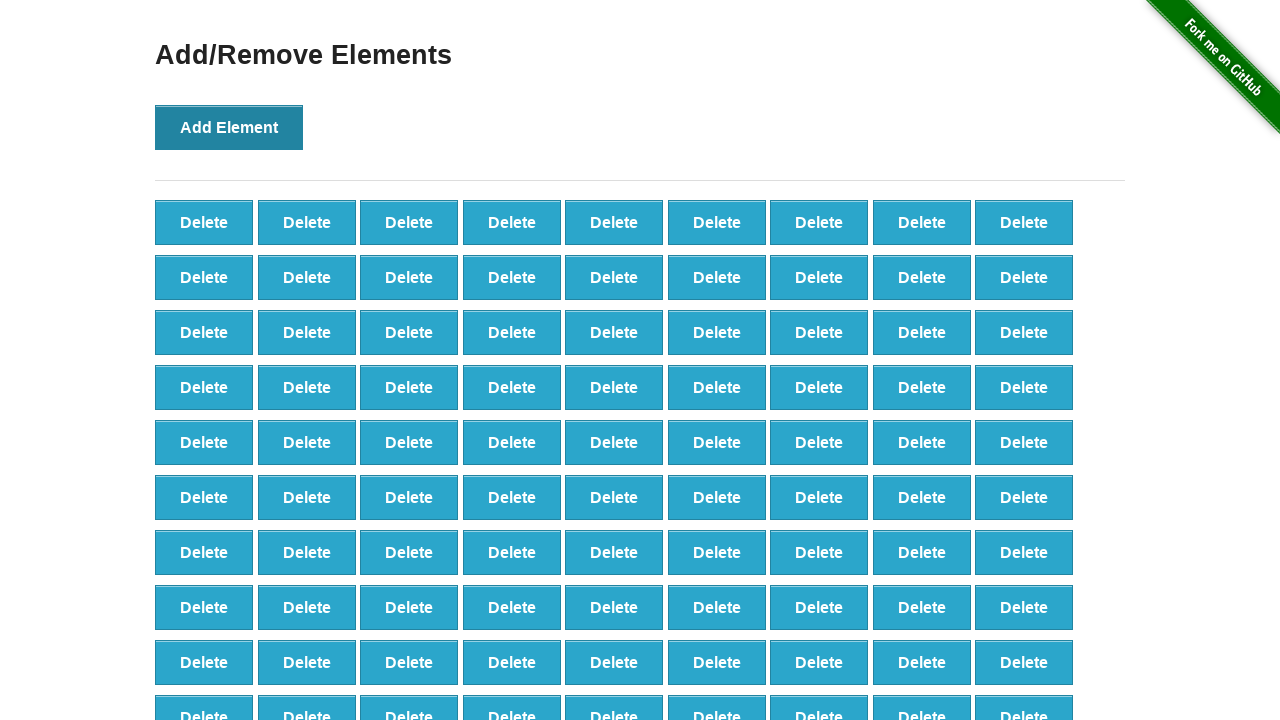

Delete buttons appeared after adding 100 elements
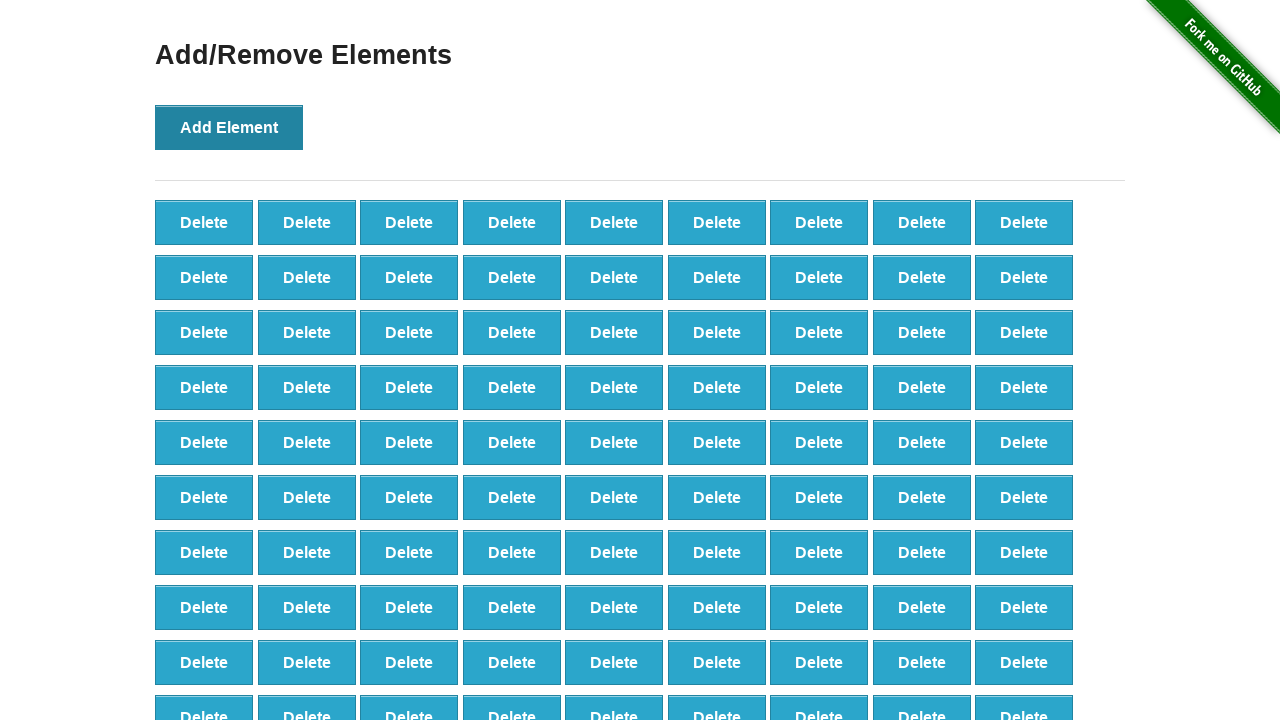

Clicked delete button (iteration 1/60) at (204, 222) on button[onclick='deleteElement()'] >> nth=0
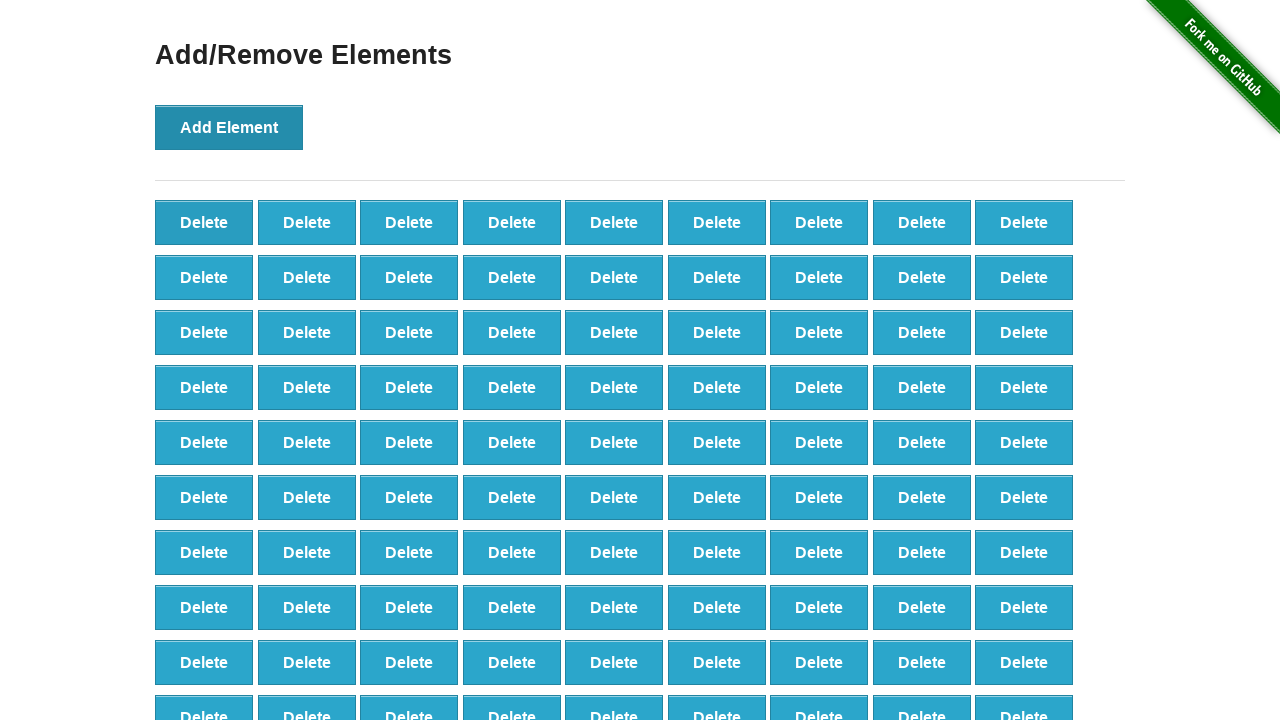

Clicked delete button (iteration 2/60) at (204, 222) on button[onclick='deleteElement()'] >> nth=0
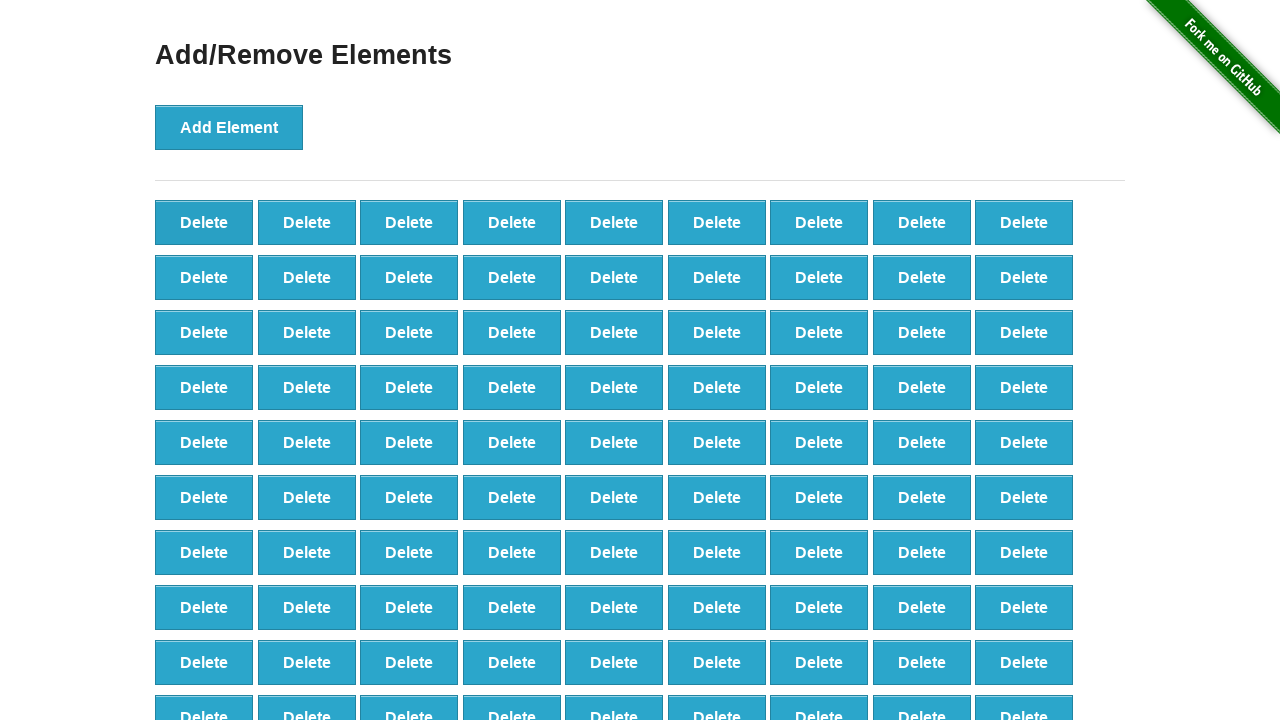

Clicked delete button (iteration 3/60) at (204, 222) on button[onclick='deleteElement()'] >> nth=0
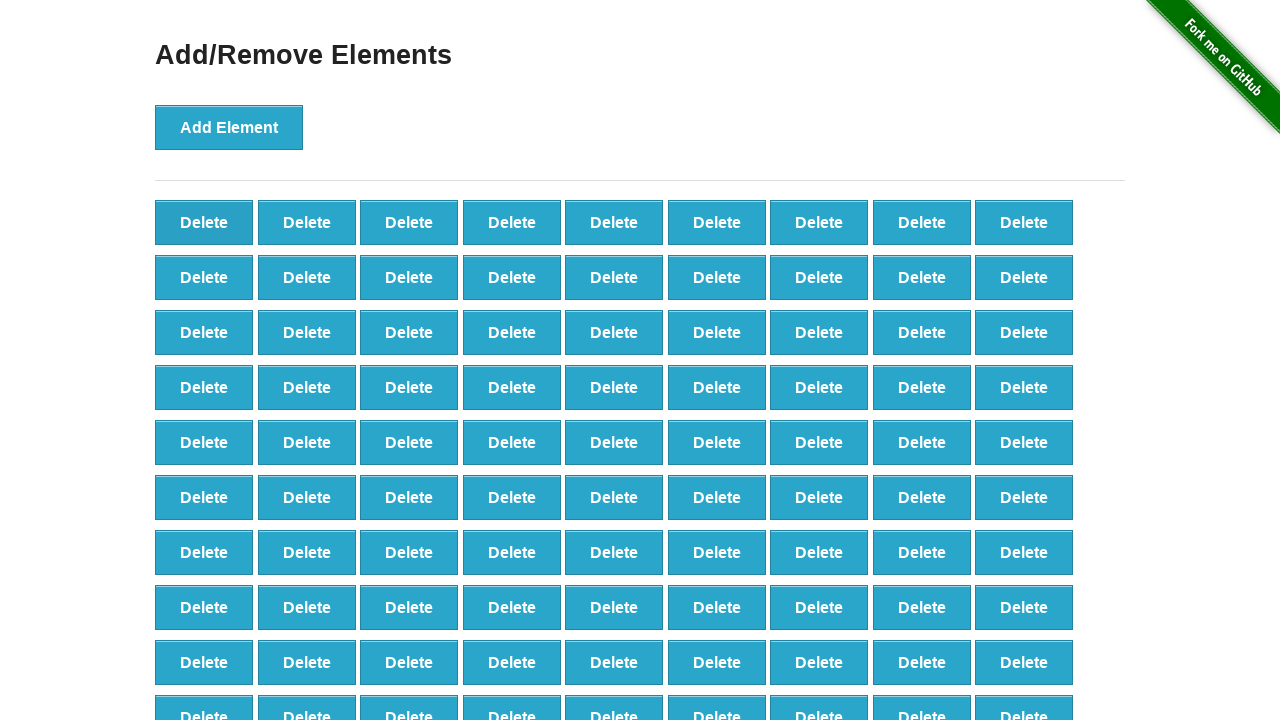

Clicked delete button (iteration 4/60) at (204, 222) on button[onclick='deleteElement()'] >> nth=0
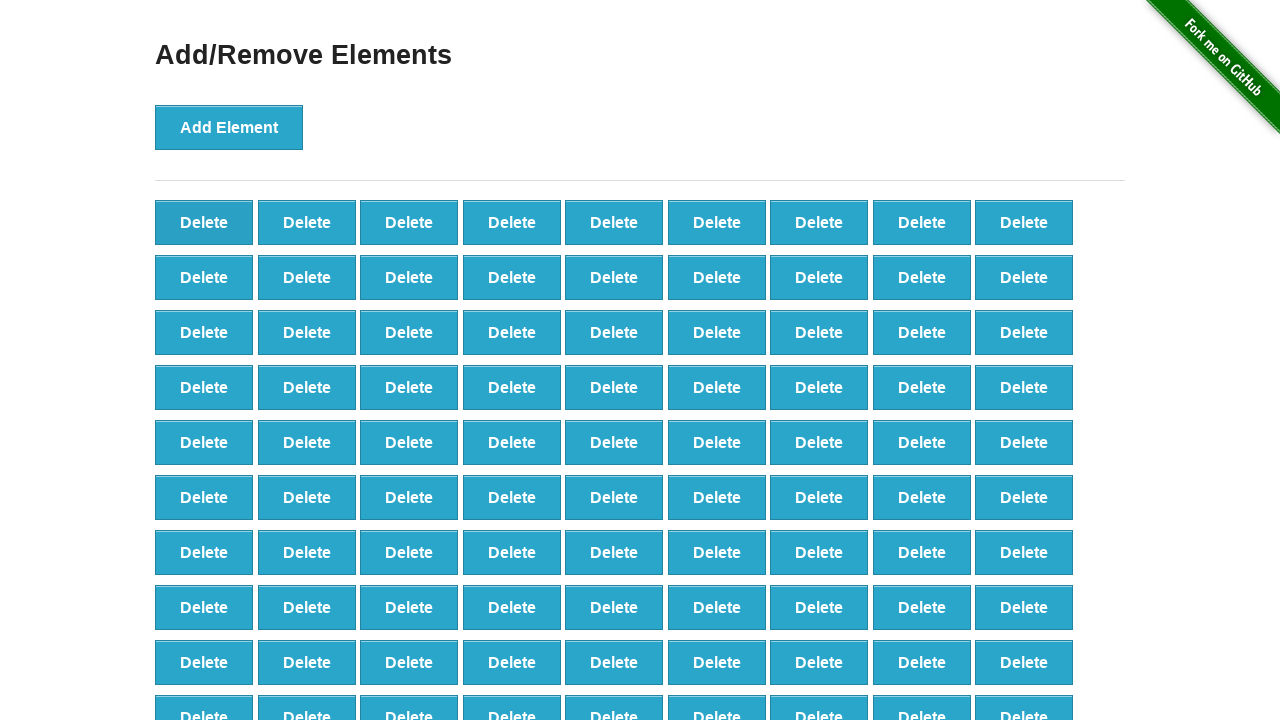

Clicked delete button (iteration 5/60) at (204, 222) on button[onclick='deleteElement()'] >> nth=0
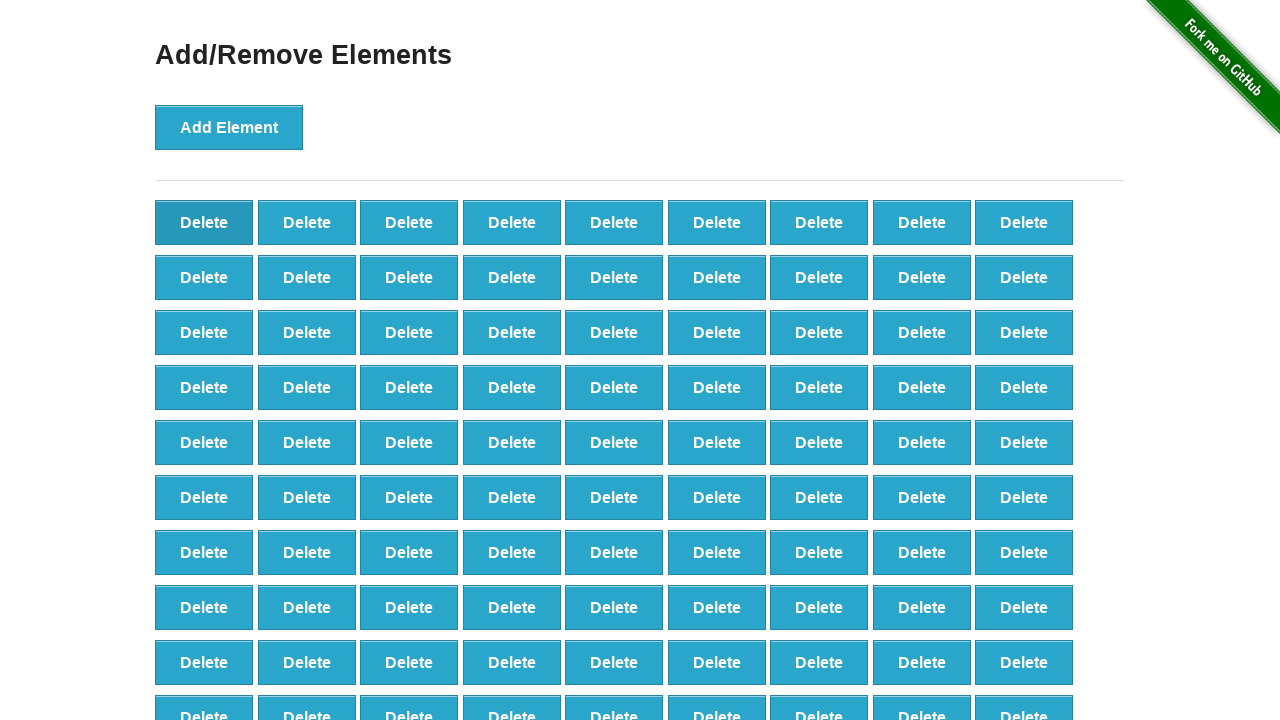

Clicked delete button (iteration 6/60) at (204, 222) on button[onclick='deleteElement()'] >> nth=0
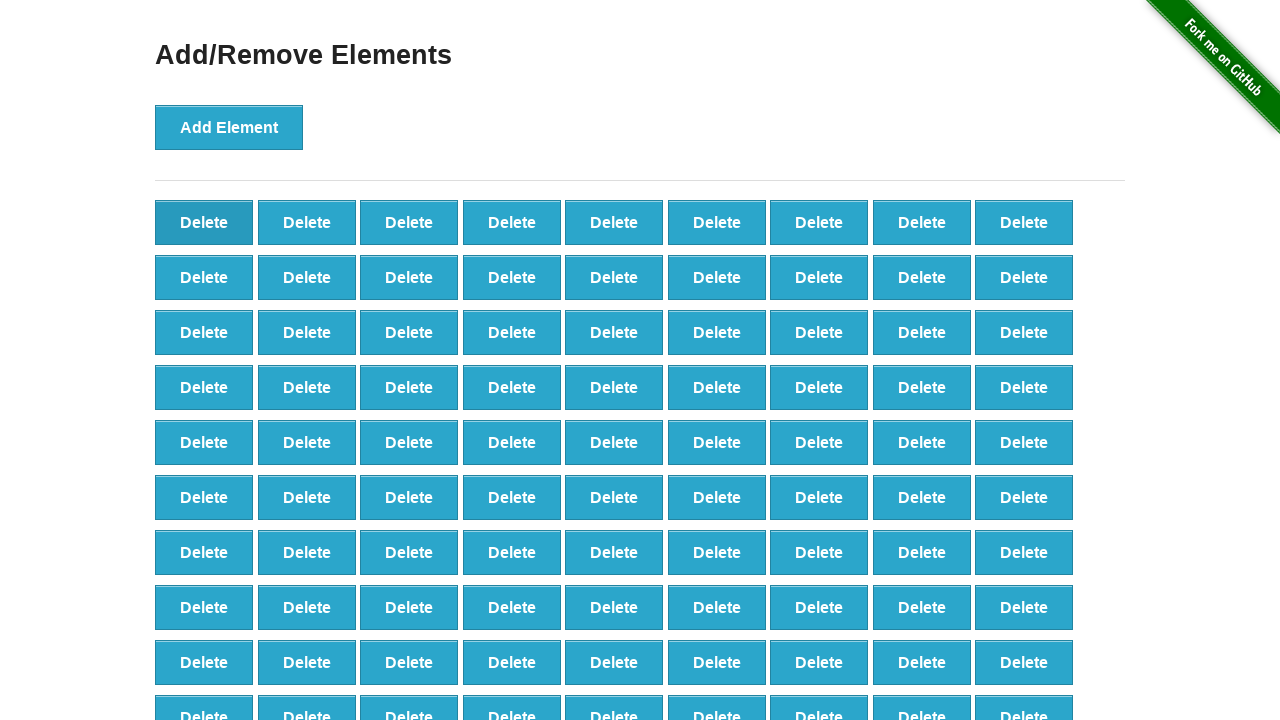

Clicked delete button (iteration 7/60) at (204, 222) on button[onclick='deleteElement()'] >> nth=0
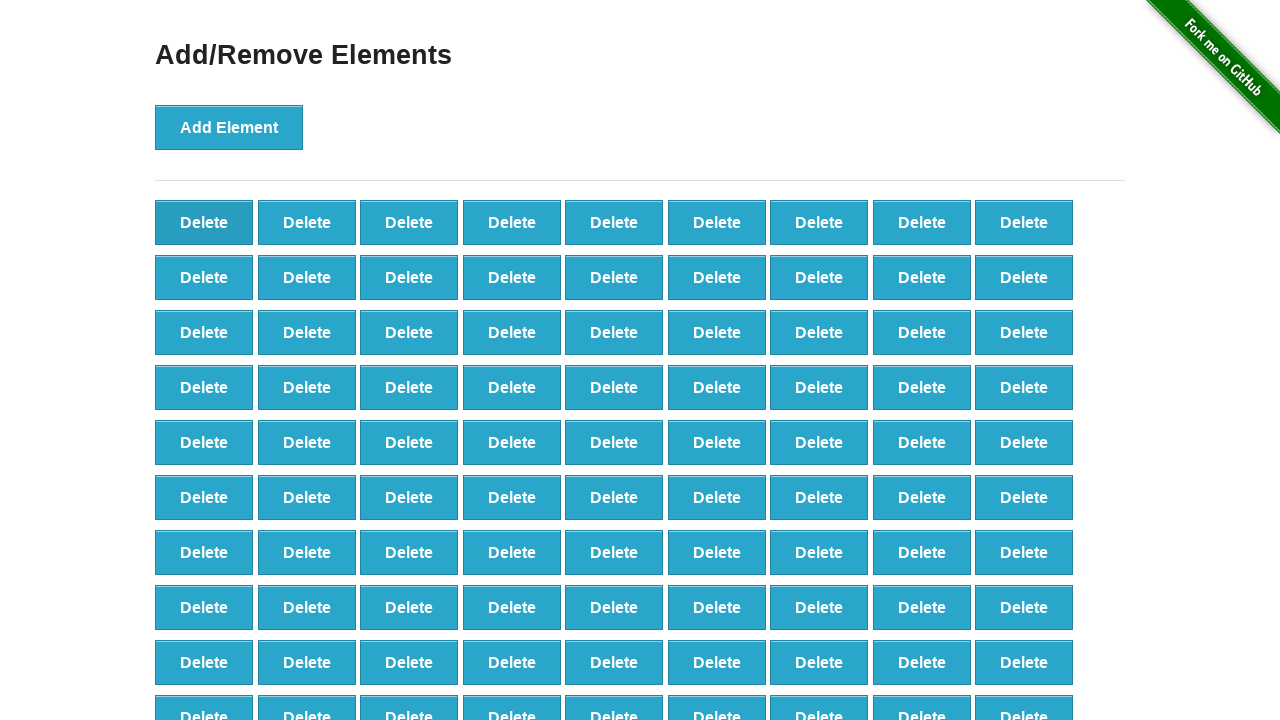

Clicked delete button (iteration 8/60) at (204, 222) on button[onclick='deleteElement()'] >> nth=0
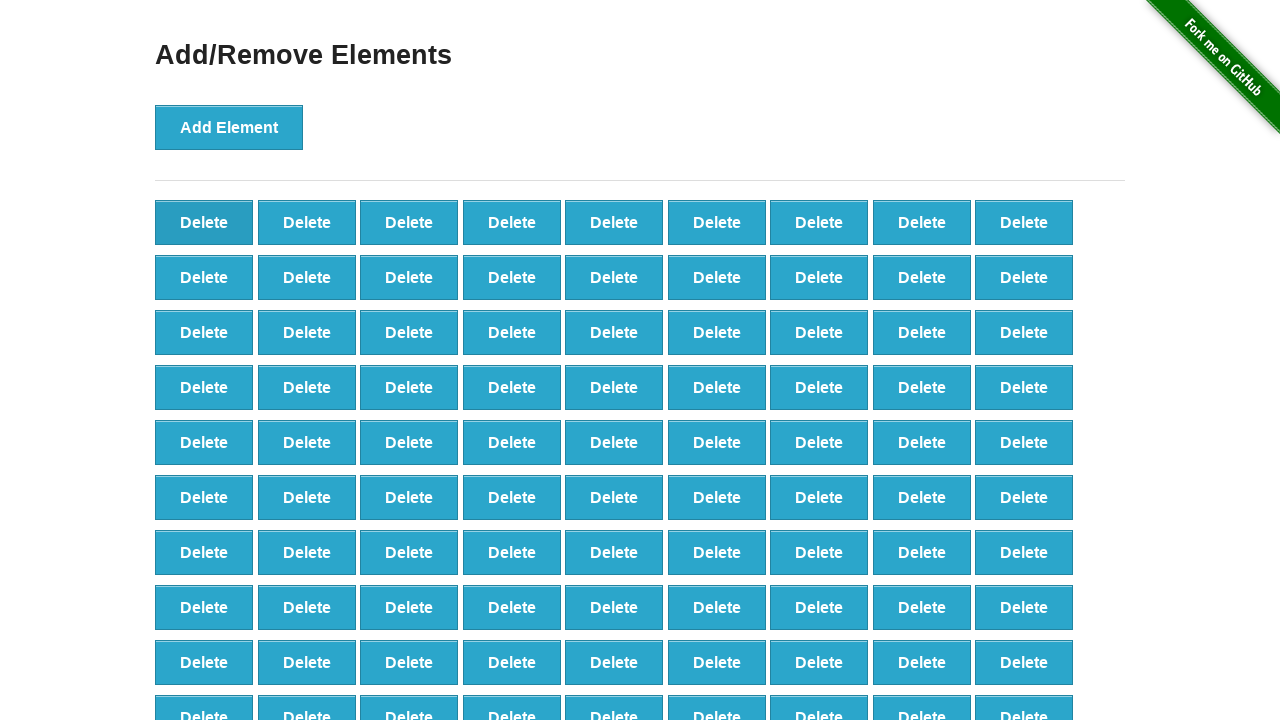

Clicked delete button (iteration 9/60) at (204, 222) on button[onclick='deleteElement()'] >> nth=0
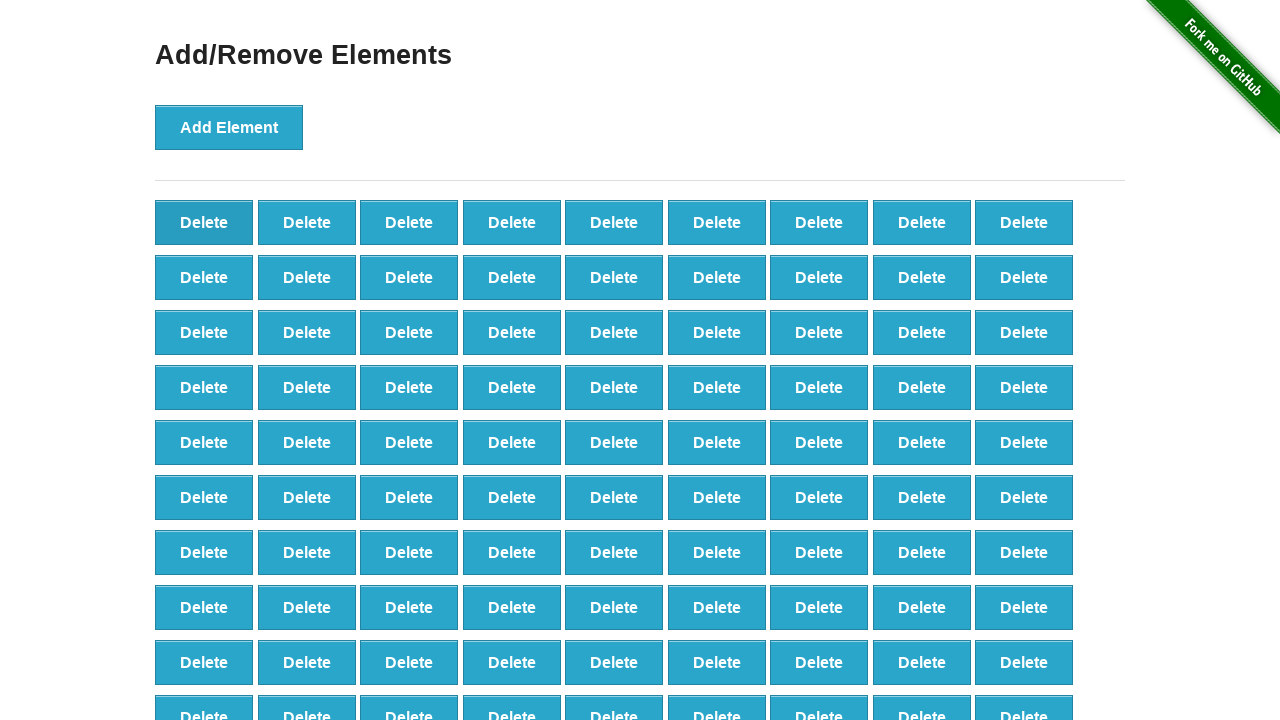

Clicked delete button (iteration 10/60) at (204, 222) on button[onclick='deleteElement()'] >> nth=0
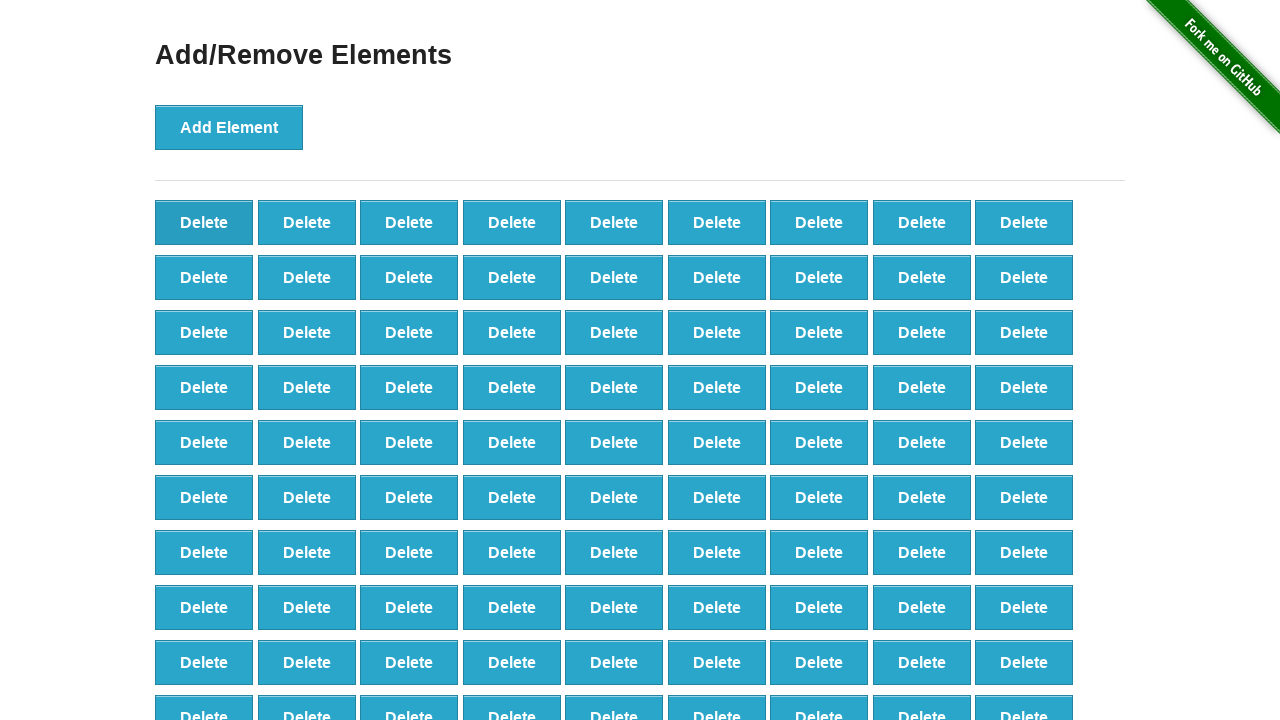

Clicked delete button (iteration 11/60) at (204, 222) on button[onclick='deleteElement()'] >> nth=0
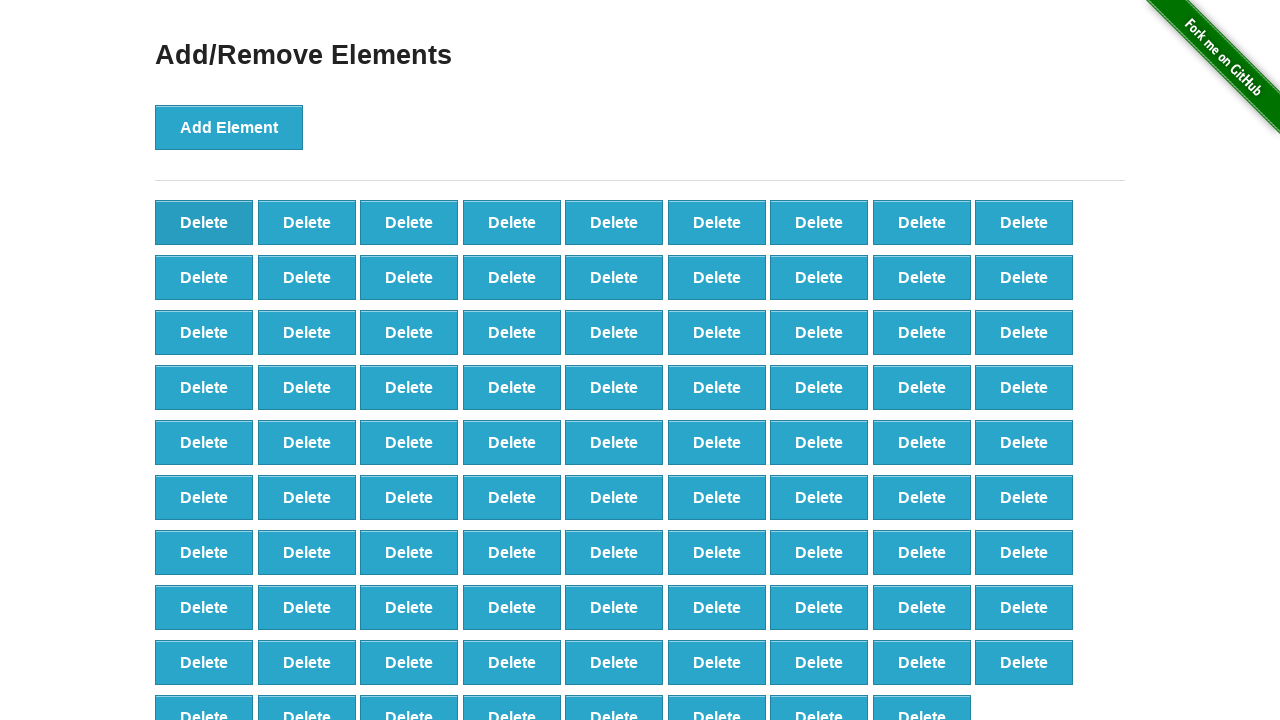

Clicked delete button (iteration 12/60) at (204, 222) on button[onclick='deleteElement()'] >> nth=0
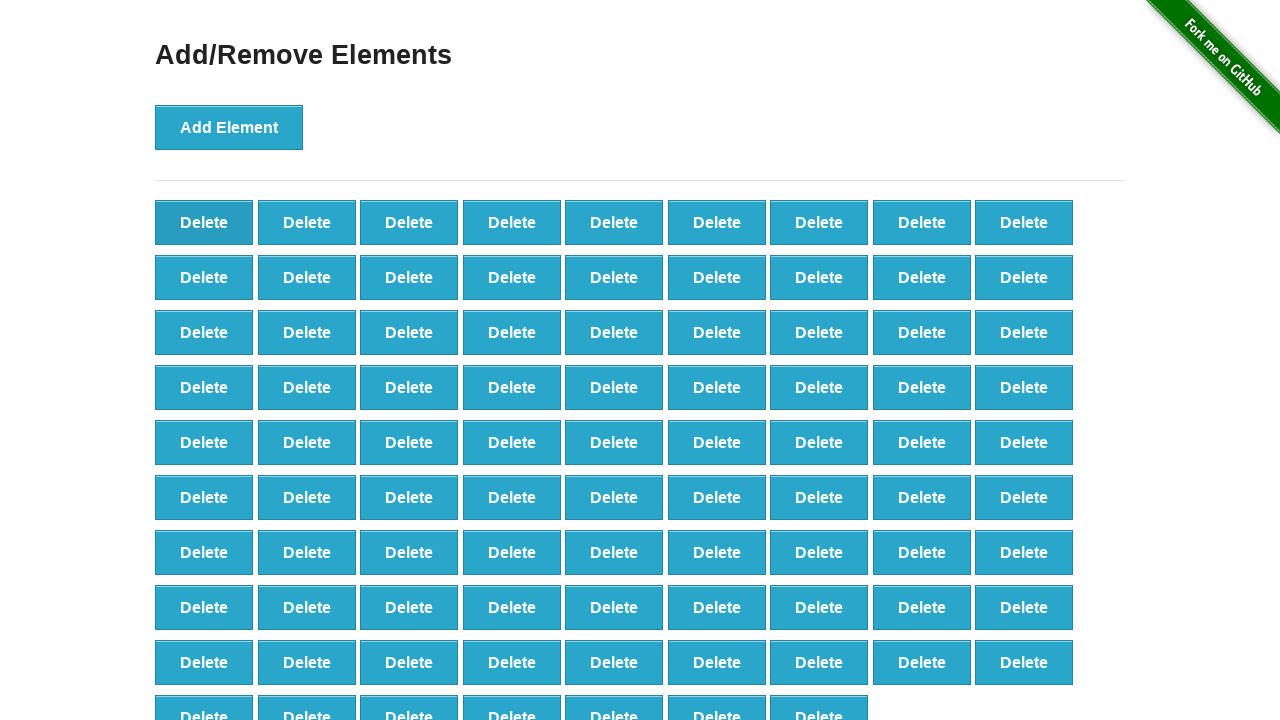

Clicked delete button (iteration 13/60) at (204, 222) on button[onclick='deleteElement()'] >> nth=0
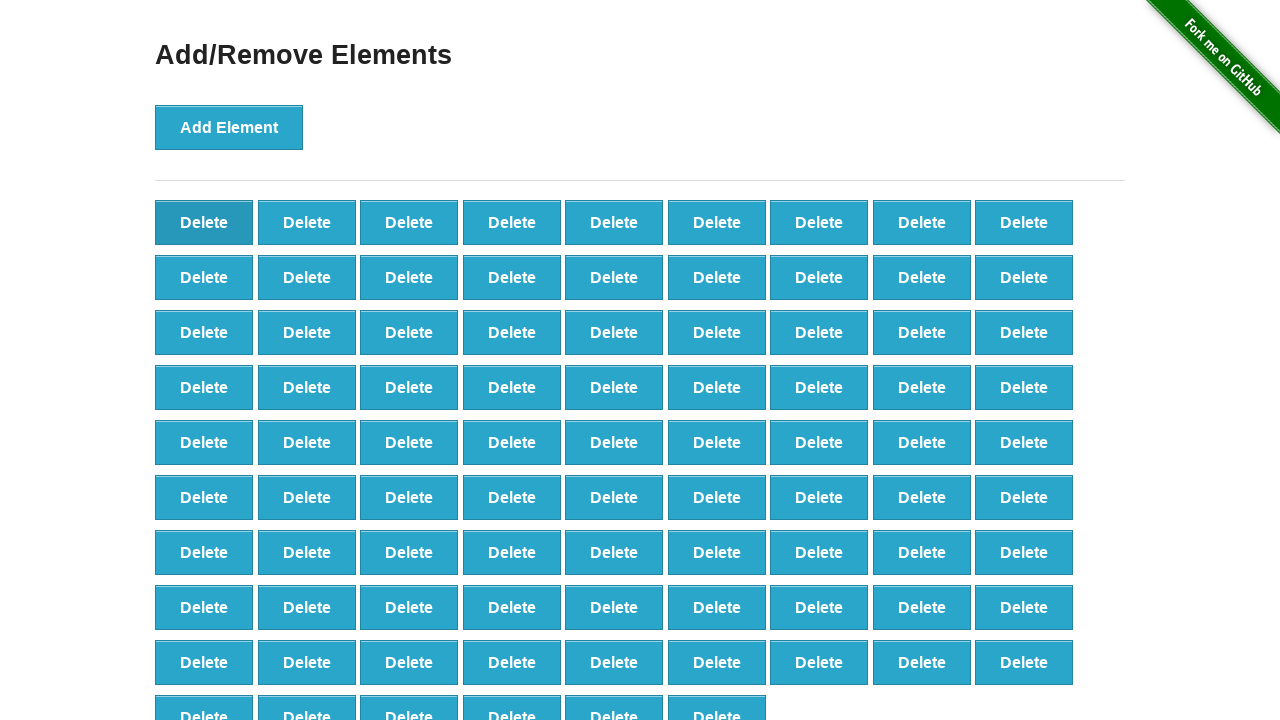

Clicked delete button (iteration 14/60) at (204, 222) on button[onclick='deleteElement()'] >> nth=0
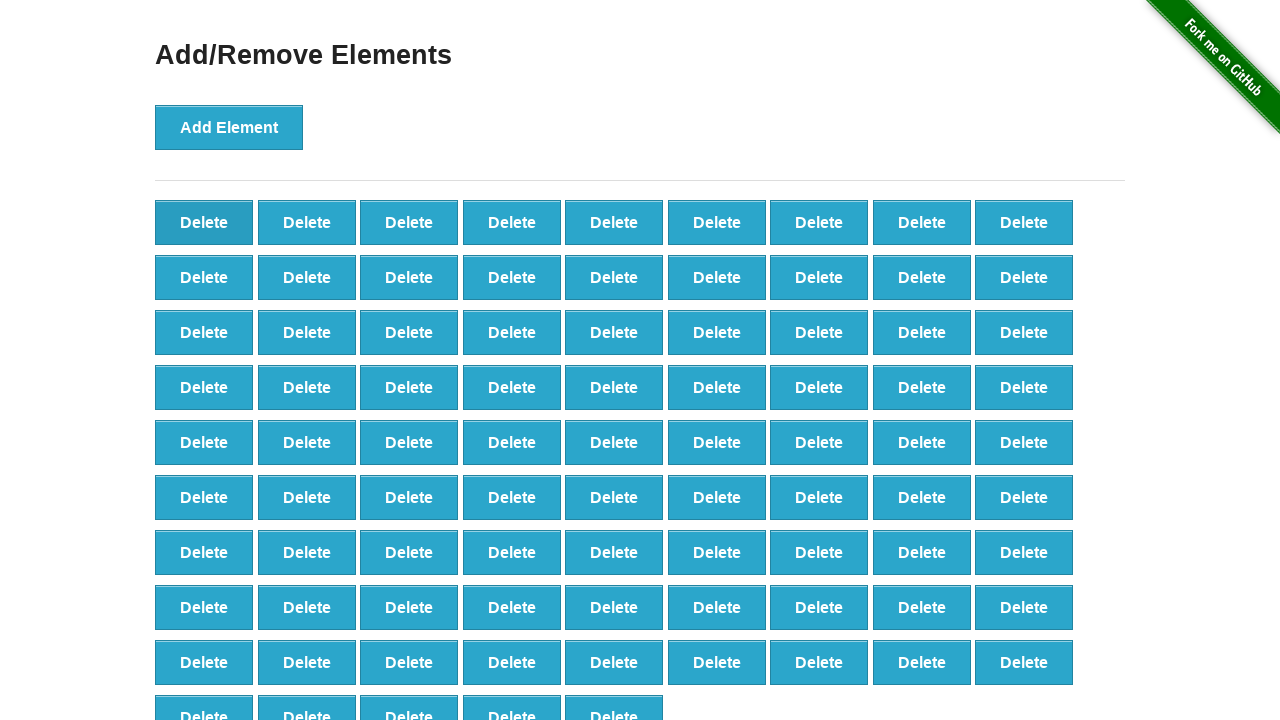

Clicked delete button (iteration 15/60) at (204, 222) on button[onclick='deleteElement()'] >> nth=0
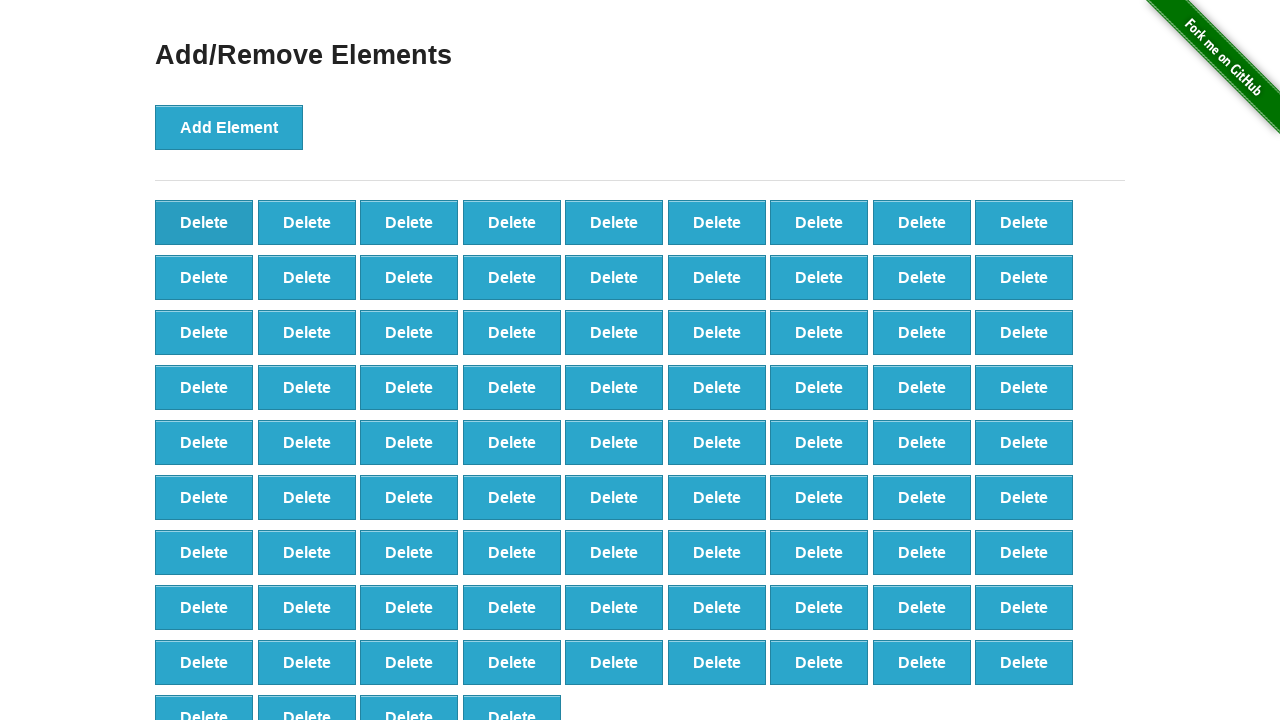

Clicked delete button (iteration 16/60) at (204, 222) on button[onclick='deleteElement()'] >> nth=0
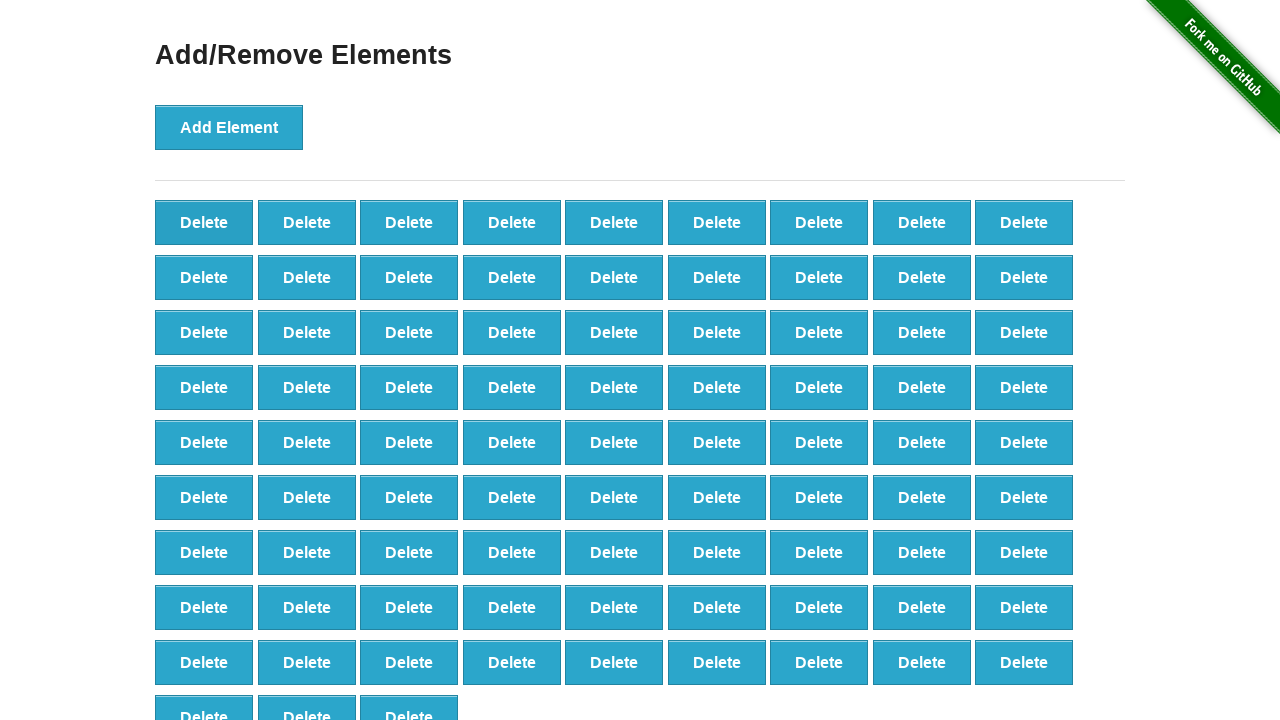

Clicked delete button (iteration 17/60) at (204, 222) on button[onclick='deleteElement()'] >> nth=0
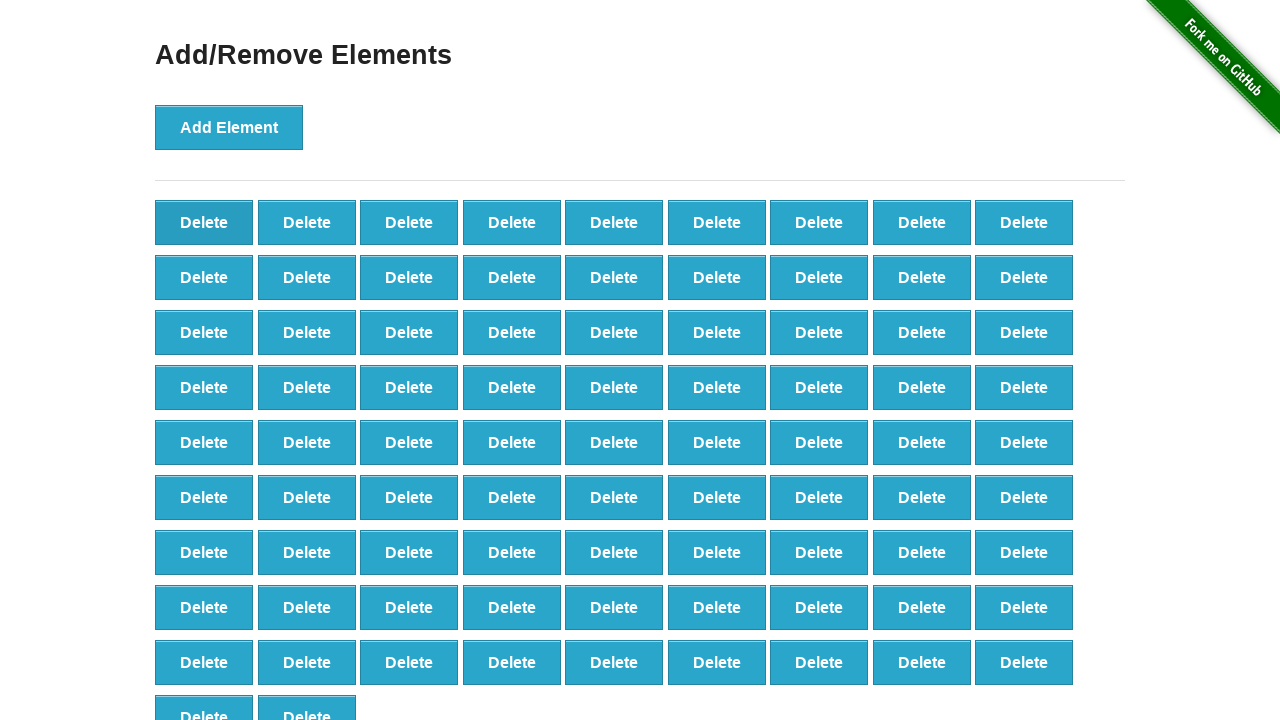

Clicked delete button (iteration 18/60) at (204, 222) on button[onclick='deleteElement()'] >> nth=0
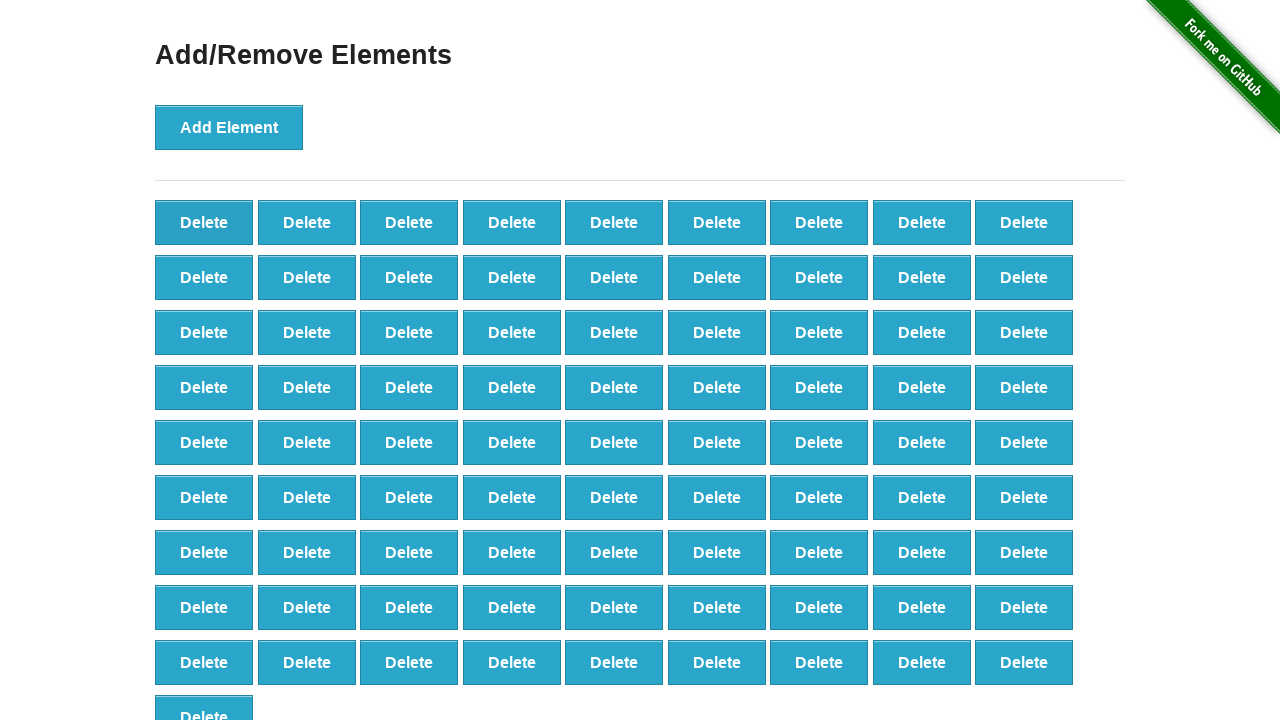

Clicked delete button (iteration 19/60) at (204, 222) on button[onclick='deleteElement()'] >> nth=0
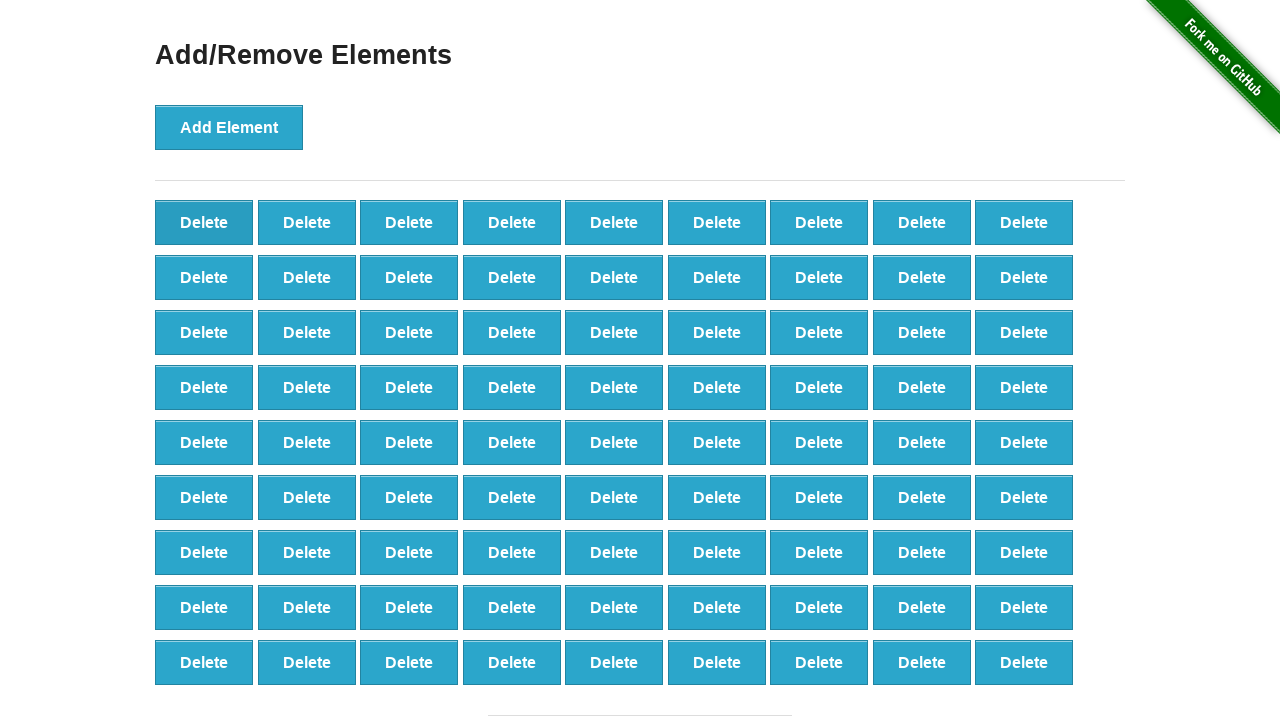

Clicked delete button (iteration 20/60) at (204, 222) on button[onclick='deleteElement()'] >> nth=0
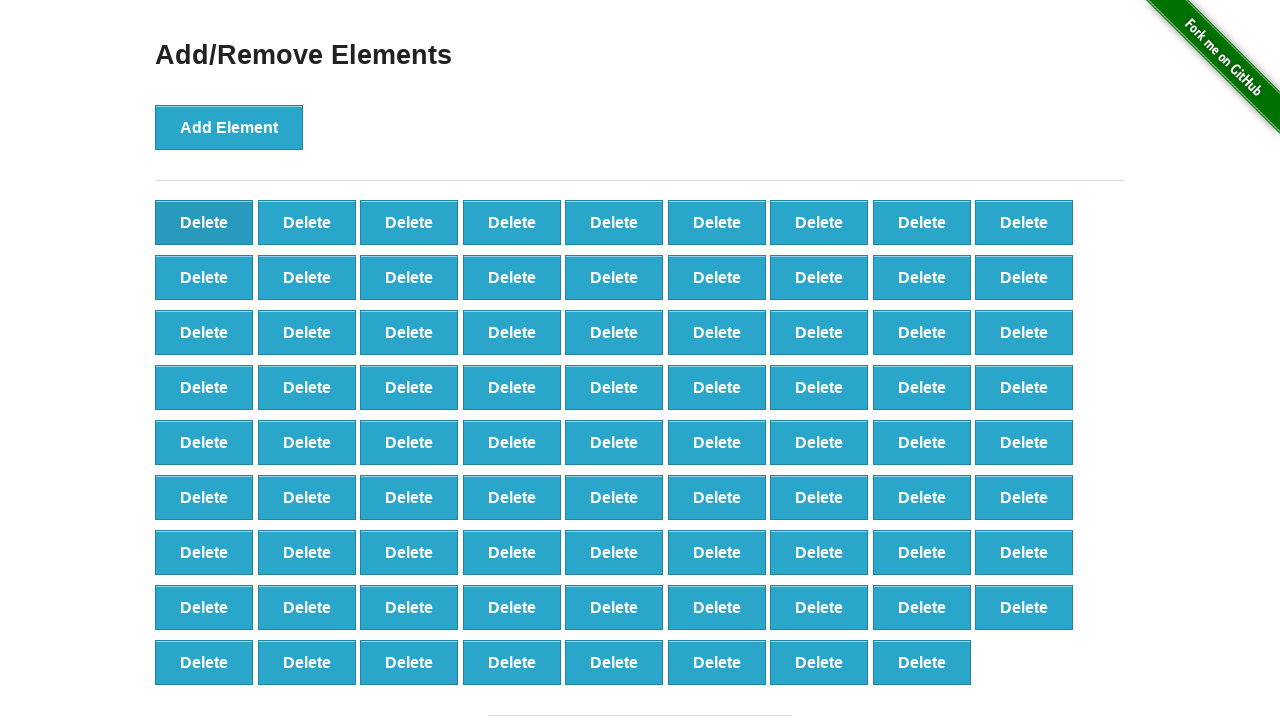

Clicked delete button (iteration 21/60) at (204, 222) on button[onclick='deleteElement()'] >> nth=0
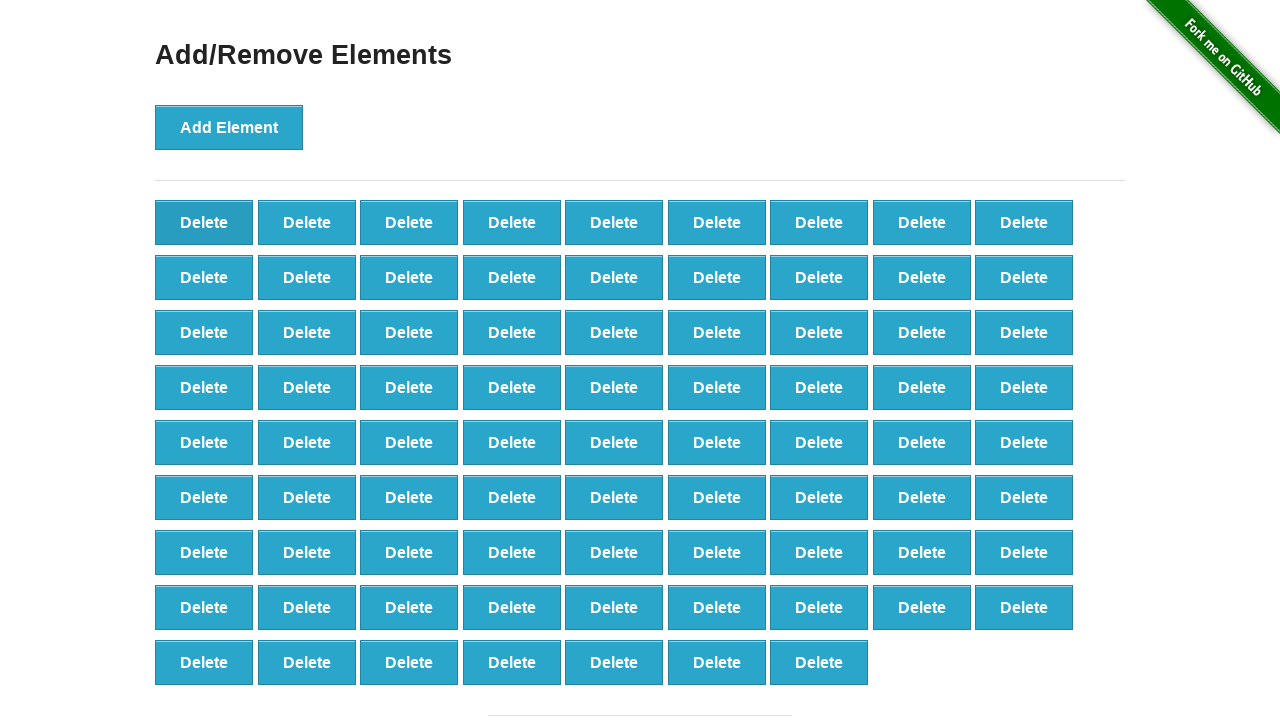

Clicked delete button (iteration 22/60) at (204, 222) on button[onclick='deleteElement()'] >> nth=0
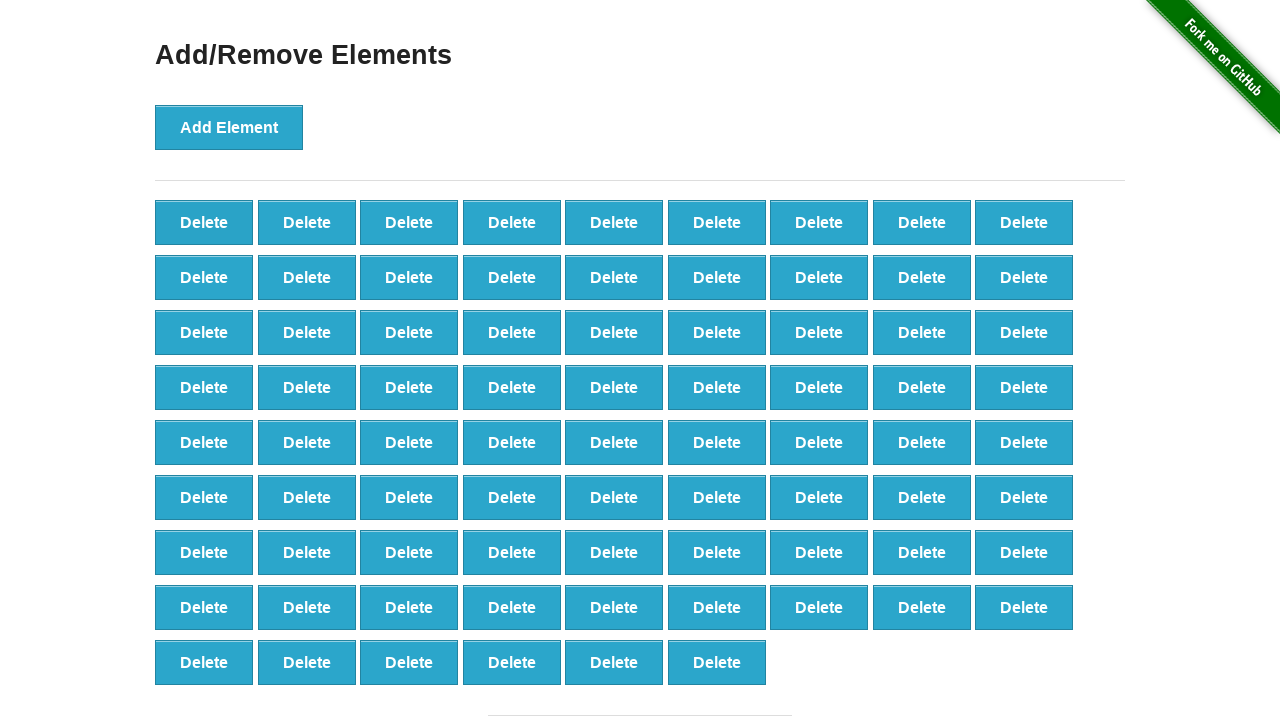

Clicked delete button (iteration 23/60) at (204, 222) on button[onclick='deleteElement()'] >> nth=0
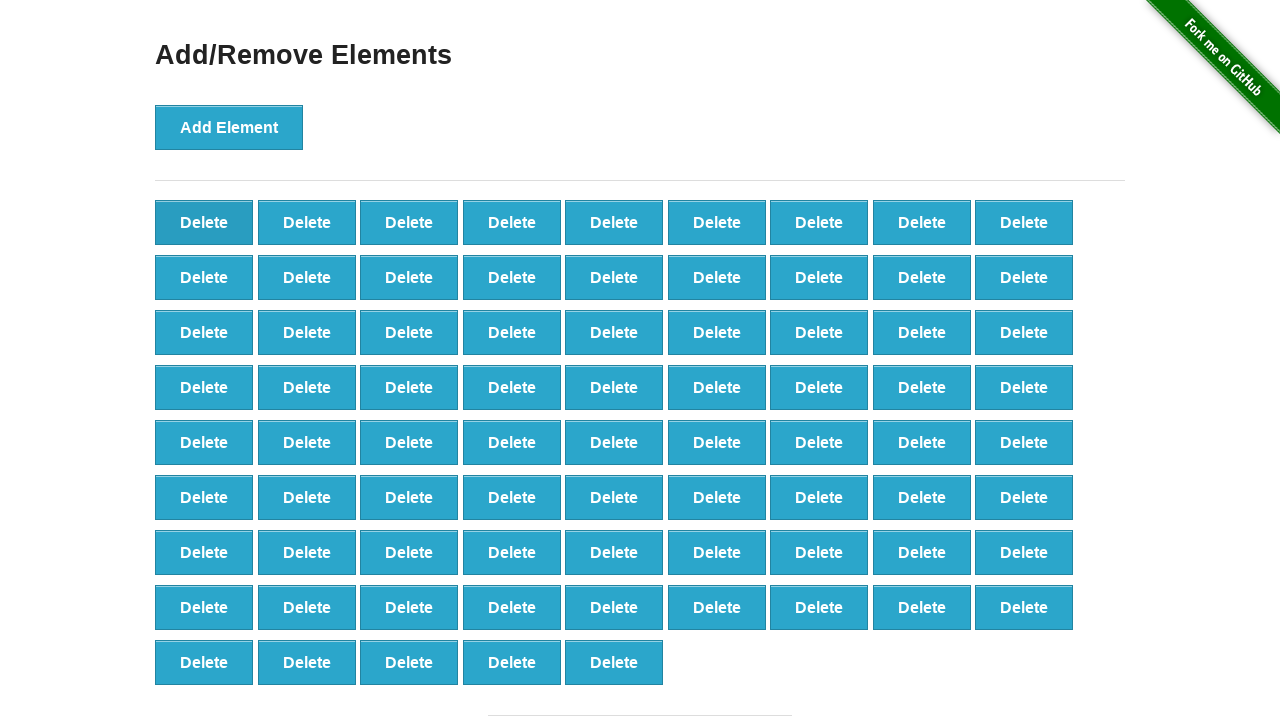

Clicked delete button (iteration 24/60) at (204, 222) on button[onclick='deleteElement()'] >> nth=0
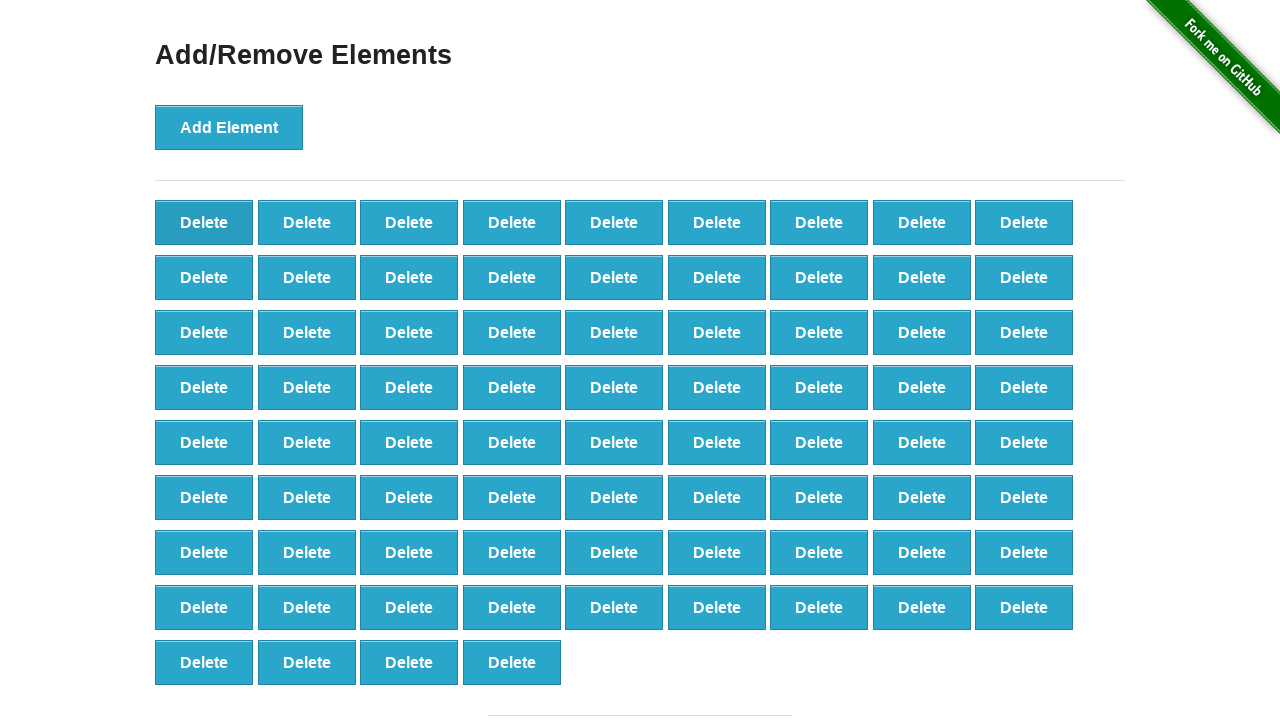

Clicked delete button (iteration 25/60) at (204, 222) on button[onclick='deleteElement()'] >> nth=0
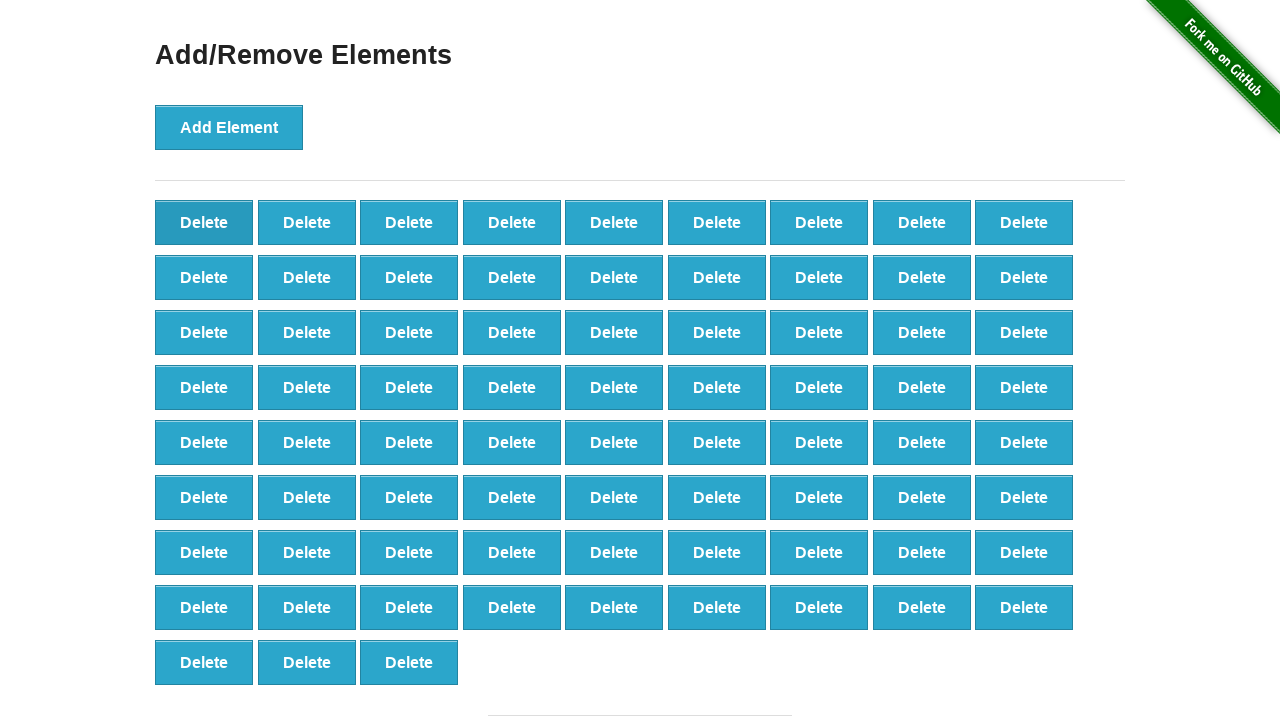

Clicked delete button (iteration 26/60) at (204, 222) on button[onclick='deleteElement()'] >> nth=0
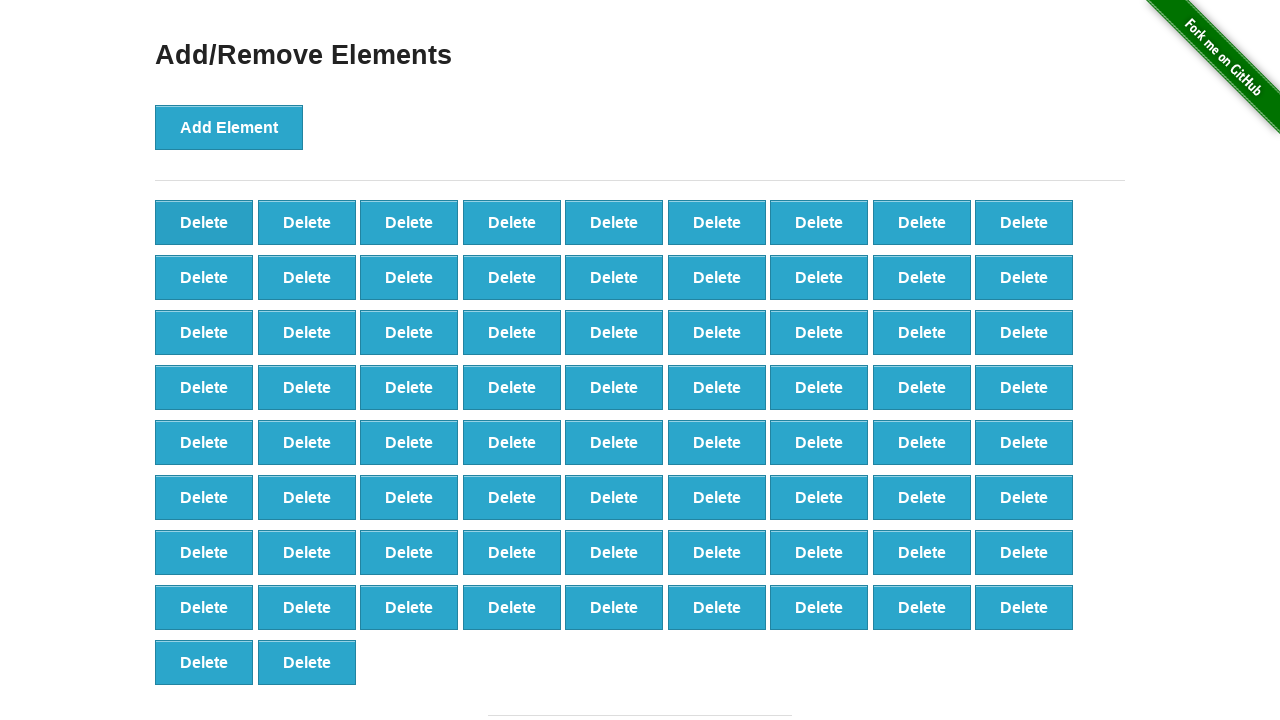

Clicked delete button (iteration 27/60) at (204, 222) on button[onclick='deleteElement()'] >> nth=0
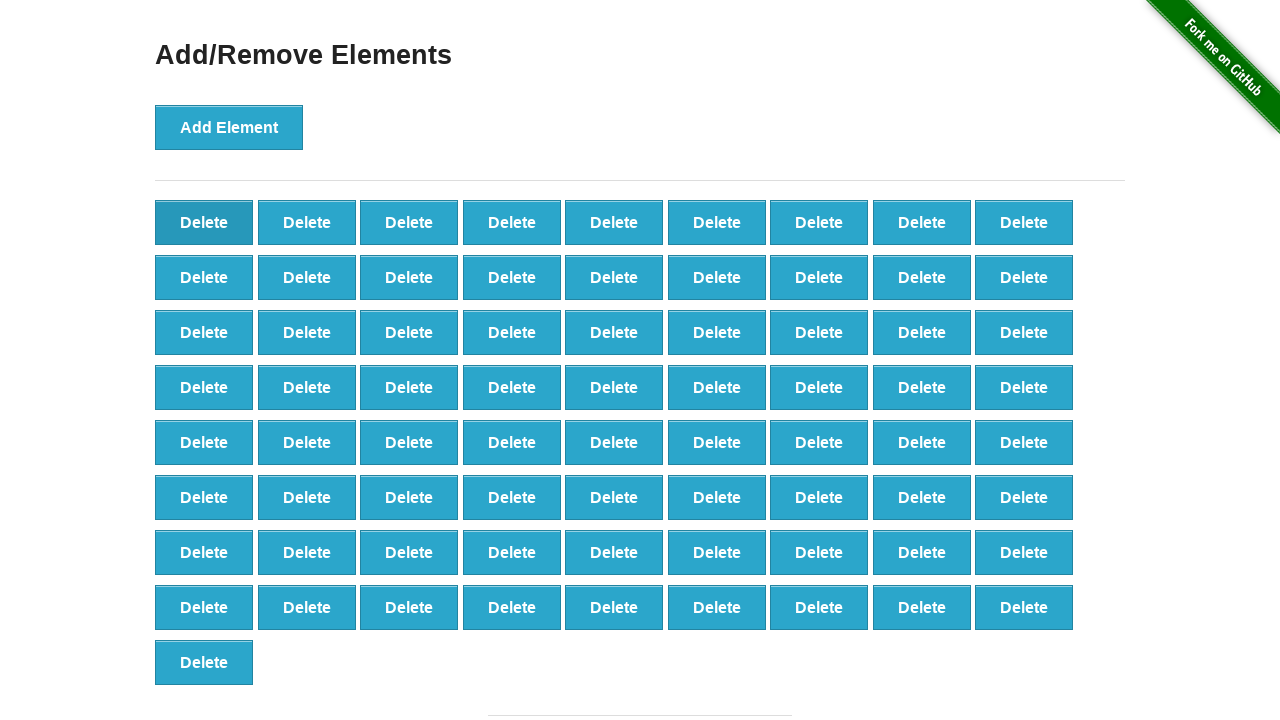

Clicked delete button (iteration 28/60) at (204, 222) on button[onclick='deleteElement()'] >> nth=0
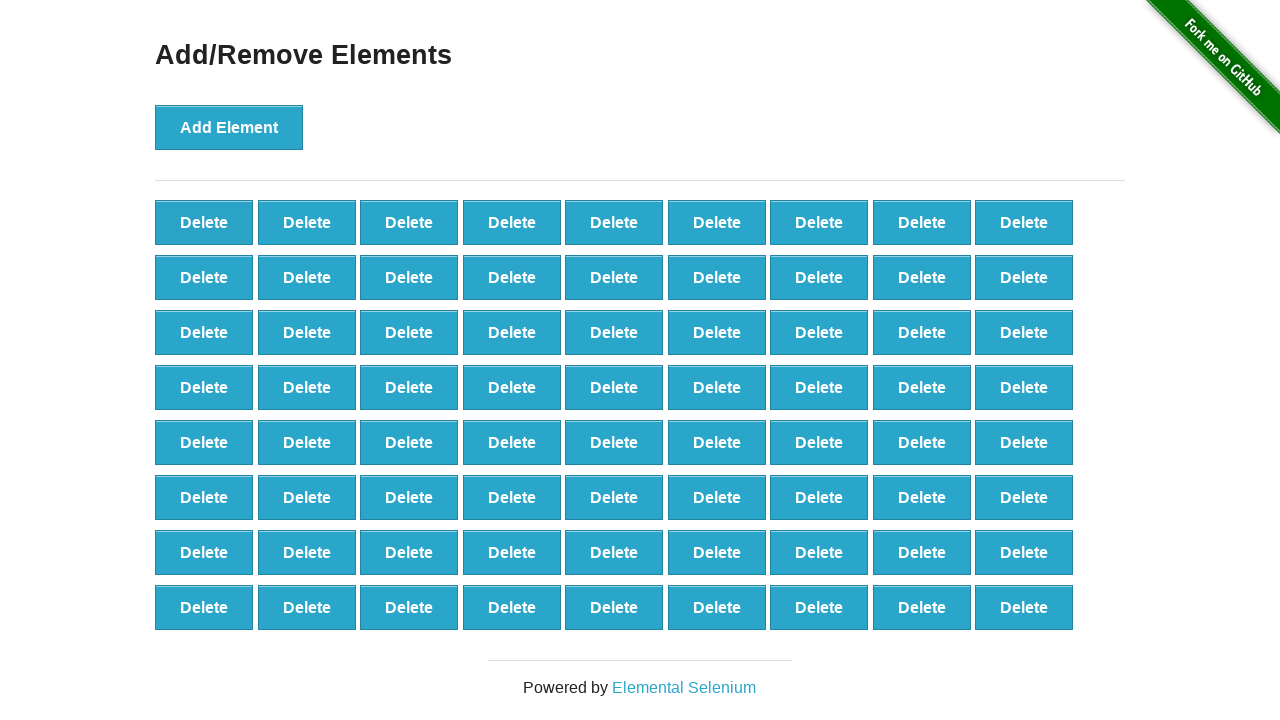

Clicked delete button (iteration 29/60) at (204, 222) on button[onclick='deleteElement()'] >> nth=0
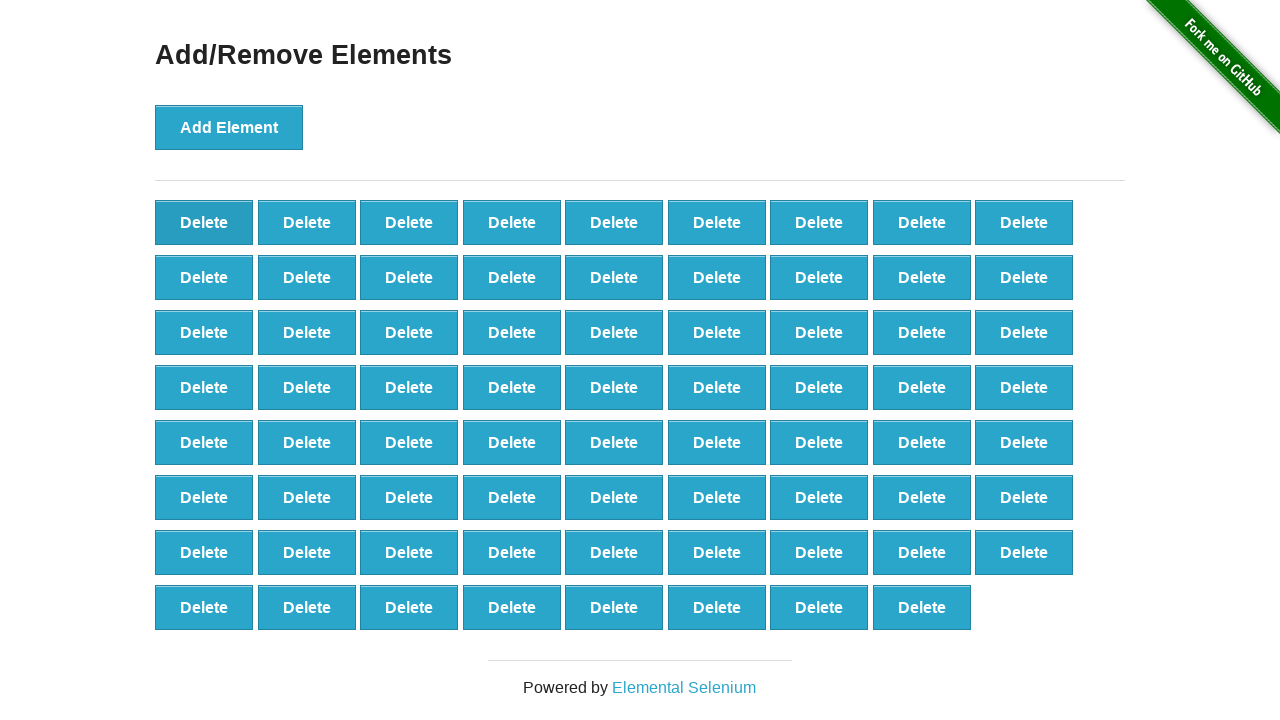

Clicked delete button (iteration 30/60) at (204, 222) on button[onclick='deleteElement()'] >> nth=0
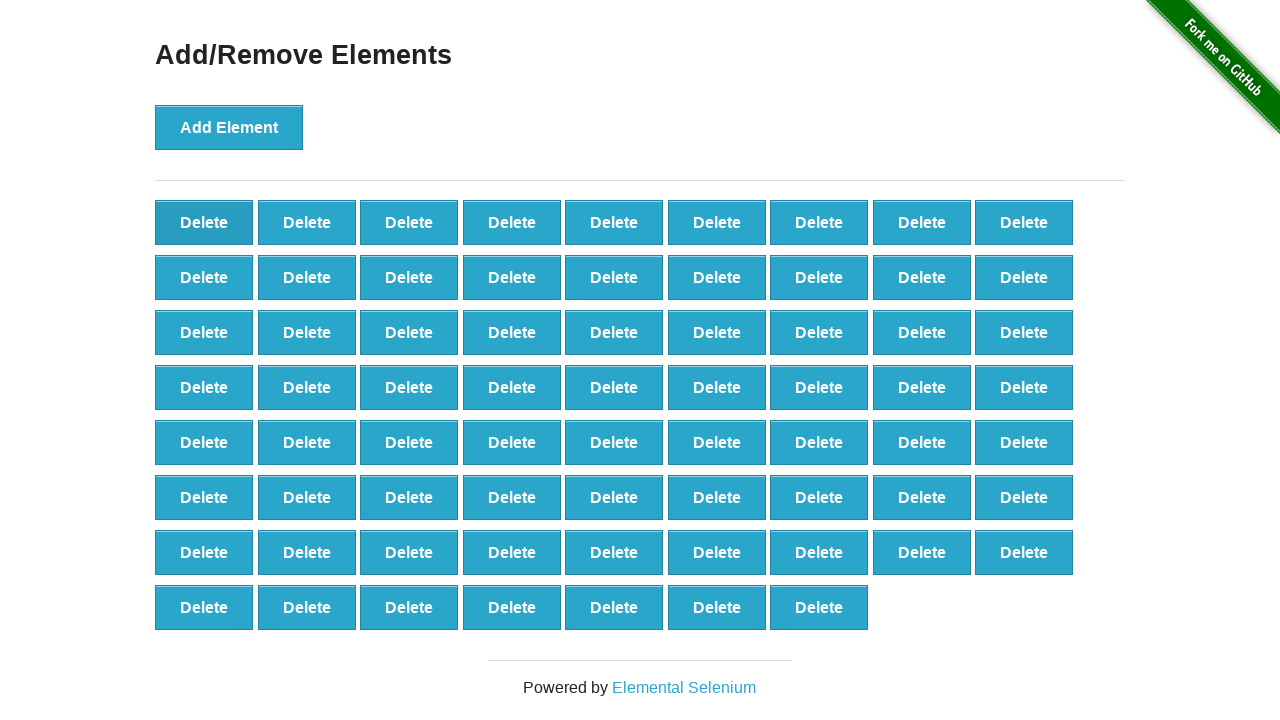

Clicked delete button (iteration 31/60) at (204, 222) on button[onclick='deleteElement()'] >> nth=0
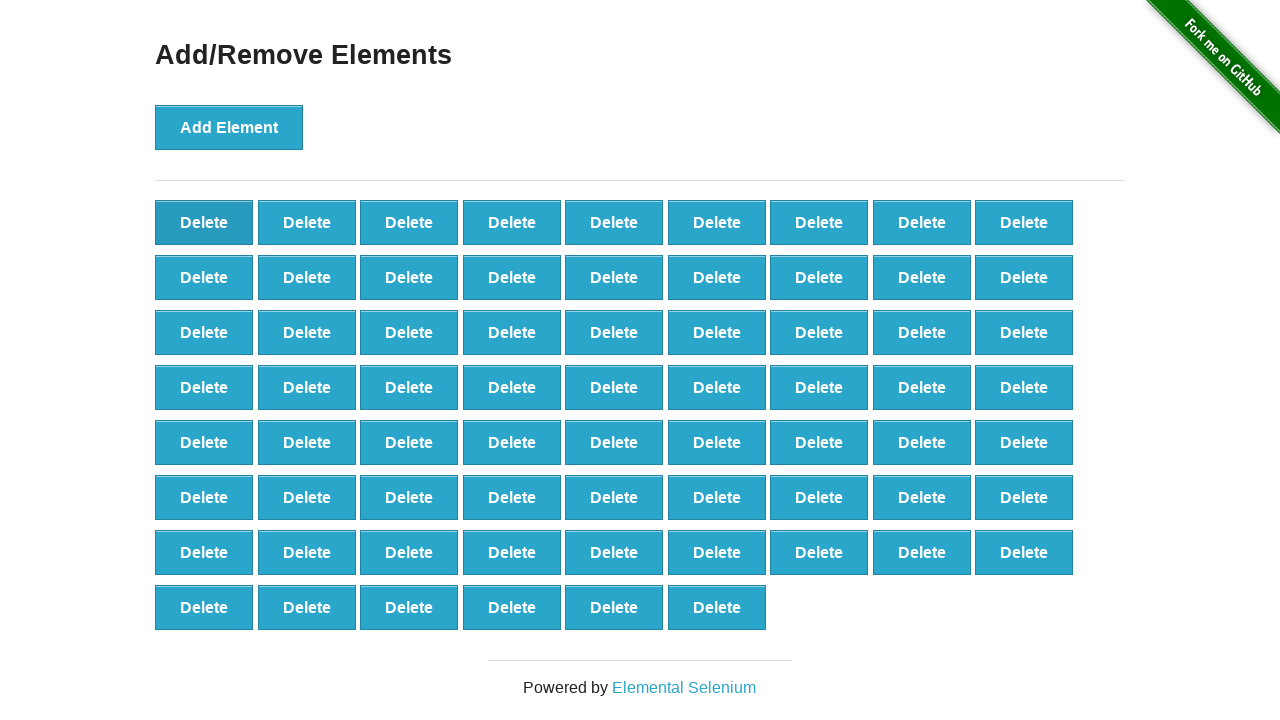

Clicked delete button (iteration 32/60) at (204, 222) on button[onclick='deleteElement()'] >> nth=0
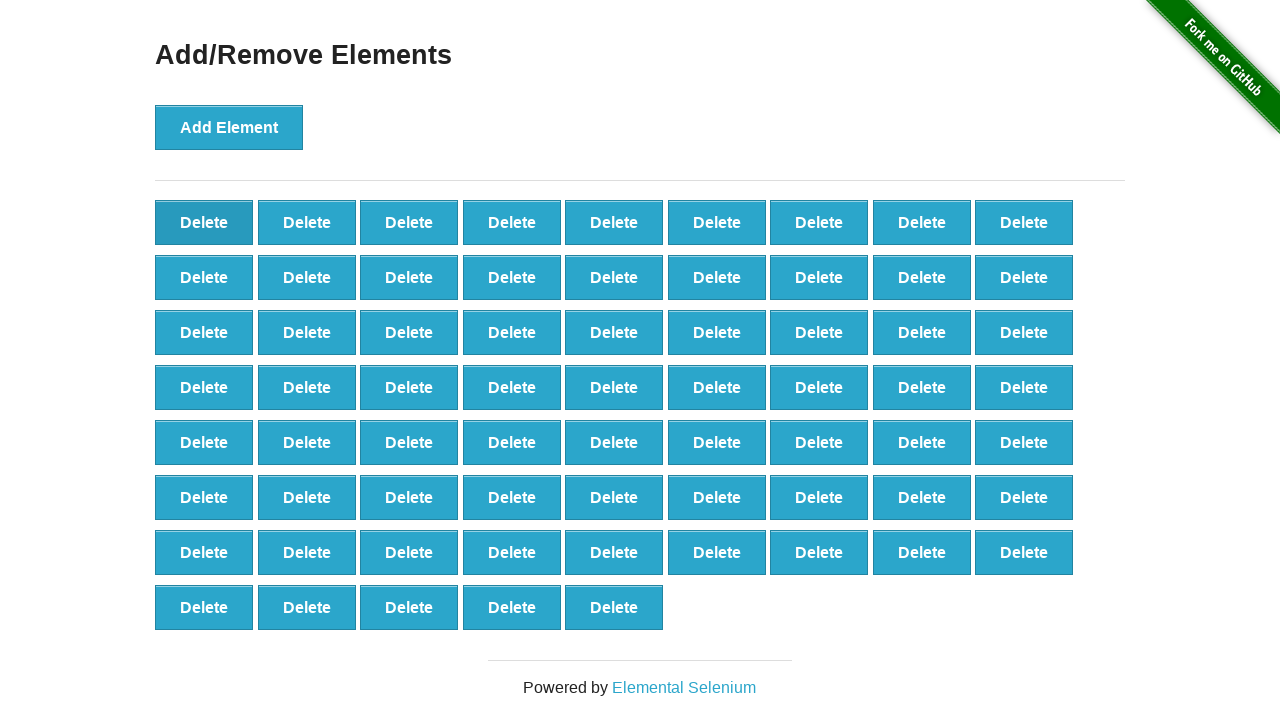

Clicked delete button (iteration 33/60) at (204, 222) on button[onclick='deleteElement()'] >> nth=0
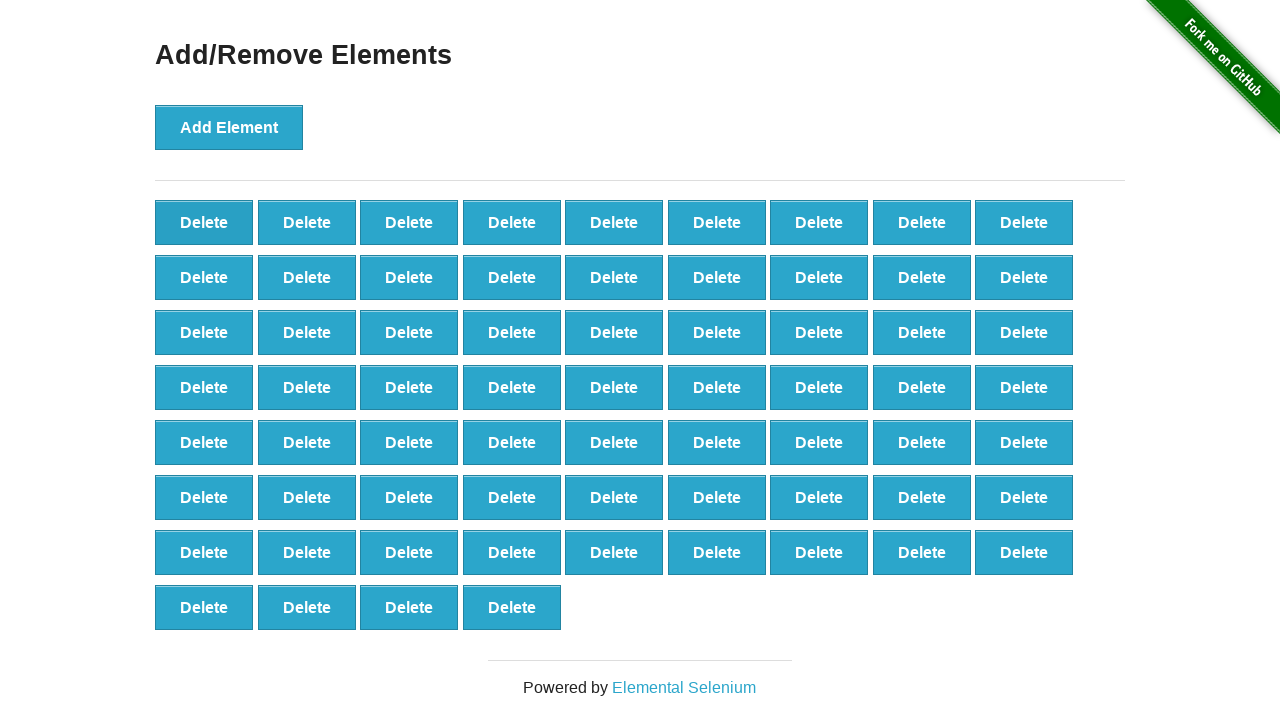

Clicked delete button (iteration 34/60) at (204, 222) on button[onclick='deleteElement()'] >> nth=0
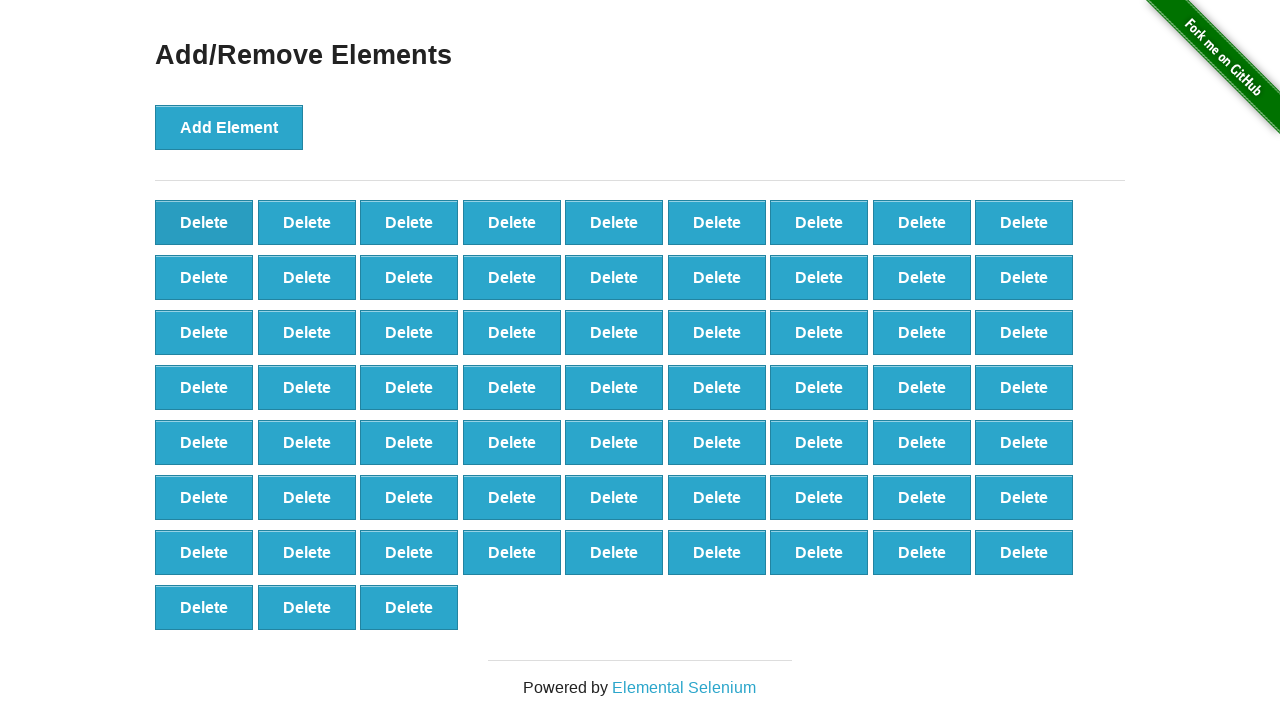

Clicked delete button (iteration 35/60) at (204, 222) on button[onclick='deleteElement()'] >> nth=0
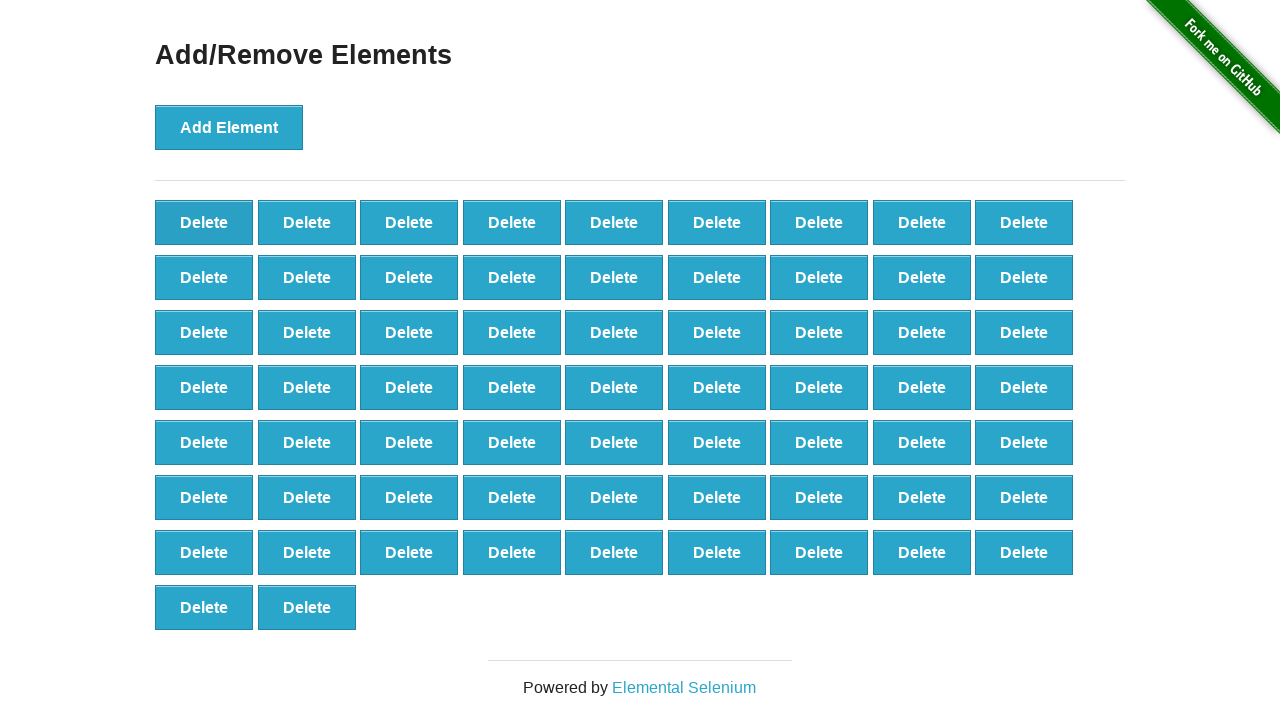

Clicked delete button (iteration 36/60) at (204, 222) on button[onclick='deleteElement()'] >> nth=0
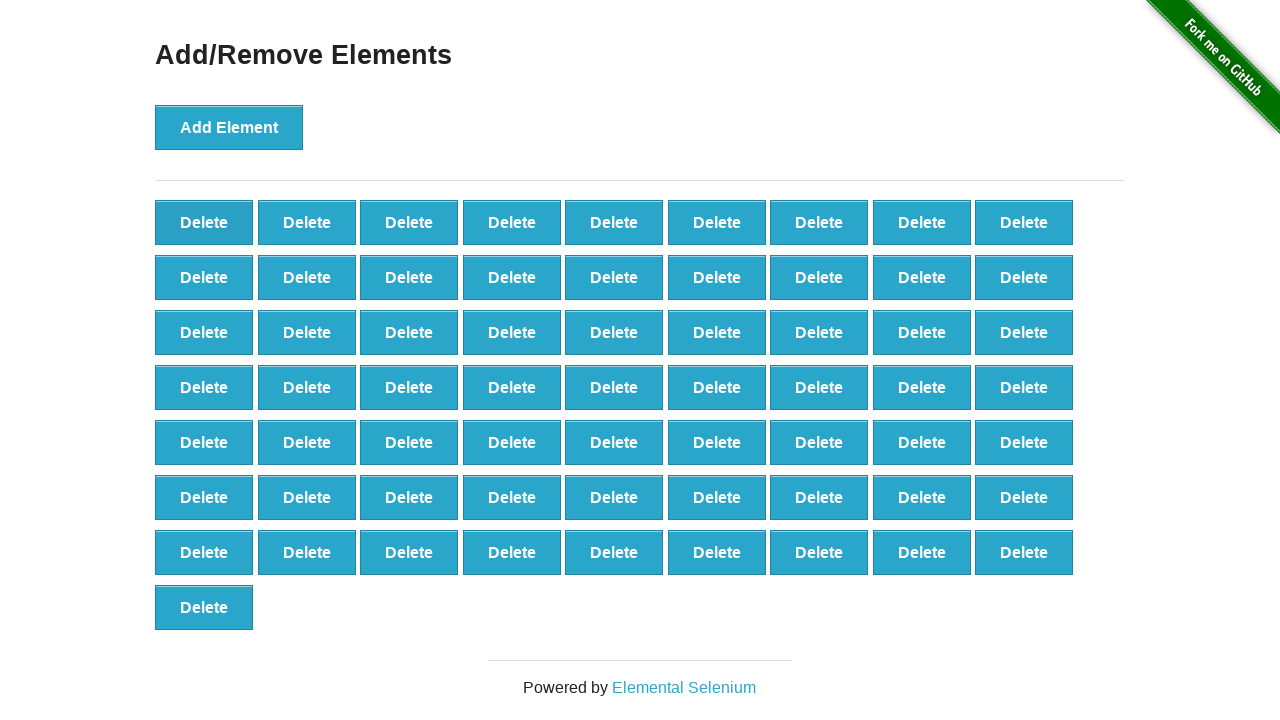

Clicked delete button (iteration 37/60) at (204, 222) on button[onclick='deleteElement()'] >> nth=0
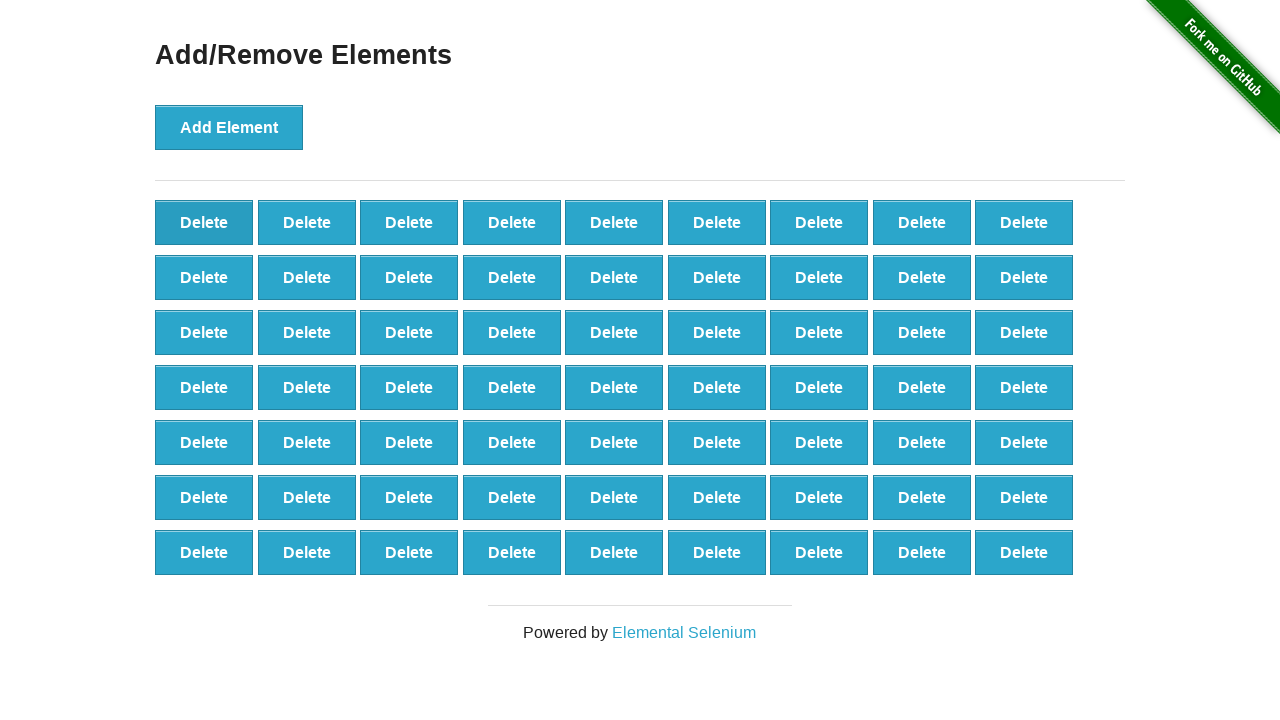

Clicked delete button (iteration 38/60) at (204, 222) on button[onclick='deleteElement()'] >> nth=0
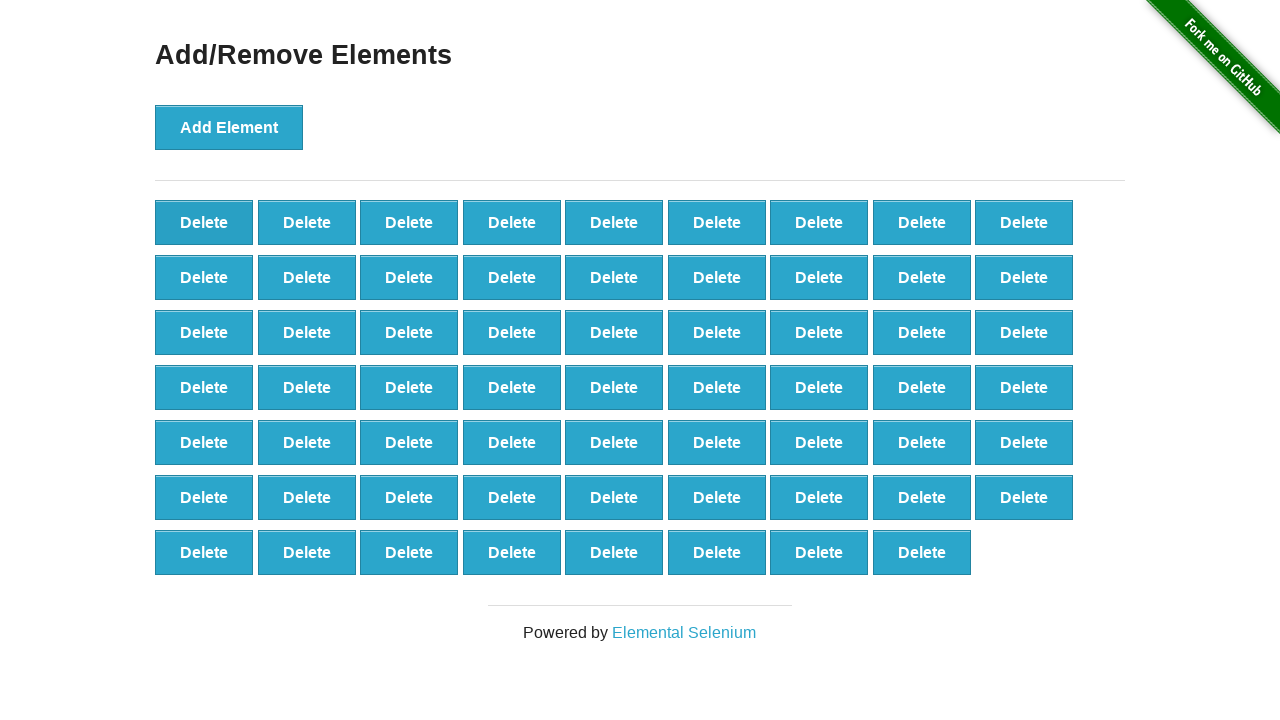

Clicked delete button (iteration 39/60) at (204, 222) on button[onclick='deleteElement()'] >> nth=0
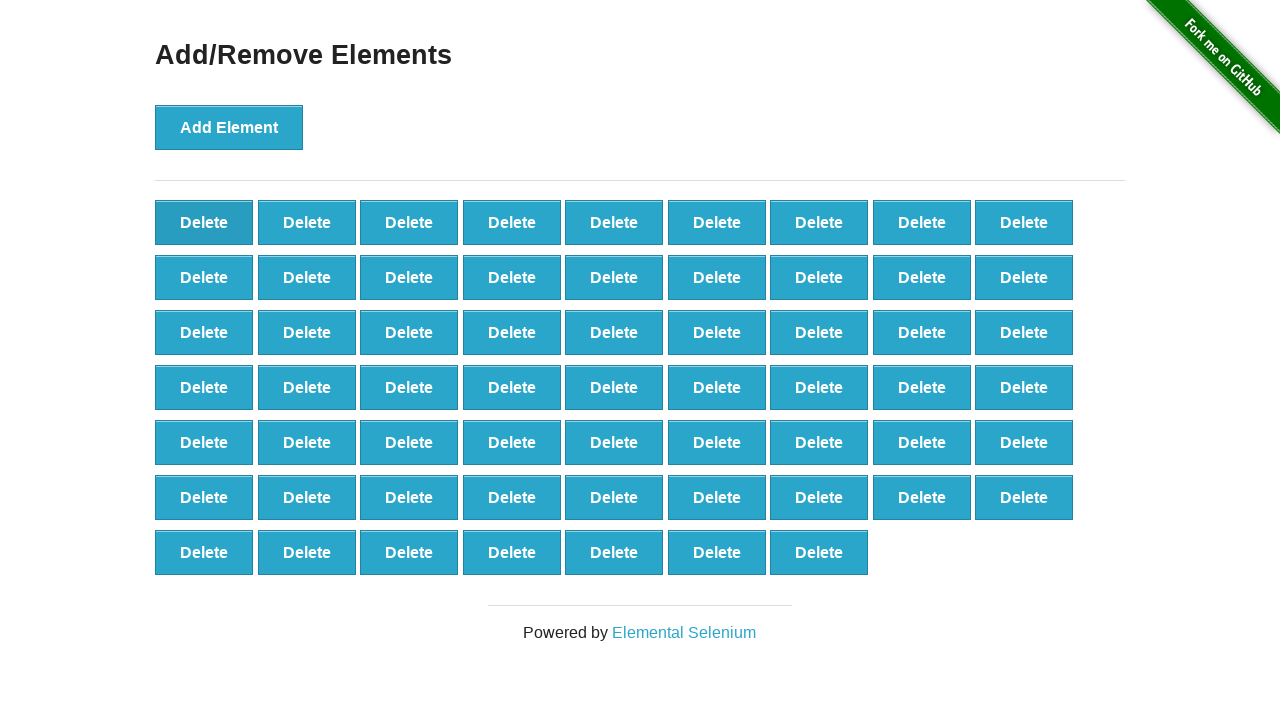

Clicked delete button (iteration 40/60) at (204, 222) on button[onclick='deleteElement()'] >> nth=0
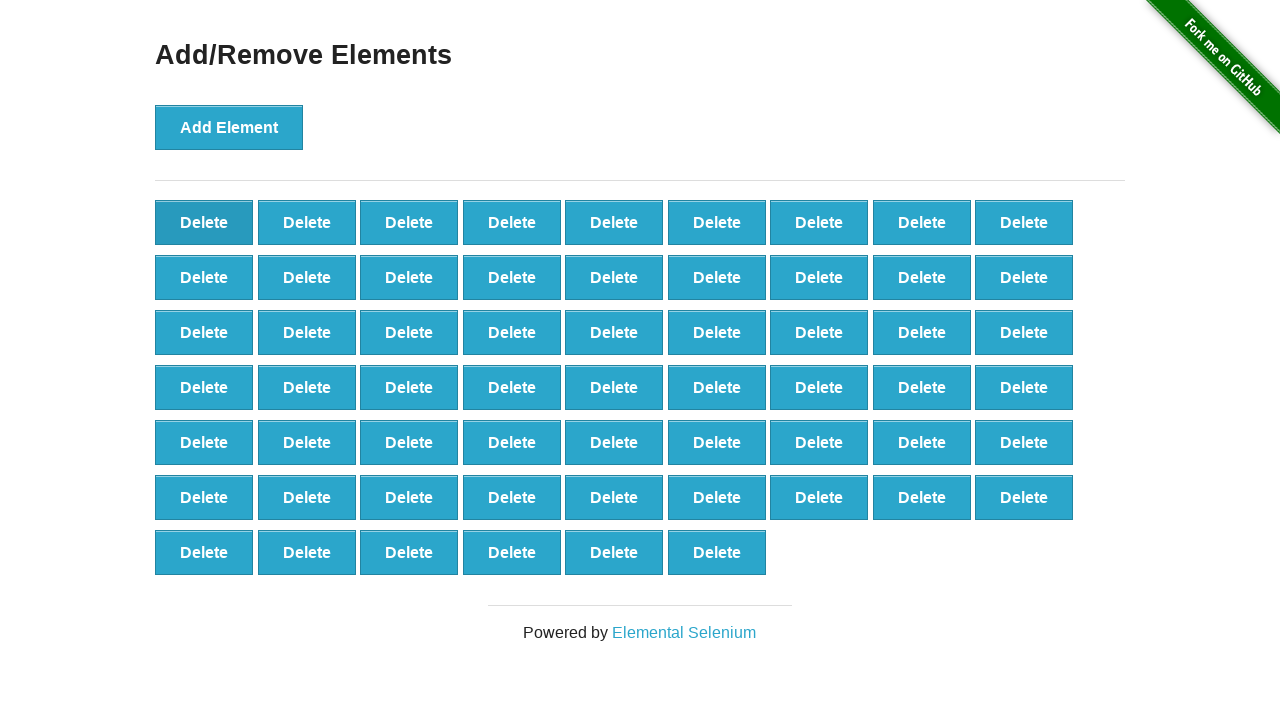

Clicked delete button (iteration 41/60) at (204, 222) on button[onclick='deleteElement()'] >> nth=0
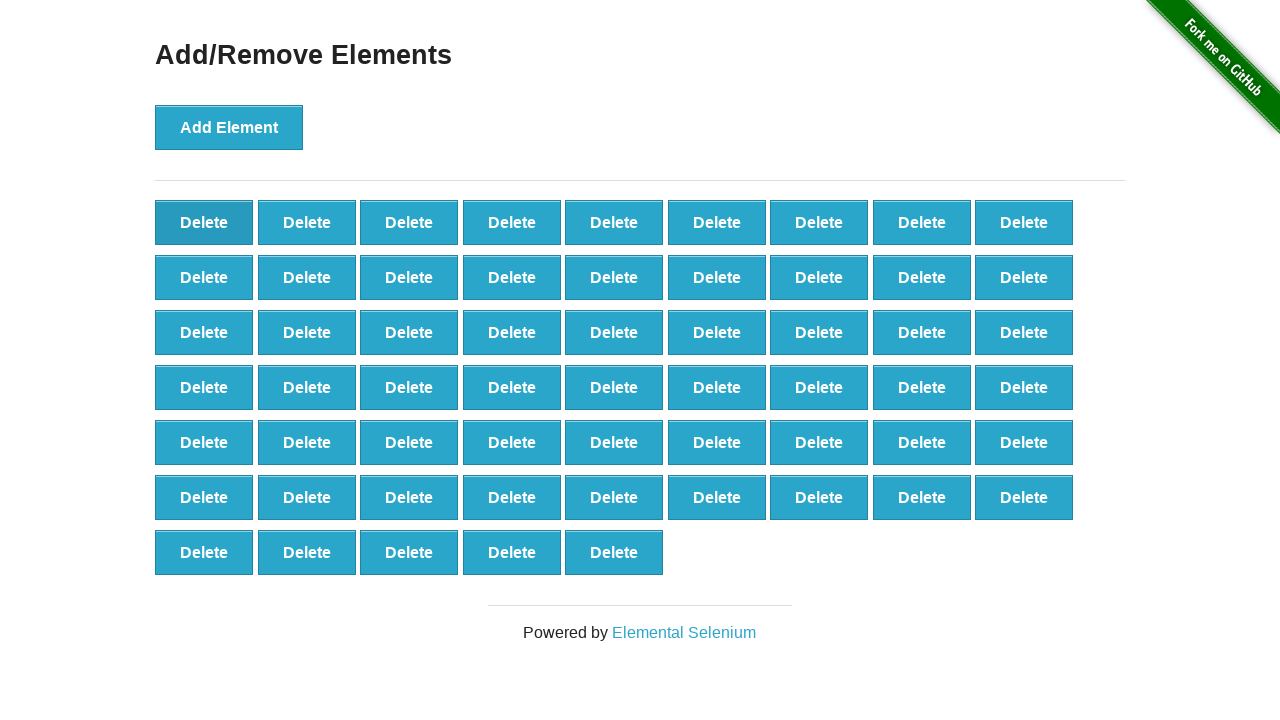

Clicked delete button (iteration 42/60) at (204, 222) on button[onclick='deleteElement()'] >> nth=0
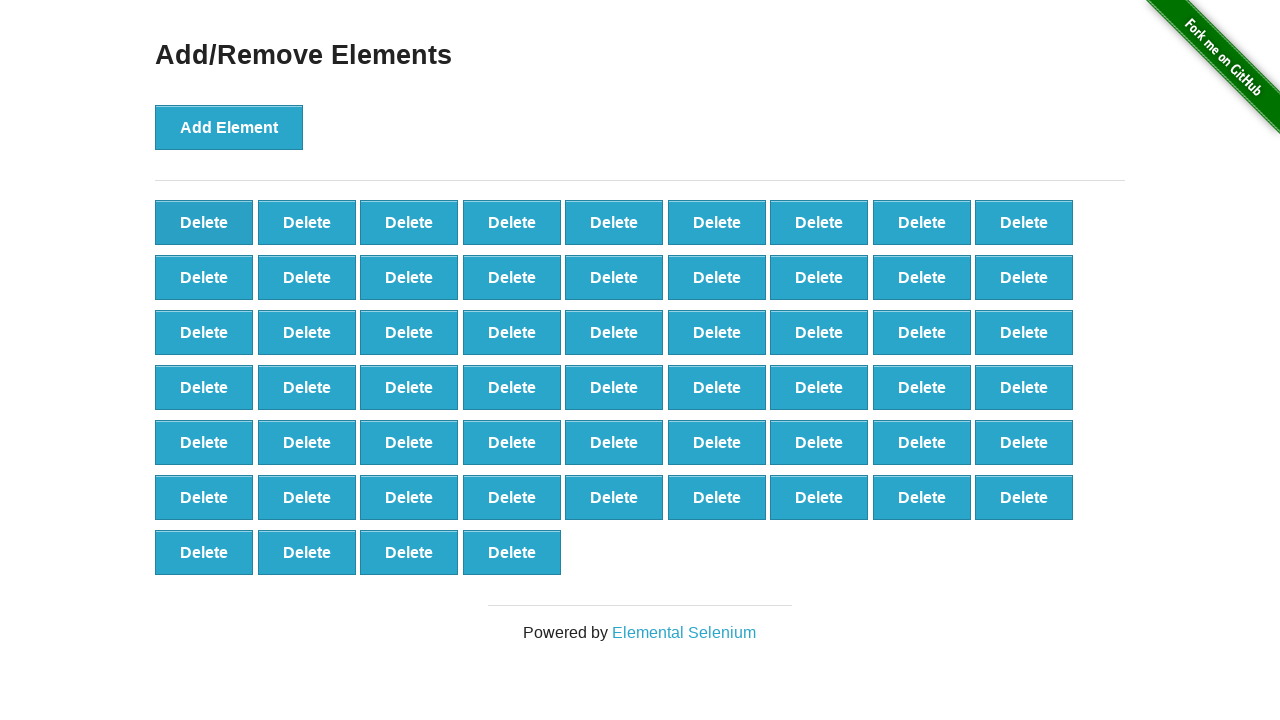

Clicked delete button (iteration 43/60) at (204, 222) on button[onclick='deleteElement()'] >> nth=0
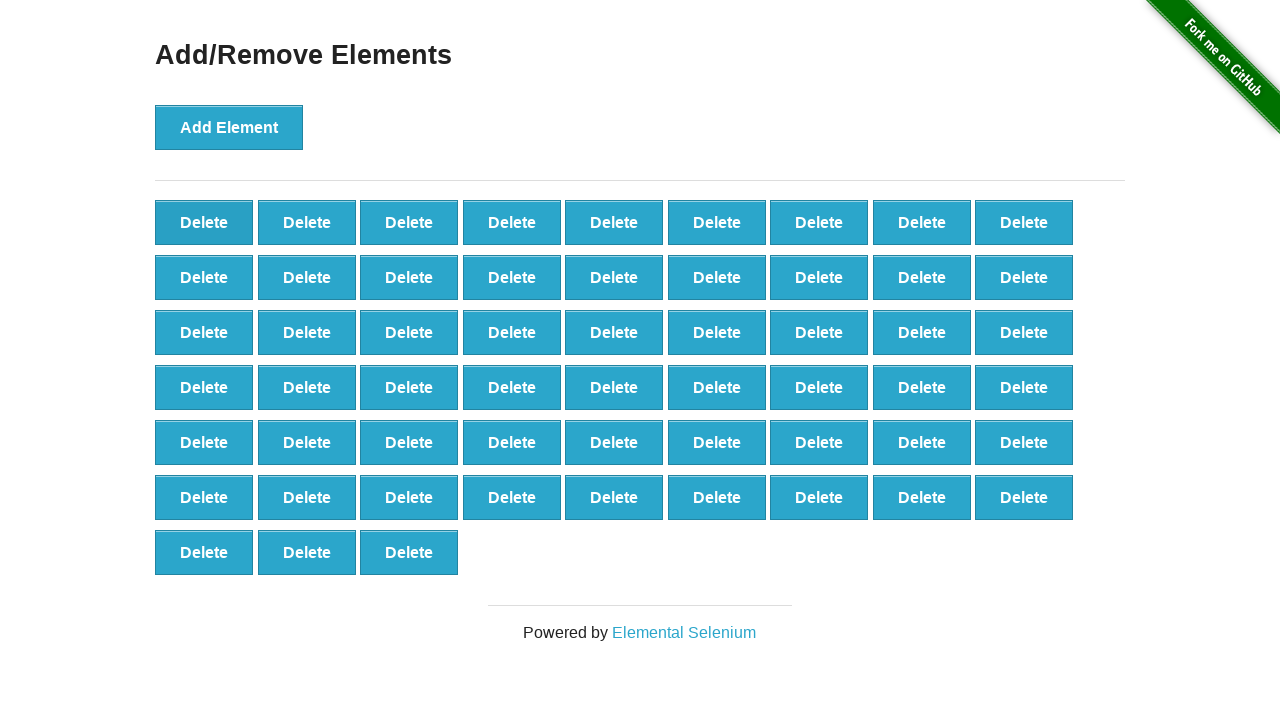

Clicked delete button (iteration 44/60) at (204, 222) on button[onclick='deleteElement()'] >> nth=0
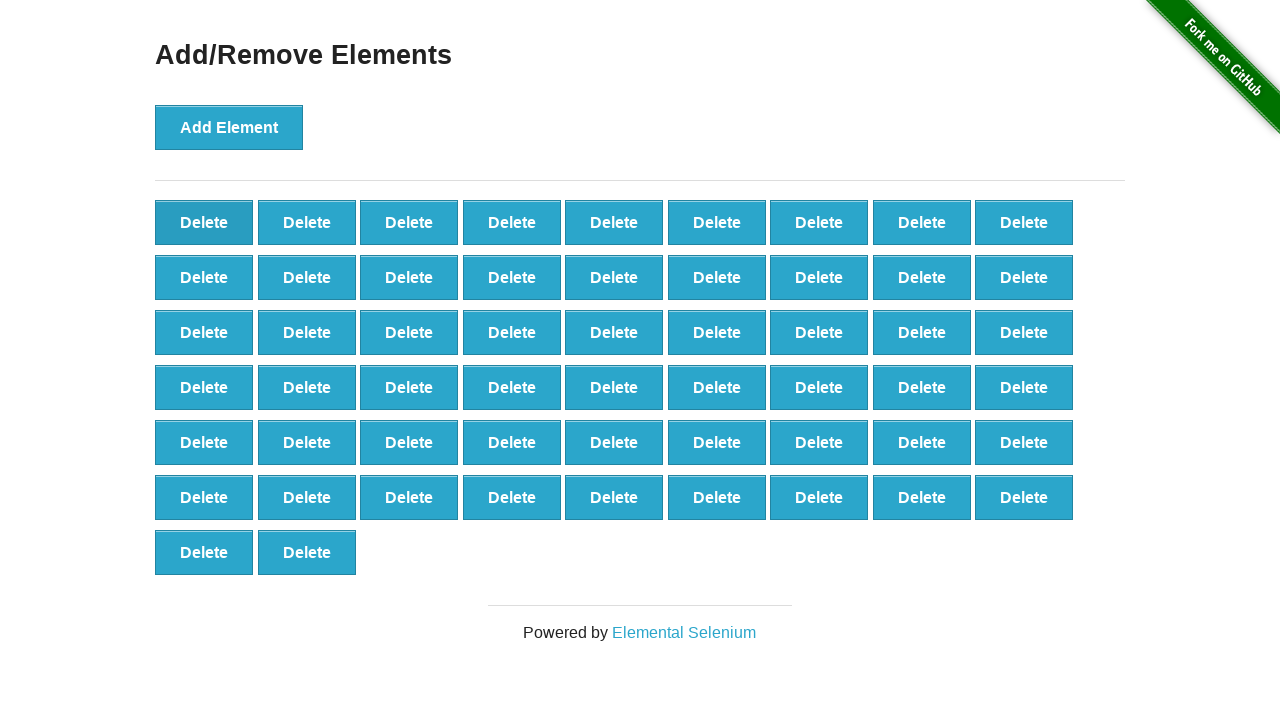

Clicked delete button (iteration 45/60) at (204, 222) on button[onclick='deleteElement()'] >> nth=0
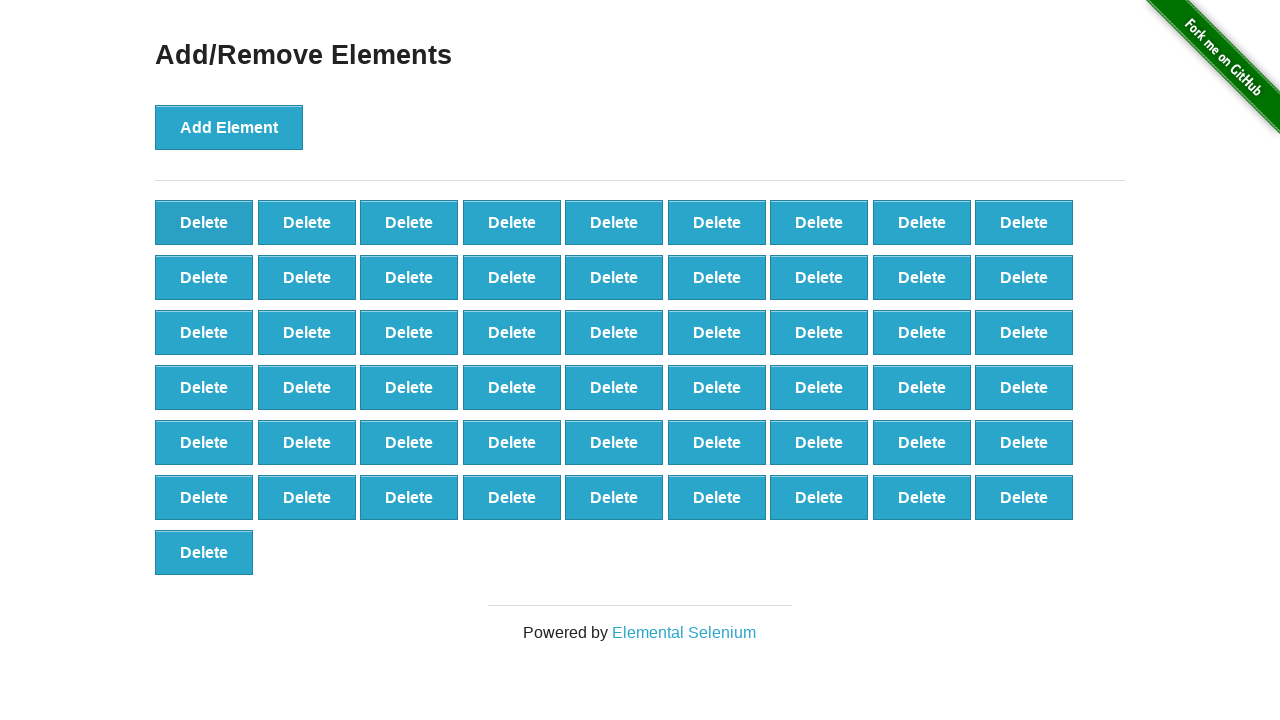

Clicked delete button (iteration 46/60) at (204, 222) on button[onclick='deleteElement()'] >> nth=0
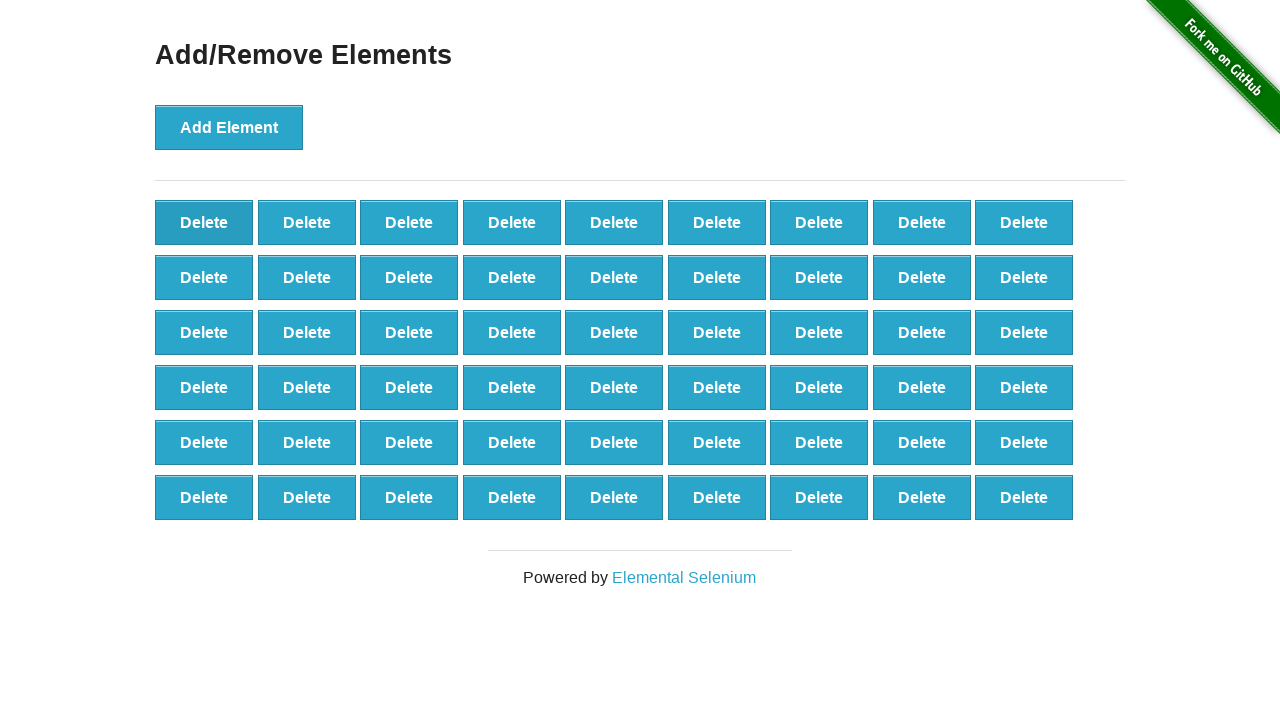

Clicked delete button (iteration 47/60) at (204, 222) on button[onclick='deleteElement()'] >> nth=0
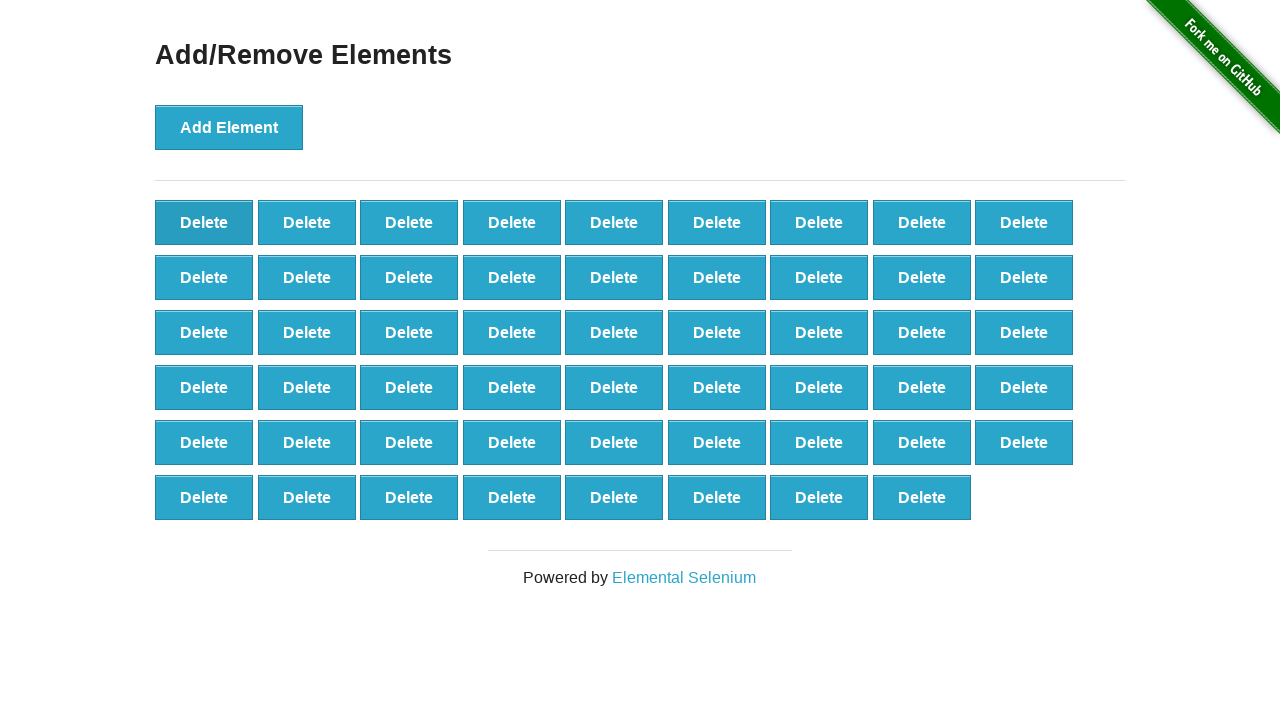

Clicked delete button (iteration 48/60) at (204, 222) on button[onclick='deleteElement()'] >> nth=0
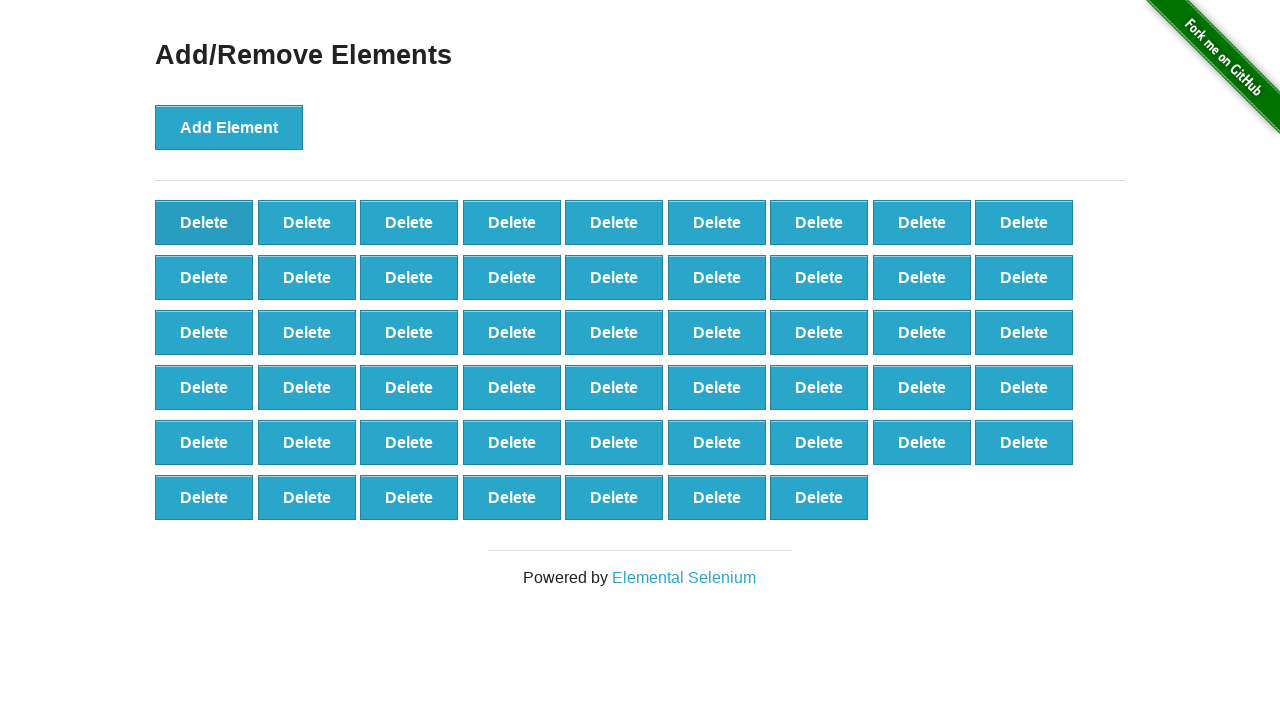

Clicked delete button (iteration 49/60) at (204, 222) on button[onclick='deleteElement()'] >> nth=0
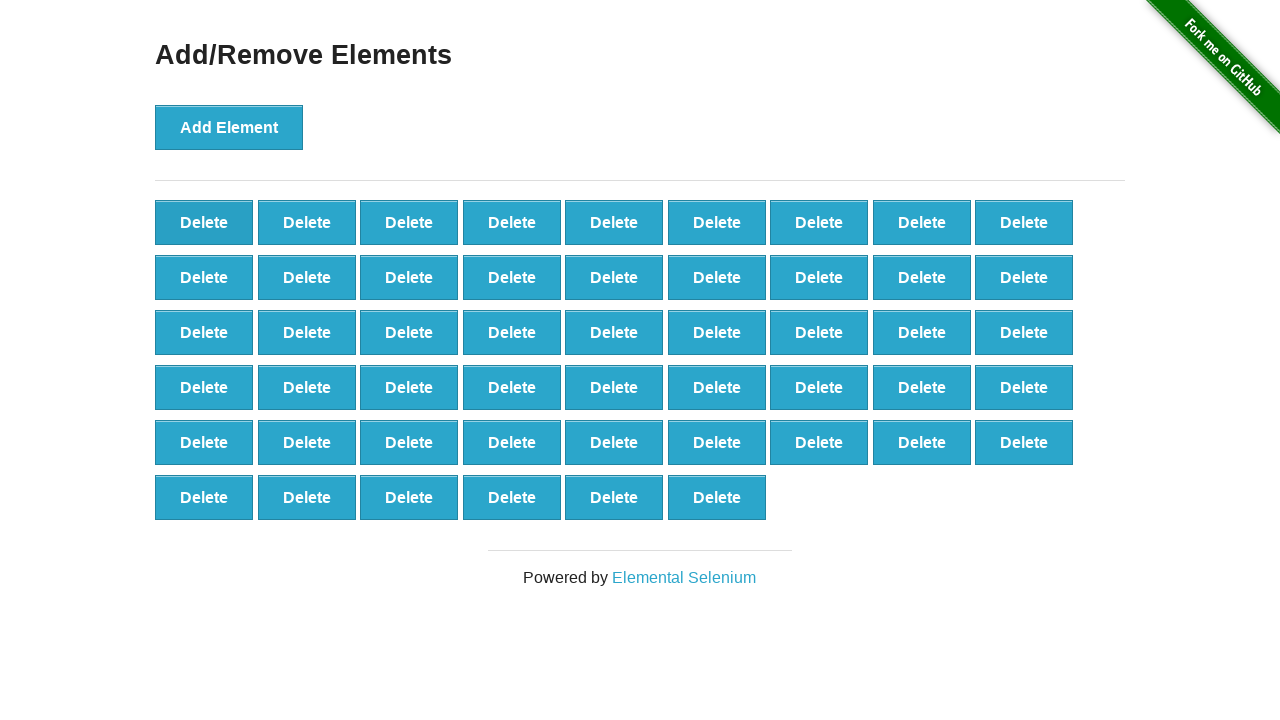

Clicked delete button (iteration 50/60) at (204, 222) on button[onclick='deleteElement()'] >> nth=0
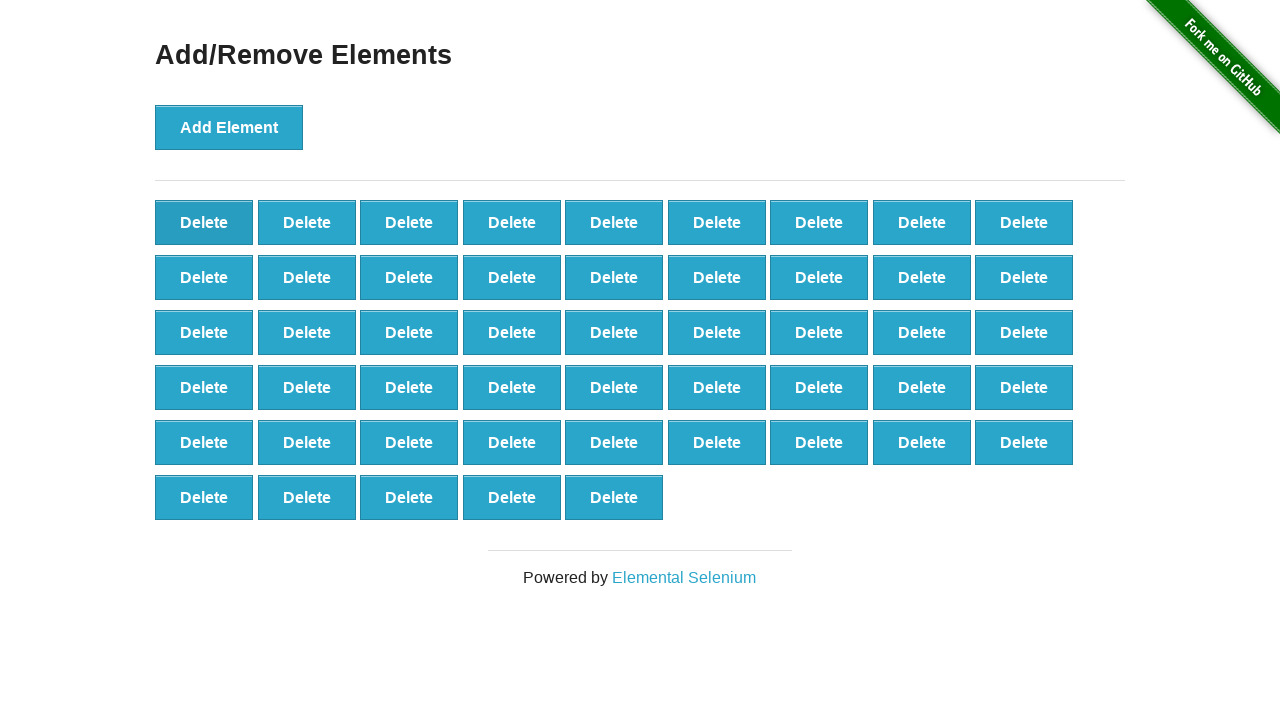

Clicked delete button (iteration 51/60) at (204, 222) on button[onclick='deleteElement()'] >> nth=0
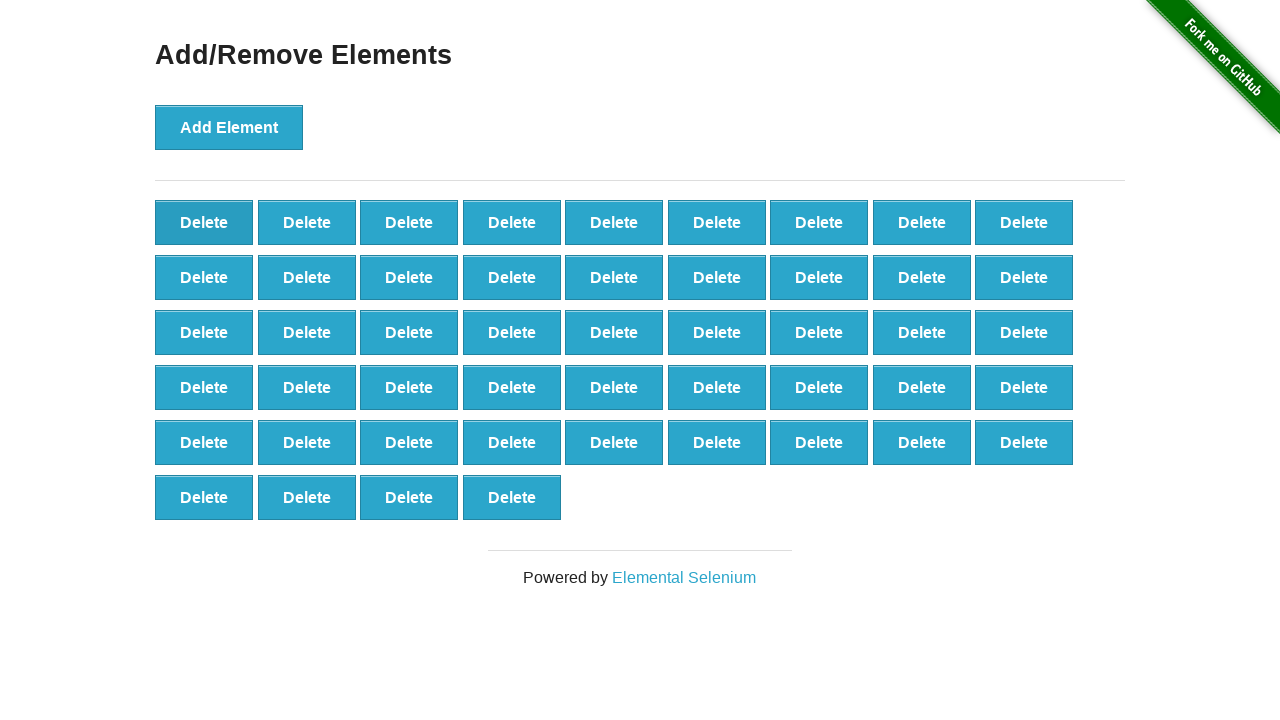

Clicked delete button (iteration 52/60) at (204, 222) on button[onclick='deleteElement()'] >> nth=0
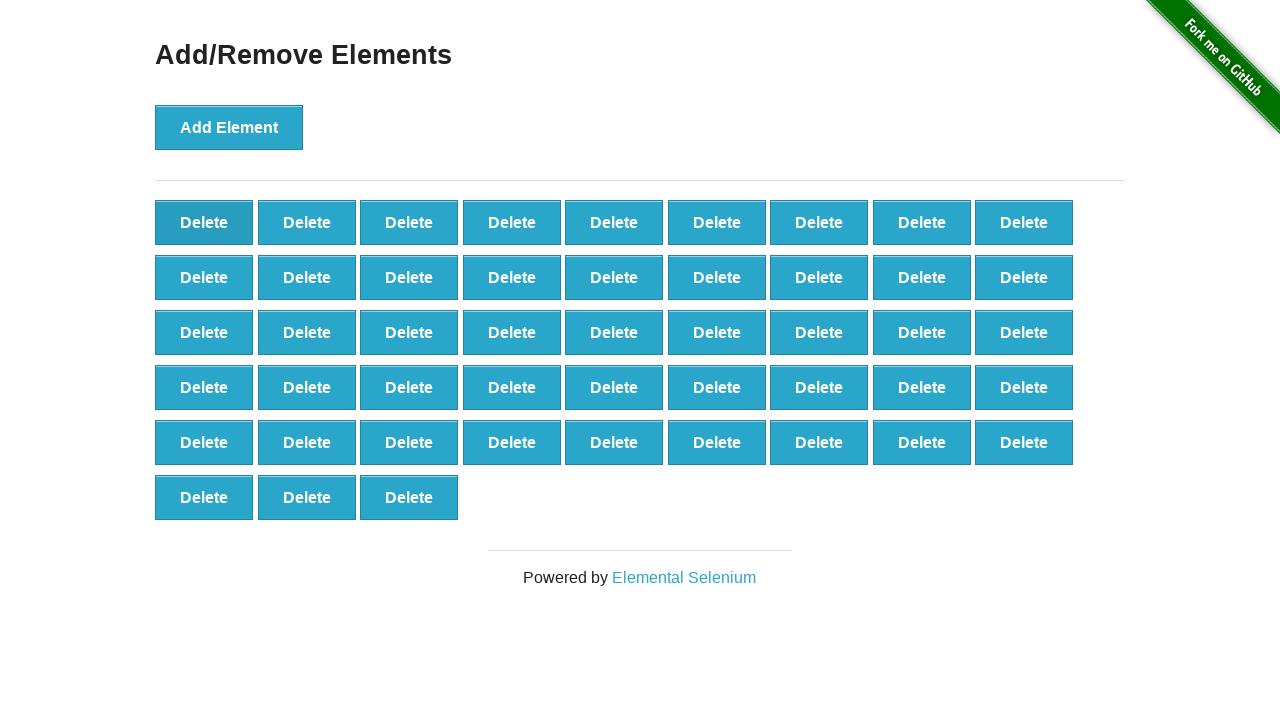

Clicked delete button (iteration 53/60) at (204, 222) on button[onclick='deleteElement()'] >> nth=0
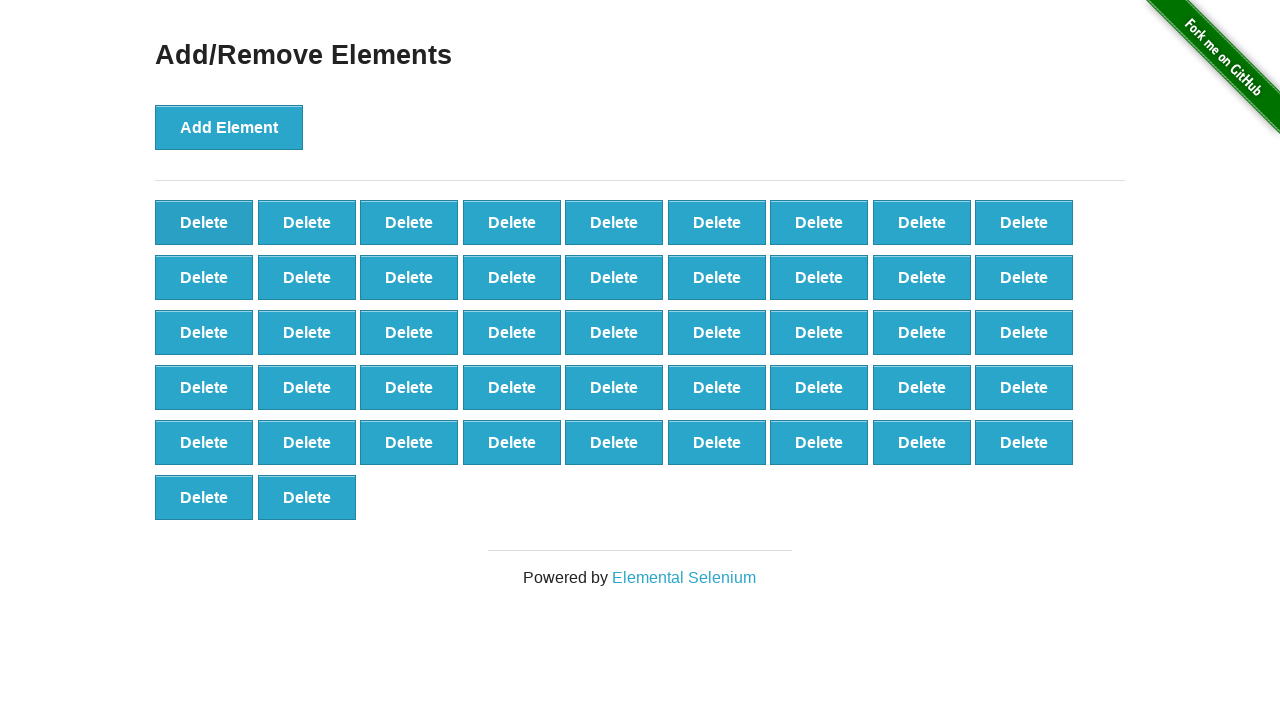

Clicked delete button (iteration 54/60) at (204, 222) on button[onclick='deleteElement()'] >> nth=0
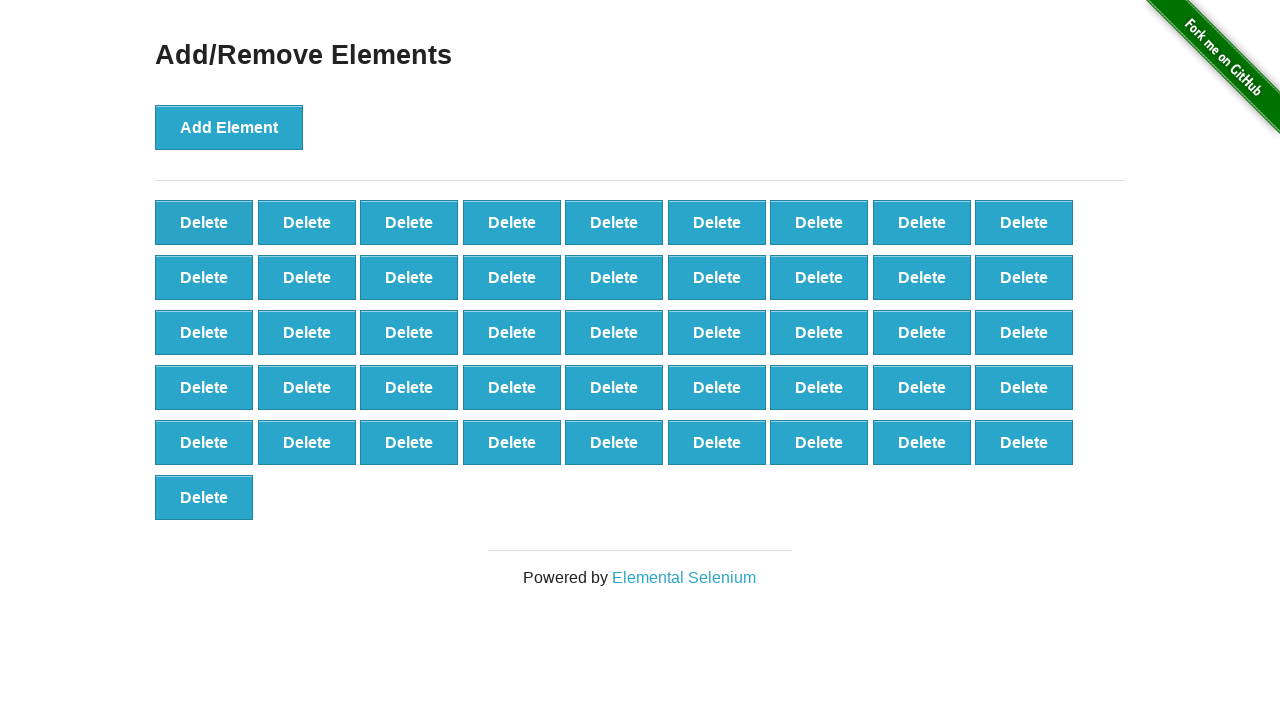

Clicked delete button (iteration 55/60) at (204, 222) on button[onclick='deleteElement()'] >> nth=0
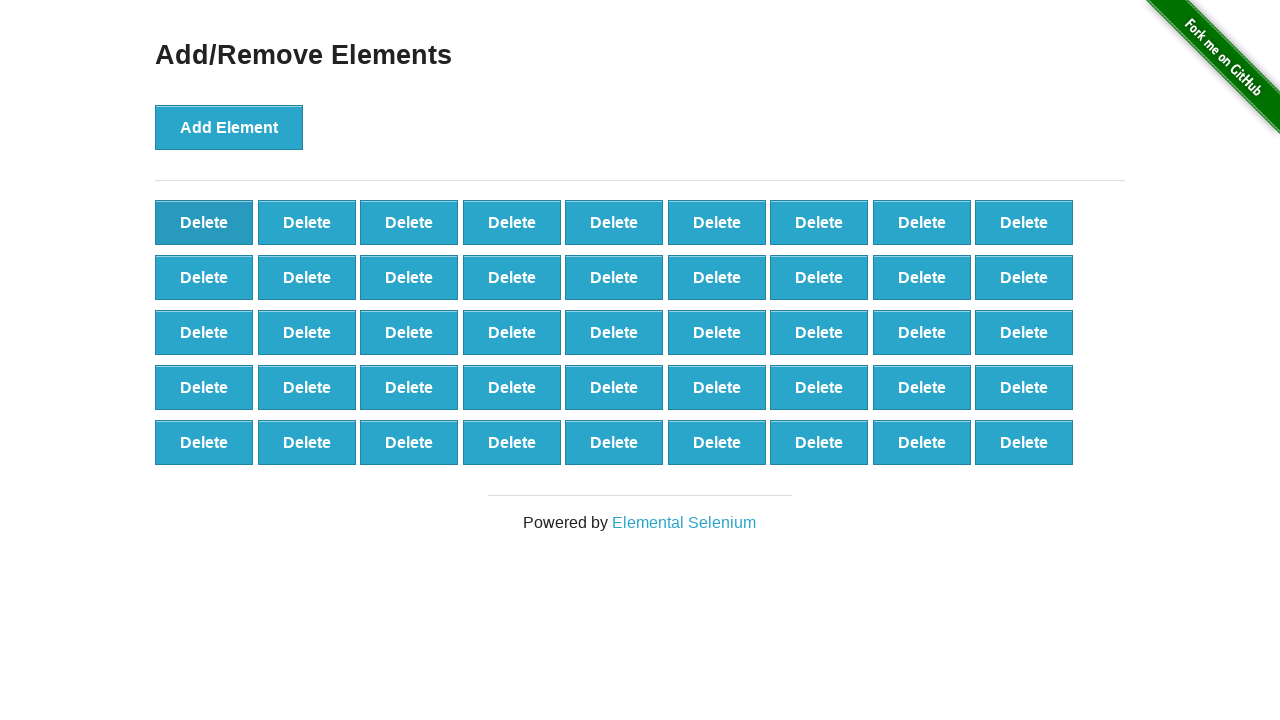

Clicked delete button (iteration 56/60) at (204, 222) on button[onclick='deleteElement()'] >> nth=0
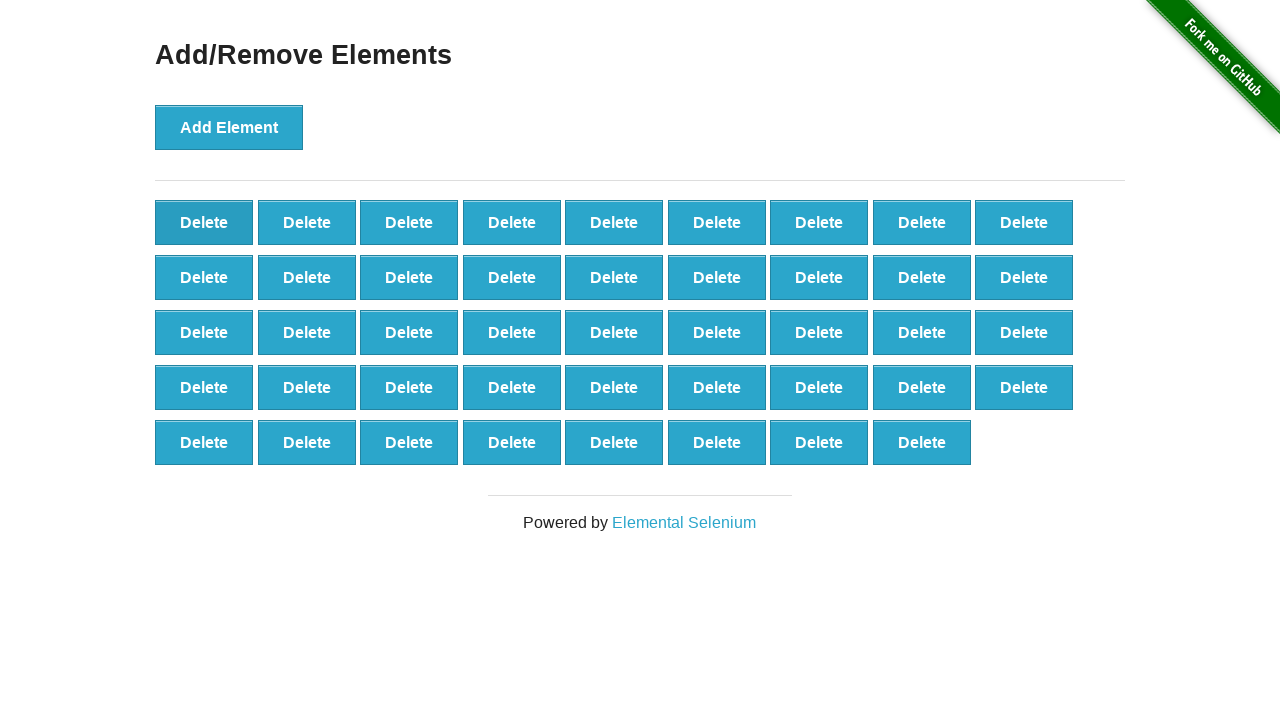

Clicked delete button (iteration 57/60) at (204, 222) on button[onclick='deleteElement()'] >> nth=0
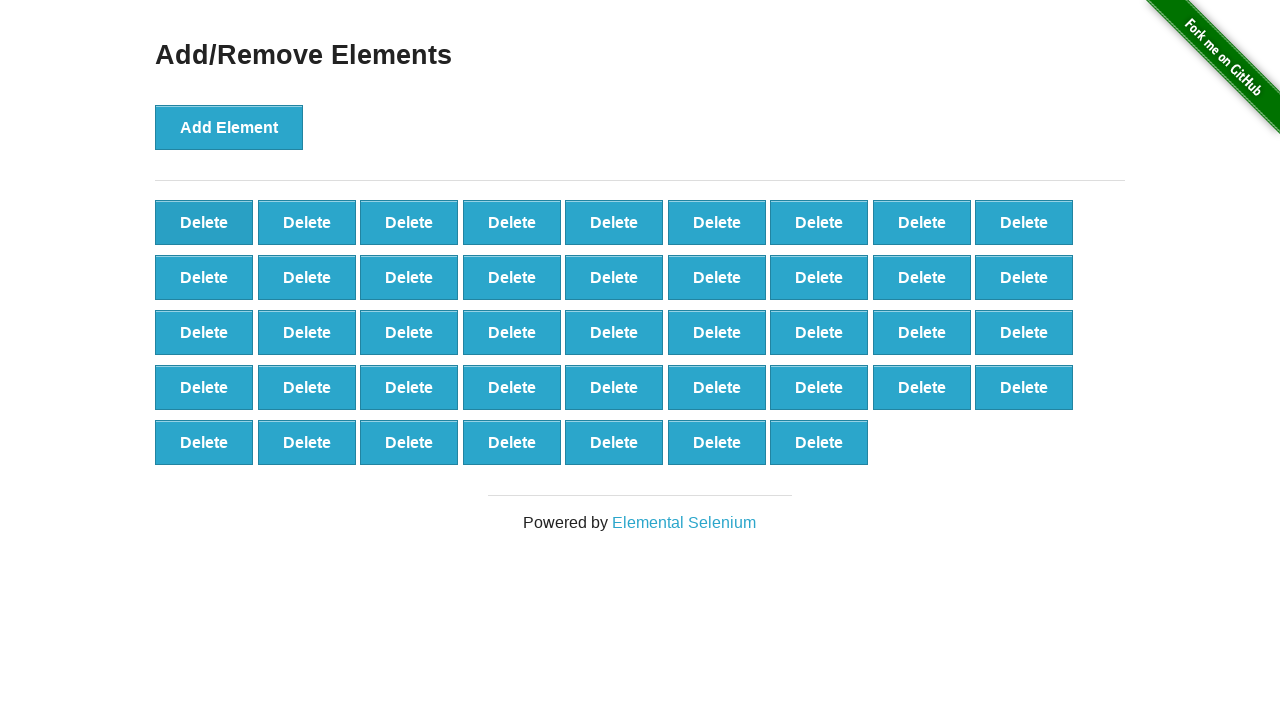

Clicked delete button (iteration 58/60) at (204, 222) on button[onclick='deleteElement()'] >> nth=0
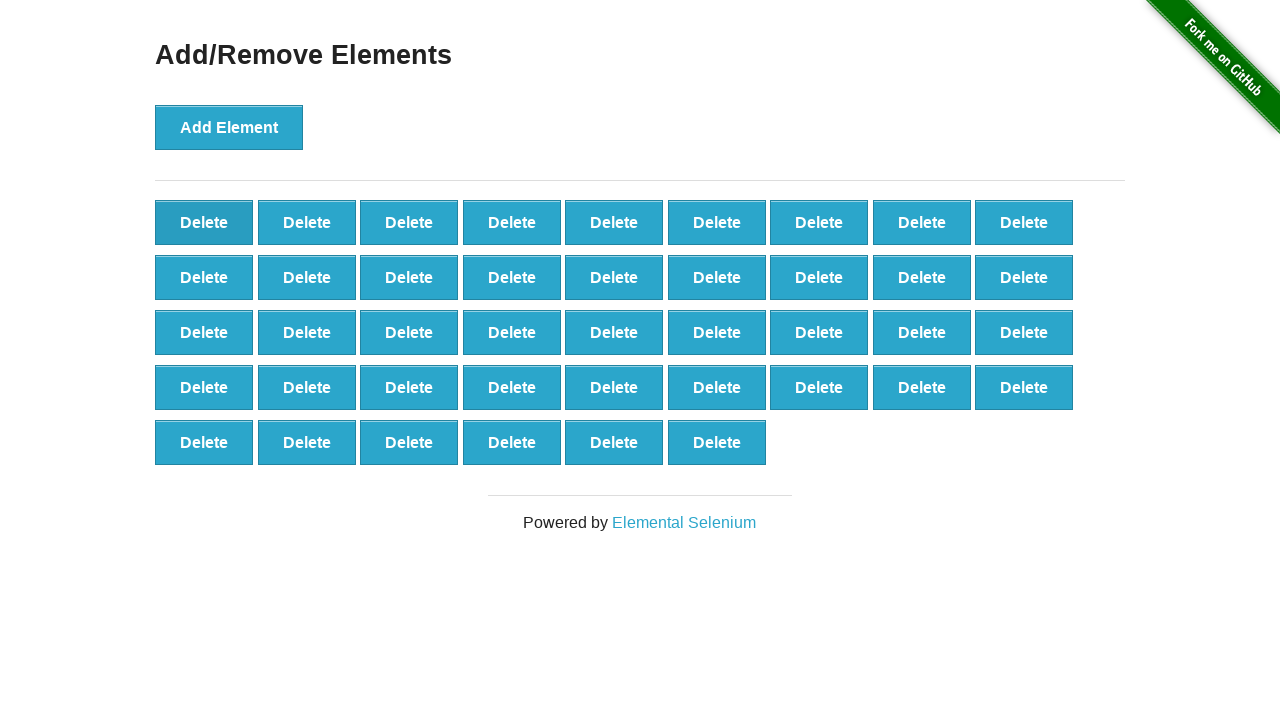

Clicked delete button (iteration 59/60) at (204, 222) on button[onclick='deleteElement()'] >> nth=0
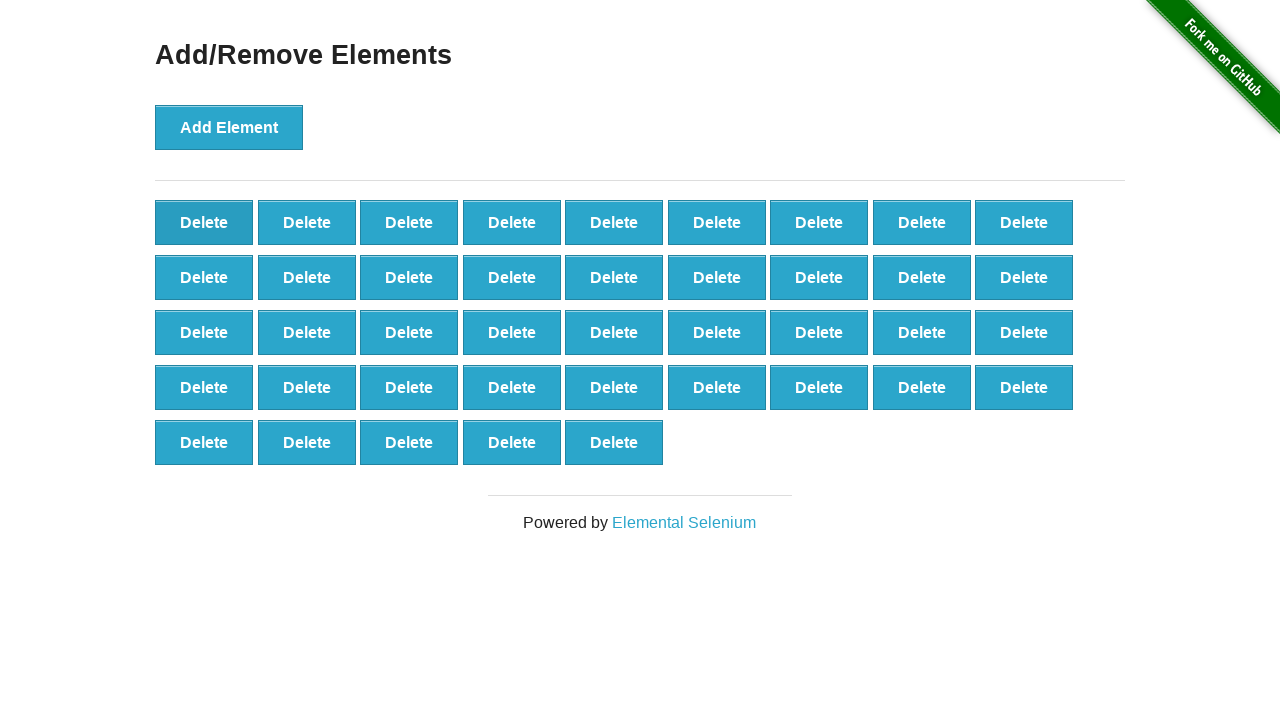

Clicked delete button (iteration 60/60) at (204, 222) on button[onclick='deleteElement()'] >> nth=0
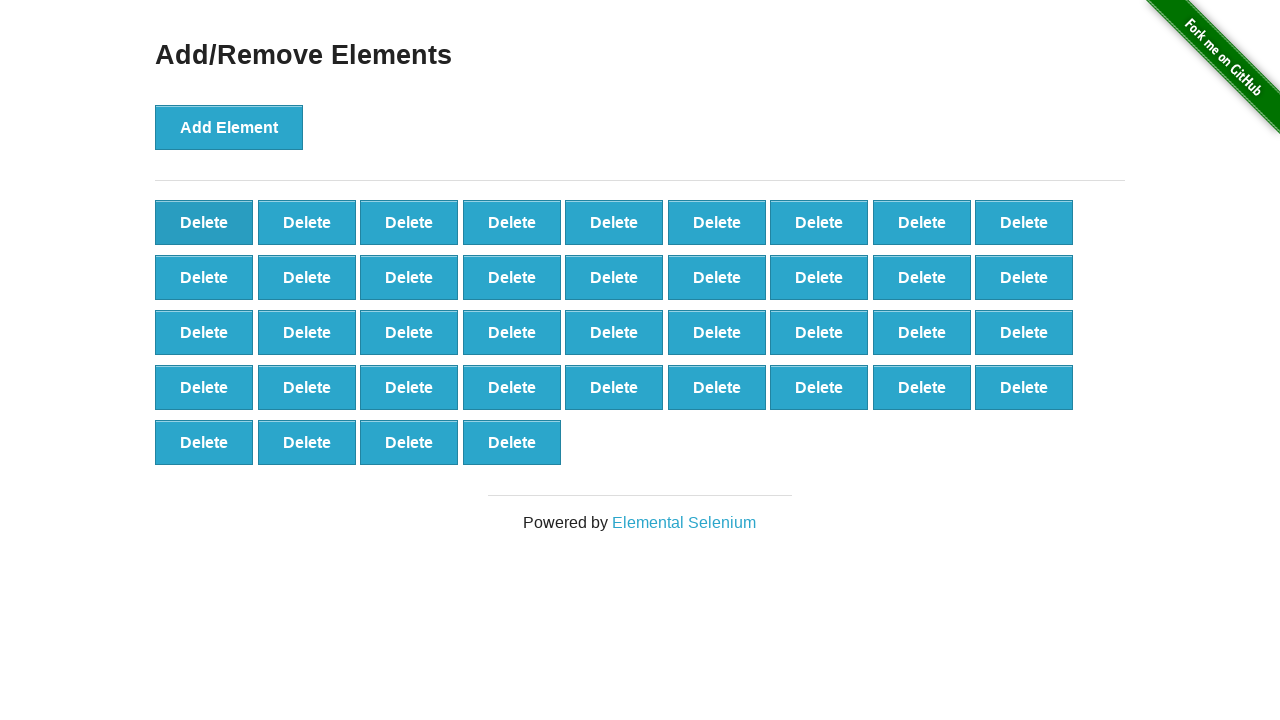

Waited 500ms for DOM to update after deletions
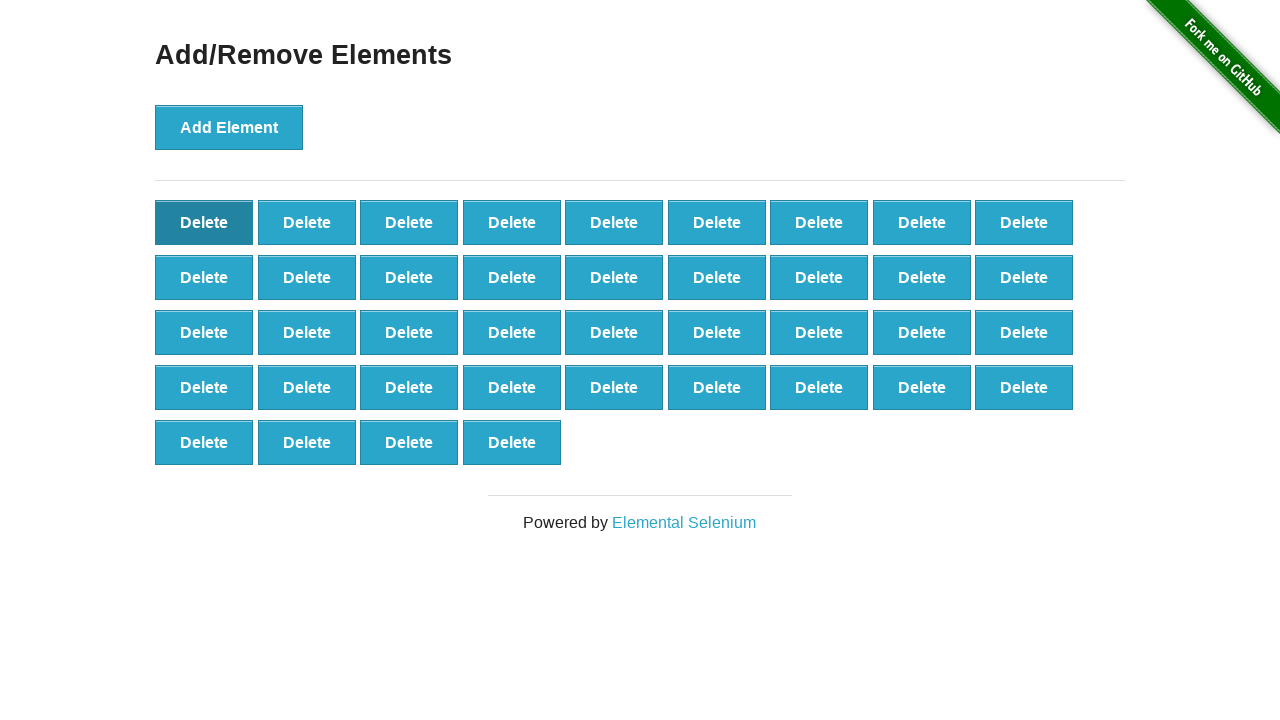

Verified that 40 delete buttons remain (100 added - 60 deleted = 40)
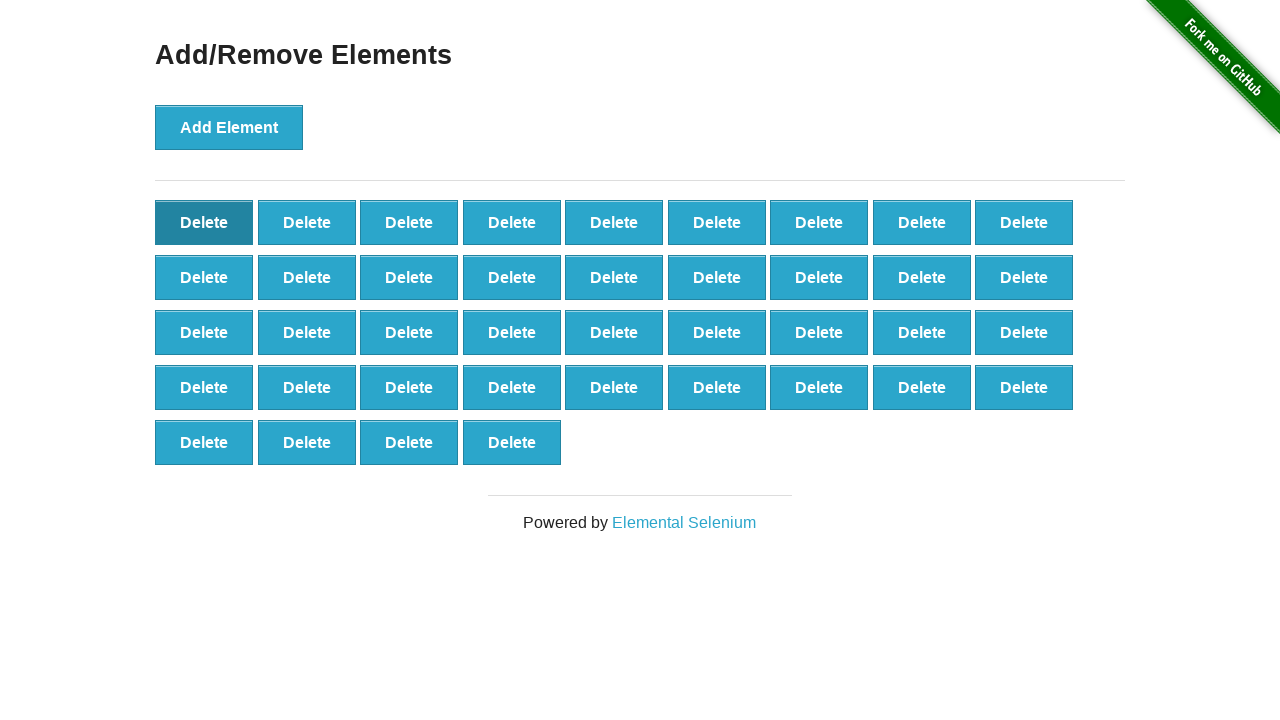

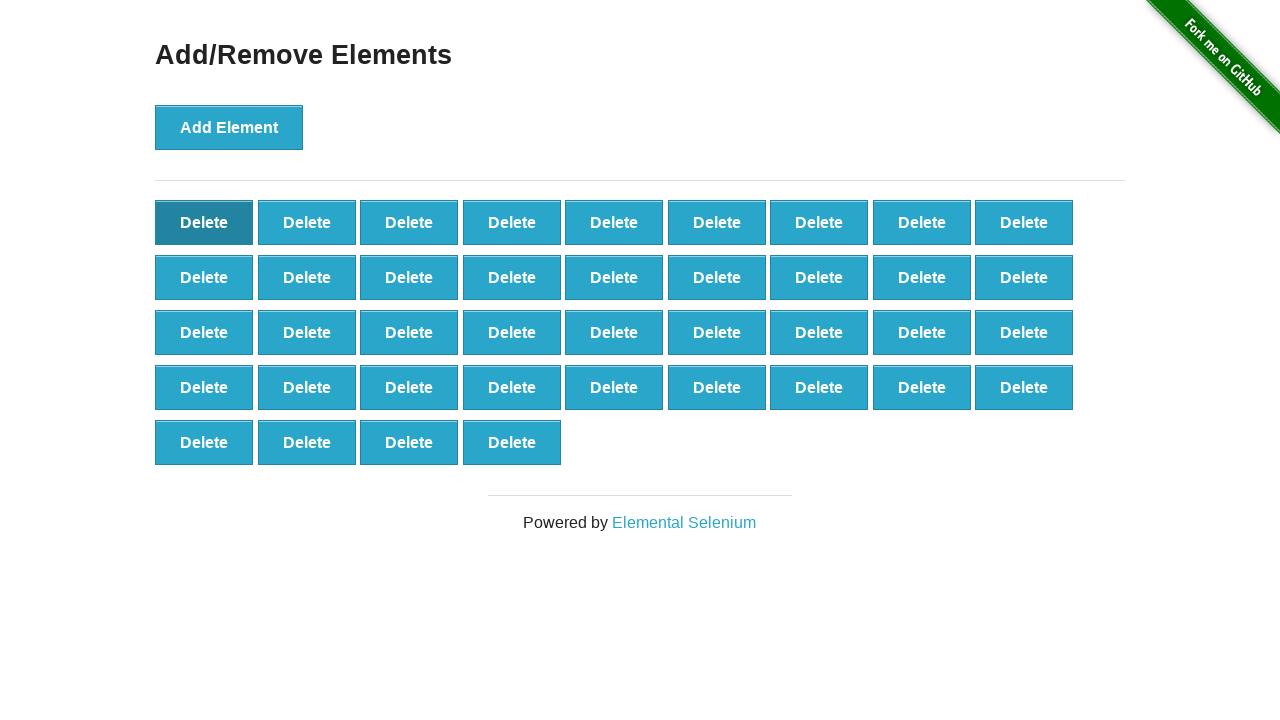